Tests jQuery UI datepicker functionality by opening the datepicker, navigating backwards through months until reaching January 2020, and selecting the 2nd day of that month.

Starting URL: https://jqueryui.com/datepicker/

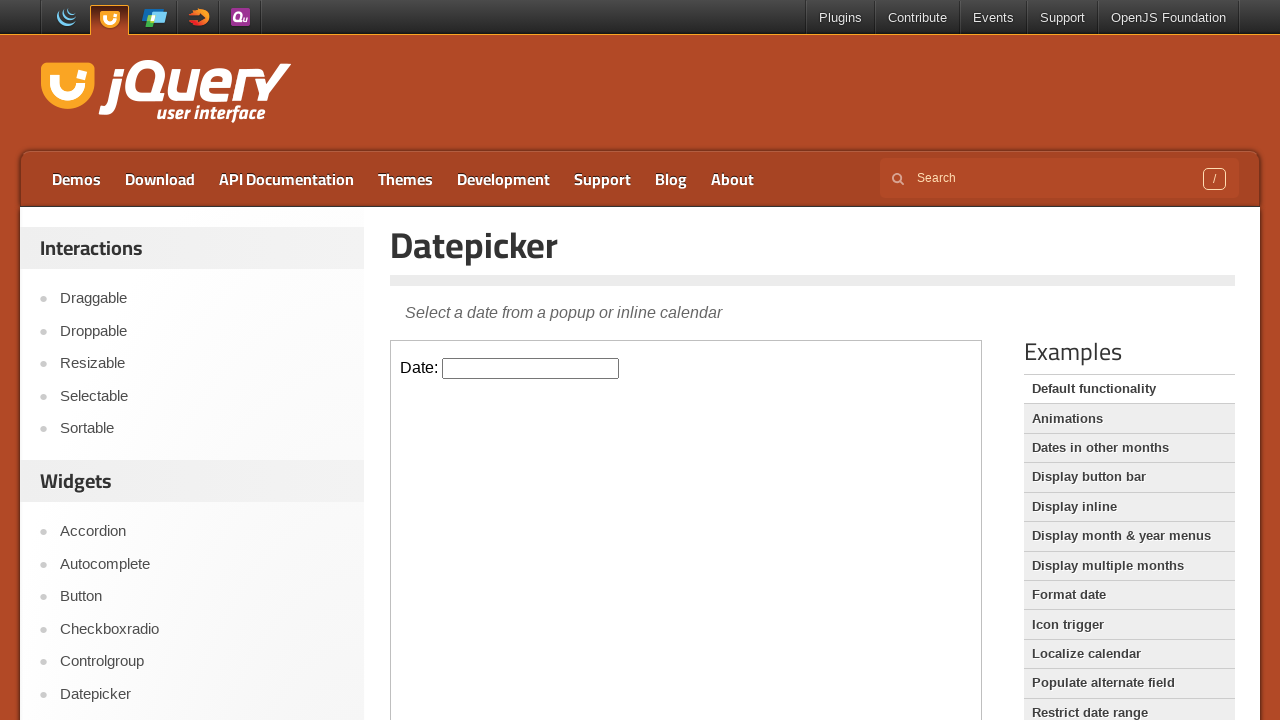

Located iframe containing the datepicker
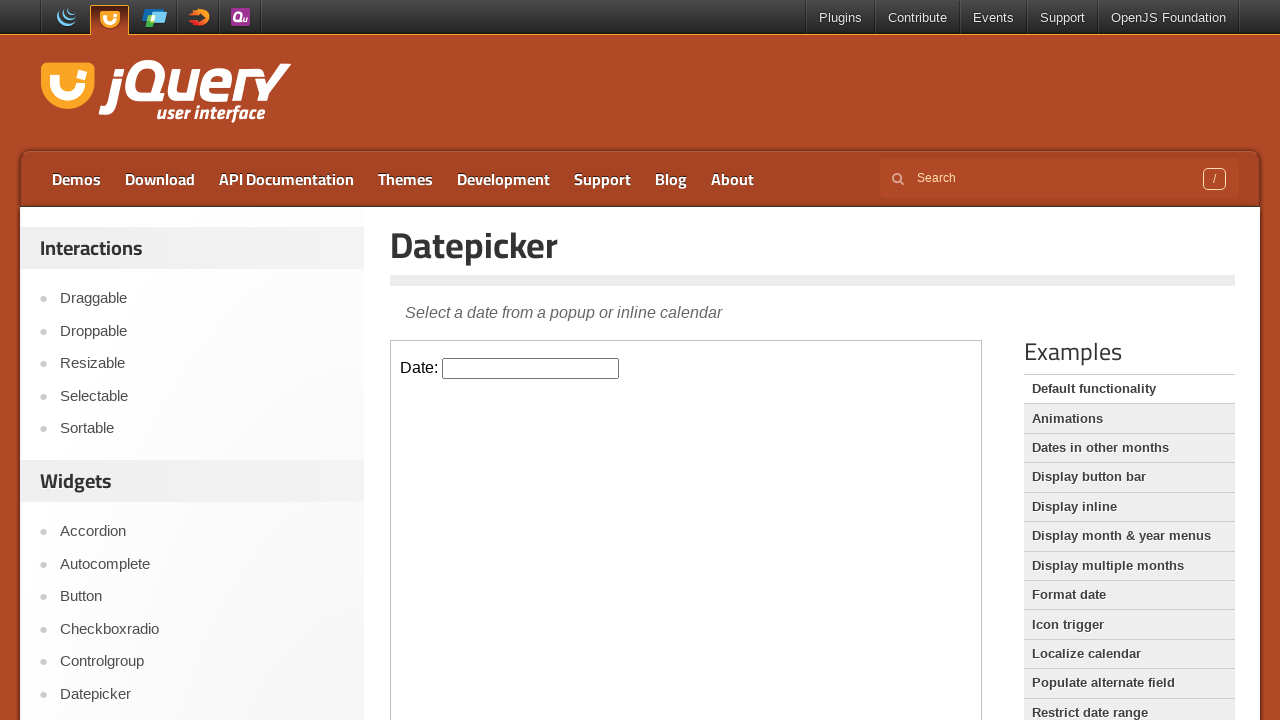

Clicked datepicker input to open calendar at (531, 368) on iframe.demo-frame >> internal:control=enter-frame >> #datepicker
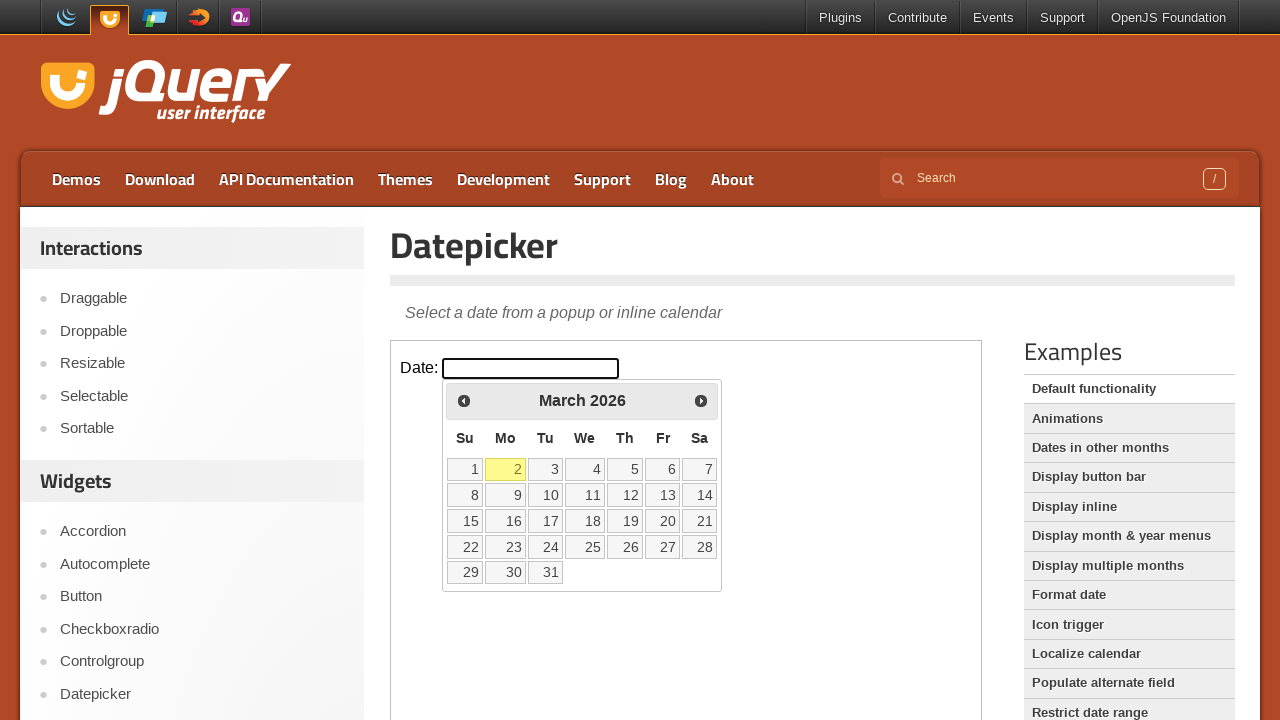

Retrieved current month 'March' and year '2026' from datepicker
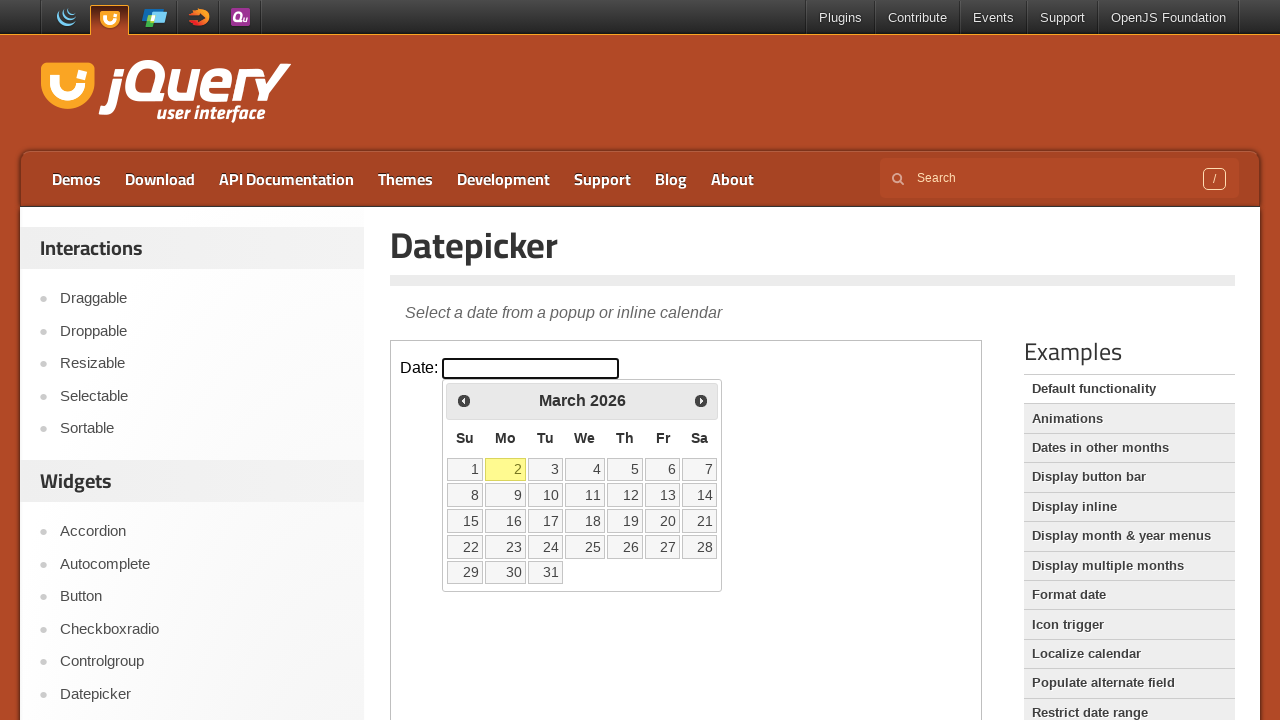

Clicked Previous button to navigate back from March 2026 at (464, 400) on iframe.demo-frame >> internal:control=enter-frame >> span:text('Prev')
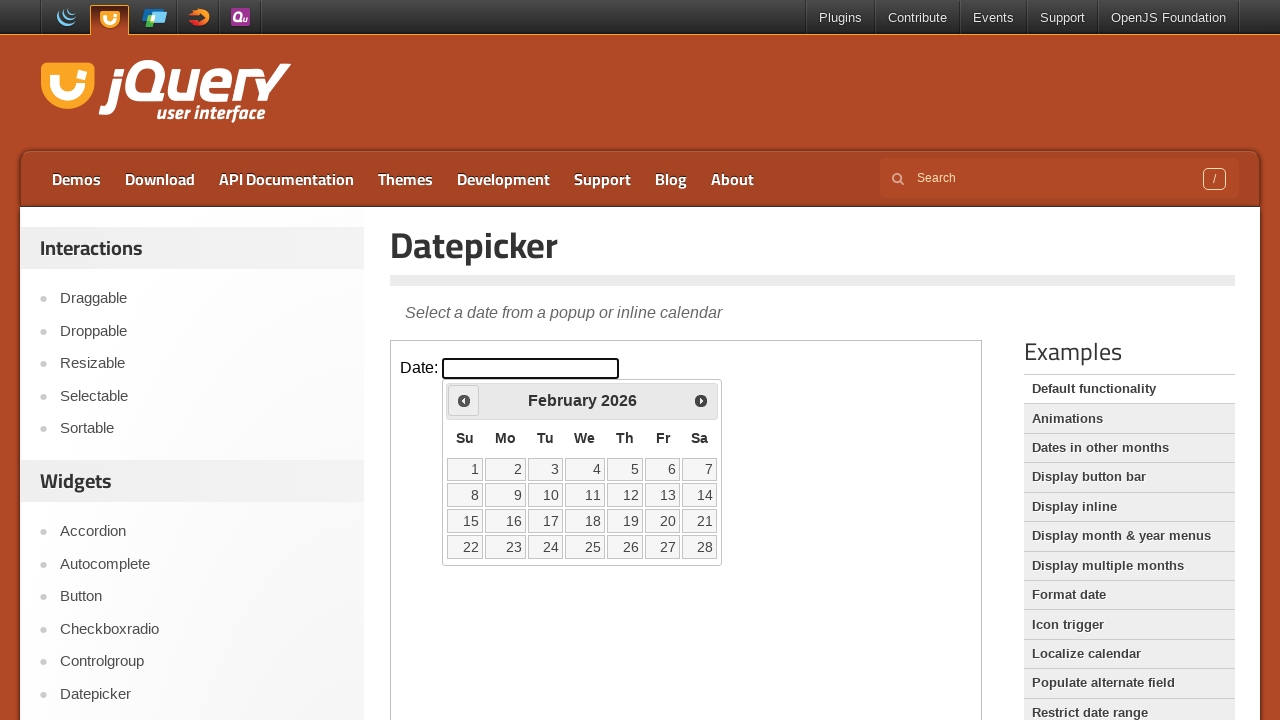

Waited 200ms for calendar to update
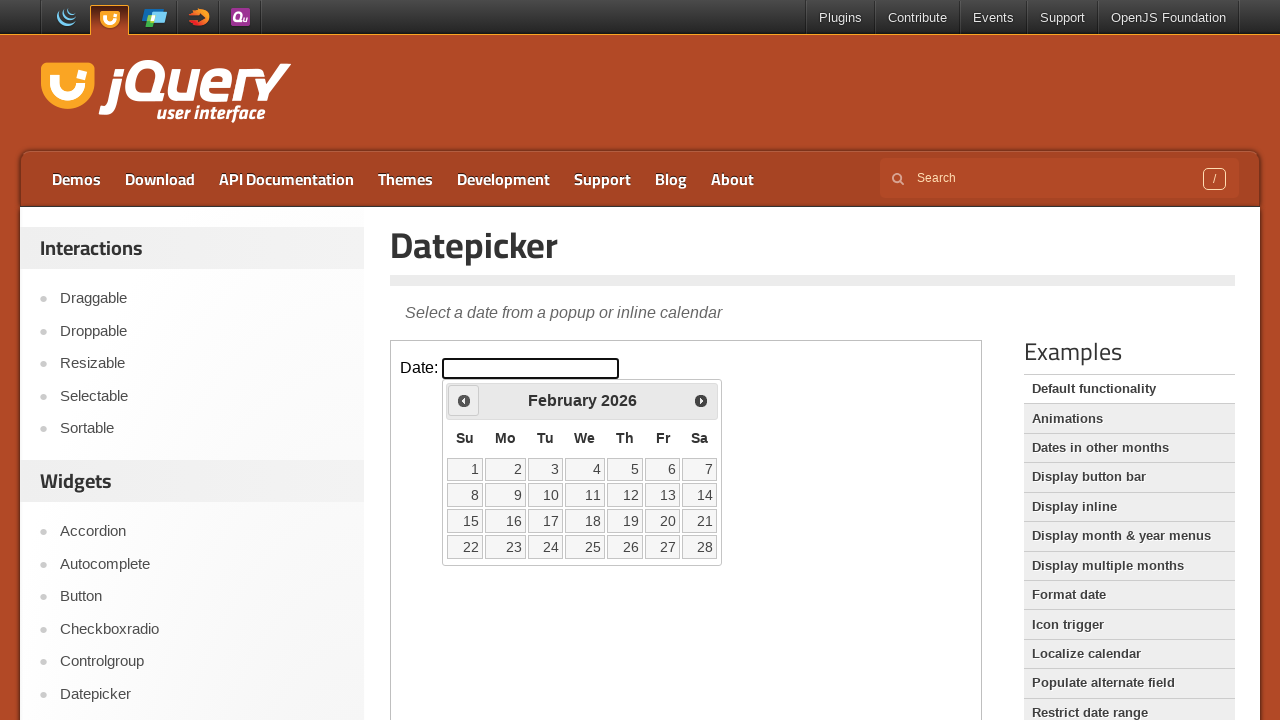

Retrieved current month 'February' and year '2026' from datepicker
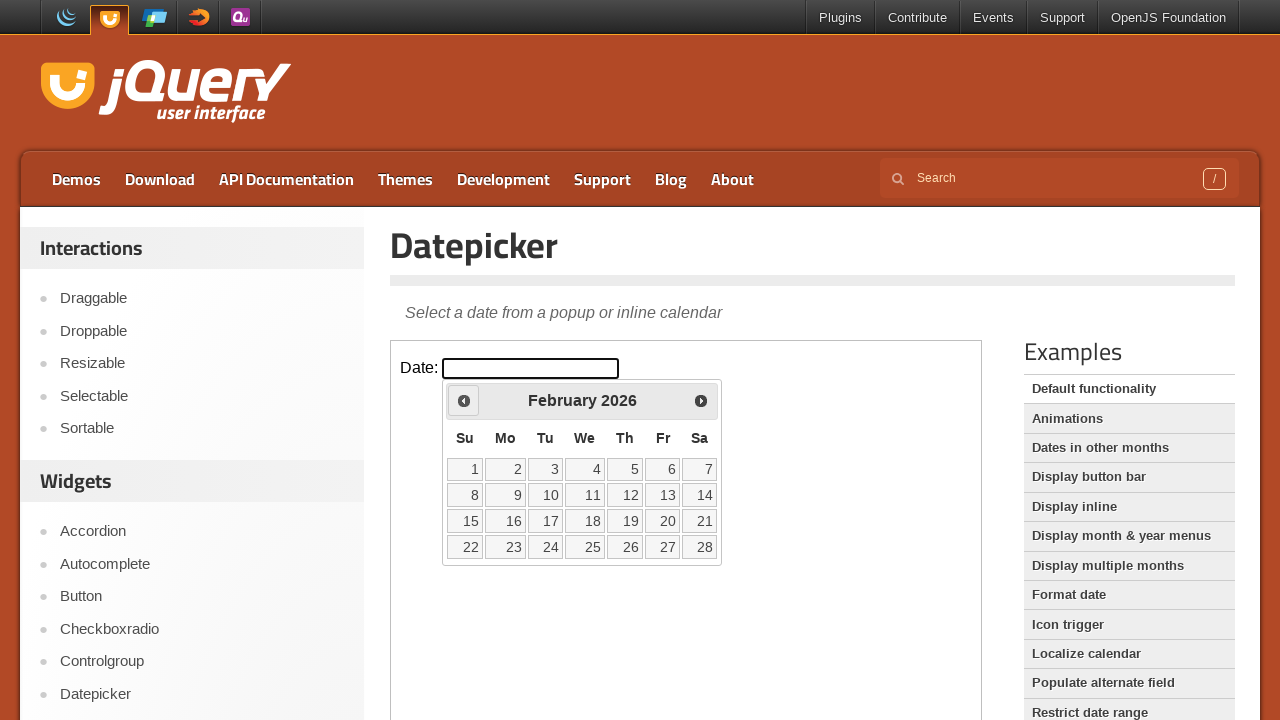

Clicked Previous button to navigate back from February 2026 at (464, 400) on iframe.demo-frame >> internal:control=enter-frame >> span:text('Prev')
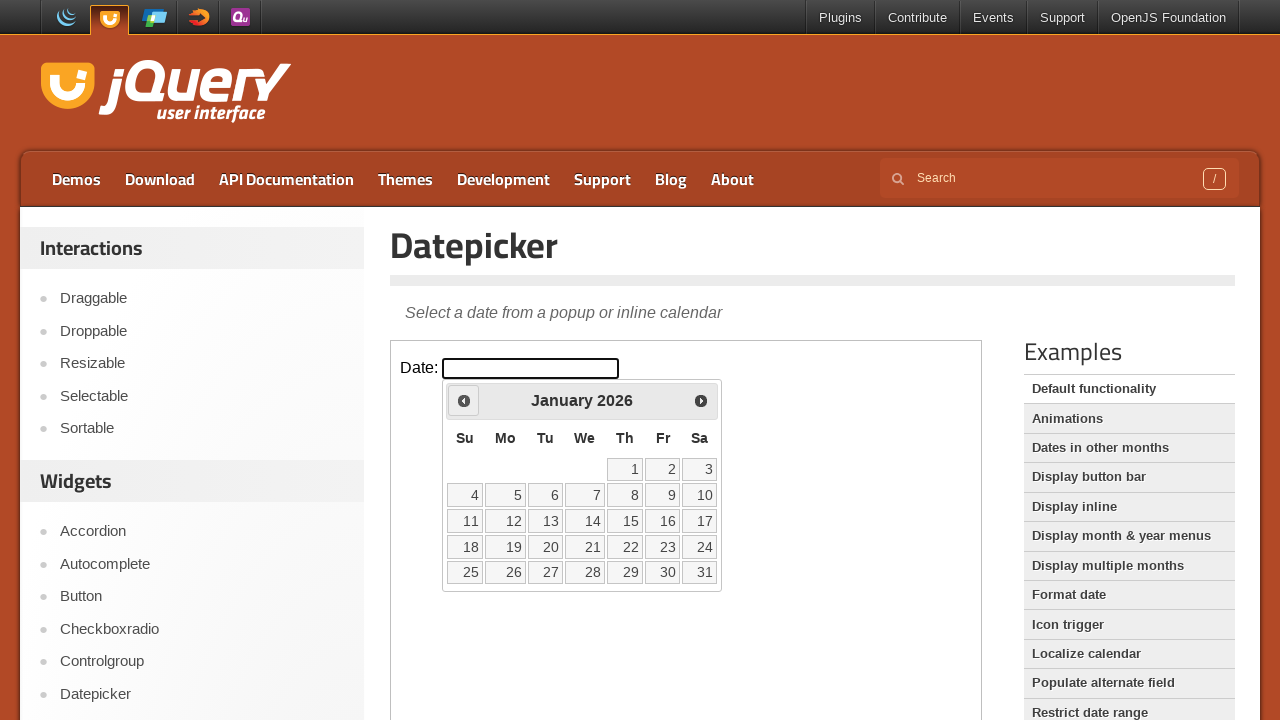

Waited 200ms for calendar to update
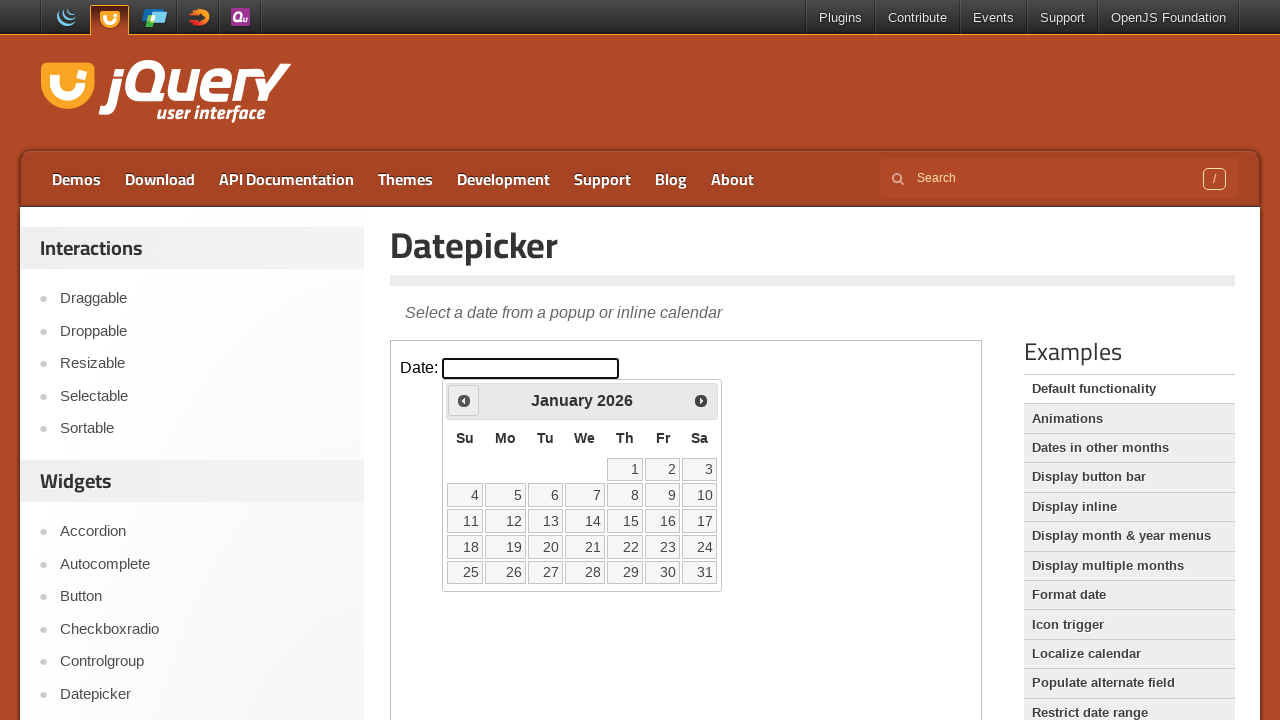

Retrieved current month 'January' and year '2026' from datepicker
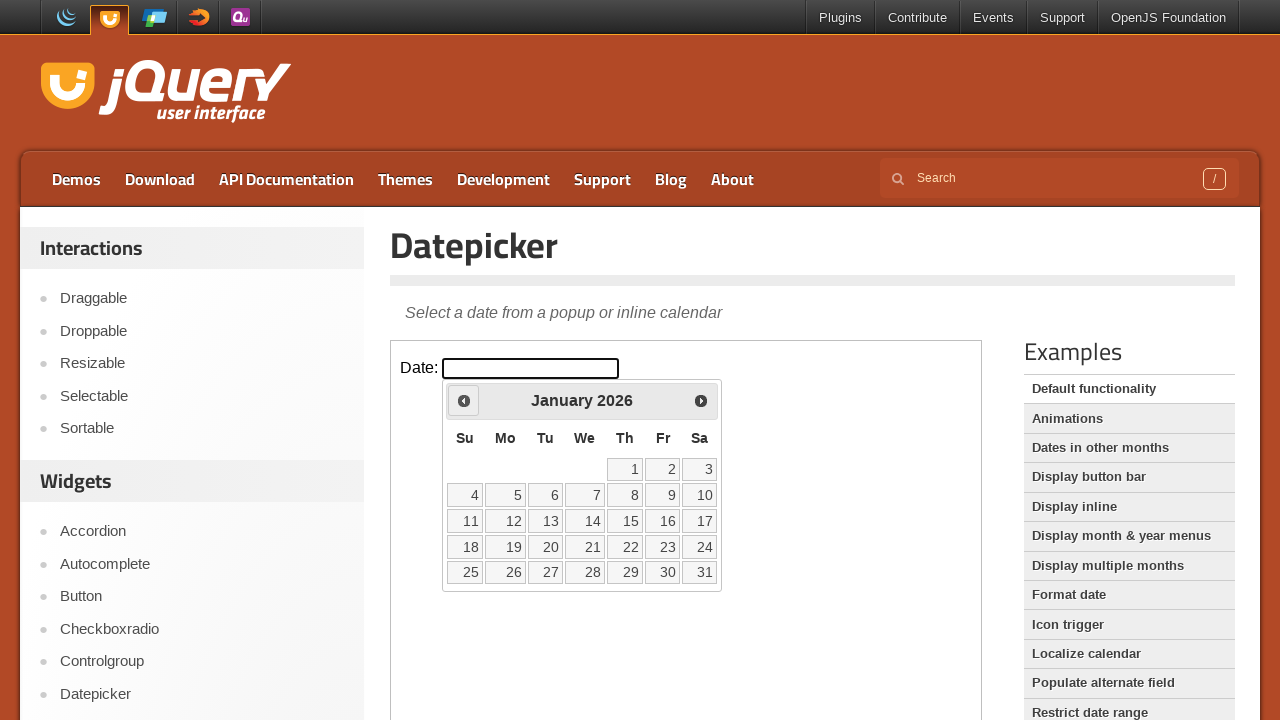

Clicked Previous button to navigate back from January 2026 at (464, 400) on iframe.demo-frame >> internal:control=enter-frame >> span:text('Prev')
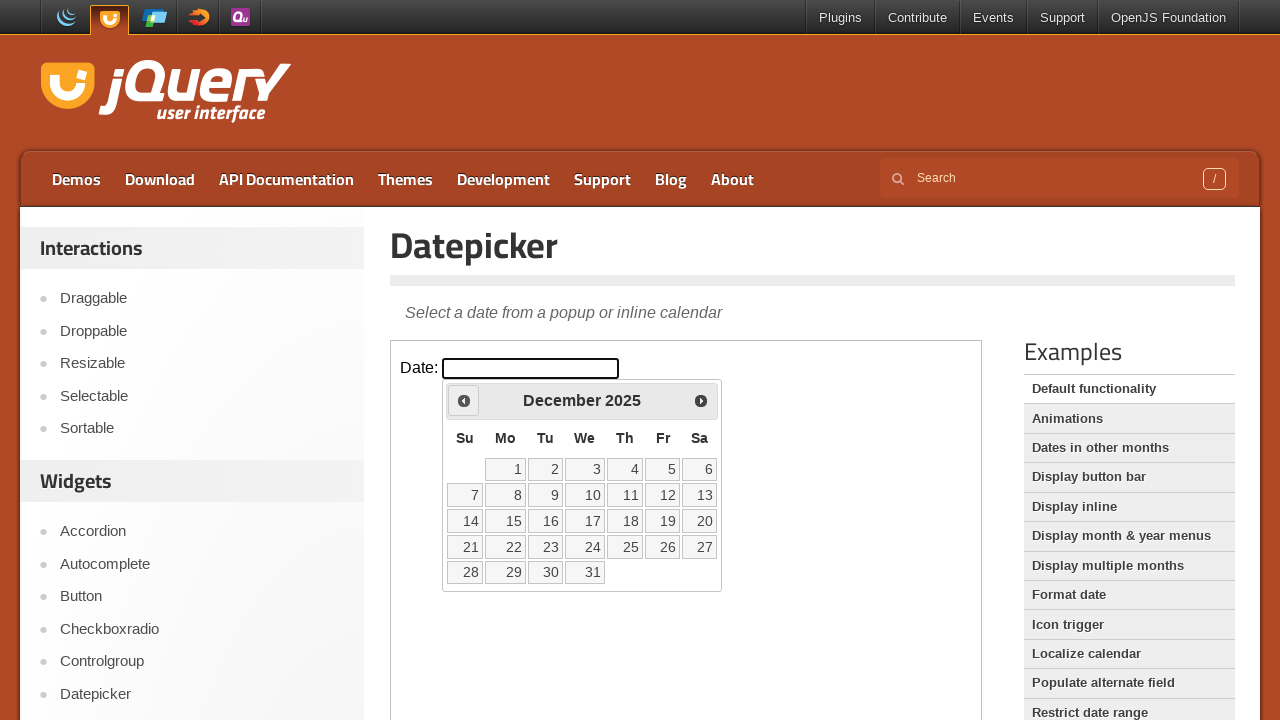

Waited 200ms for calendar to update
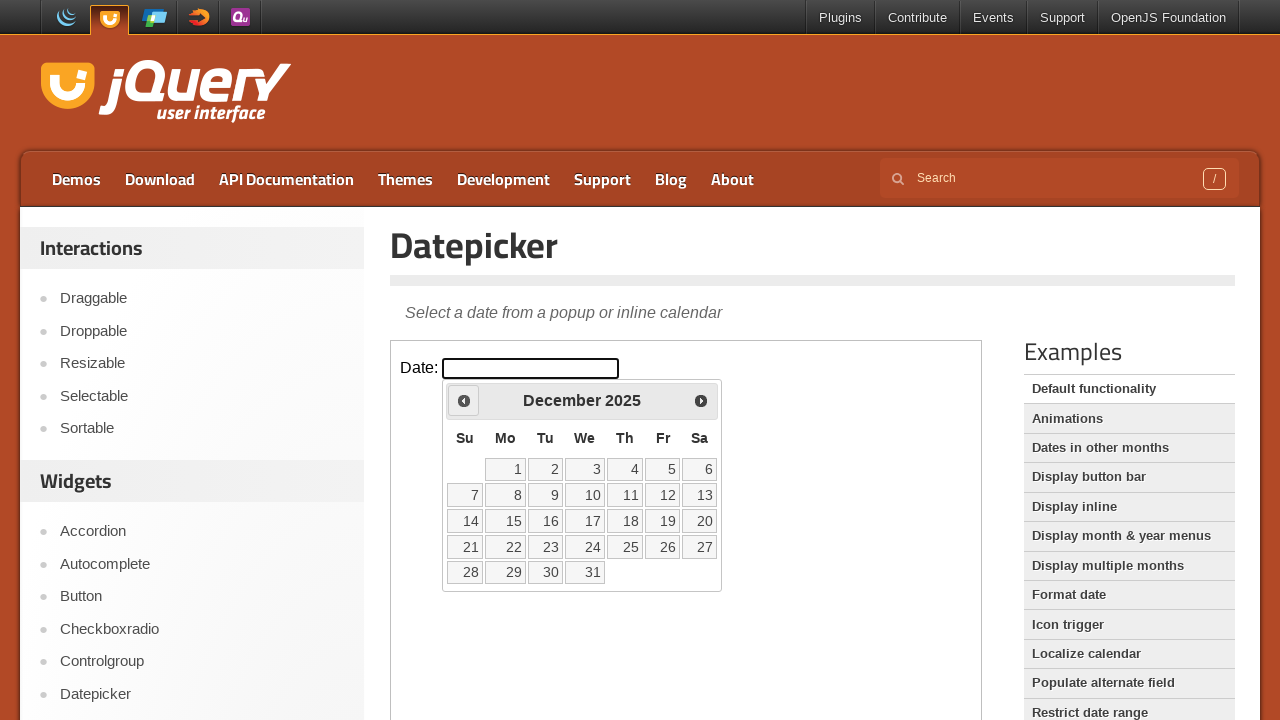

Retrieved current month 'December' and year '2025' from datepicker
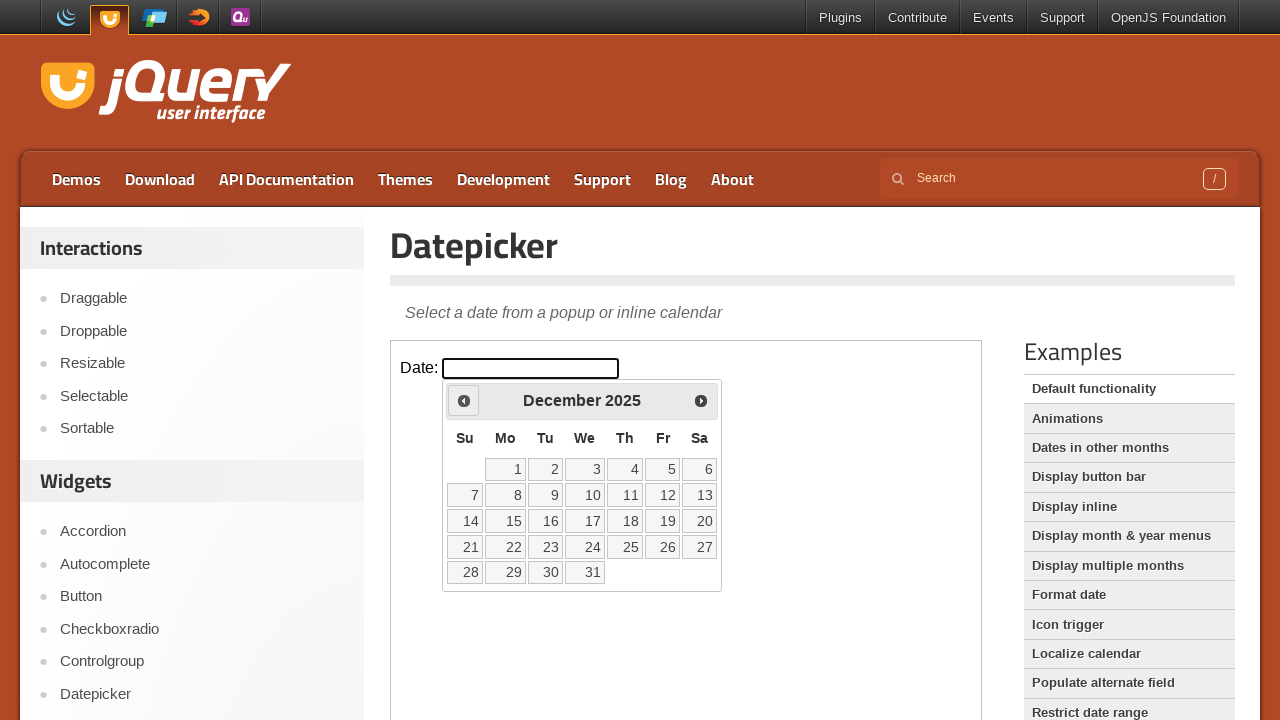

Clicked Previous button to navigate back from December 2025 at (464, 400) on iframe.demo-frame >> internal:control=enter-frame >> span:text('Prev')
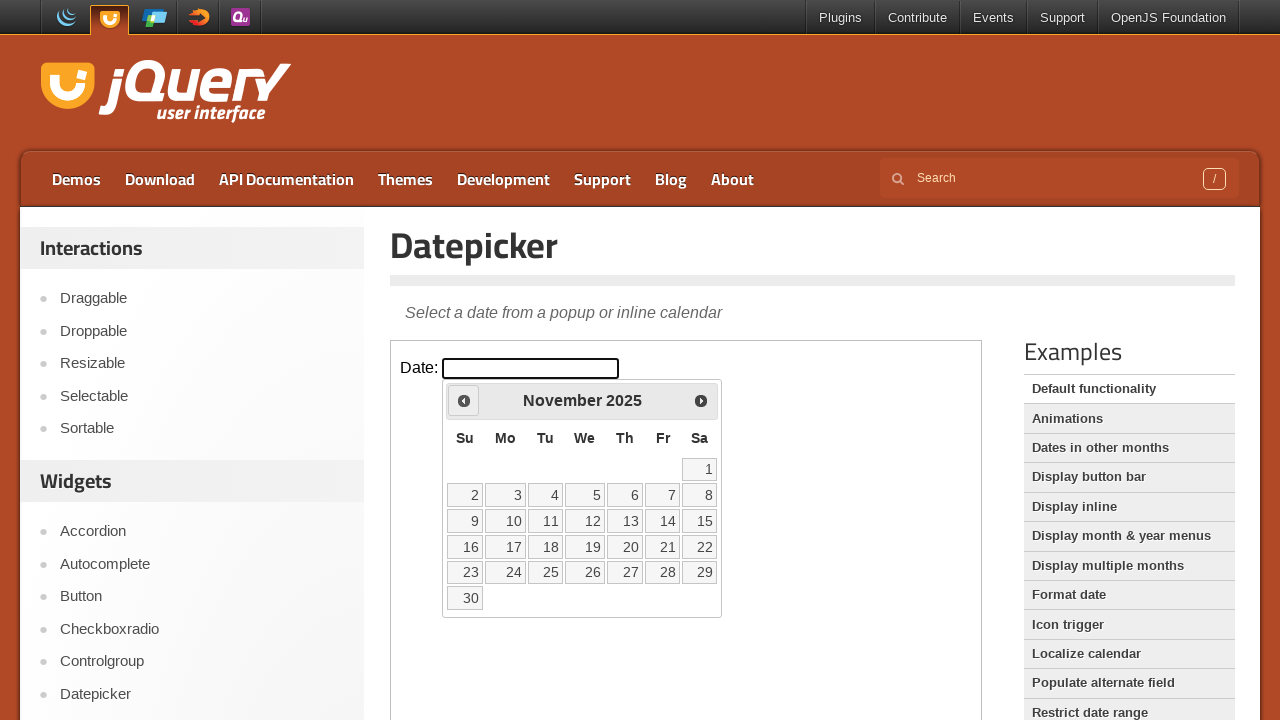

Waited 200ms for calendar to update
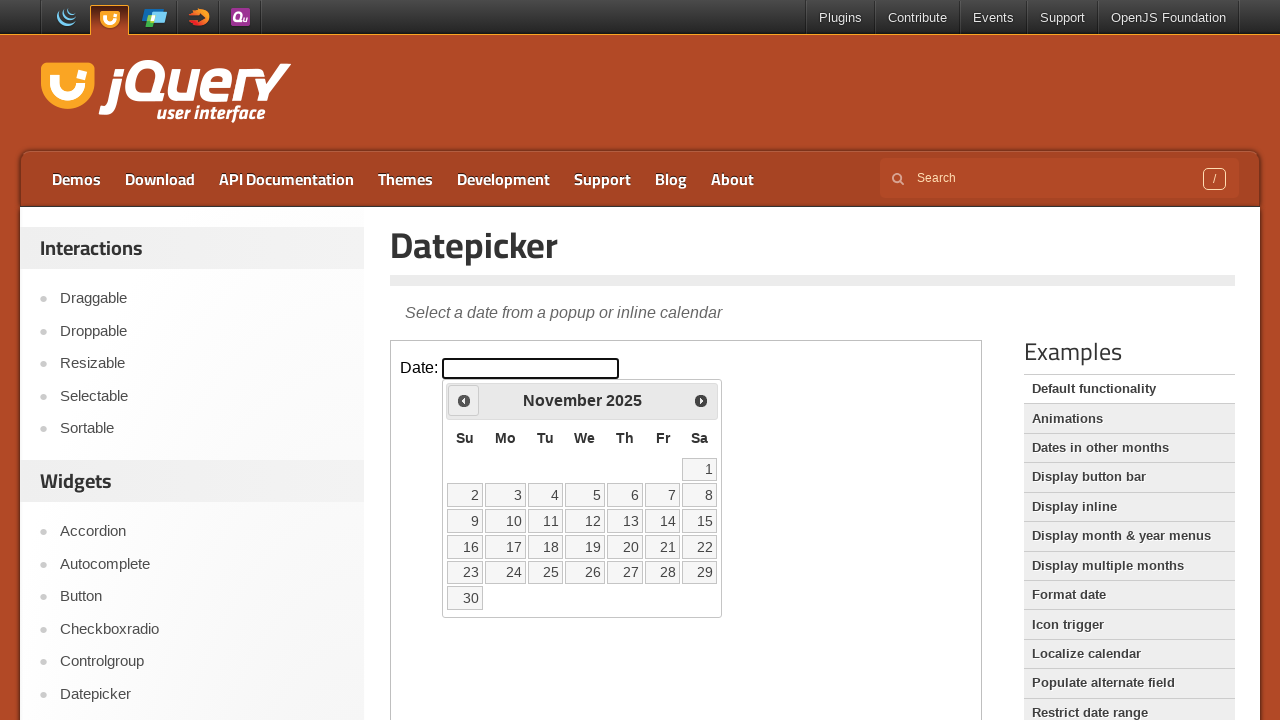

Retrieved current month 'November' and year '2025' from datepicker
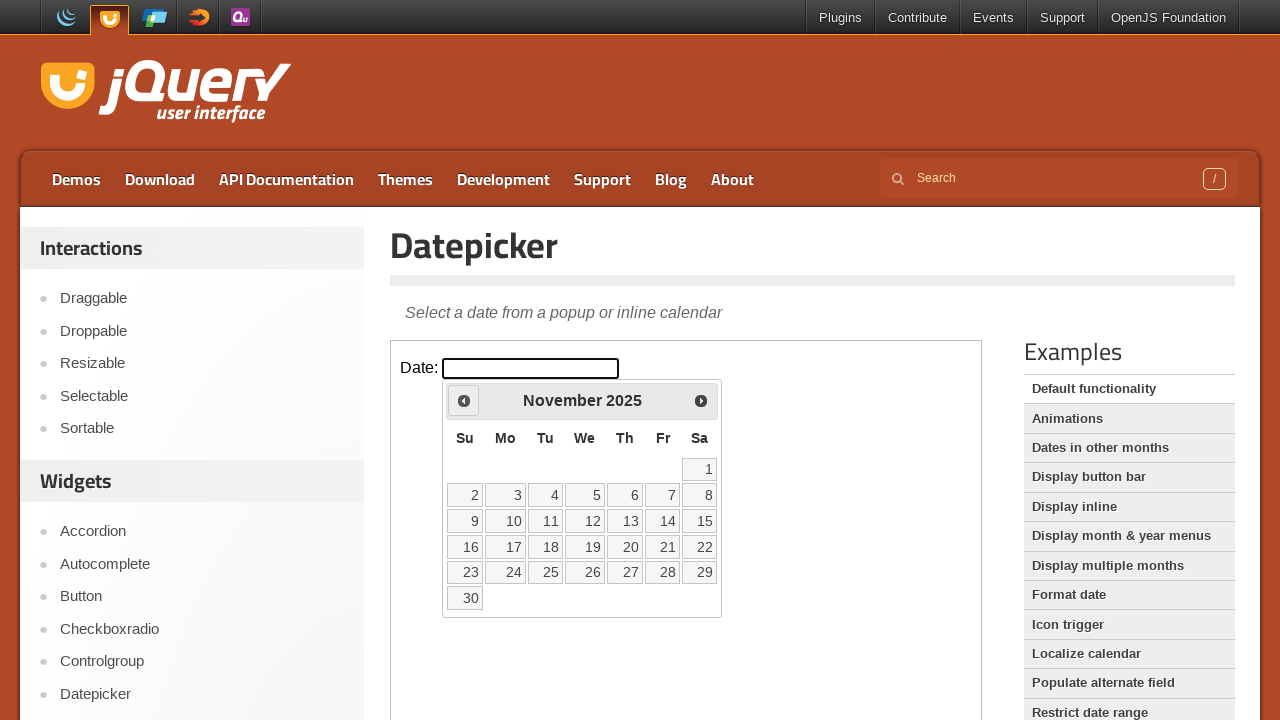

Clicked Previous button to navigate back from November 2025 at (464, 400) on iframe.demo-frame >> internal:control=enter-frame >> span:text('Prev')
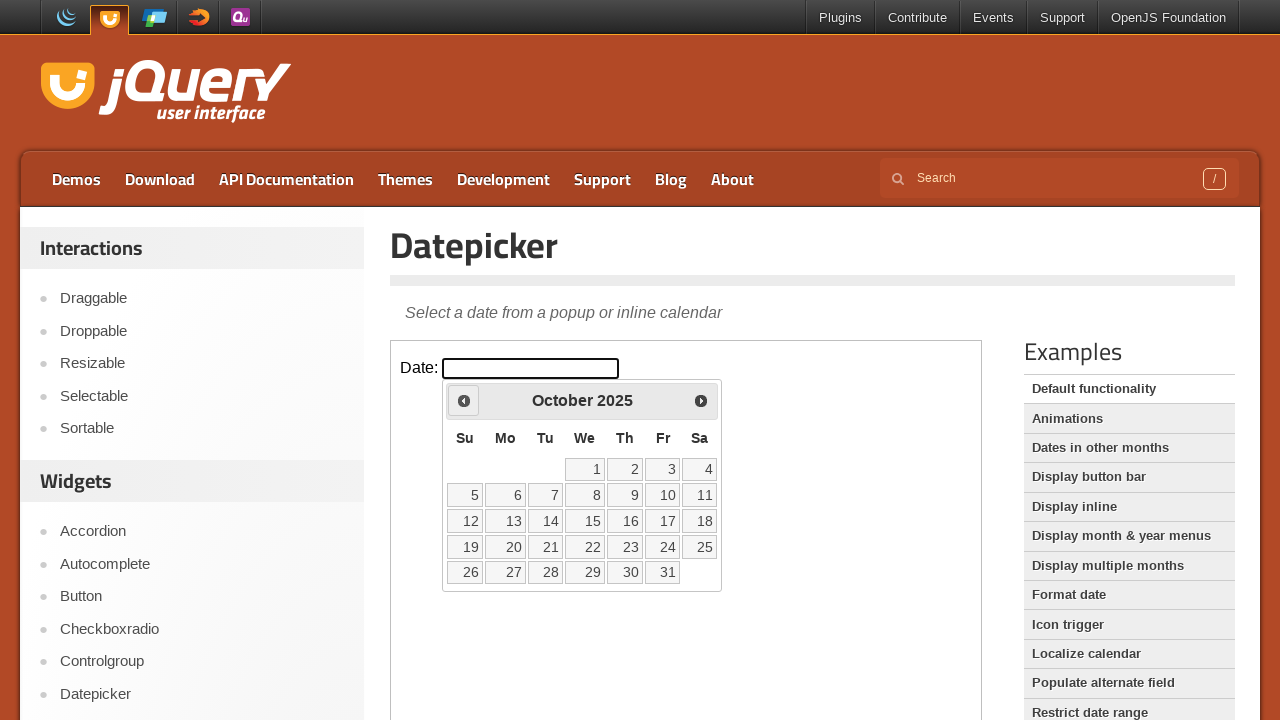

Waited 200ms for calendar to update
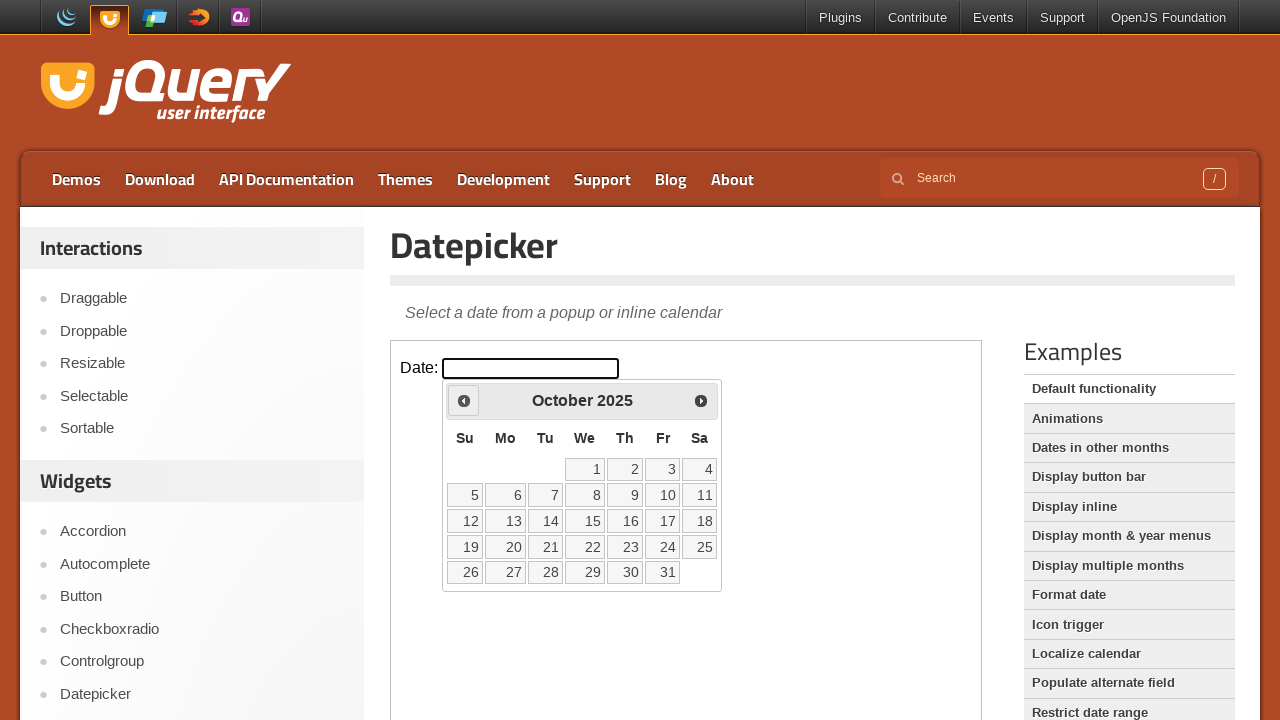

Retrieved current month 'October' and year '2025' from datepicker
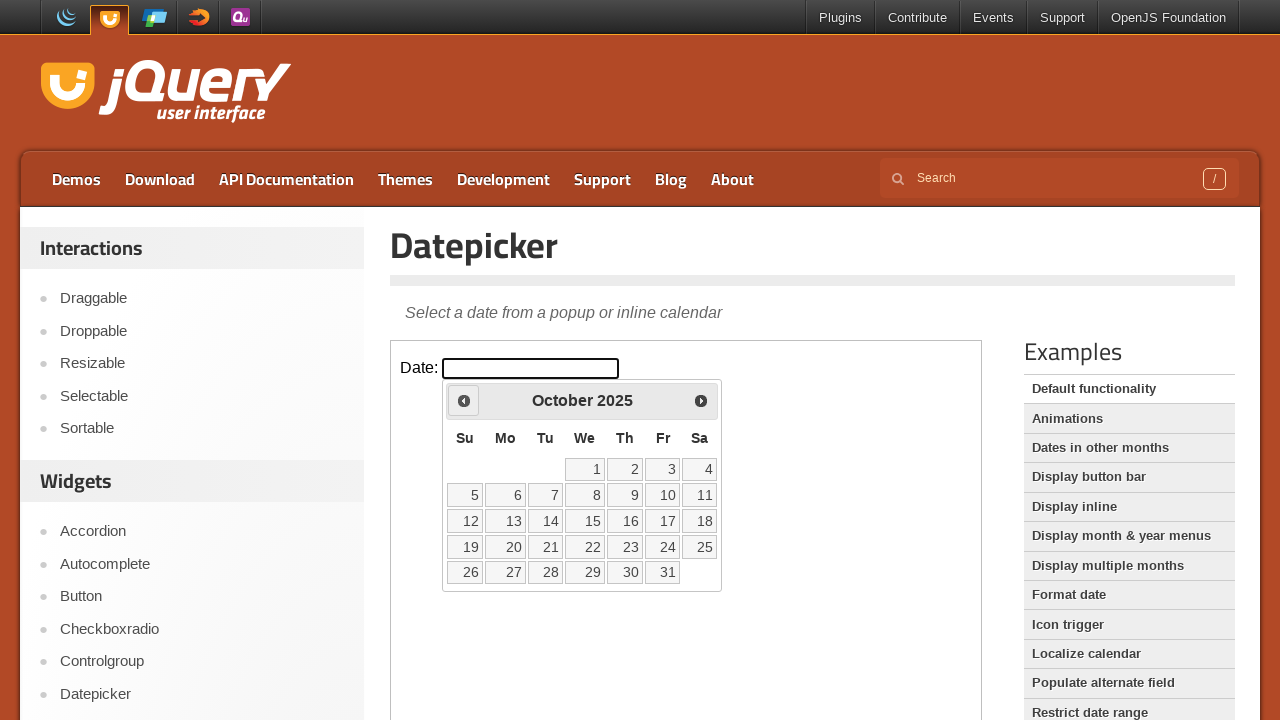

Clicked Previous button to navigate back from October 2025 at (464, 400) on iframe.demo-frame >> internal:control=enter-frame >> span:text('Prev')
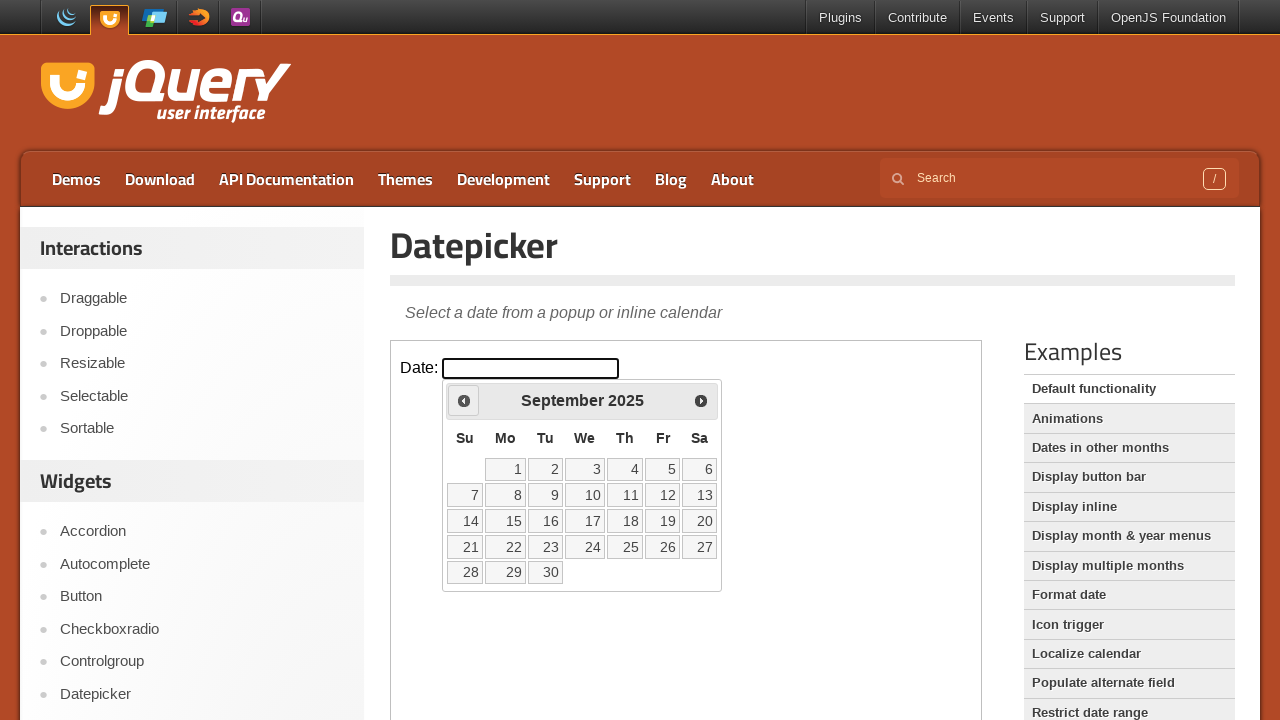

Waited 200ms for calendar to update
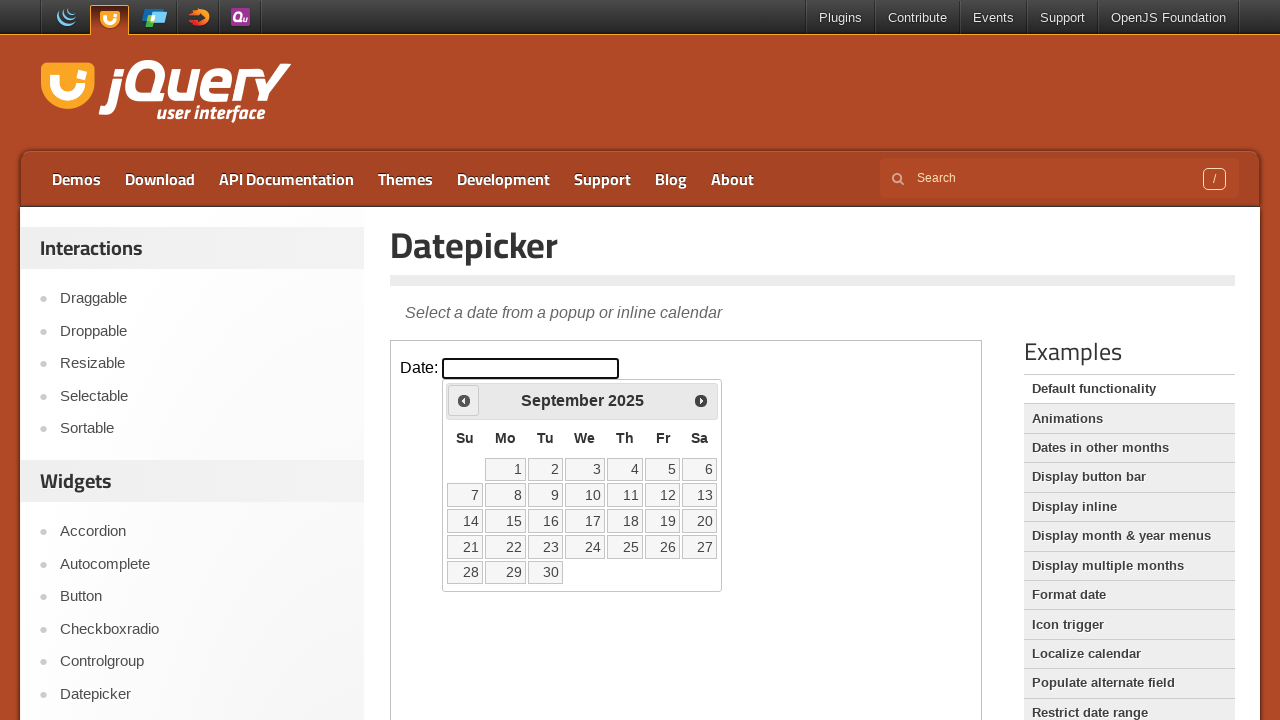

Retrieved current month 'September' and year '2025' from datepicker
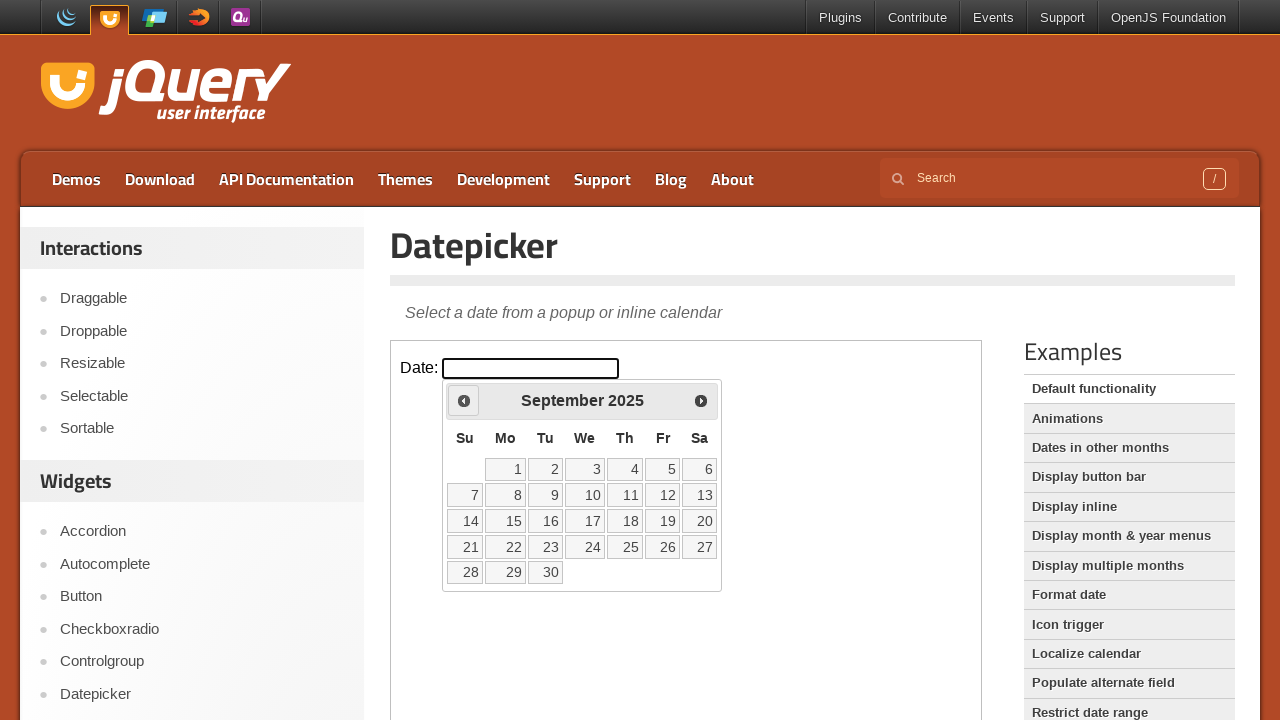

Clicked Previous button to navigate back from September 2025 at (464, 400) on iframe.demo-frame >> internal:control=enter-frame >> span:text('Prev')
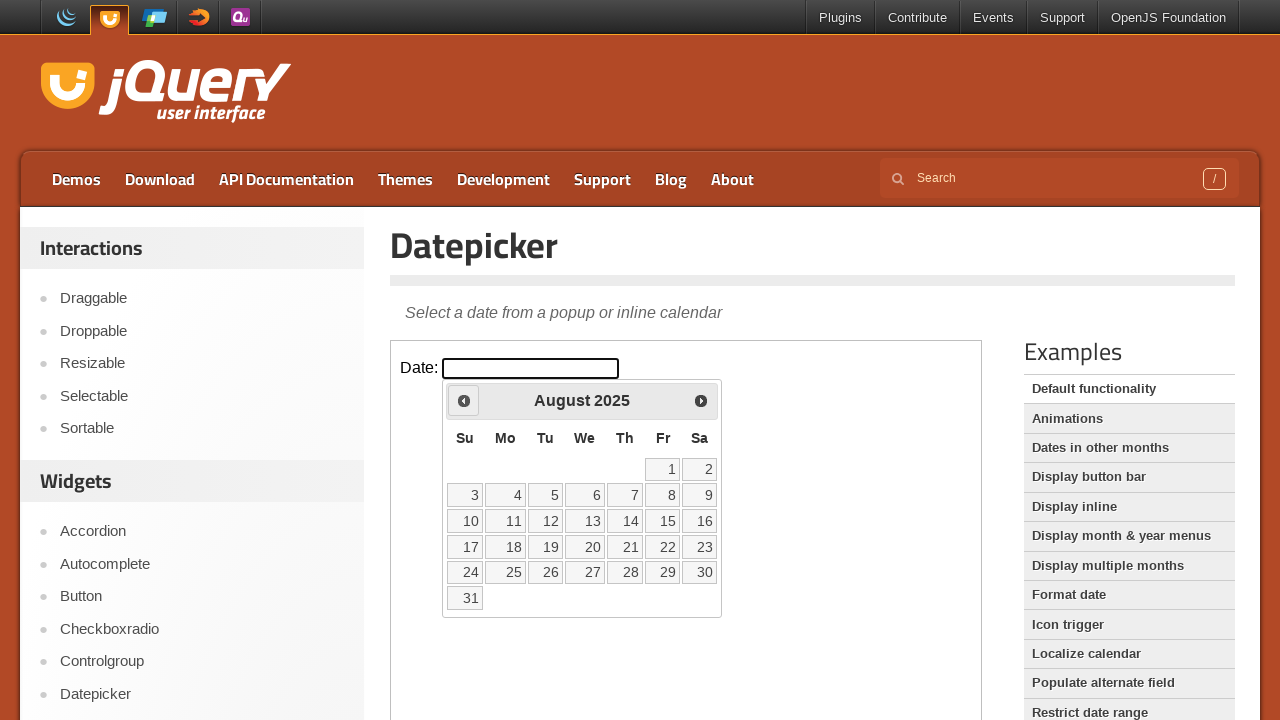

Waited 200ms for calendar to update
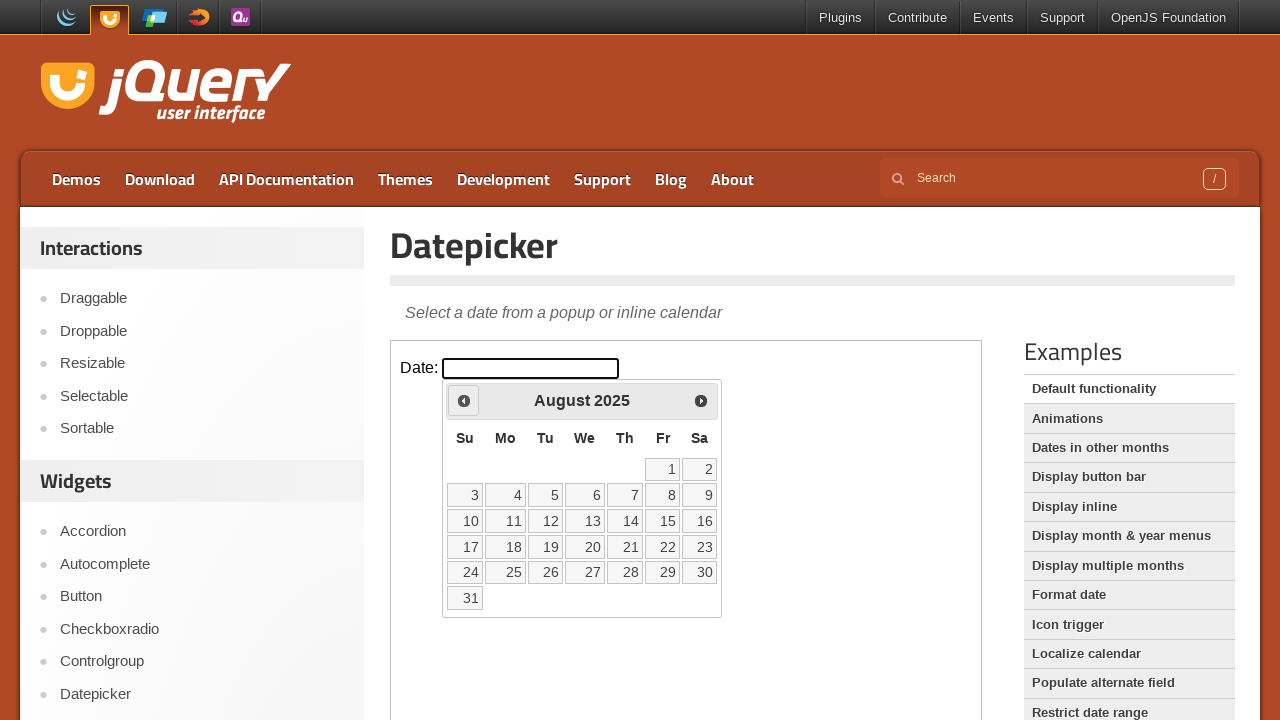

Retrieved current month 'August' and year '2025' from datepicker
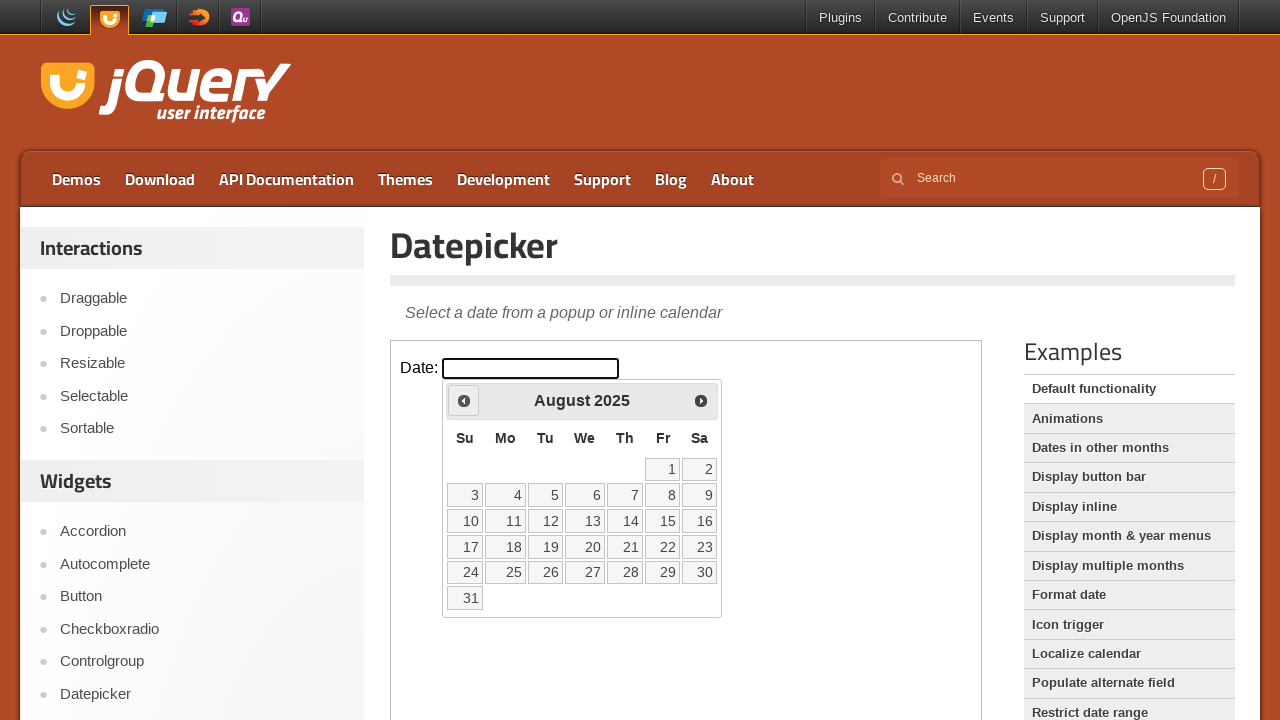

Clicked Previous button to navigate back from August 2025 at (464, 400) on iframe.demo-frame >> internal:control=enter-frame >> span:text('Prev')
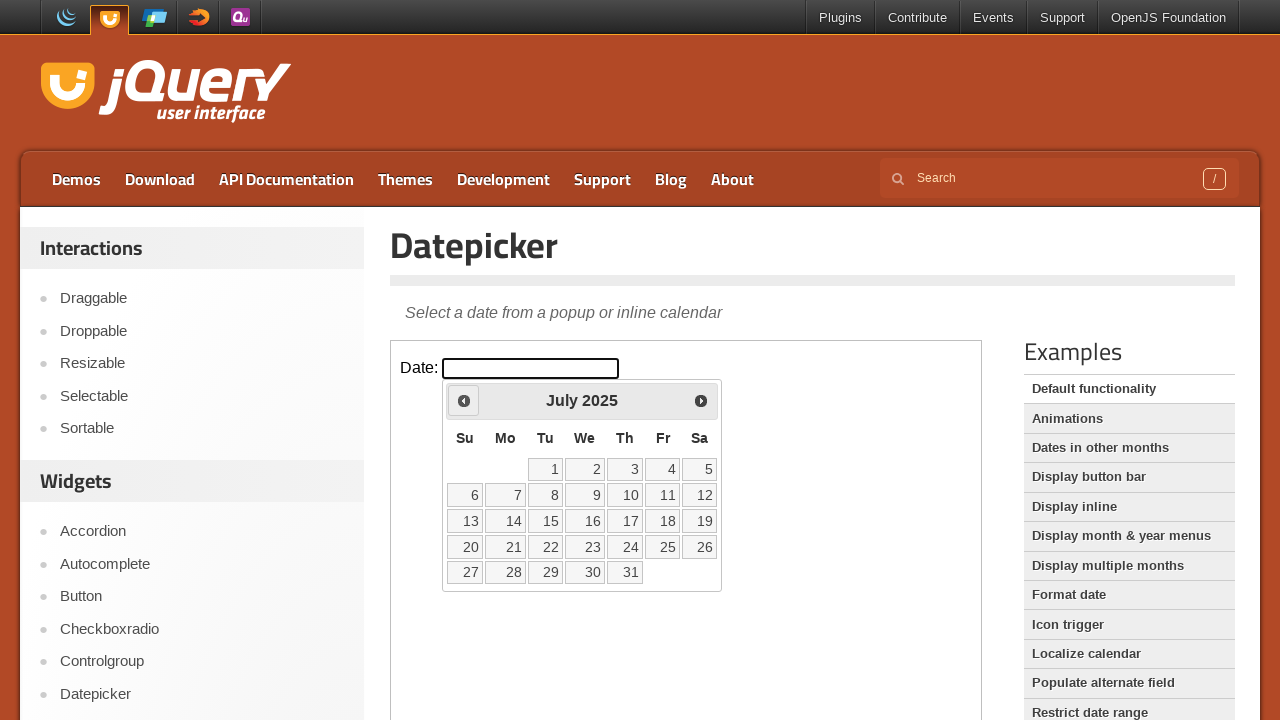

Waited 200ms for calendar to update
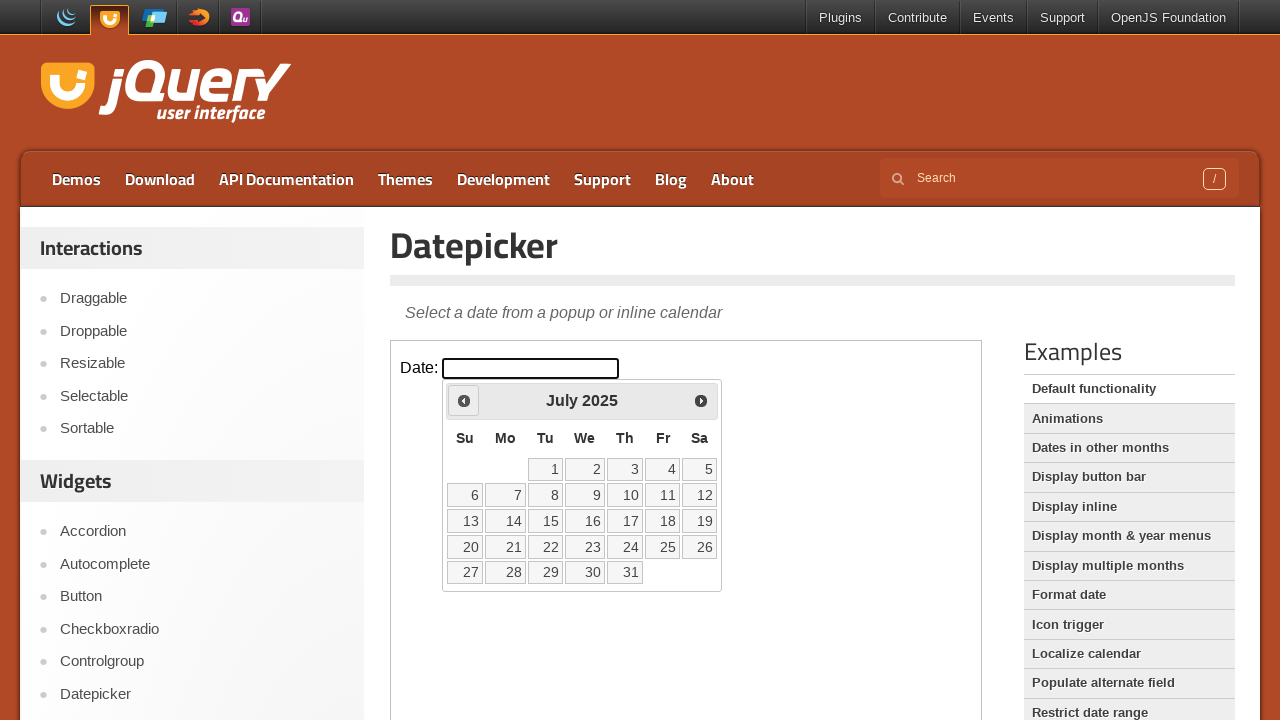

Retrieved current month 'July' and year '2025' from datepicker
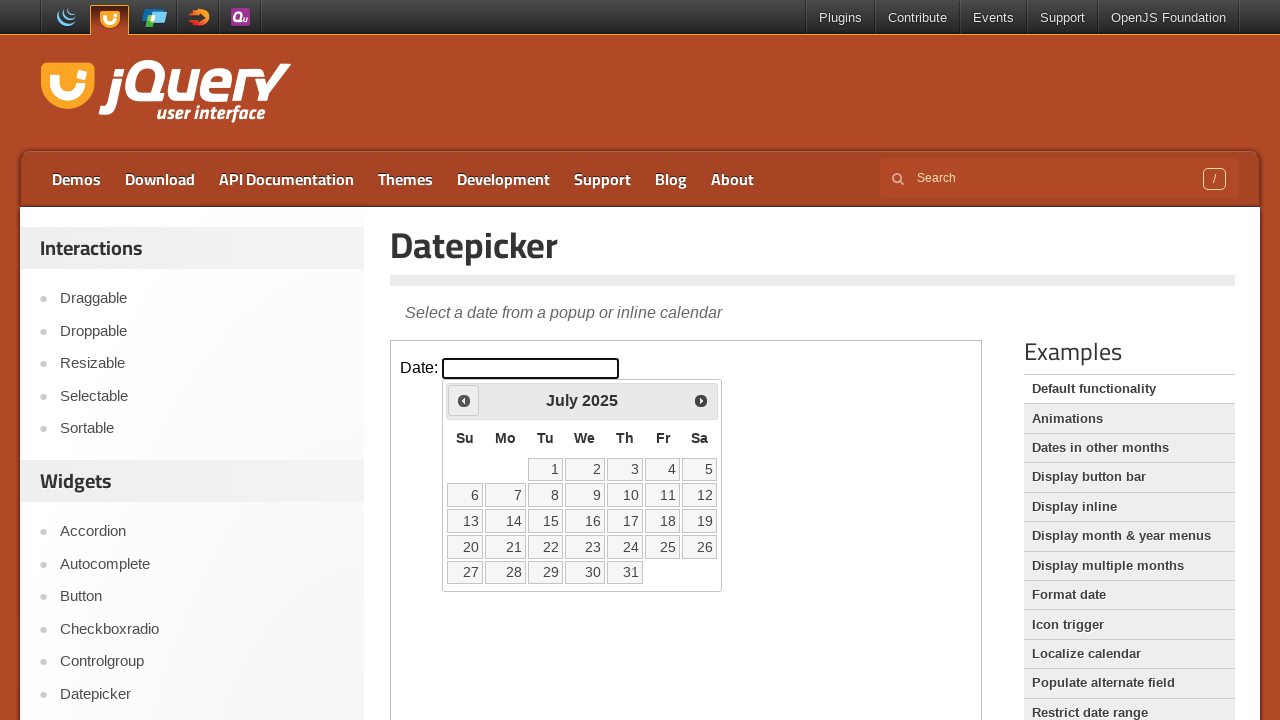

Clicked Previous button to navigate back from July 2025 at (464, 400) on iframe.demo-frame >> internal:control=enter-frame >> span:text('Prev')
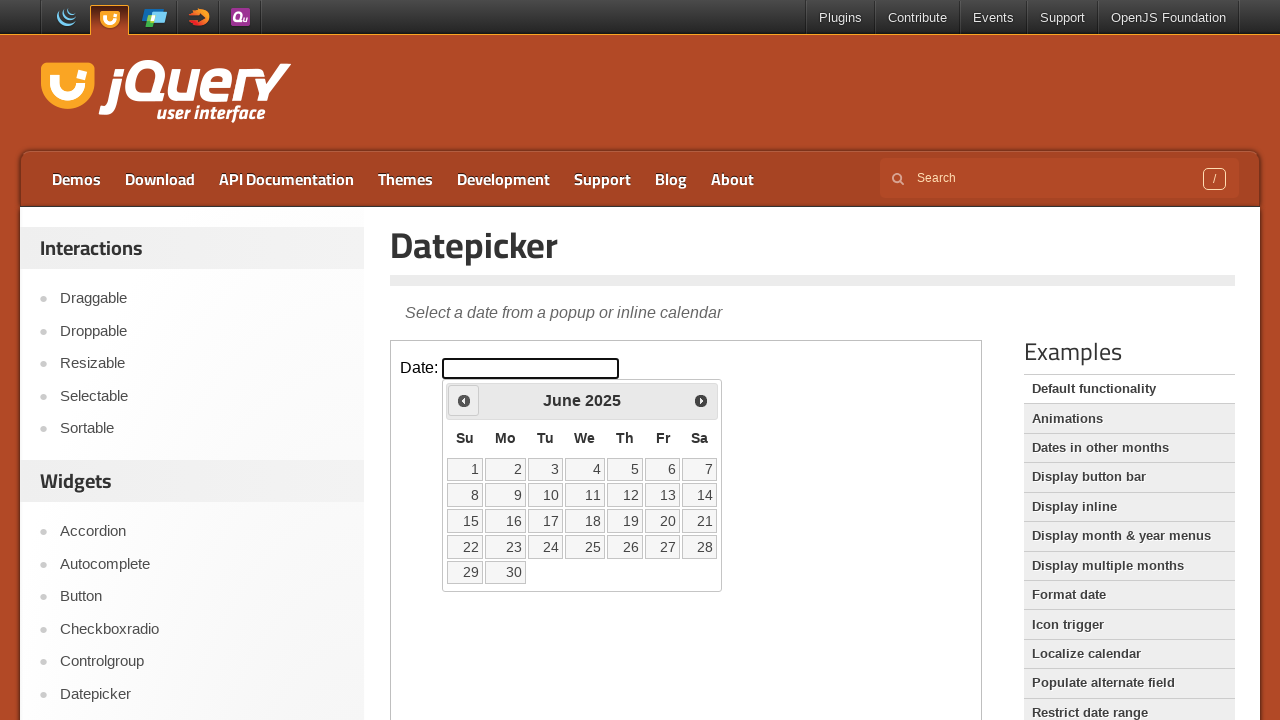

Waited 200ms for calendar to update
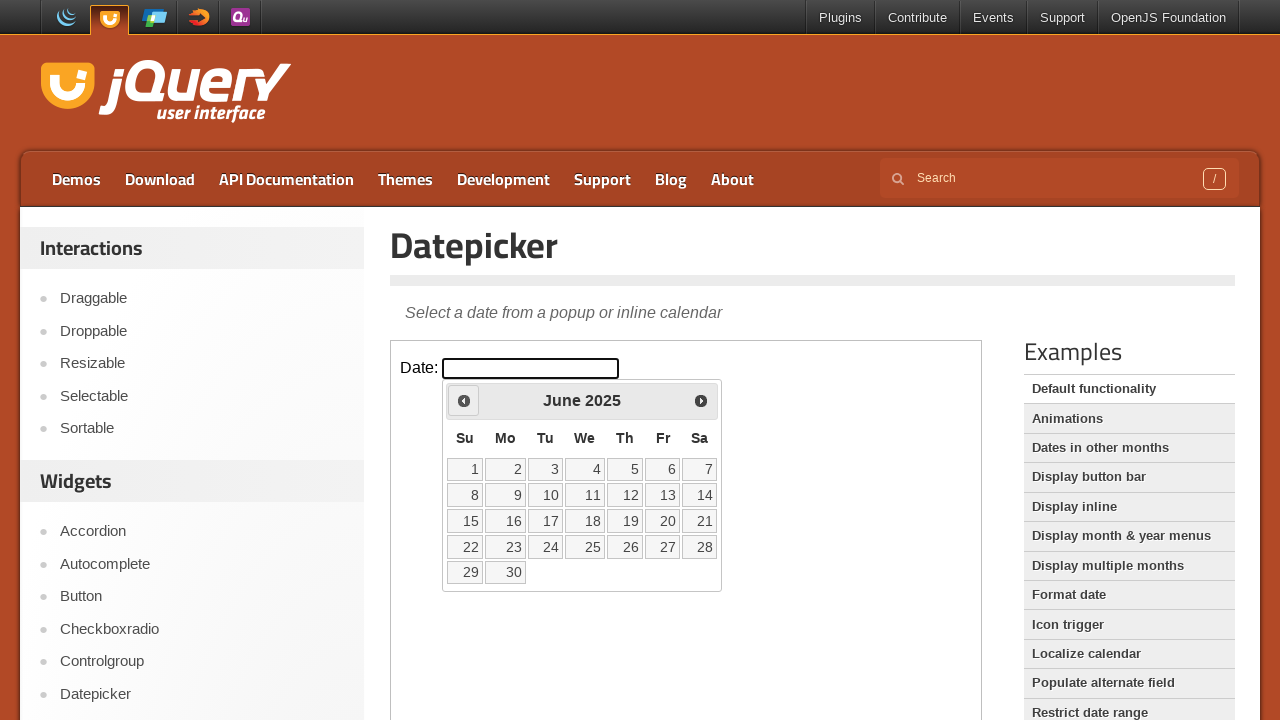

Retrieved current month 'June' and year '2025' from datepicker
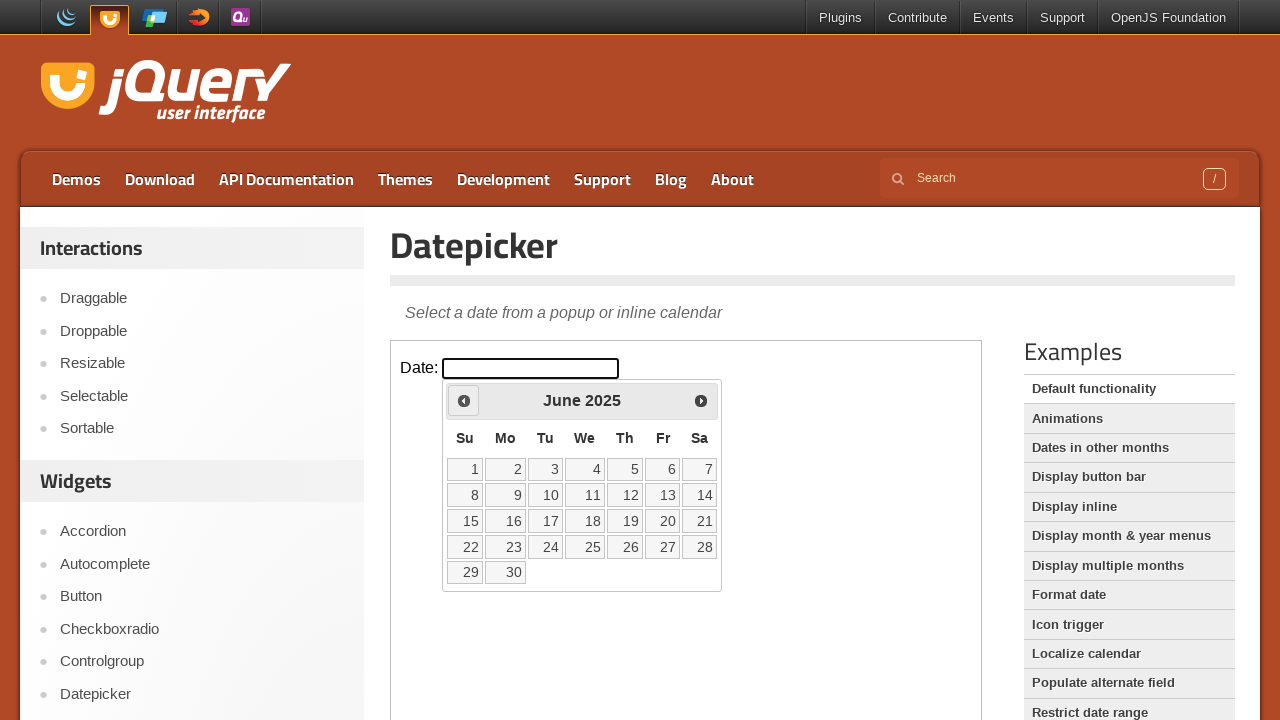

Clicked Previous button to navigate back from June 2025 at (464, 400) on iframe.demo-frame >> internal:control=enter-frame >> span:text('Prev')
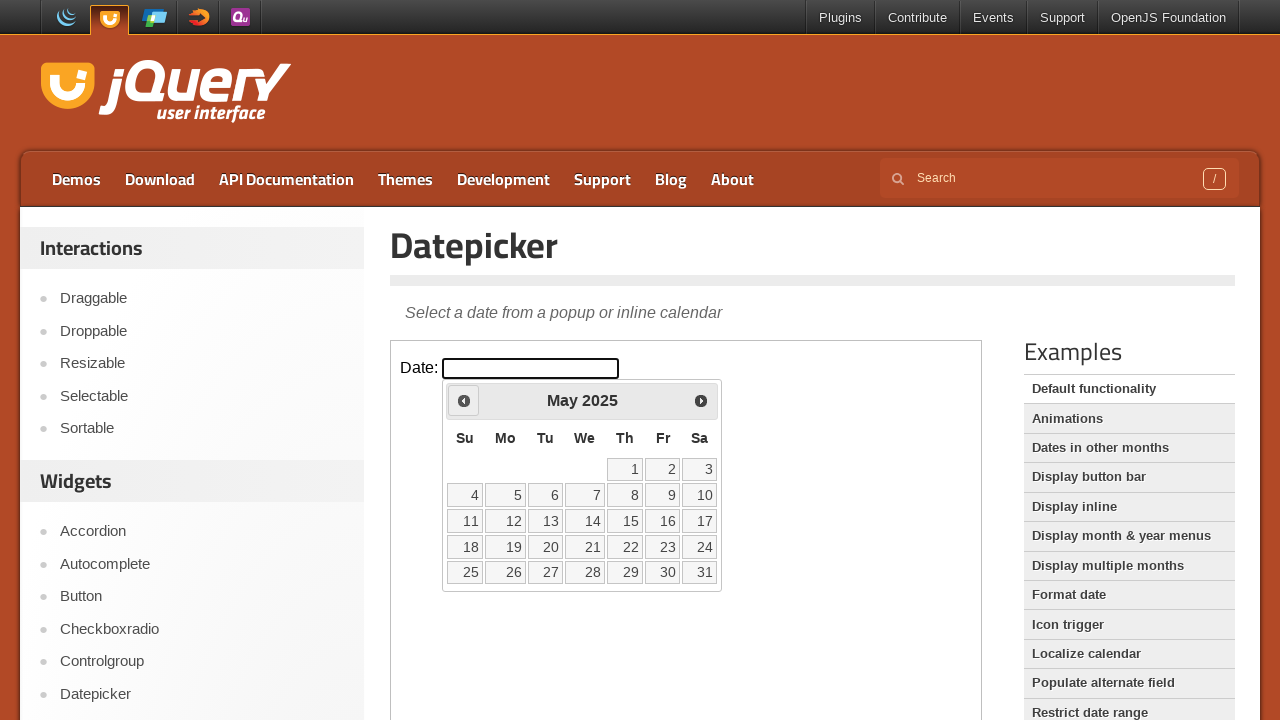

Waited 200ms for calendar to update
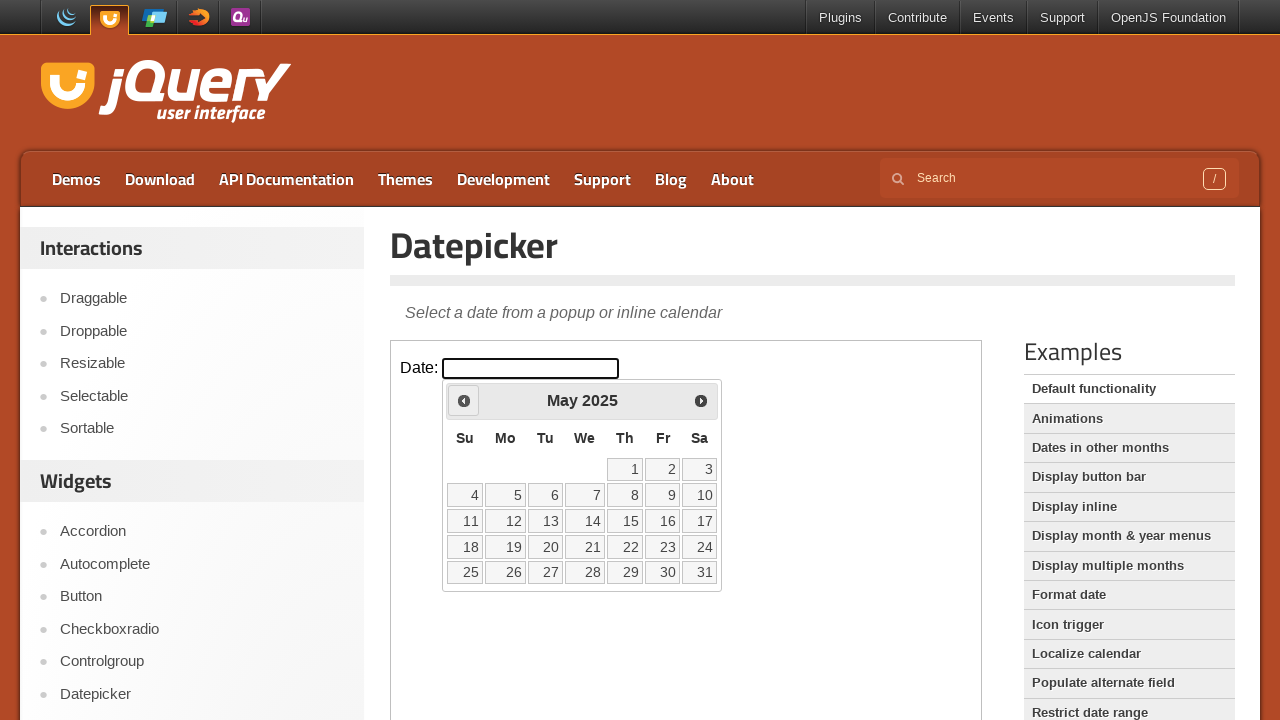

Retrieved current month 'May' and year '2025' from datepicker
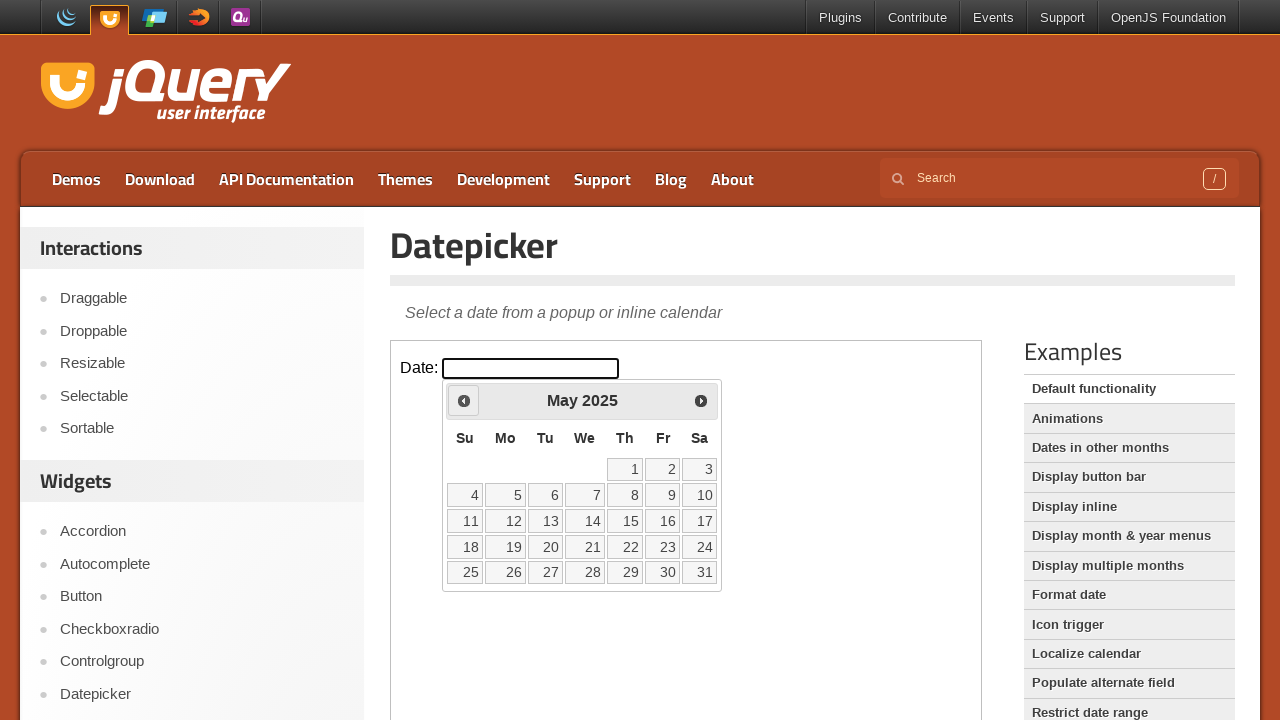

Clicked Previous button to navigate back from May 2025 at (464, 400) on iframe.demo-frame >> internal:control=enter-frame >> span:text('Prev')
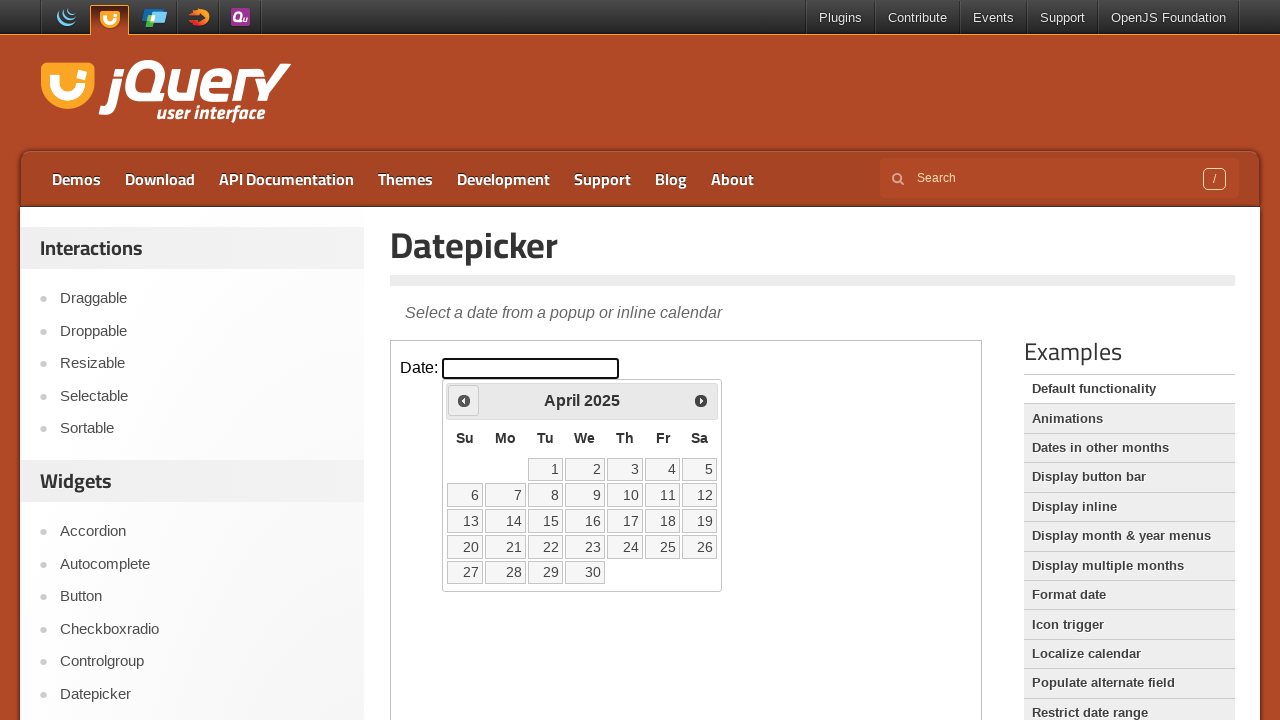

Waited 200ms for calendar to update
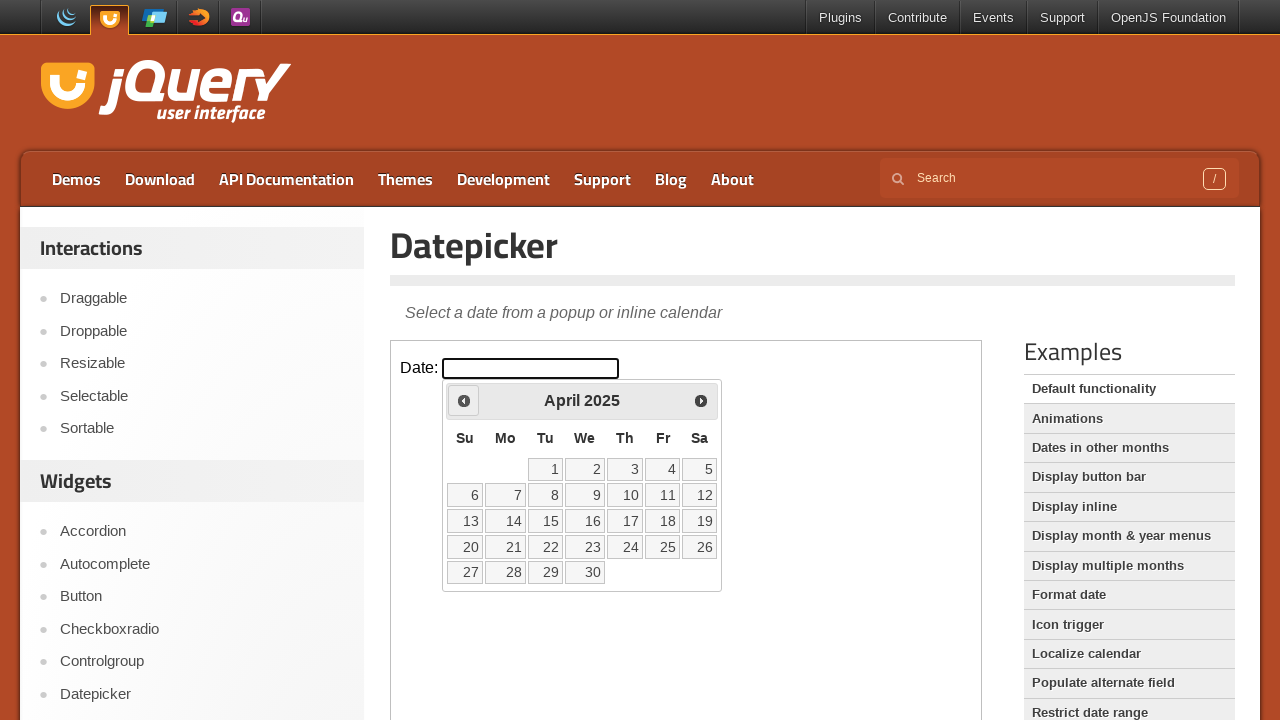

Retrieved current month 'April' and year '2025' from datepicker
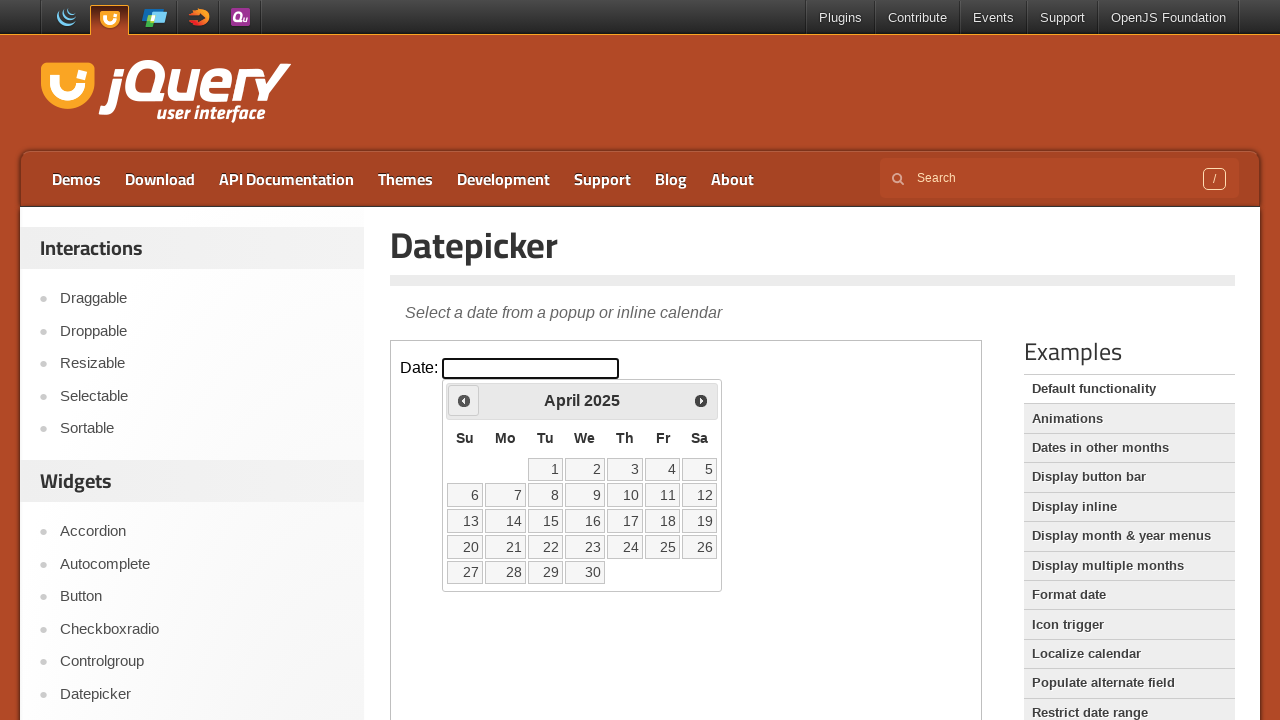

Clicked Previous button to navigate back from April 2025 at (464, 400) on iframe.demo-frame >> internal:control=enter-frame >> span:text('Prev')
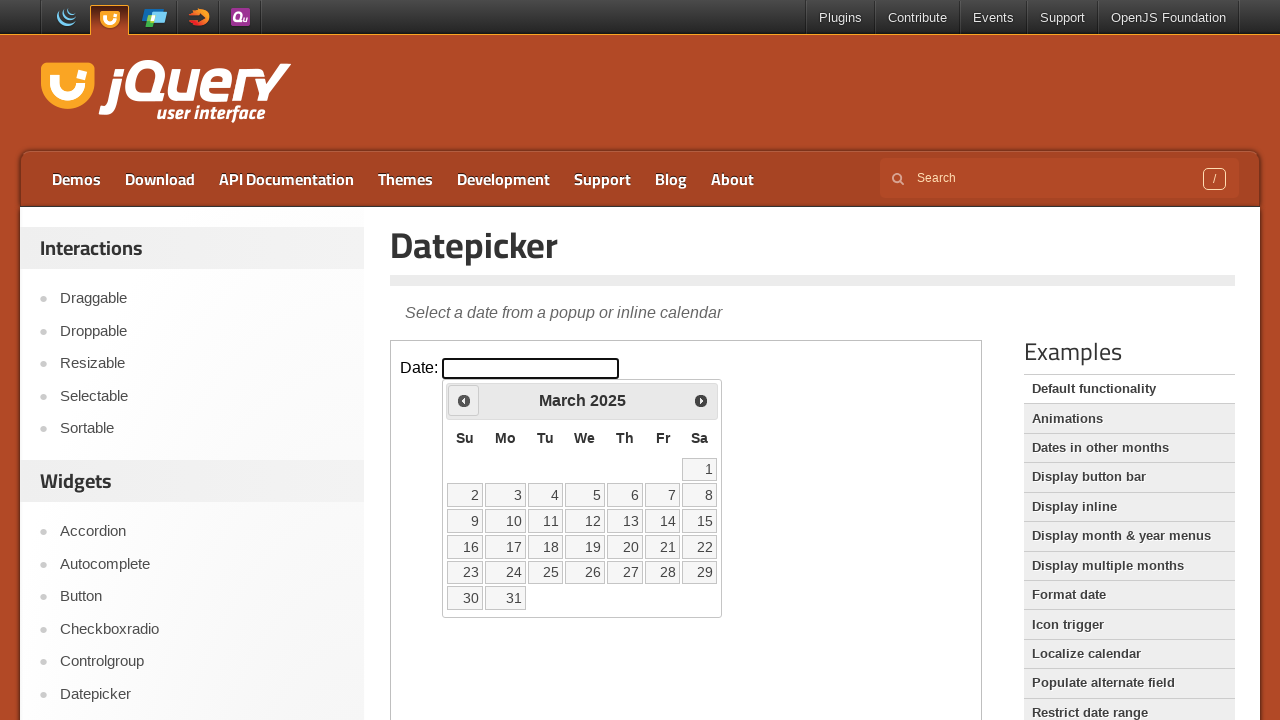

Waited 200ms for calendar to update
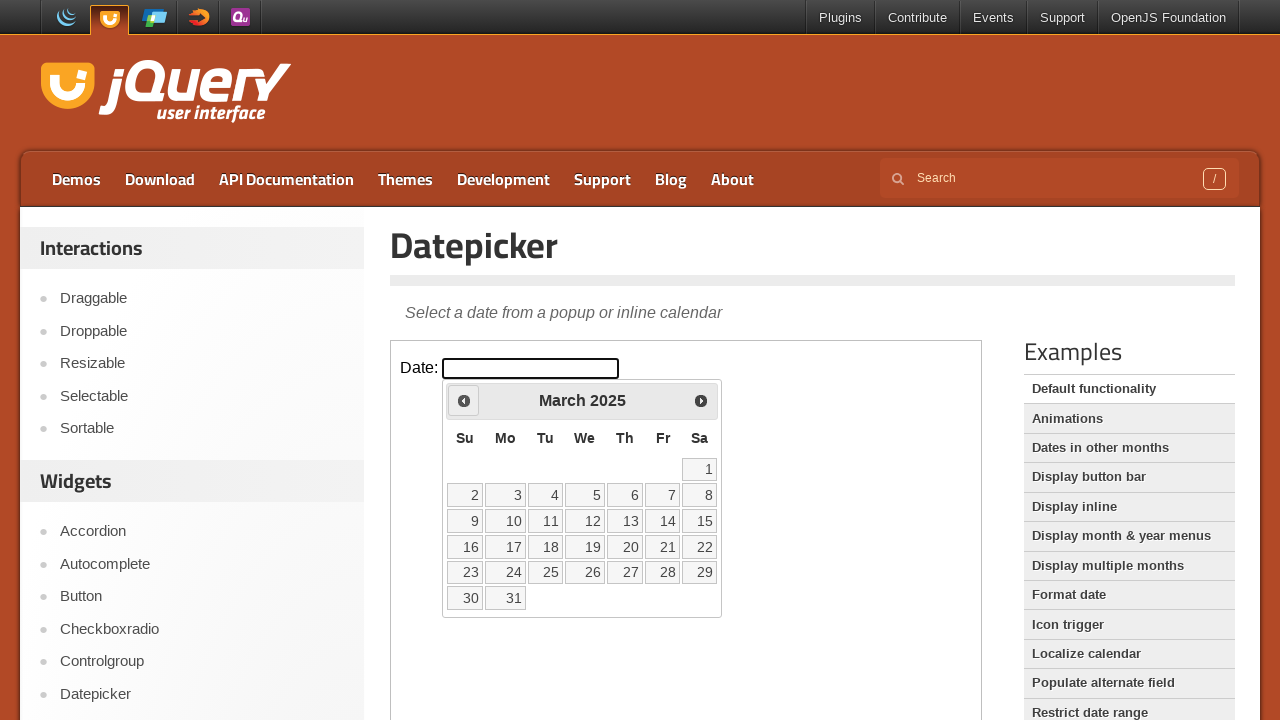

Retrieved current month 'March' and year '2025' from datepicker
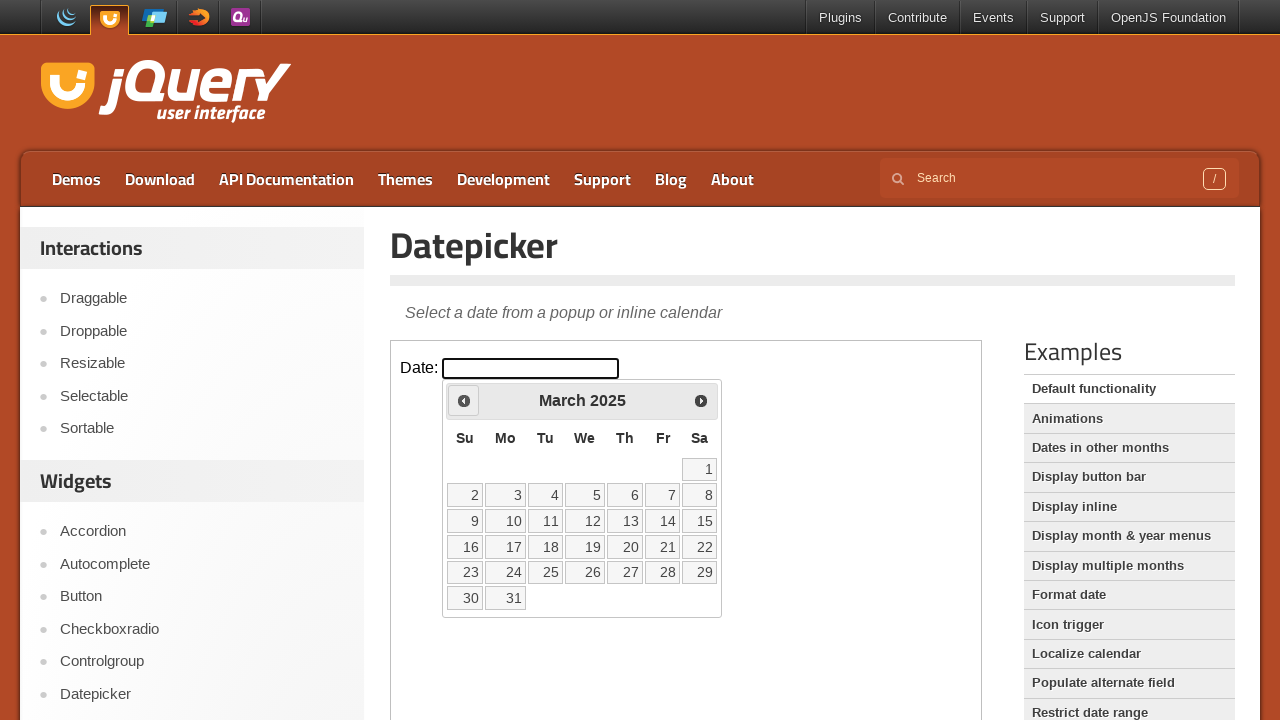

Clicked Previous button to navigate back from March 2025 at (464, 400) on iframe.demo-frame >> internal:control=enter-frame >> span:text('Prev')
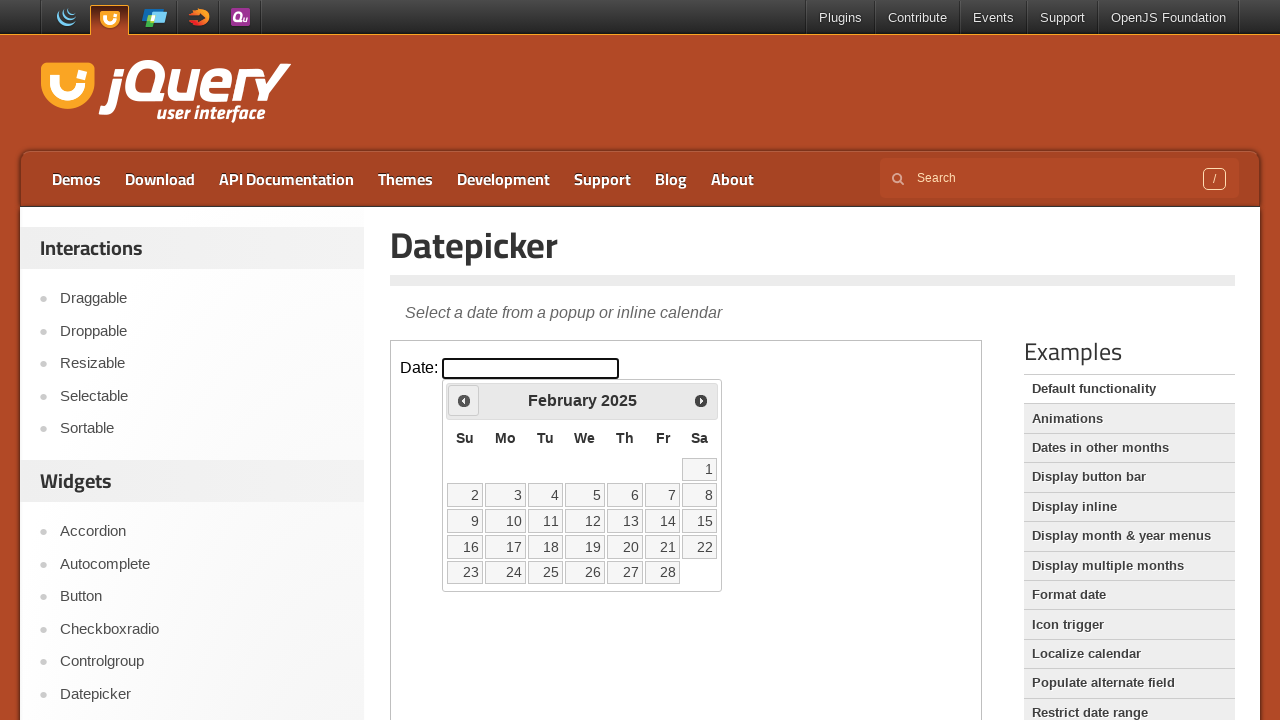

Waited 200ms for calendar to update
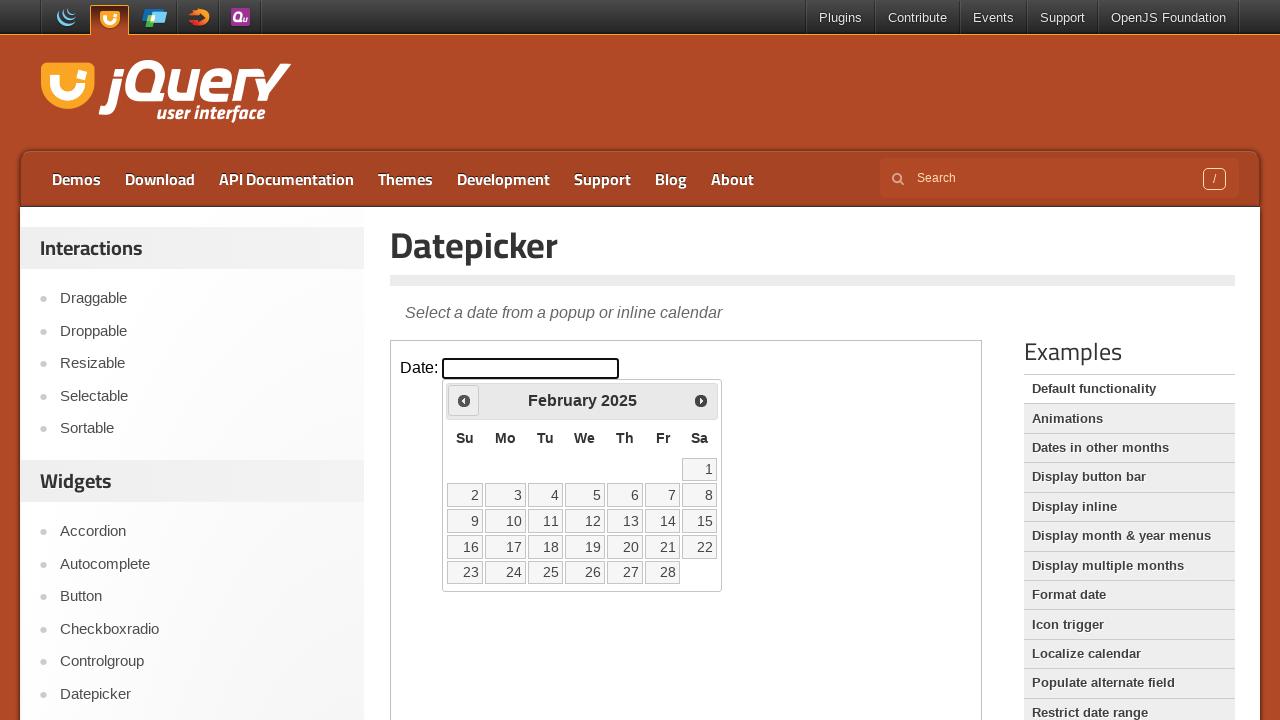

Retrieved current month 'February' and year '2025' from datepicker
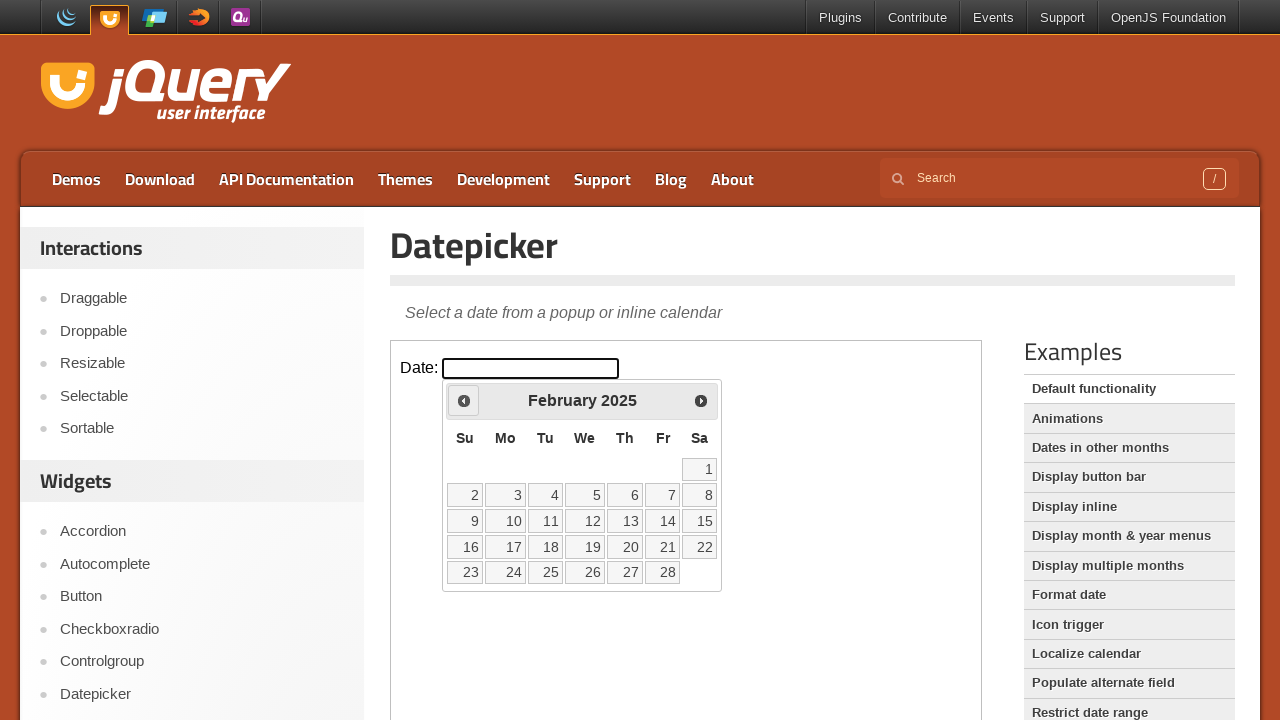

Clicked Previous button to navigate back from February 2025 at (464, 400) on iframe.demo-frame >> internal:control=enter-frame >> span:text('Prev')
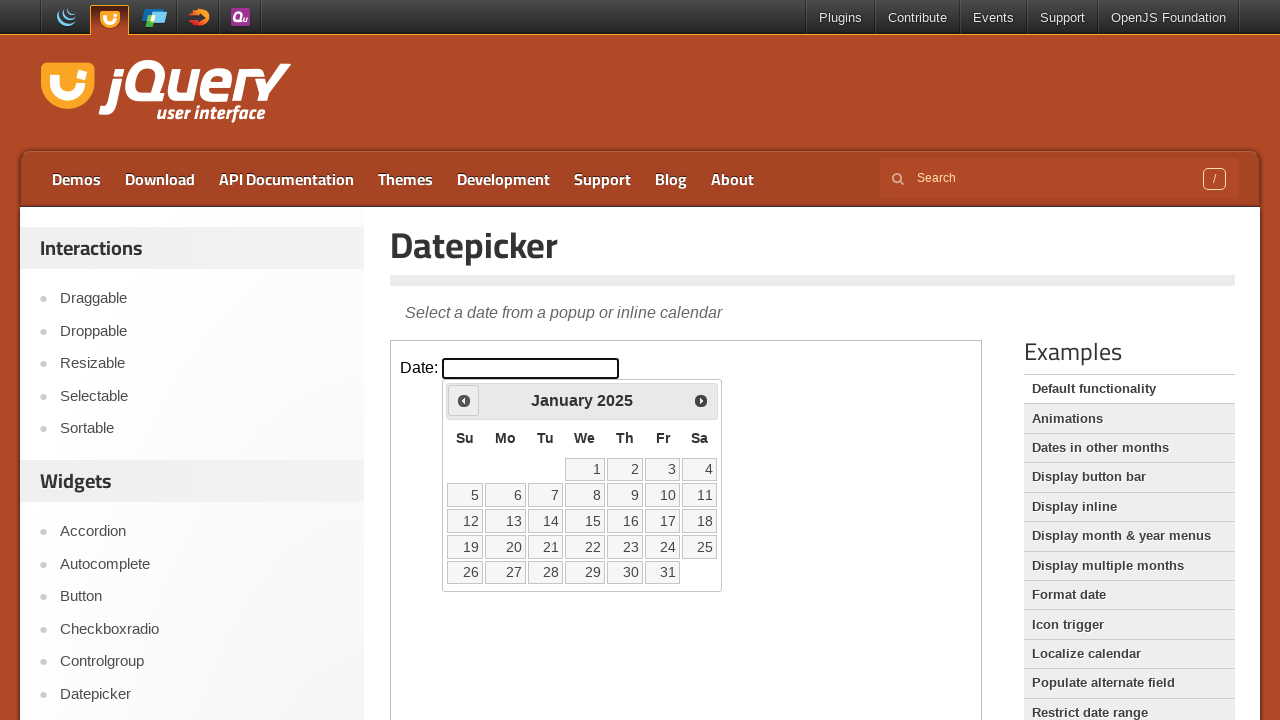

Waited 200ms for calendar to update
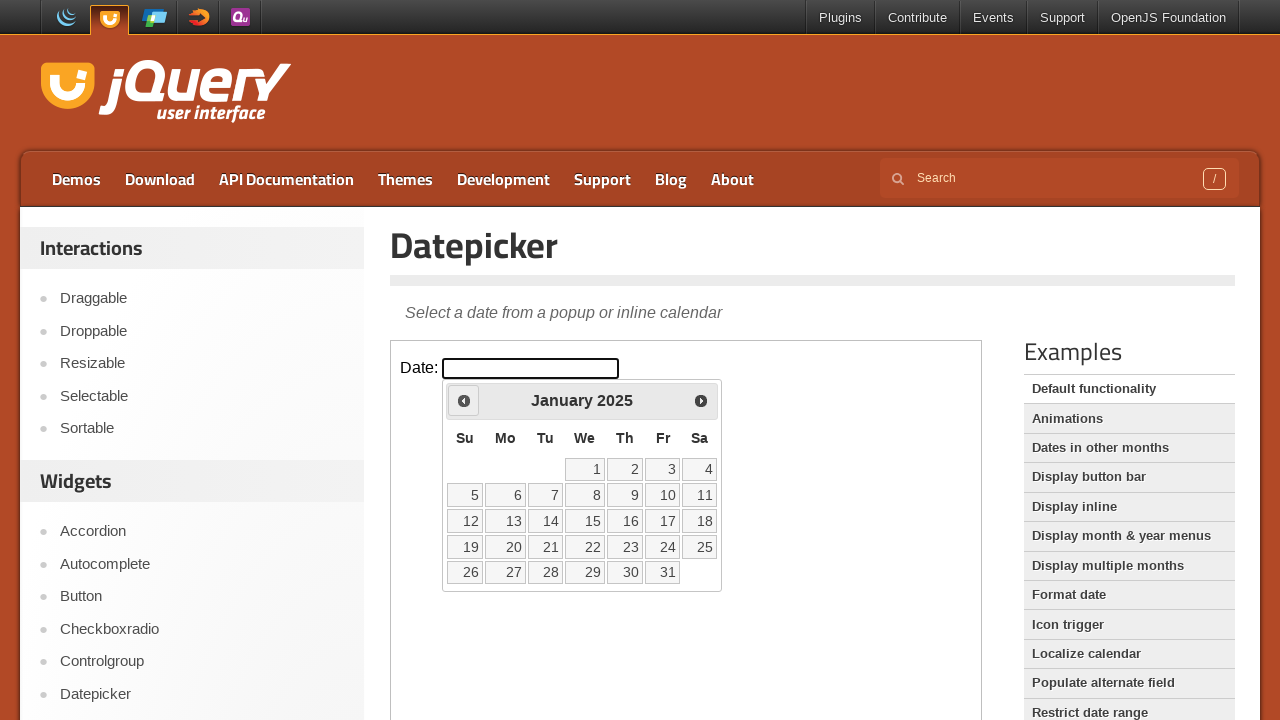

Retrieved current month 'January' and year '2025' from datepicker
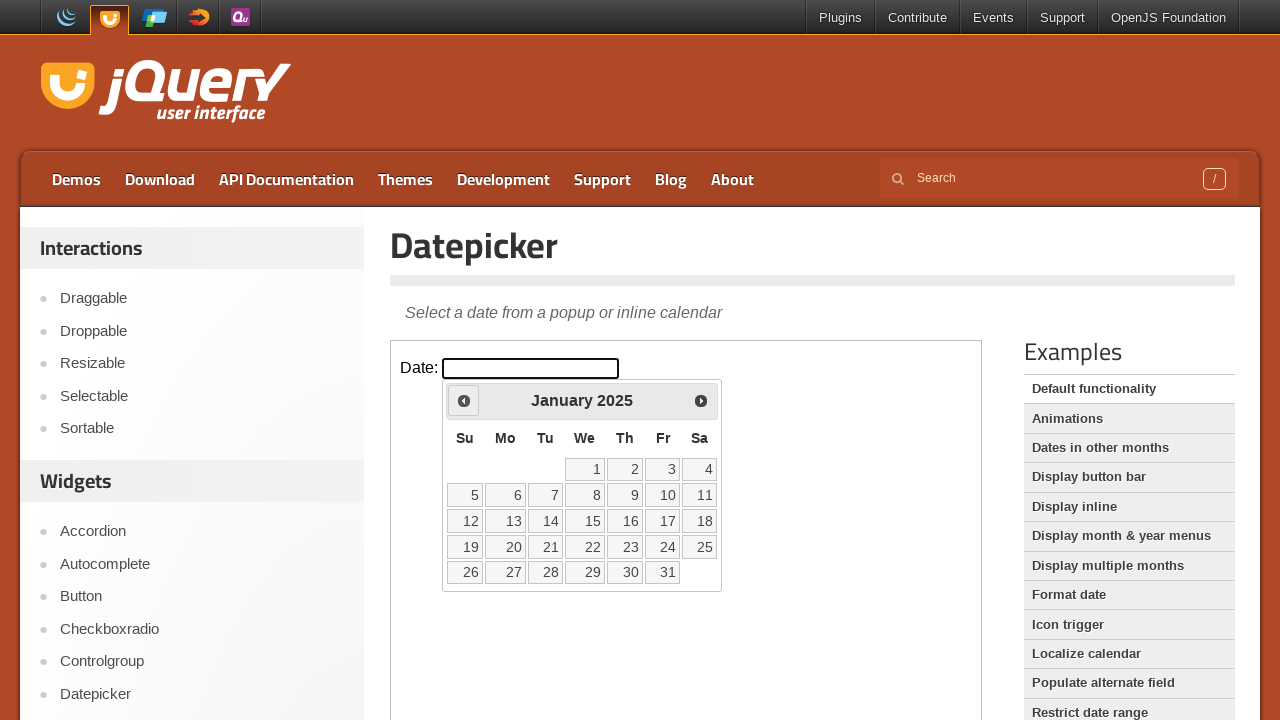

Clicked Previous button to navigate back from January 2025 at (464, 400) on iframe.demo-frame >> internal:control=enter-frame >> span:text('Prev')
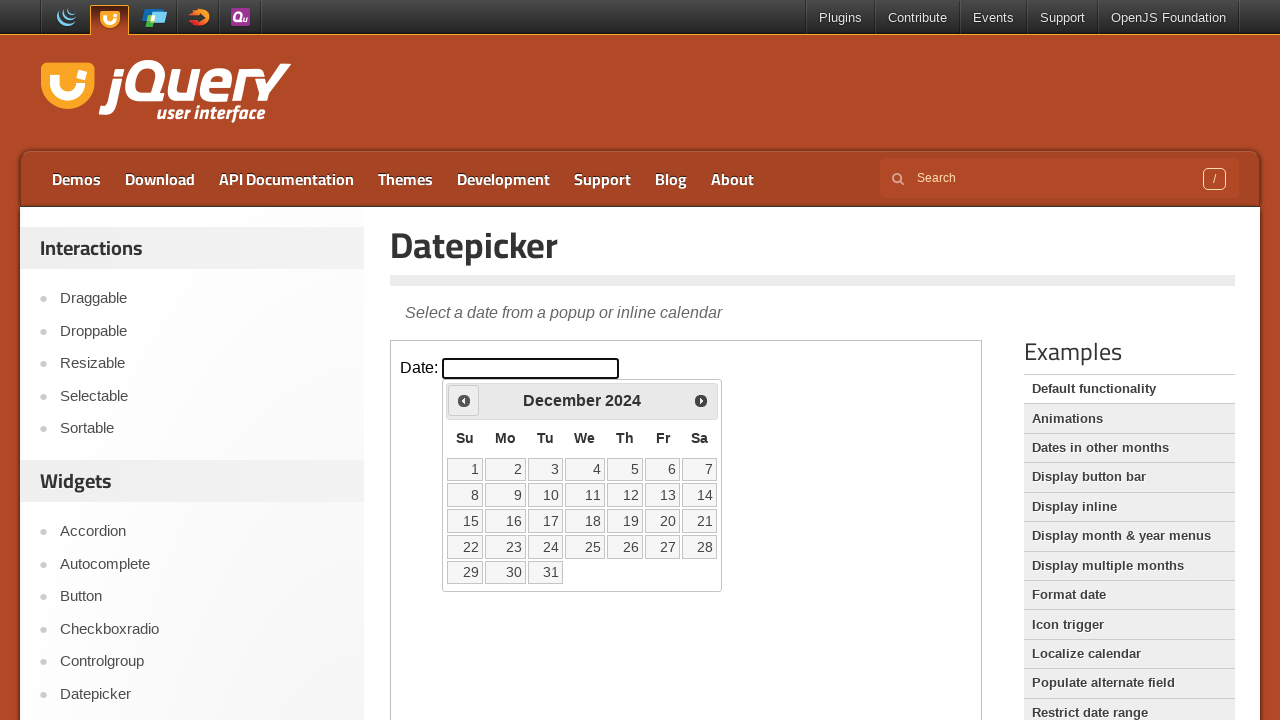

Waited 200ms for calendar to update
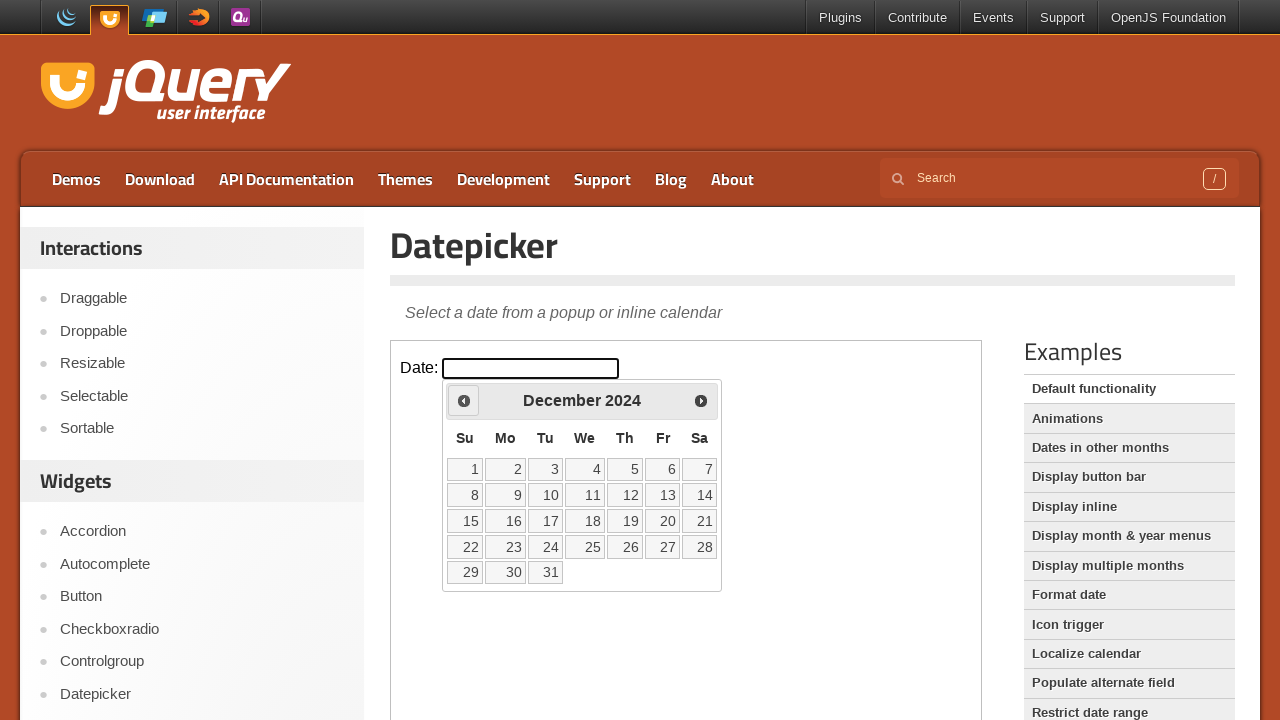

Retrieved current month 'December' and year '2024' from datepicker
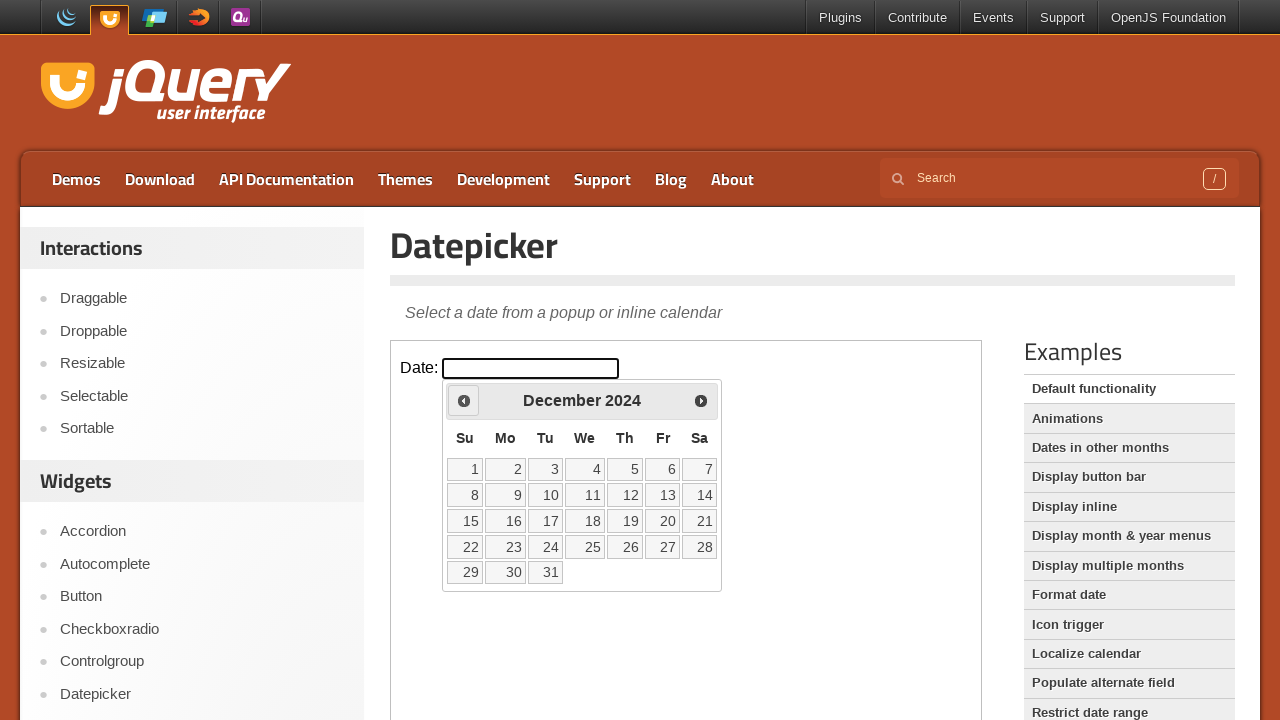

Clicked Previous button to navigate back from December 2024 at (464, 400) on iframe.demo-frame >> internal:control=enter-frame >> span:text('Prev')
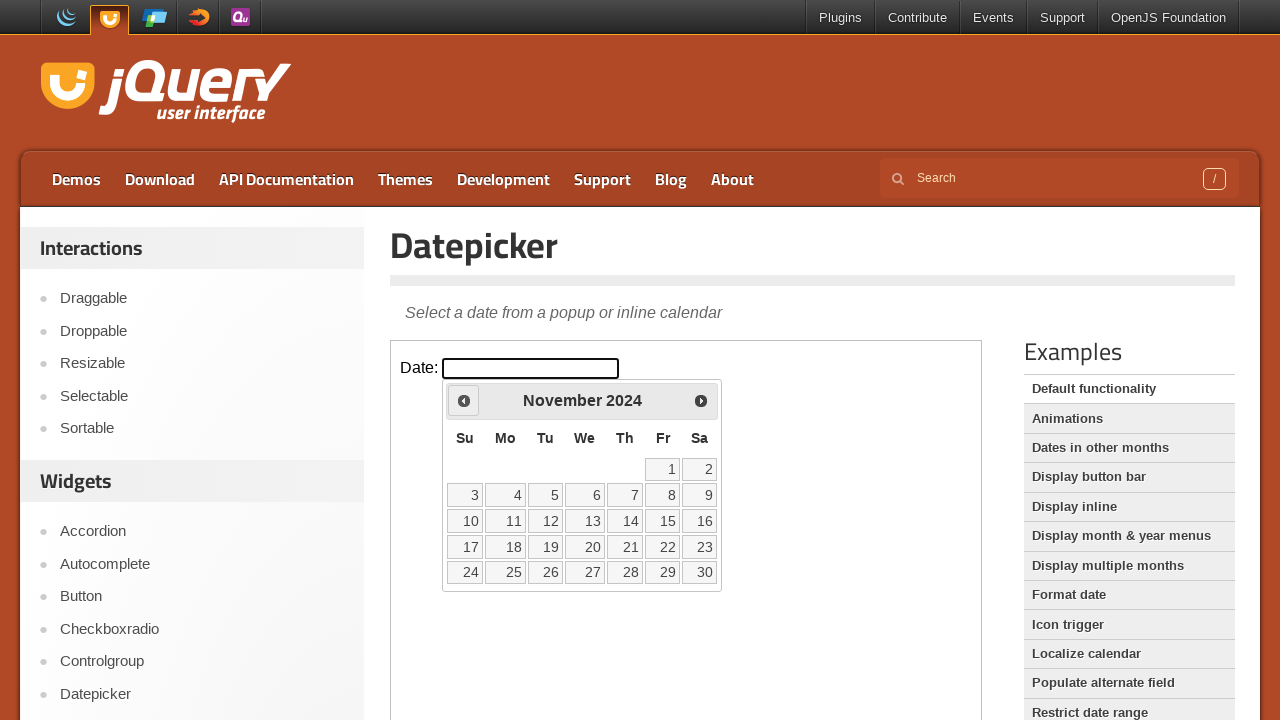

Waited 200ms for calendar to update
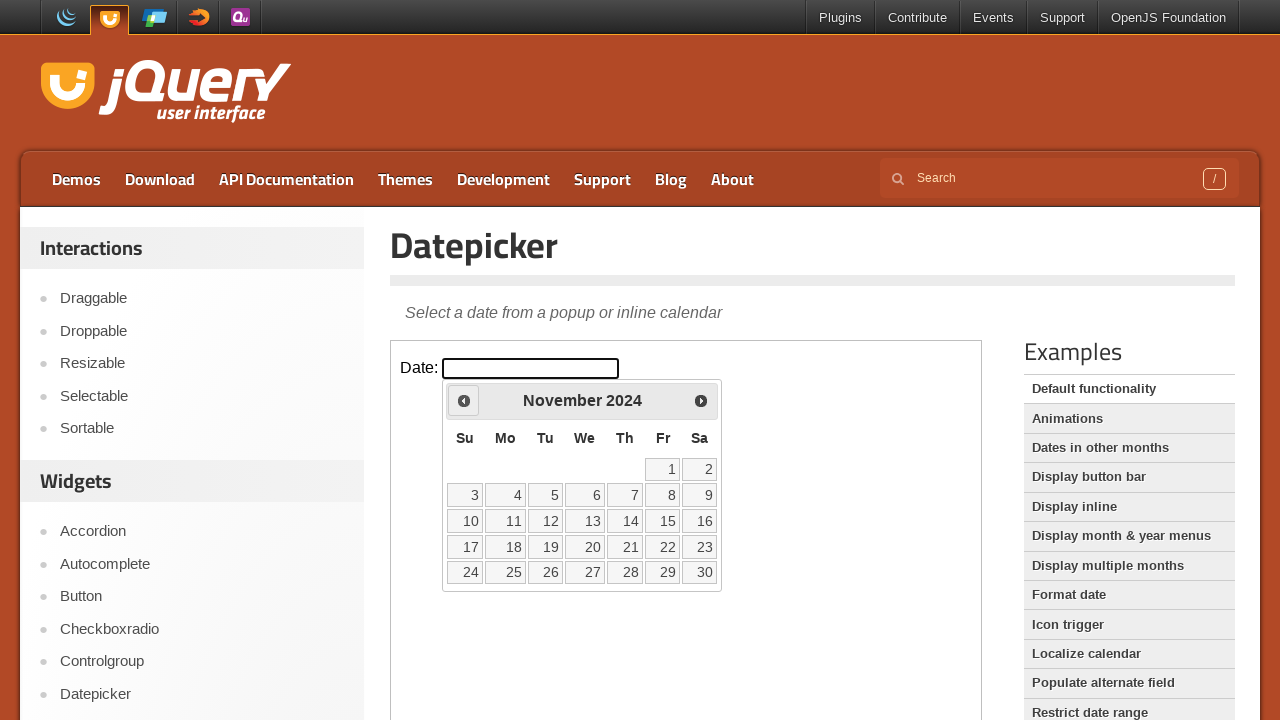

Retrieved current month 'November' and year '2024' from datepicker
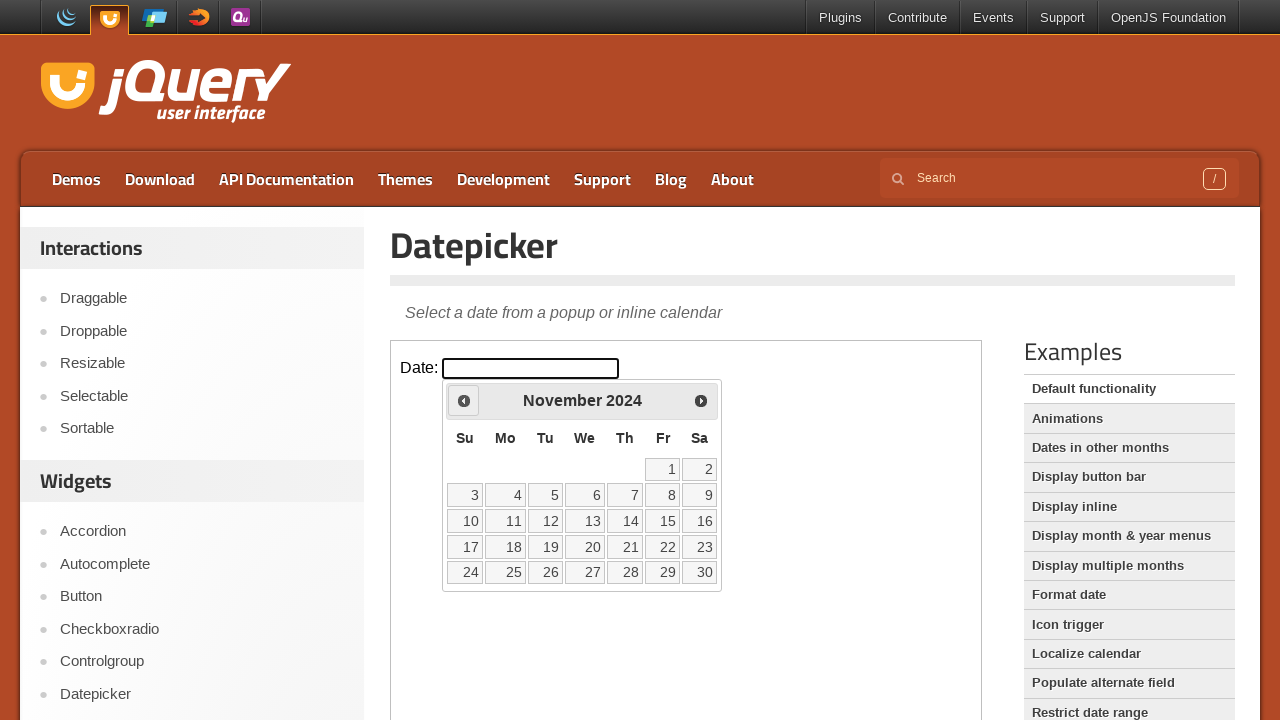

Clicked Previous button to navigate back from November 2024 at (464, 400) on iframe.demo-frame >> internal:control=enter-frame >> span:text('Prev')
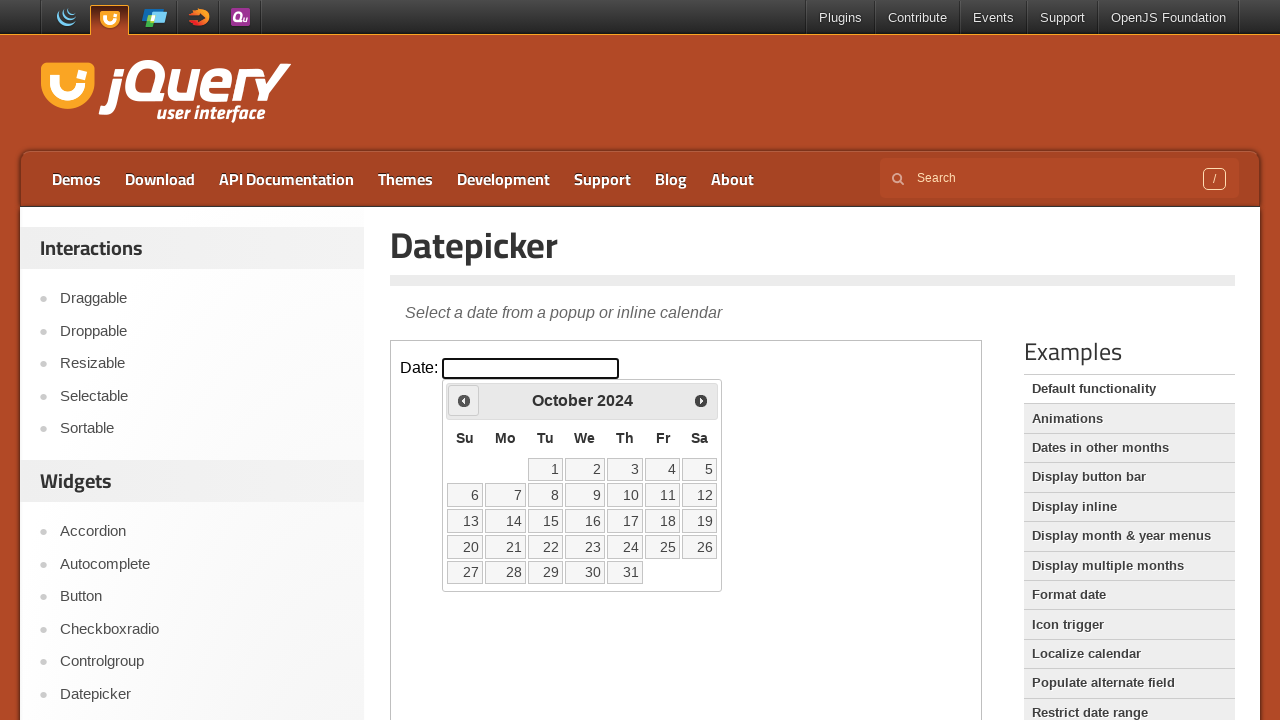

Waited 200ms for calendar to update
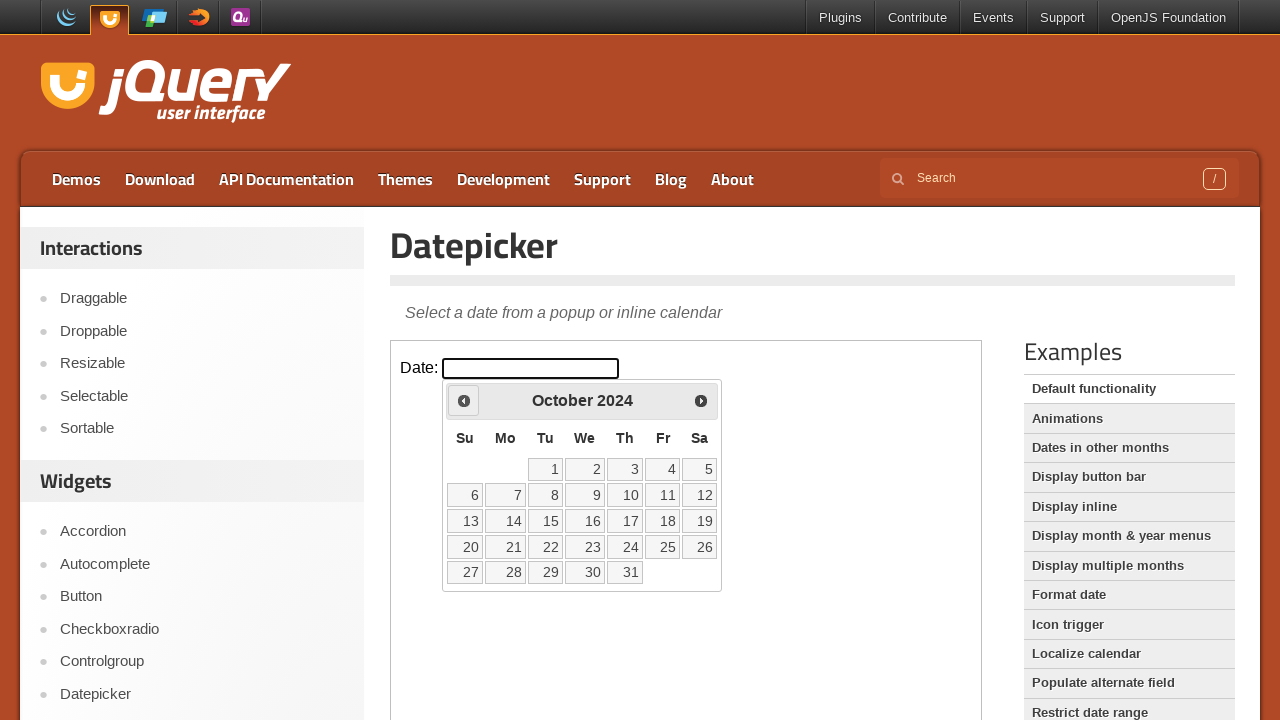

Retrieved current month 'October' and year '2024' from datepicker
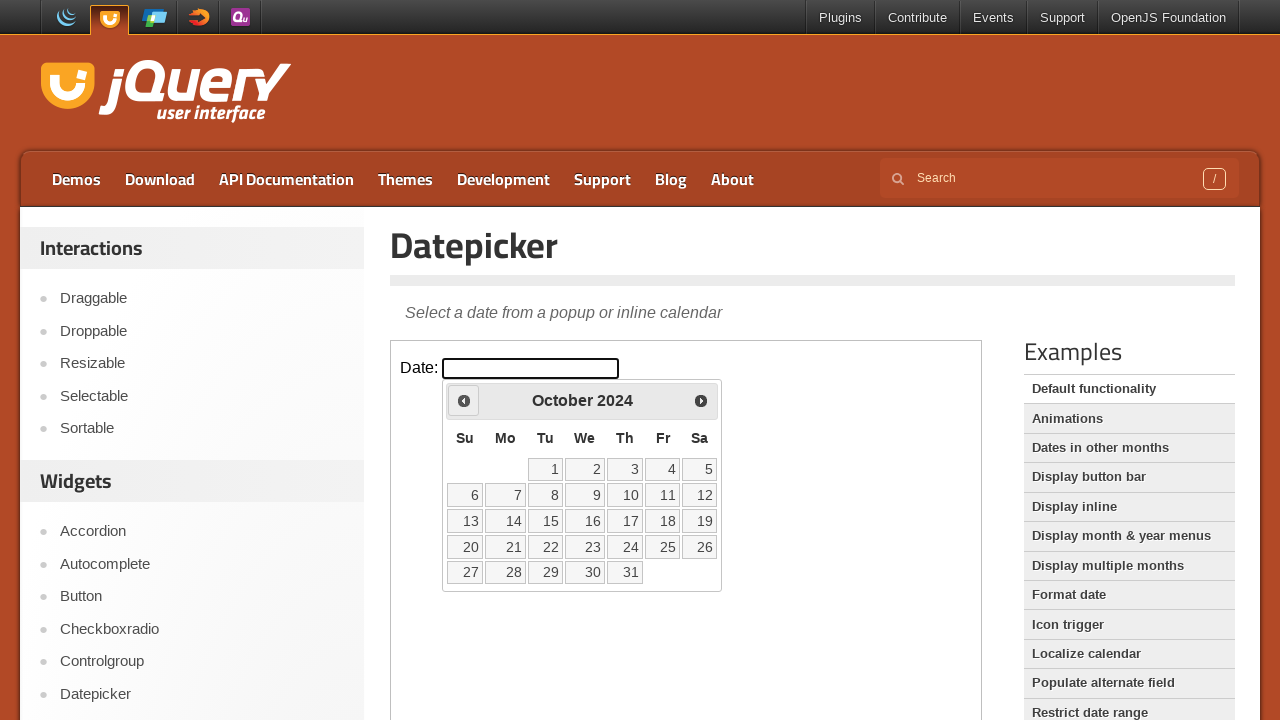

Clicked Previous button to navigate back from October 2024 at (464, 400) on iframe.demo-frame >> internal:control=enter-frame >> span:text('Prev')
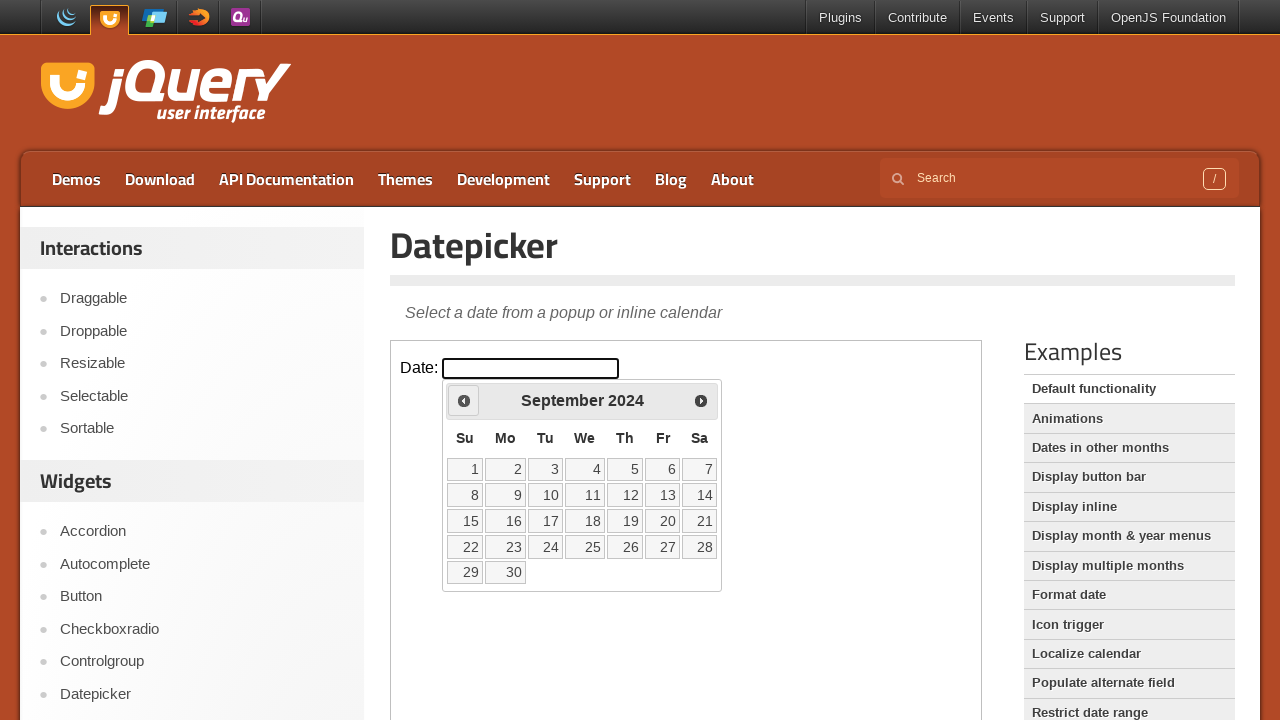

Waited 200ms for calendar to update
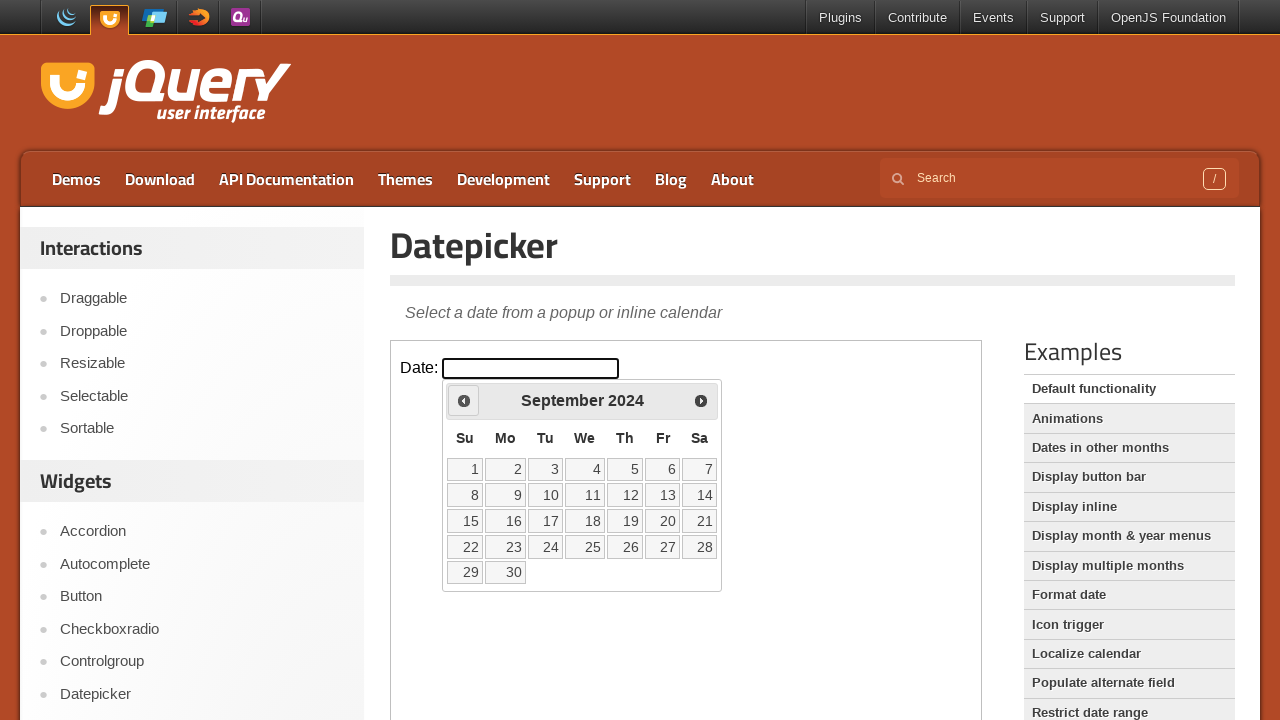

Retrieved current month 'September' and year '2024' from datepicker
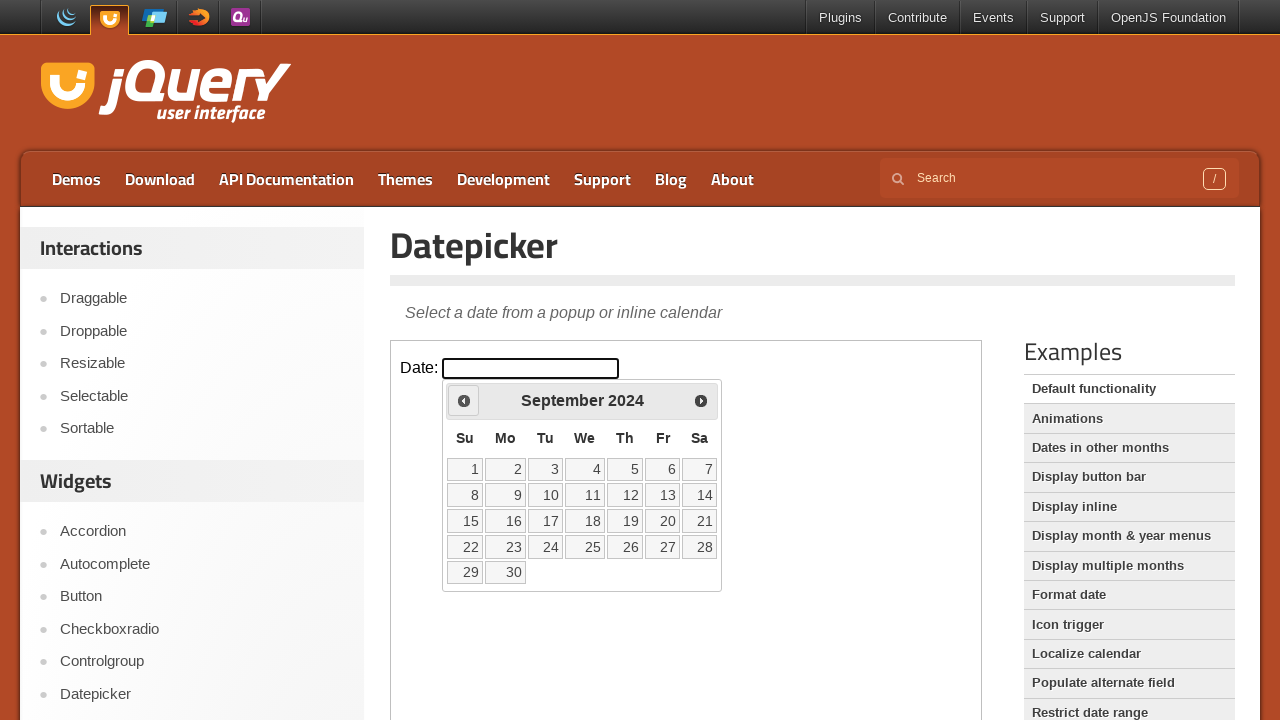

Clicked Previous button to navigate back from September 2024 at (464, 400) on iframe.demo-frame >> internal:control=enter-frame >> span:text('Prev')
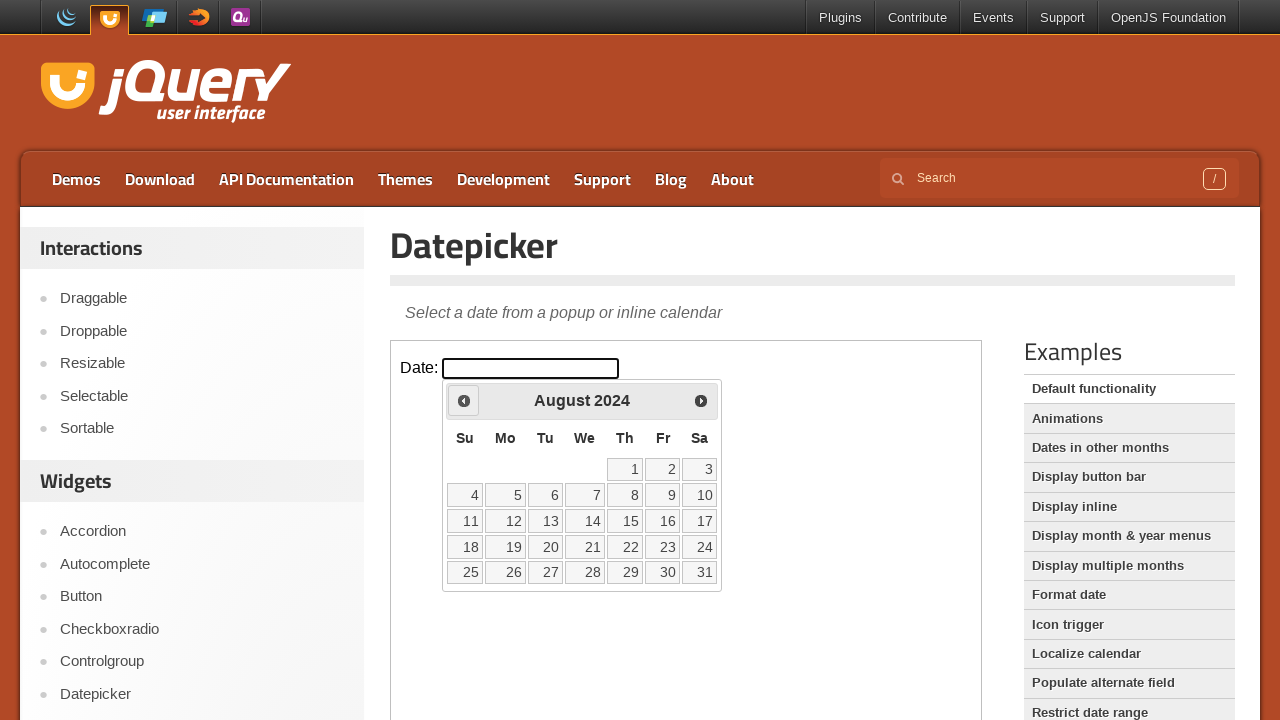

Waited 200ms for calendar to update
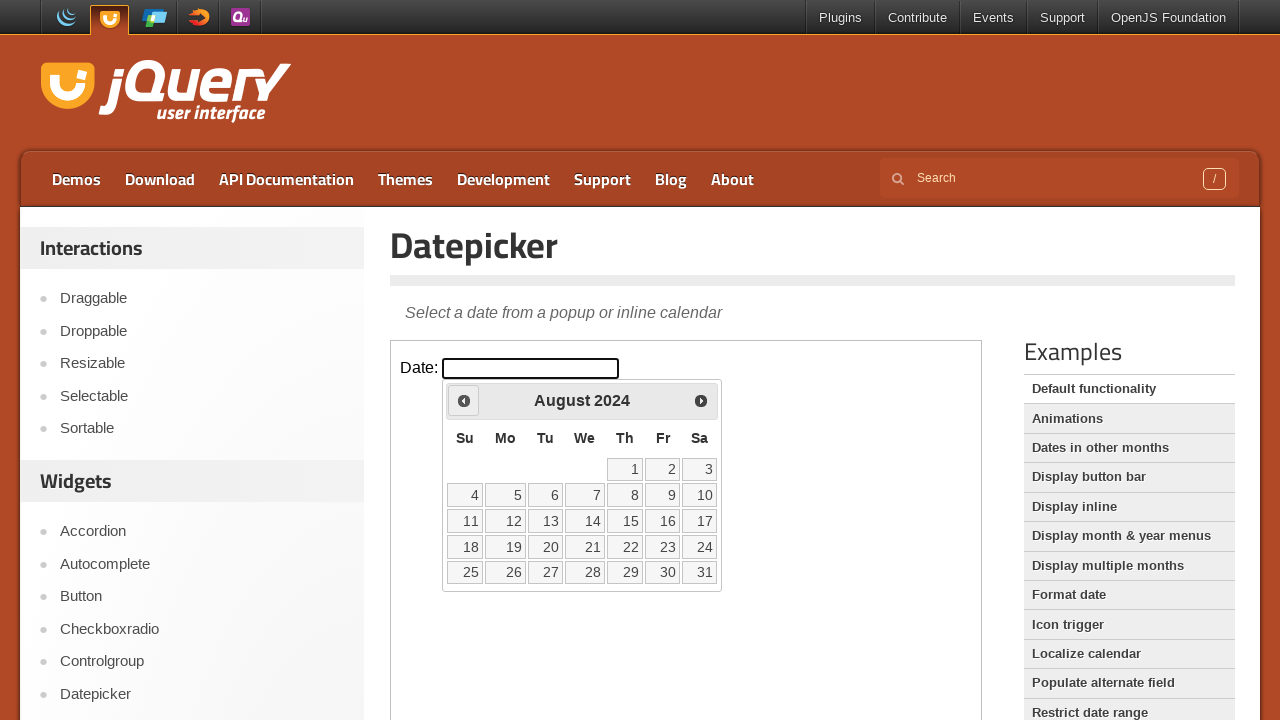

Retrieved current month 'August' and year '2024' from datepicker
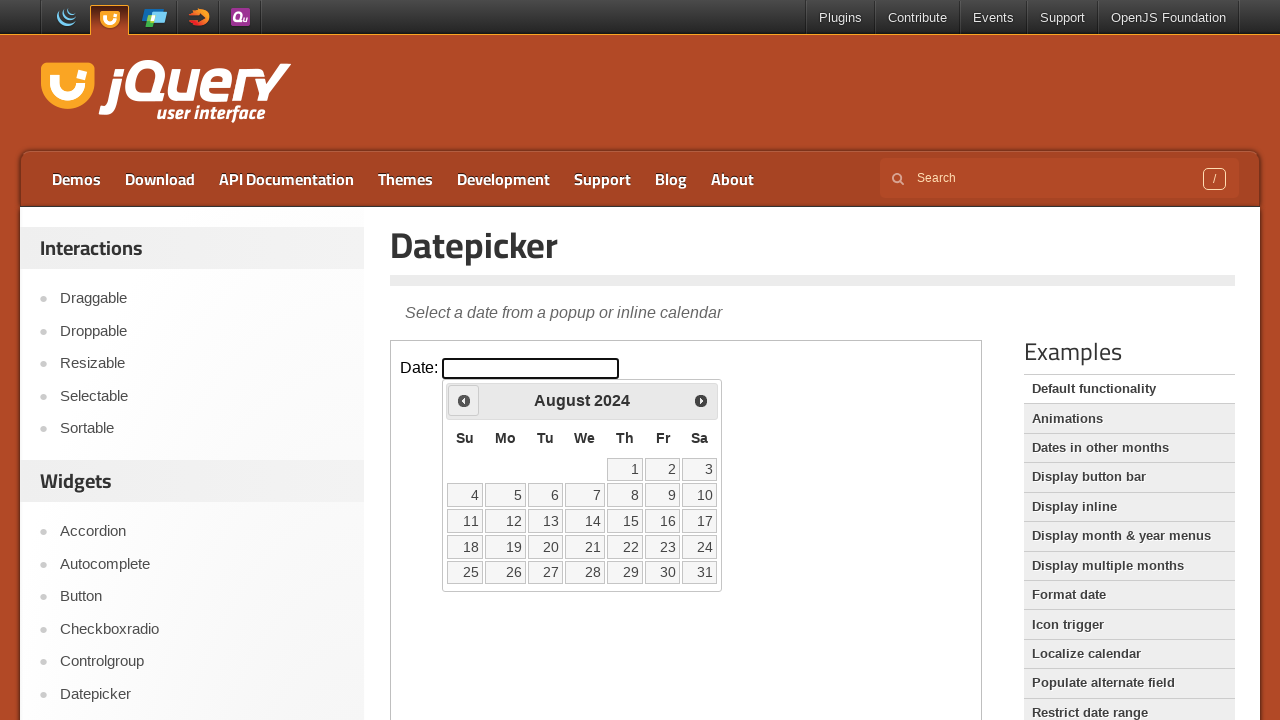

Clicked Previous button to navigate back from August 2024 at (464, 400) on iframe.demo-frame >> internal:control=enter-frame >> span:text('Prev')
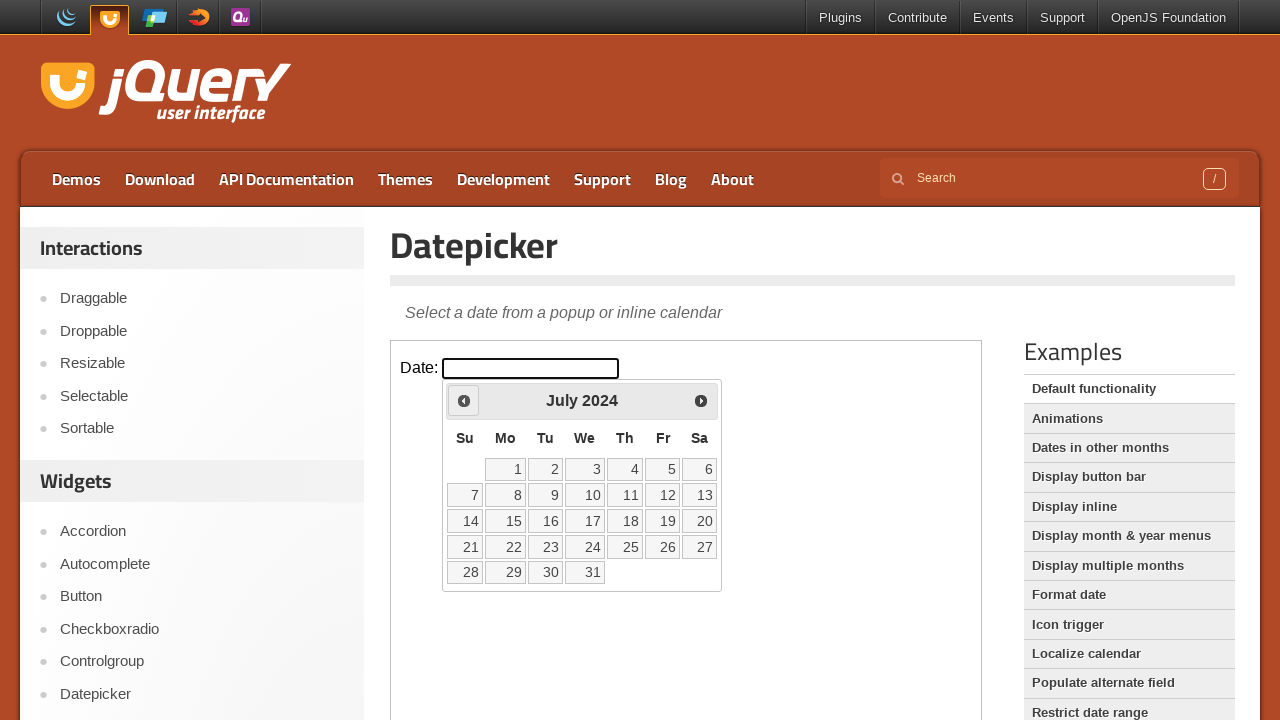

Waited 200ms for calendar to update
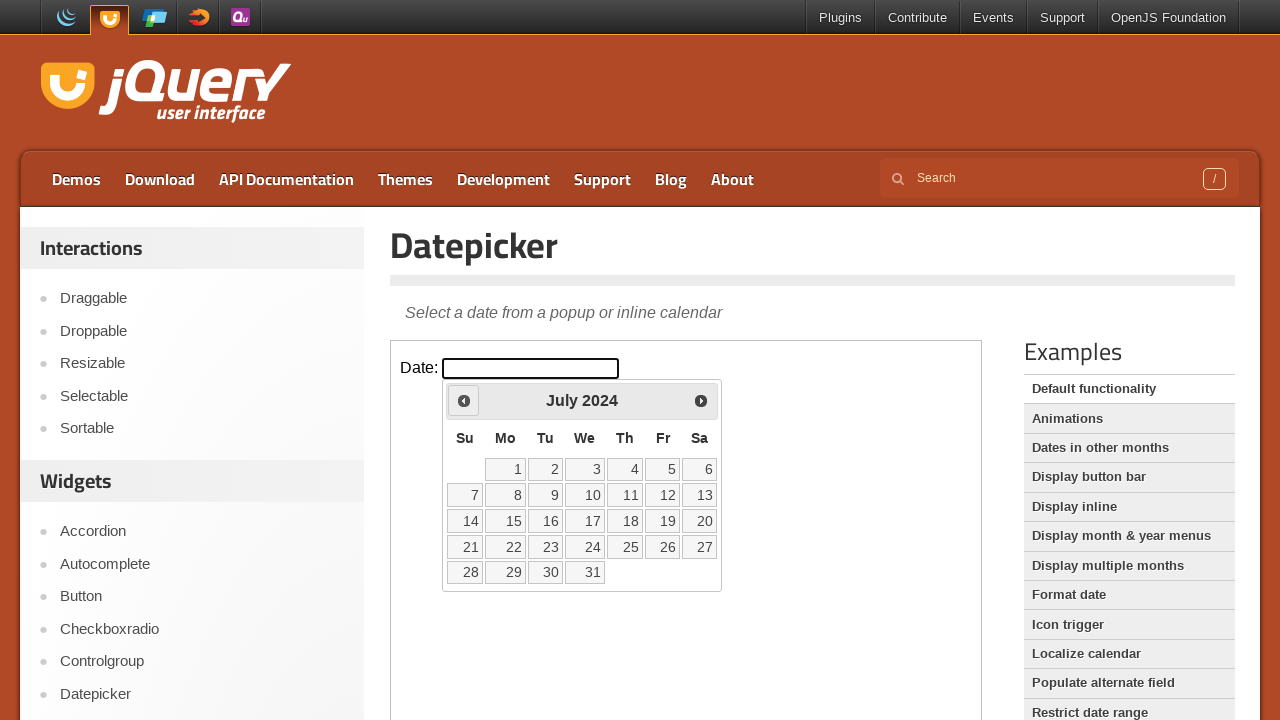

Retrieved current month 'July' and year '2024' from datepicker
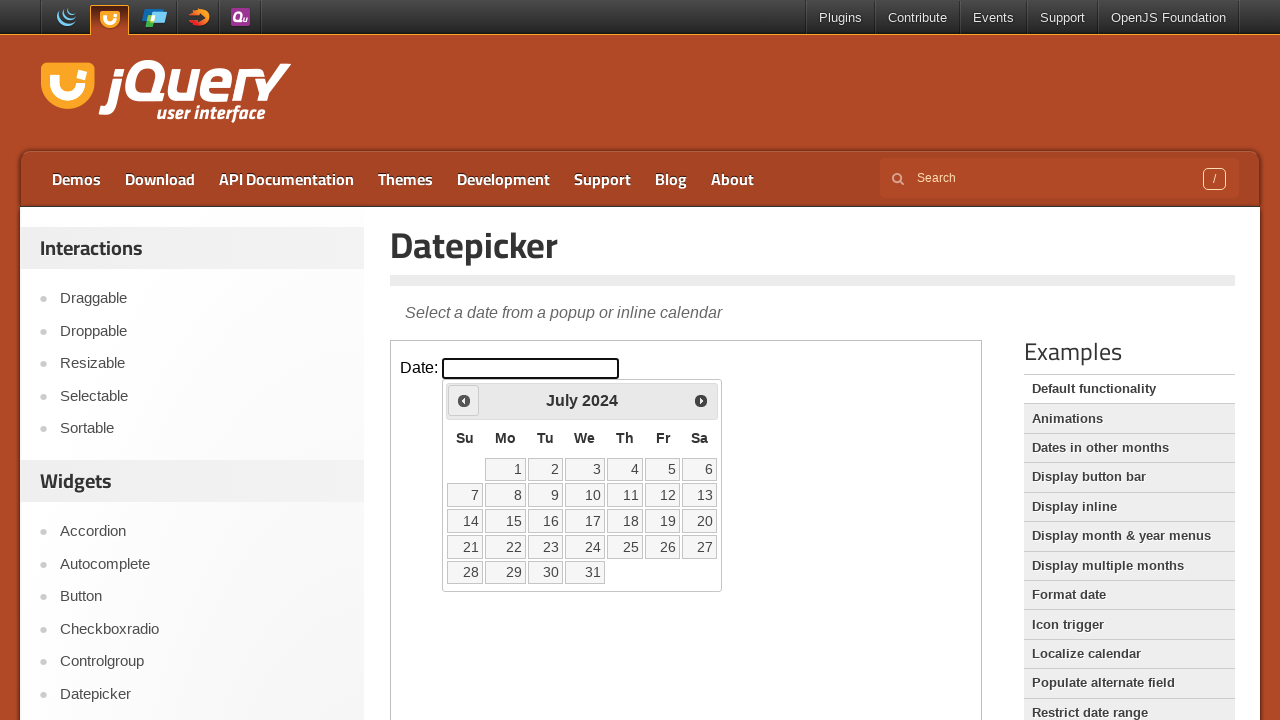

Clicked Previous button to navigate back from July 2024 at (464, 400) on iframe.demo-frame >> internal:control=enter-frame >> span:text('Prev')
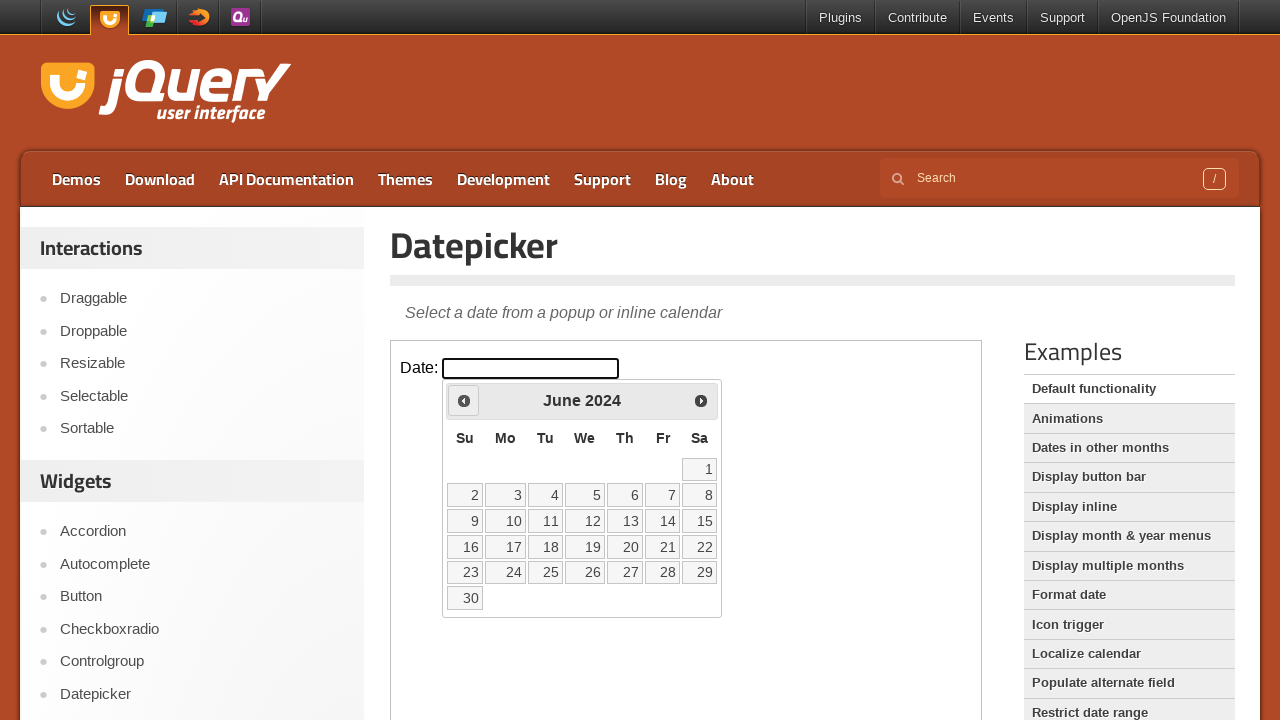

Waited 200ms for calendar to update
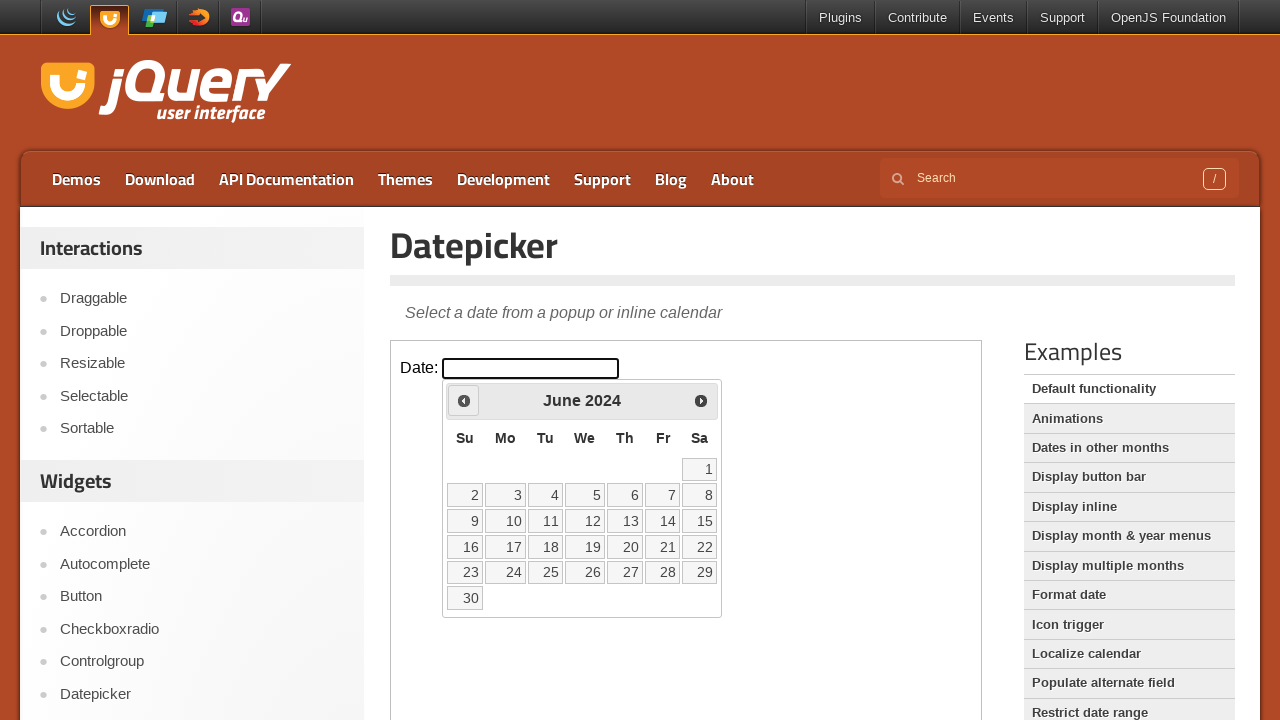

Retrieved current month 'June' and year '2024' from datepicker
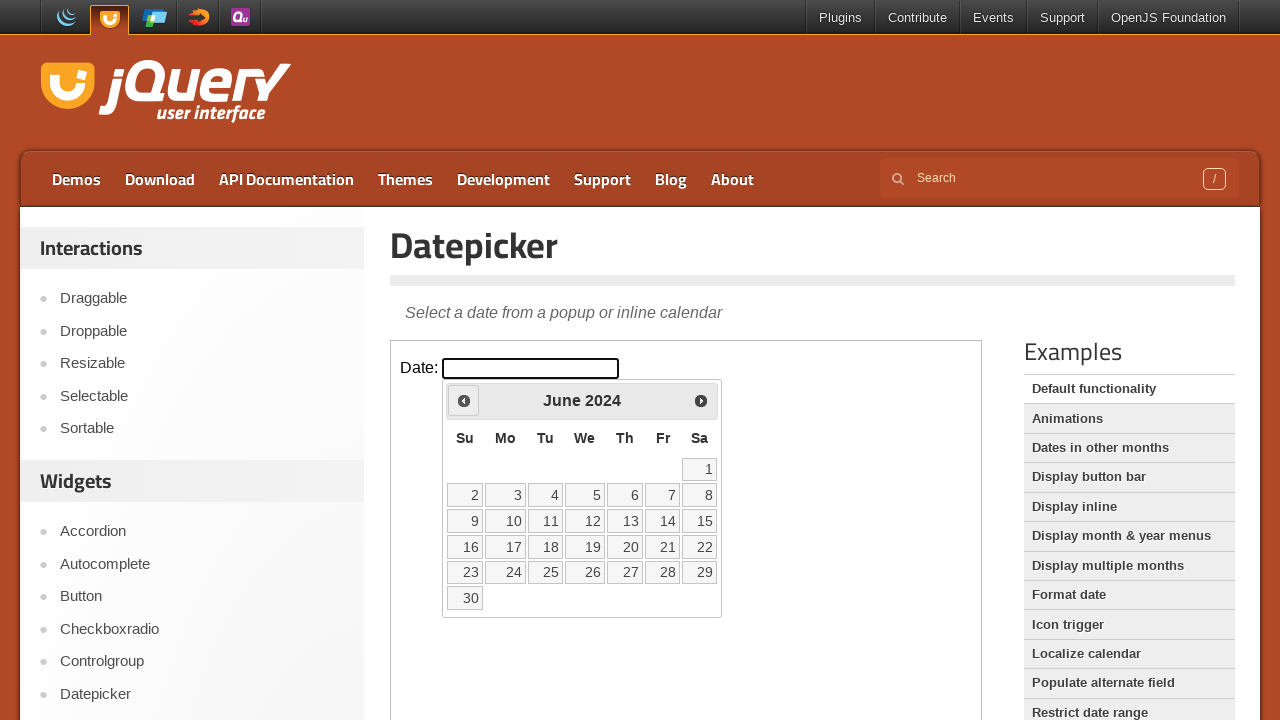

Clicked Previous button to navigate back from June 2024 at (464, 400) on iframe.demo-frame >> internal:control=enter-frame >> span:text('Prev')
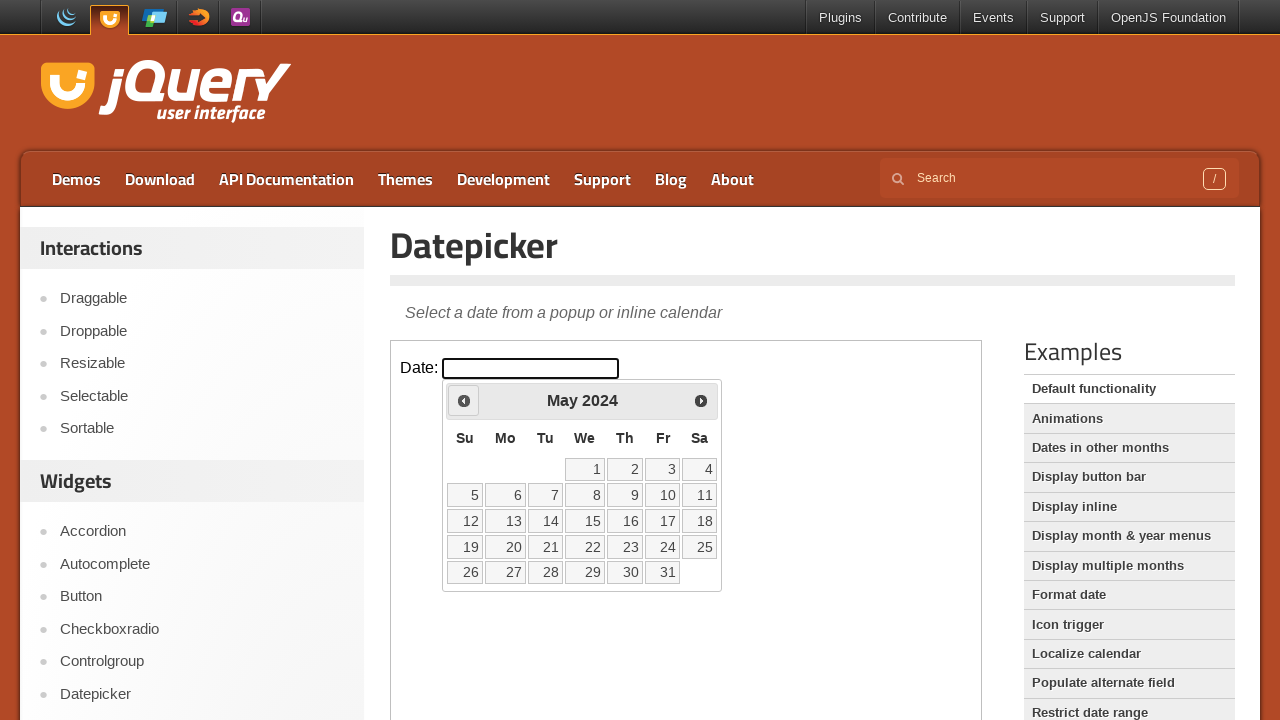

Waited 200ms for calendar to update
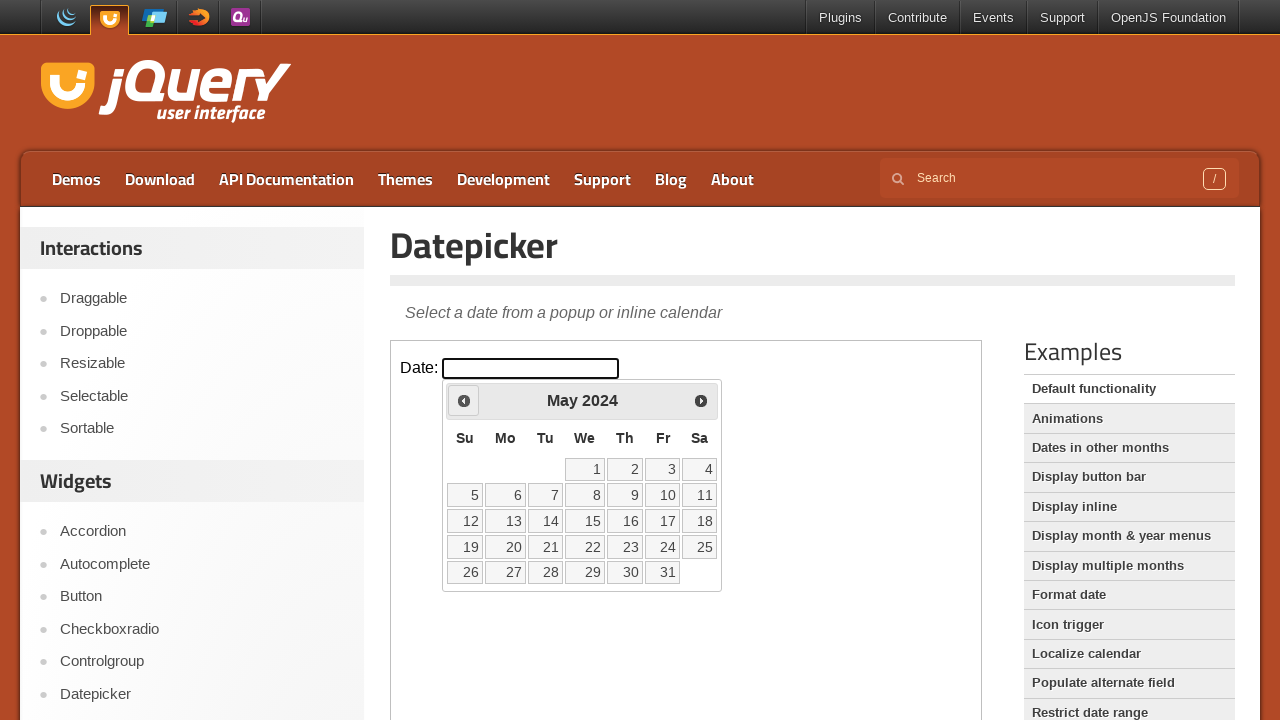

Retrieved current month 'May' and year '2024' from datepicker
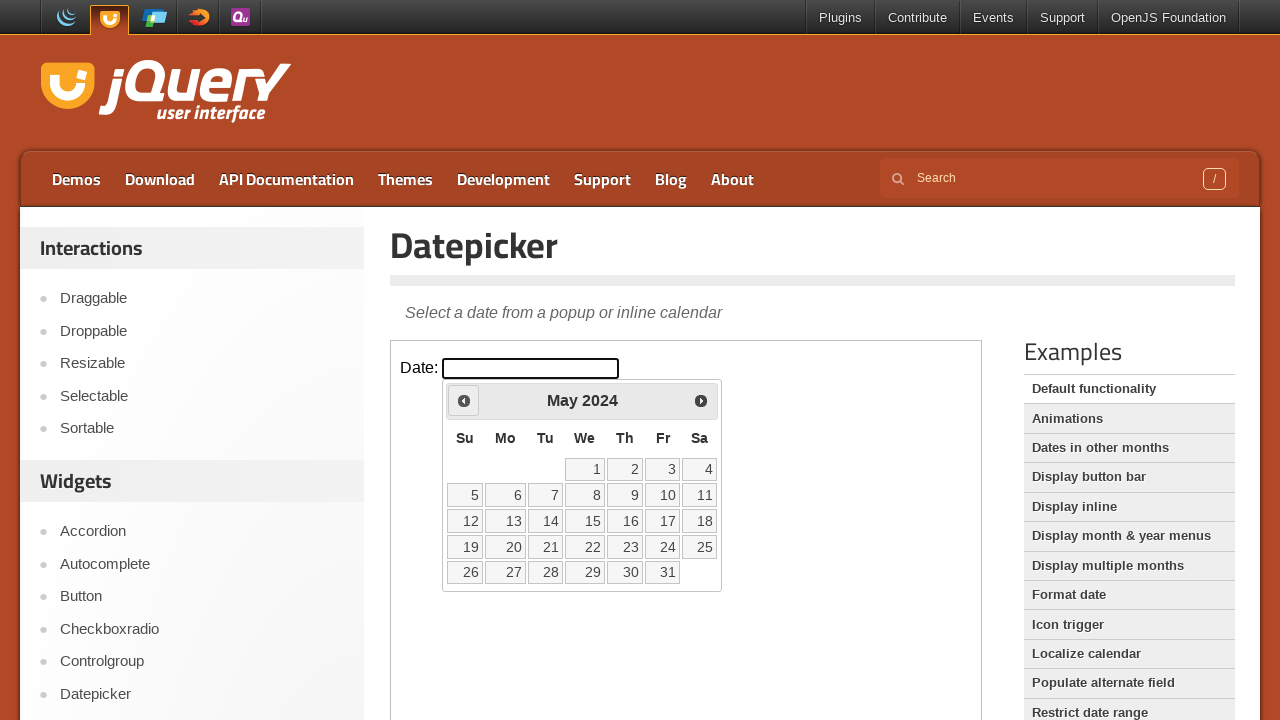

Clicked Previous button to navigate back from May 2024 at (464, 400) on iframe.demo-frame >> internal:control=enter-frame >> span:text('Prev')
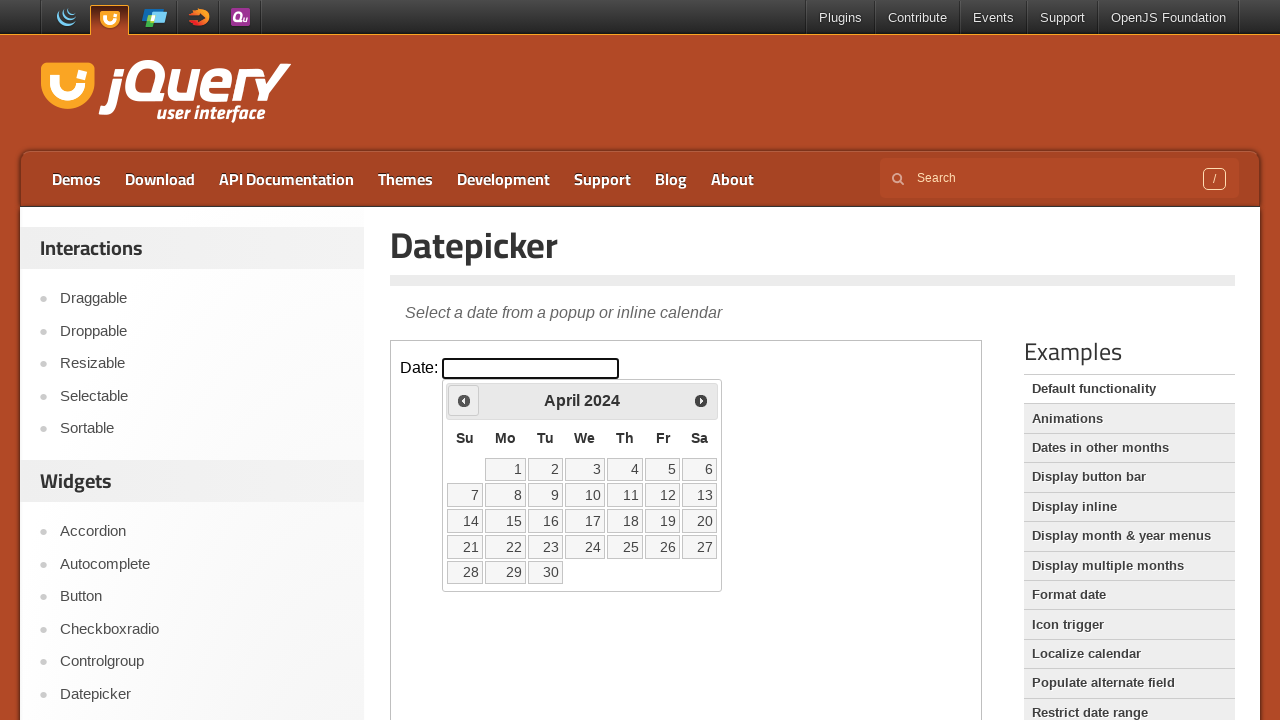

Waited 200ms for calendar to update
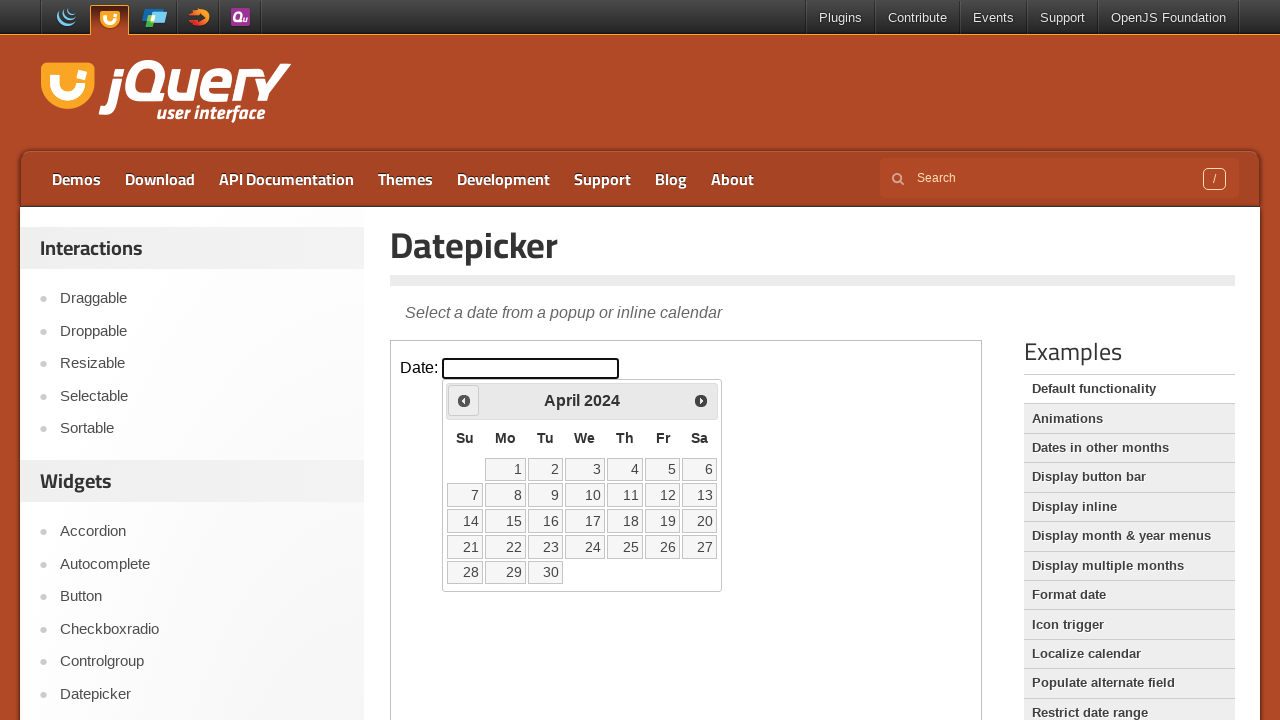

Retrieved current month 'April' and year '2024' from datepicker
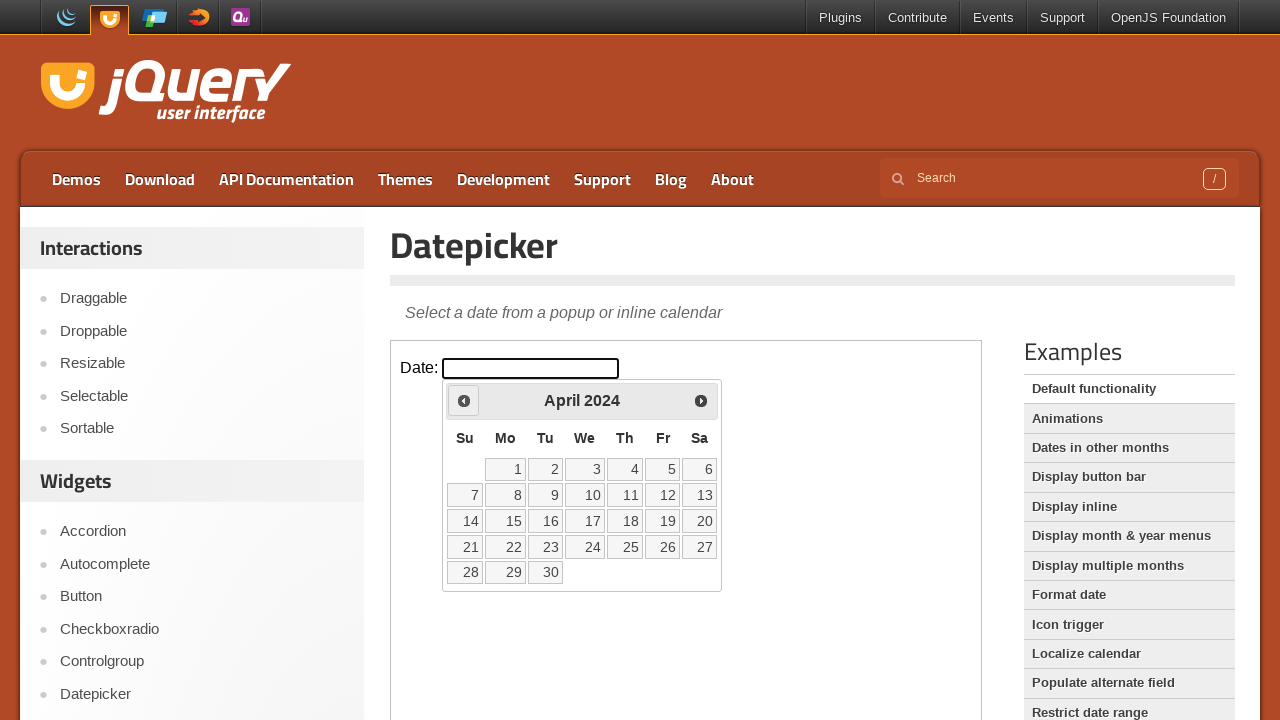

Clicked Previous button to navigate back from April 2024 at (464, 400) on iframe.demo-frame >> internal:control=enter-frame >> span:text('Prev')
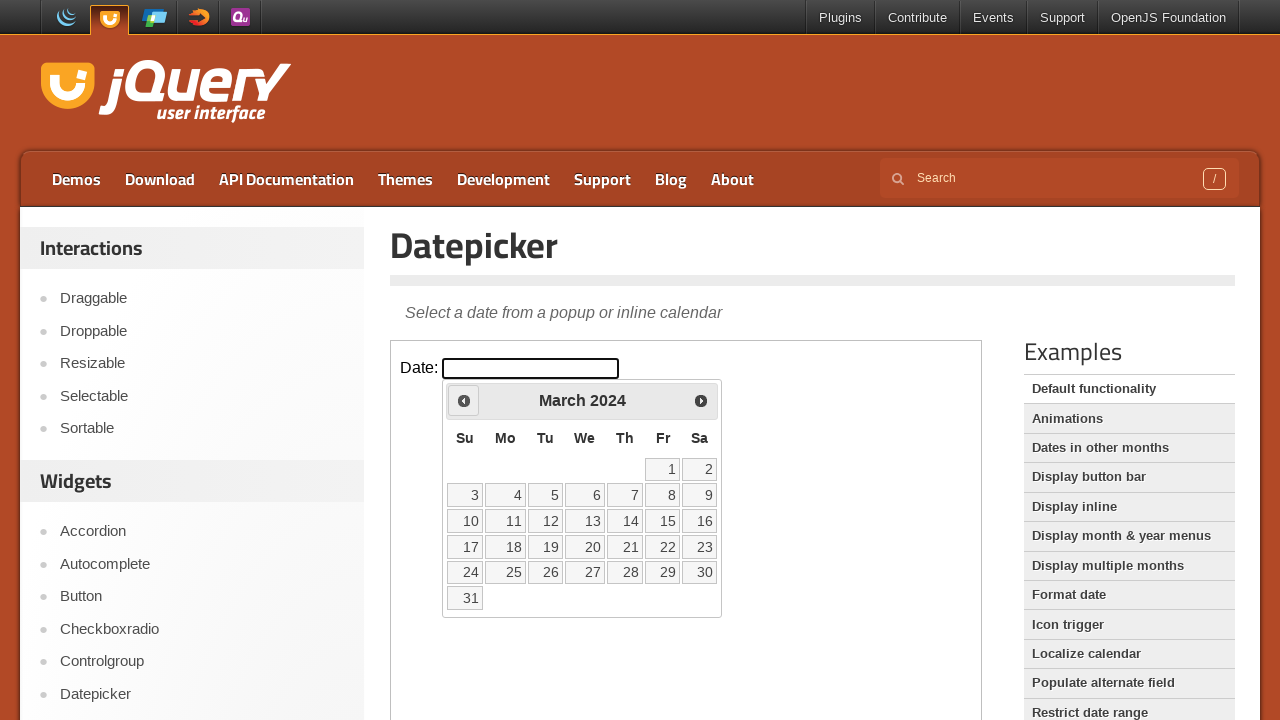

Waited 200ms for calendar to update
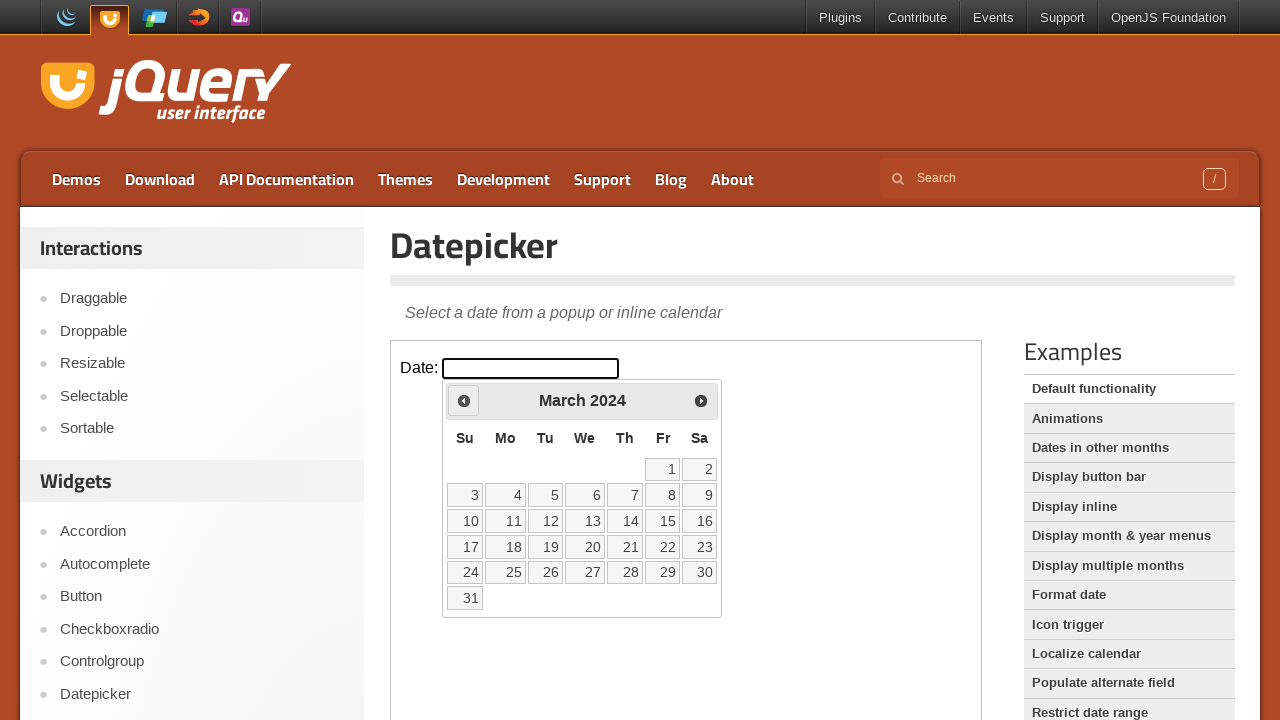

Retrieved current month 'March' and year '2024' from datepicker
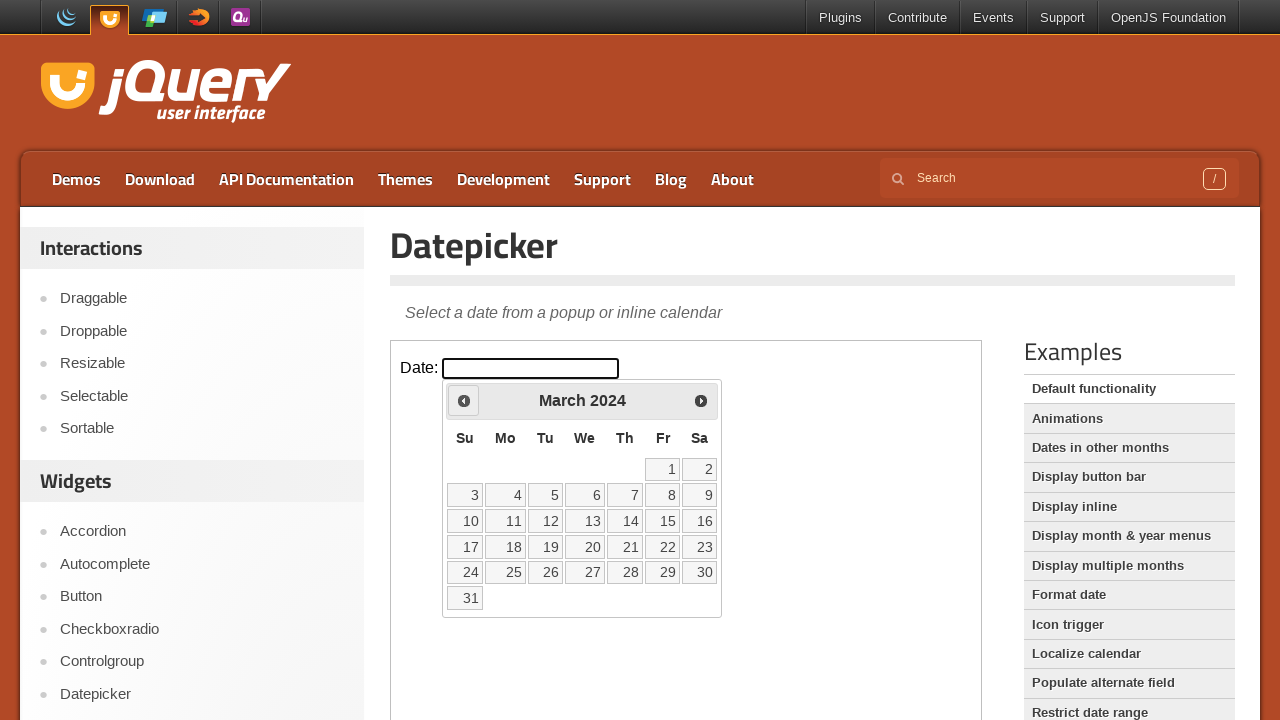

Clicked Previous button to navigate back from March 2024 at (464, 400) on iframe.demo-frame >> internal:control=enter-frame >> span:text('Prev')
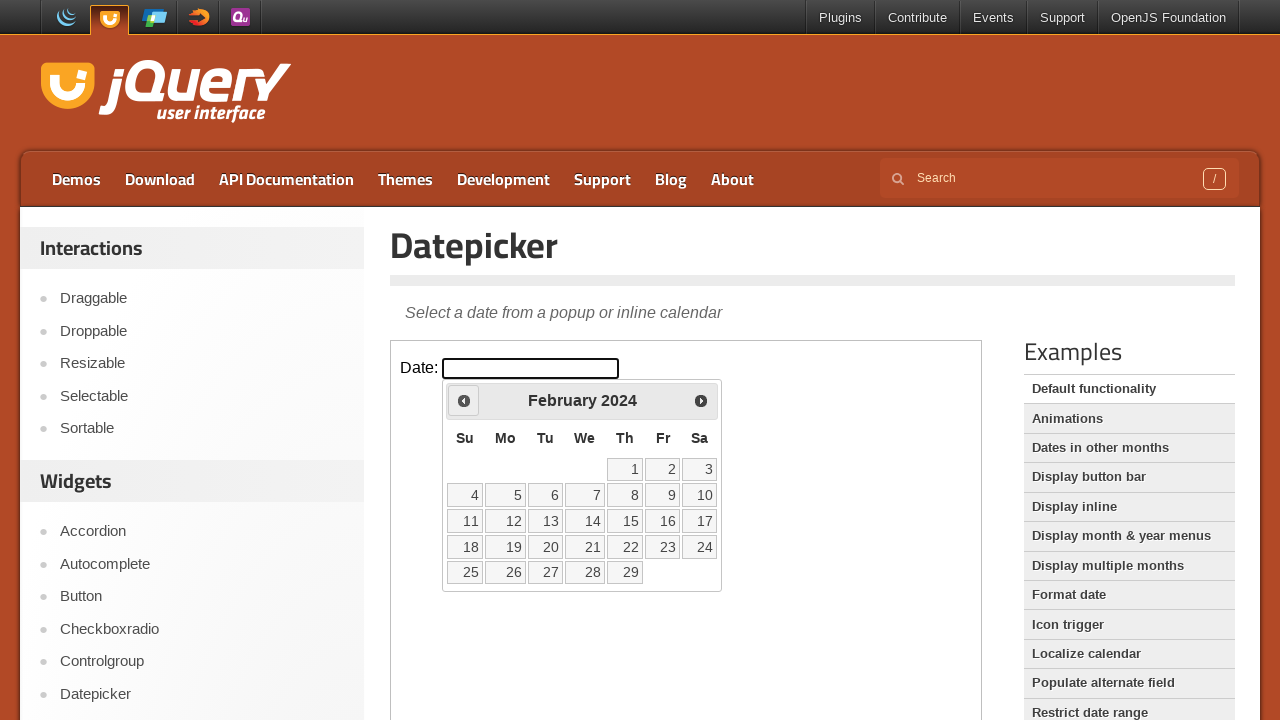

Waited 200ms for calendar to update
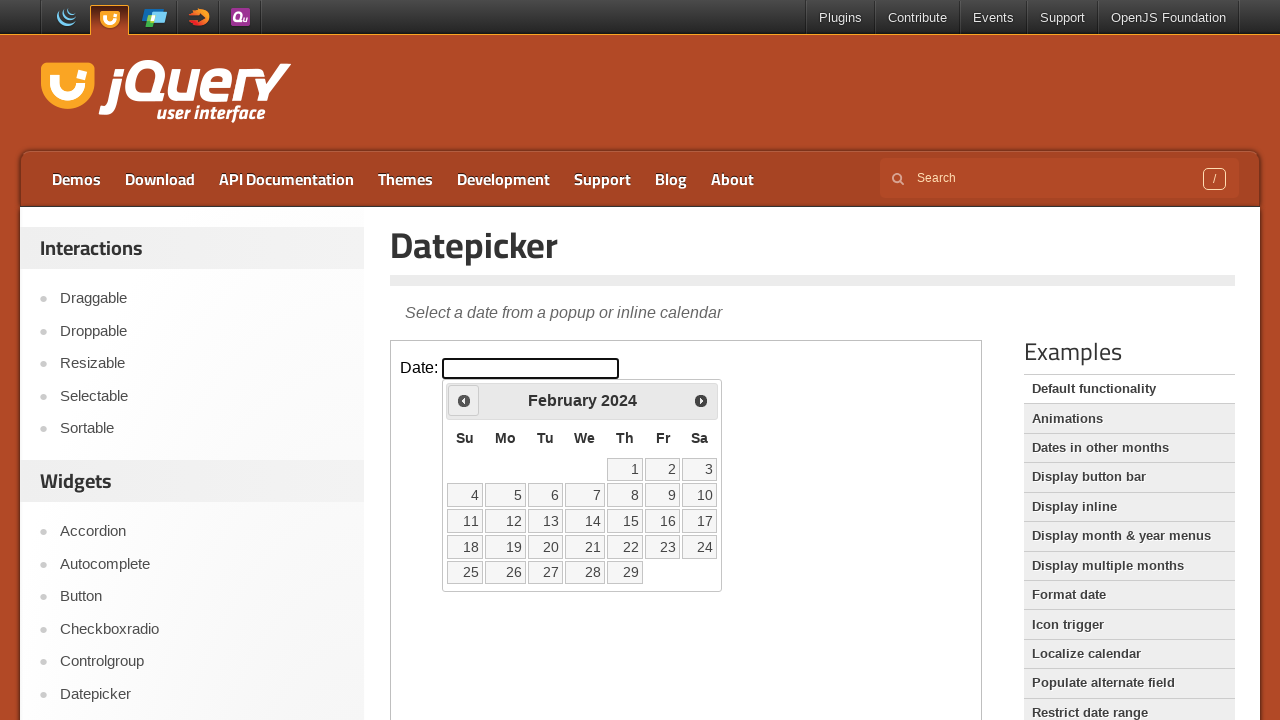

Retrieved current month 'February' and year '2024' from datepicker
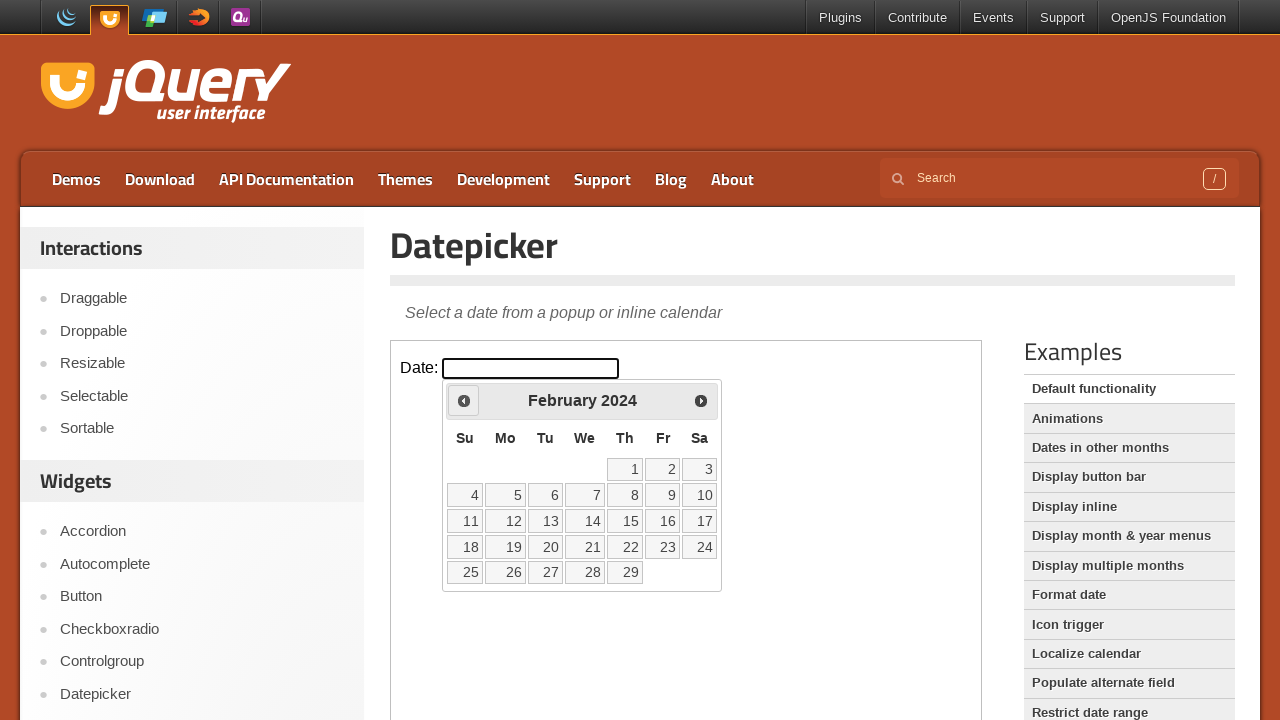

Clicked Previous button to navigate back from February 2024 at (464, 400) on iframe.demo-frame >> internal:control=enter-frame >> span:text('Prev')
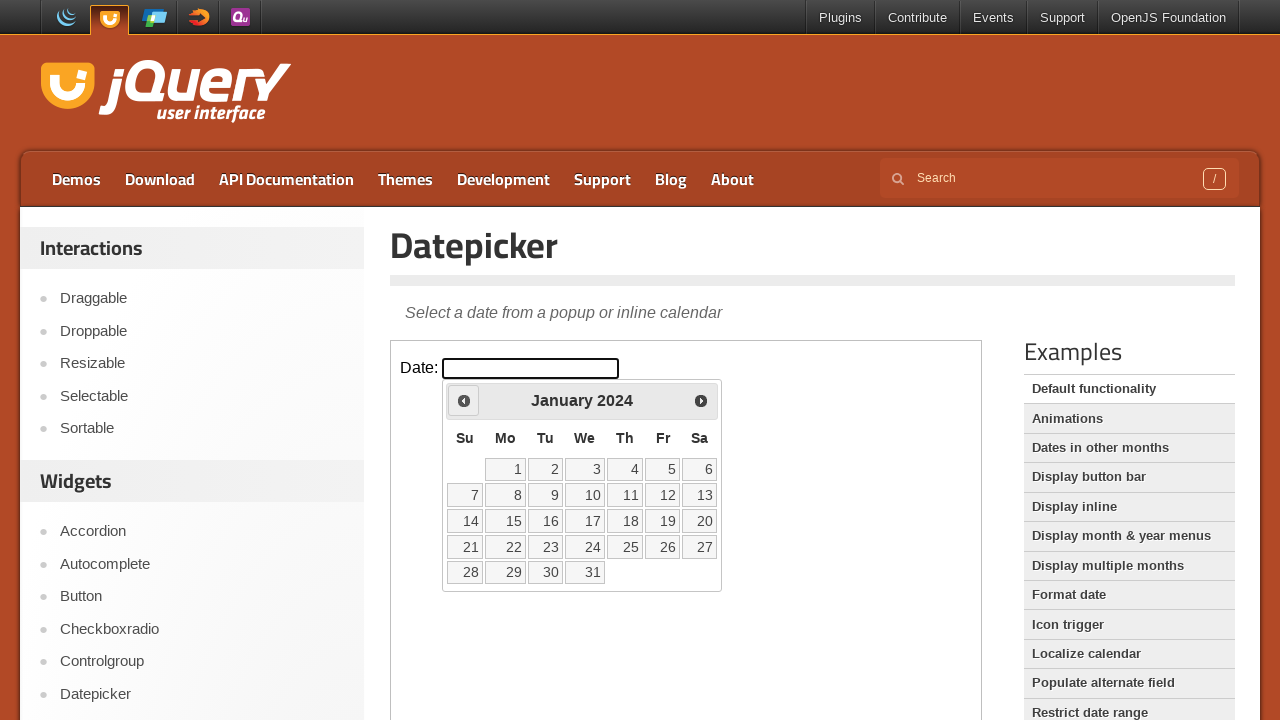

Waited 200ms for calendar to update
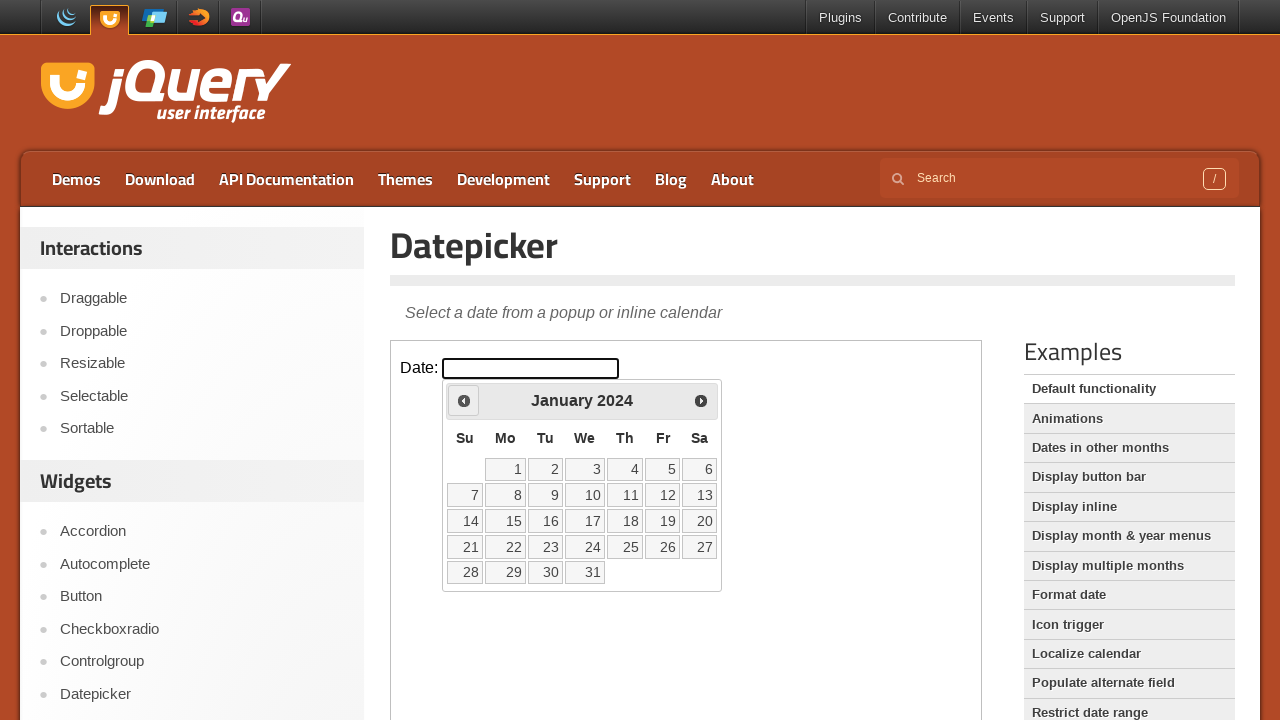

Retrieved current month 'January' and year '2024' from datepicker
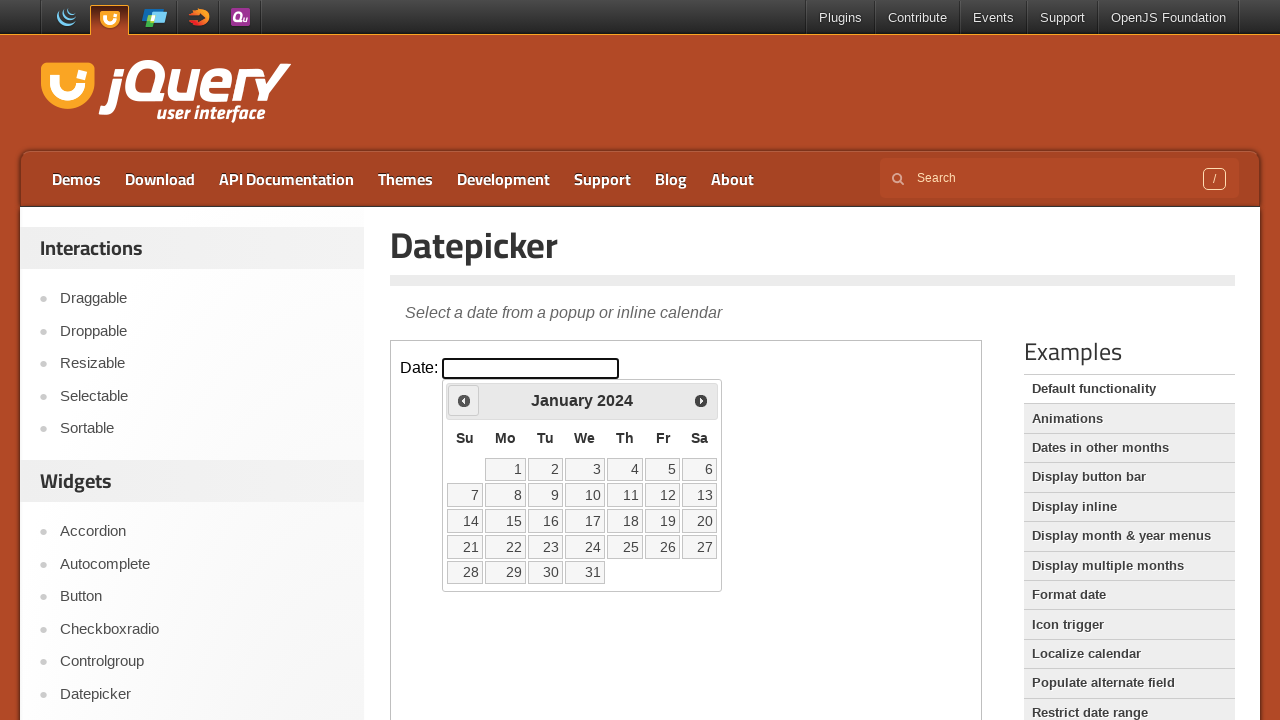

Clicked Previous button to navigate back from January 2024 at (464, 400) on iframe.demo-frame >> internal:control=enter-frame >> span:text('Prev')
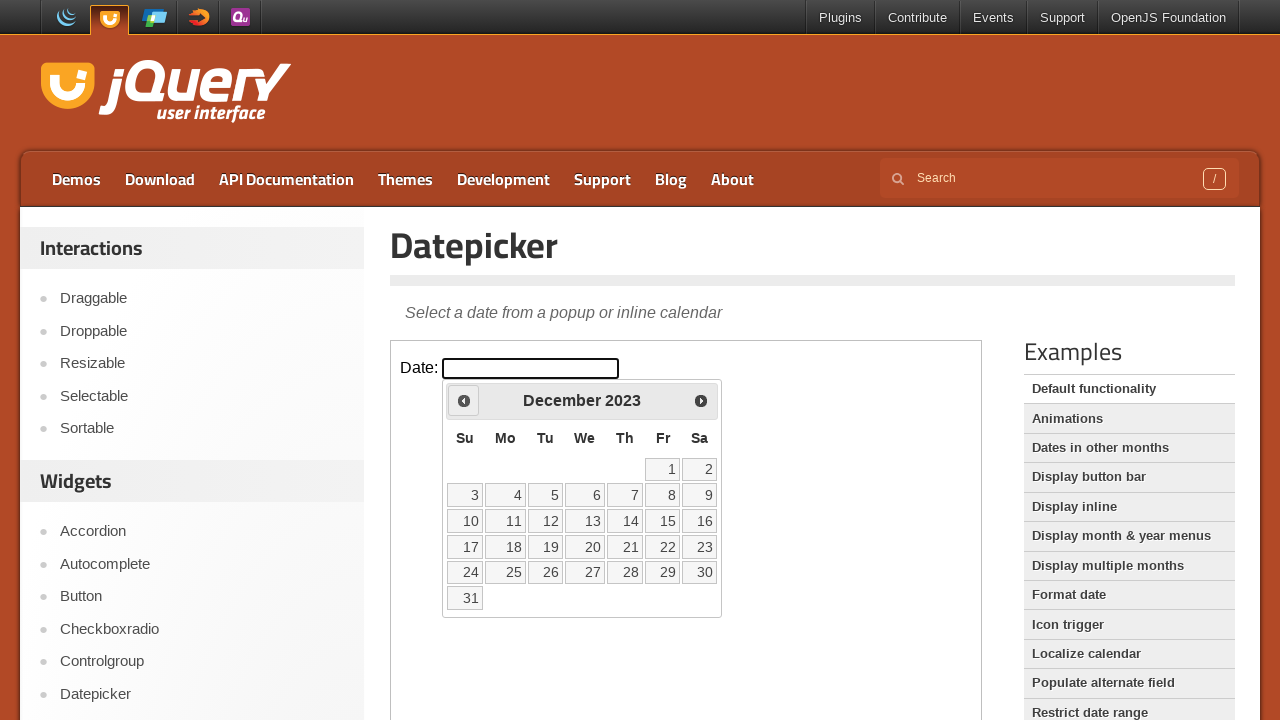

Waited 200ms for calendar to update
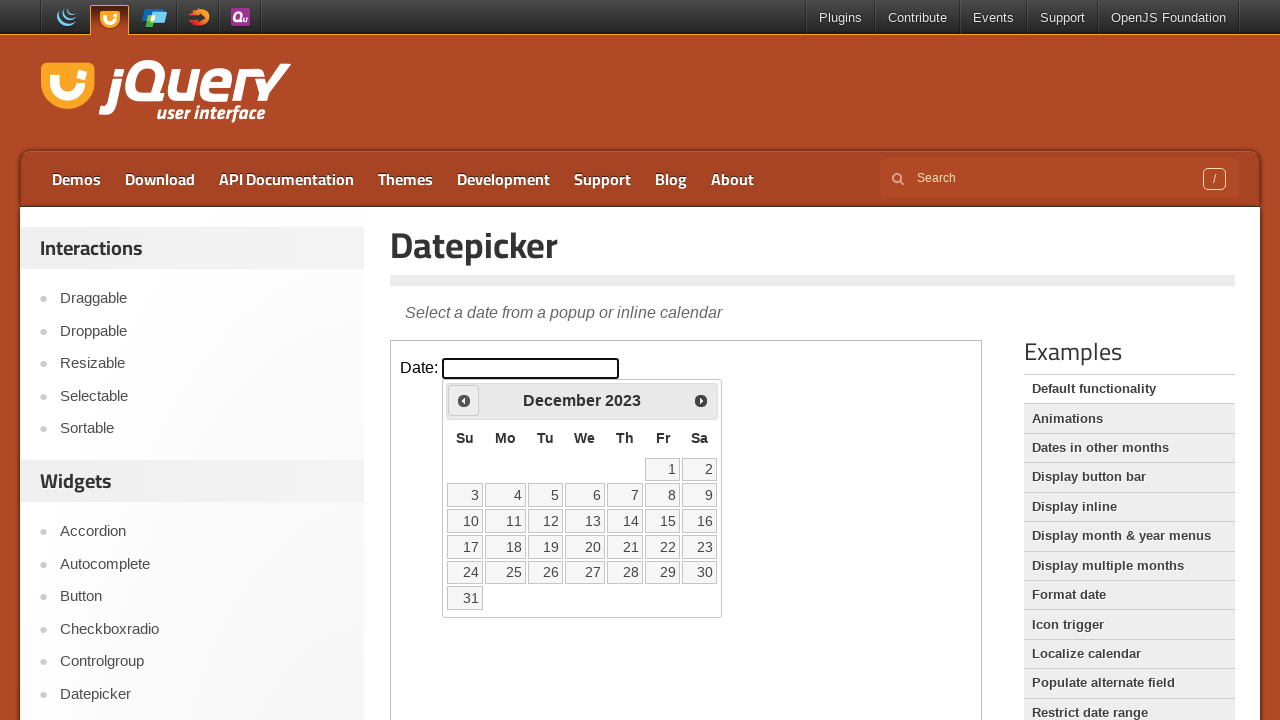

Retrieved current month 'December' and year '2023' from datepicker
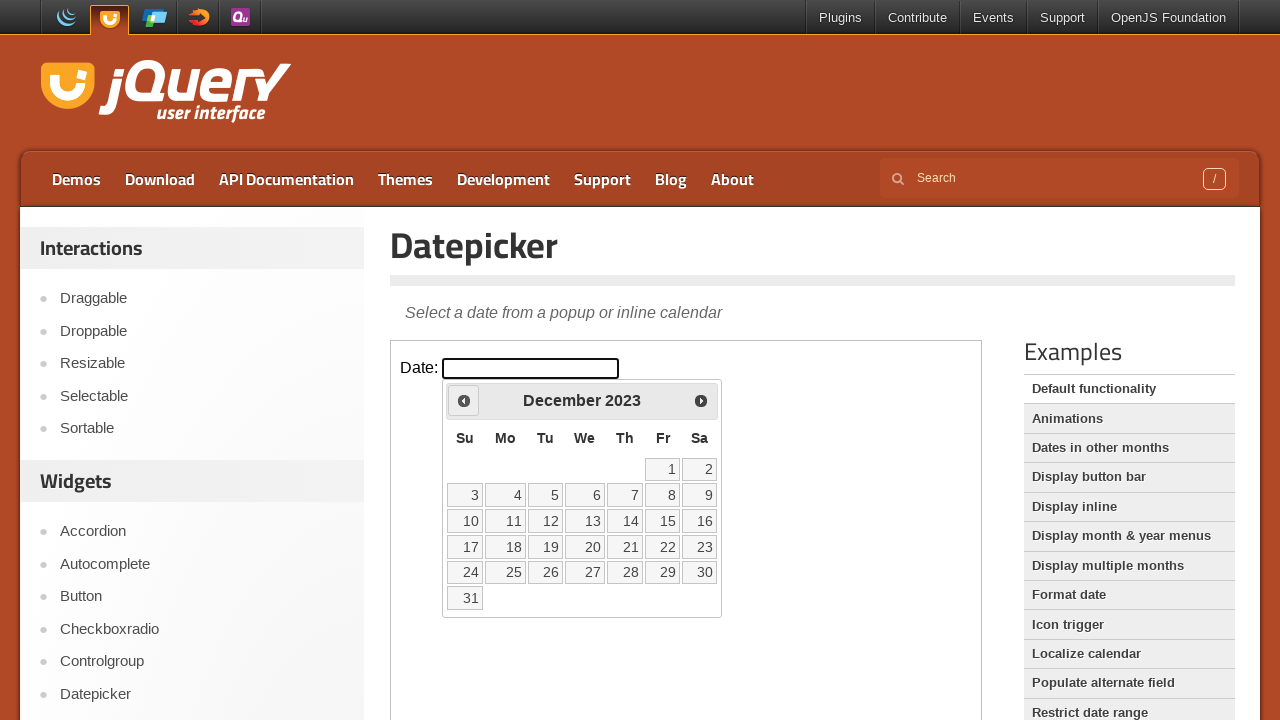

Clicked Previous button to navigate back from December 2023 at (464, 400) on iframe.demo-frame >> internal:control=enter-frame >> span:text('Prev')
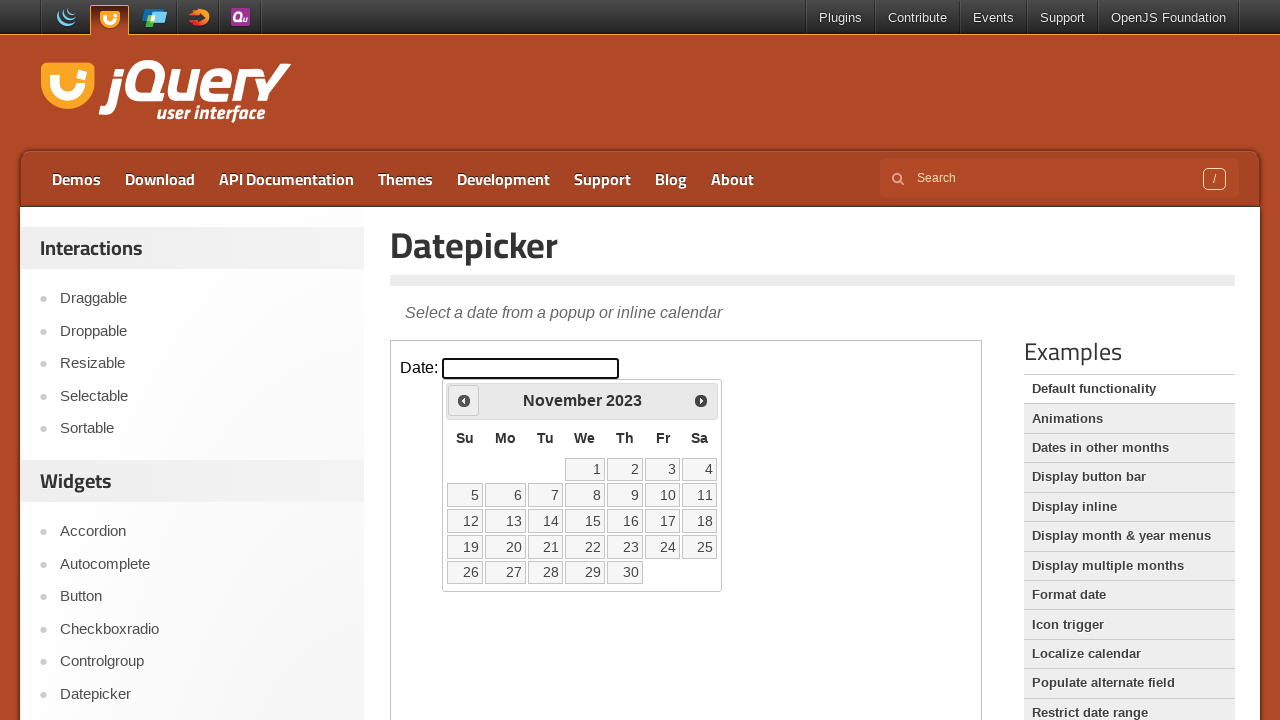

Waited 200ms for calendar to update
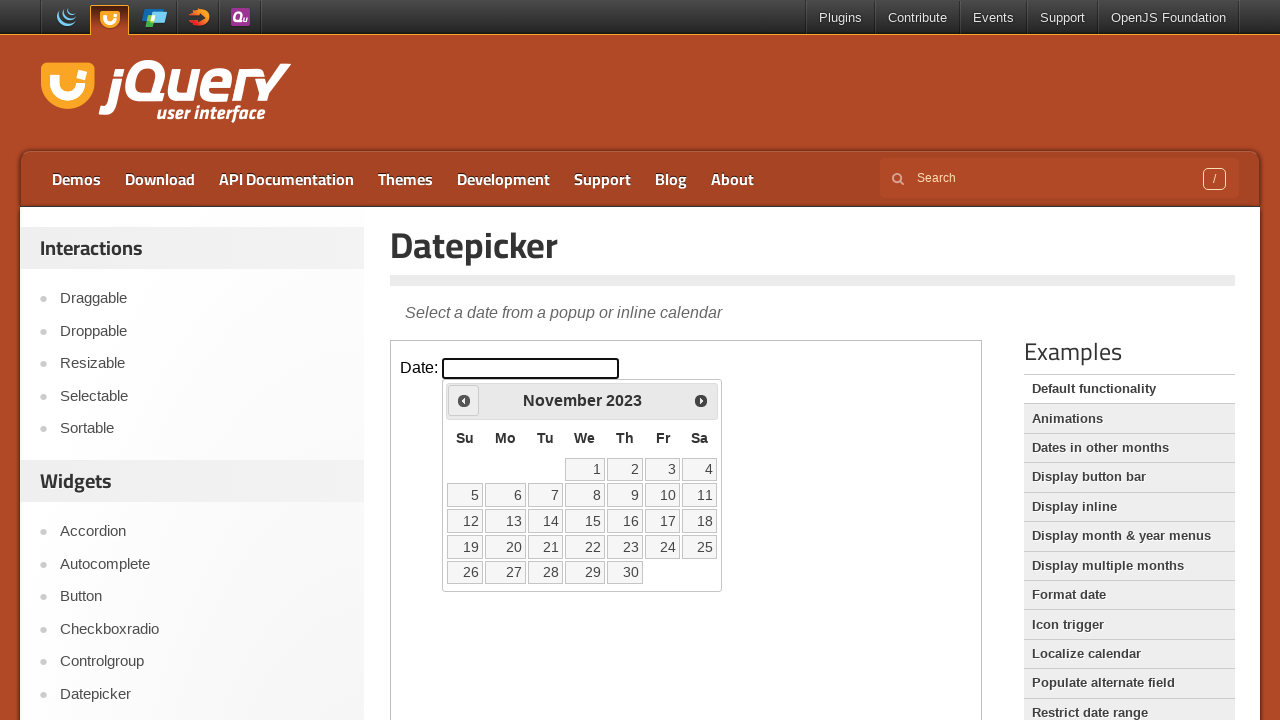

Retrieved current month 'November' and year '2023' from datepicker
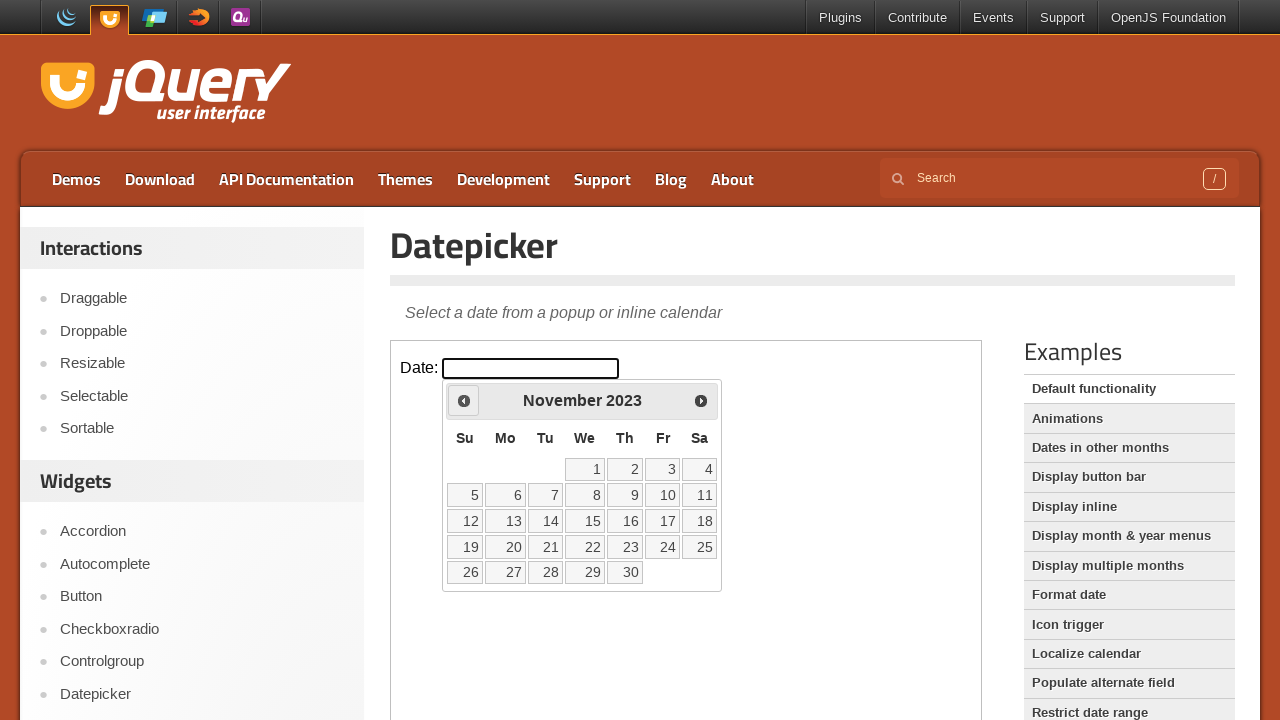

Clicked Previous button to navigate back from November 2023 at (464, 400) on iframe.demo-frame >> internal:control=enter-frame >> span:text('Prev')
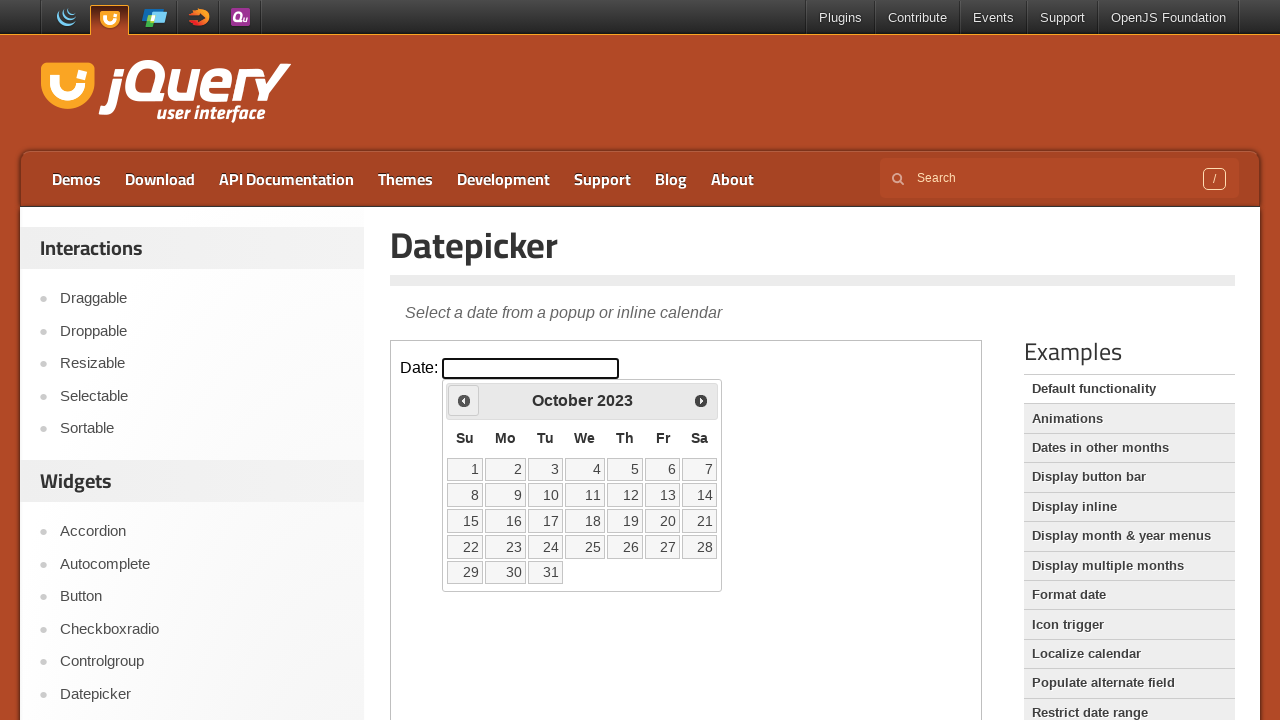

Waited 200ms for calendar to update
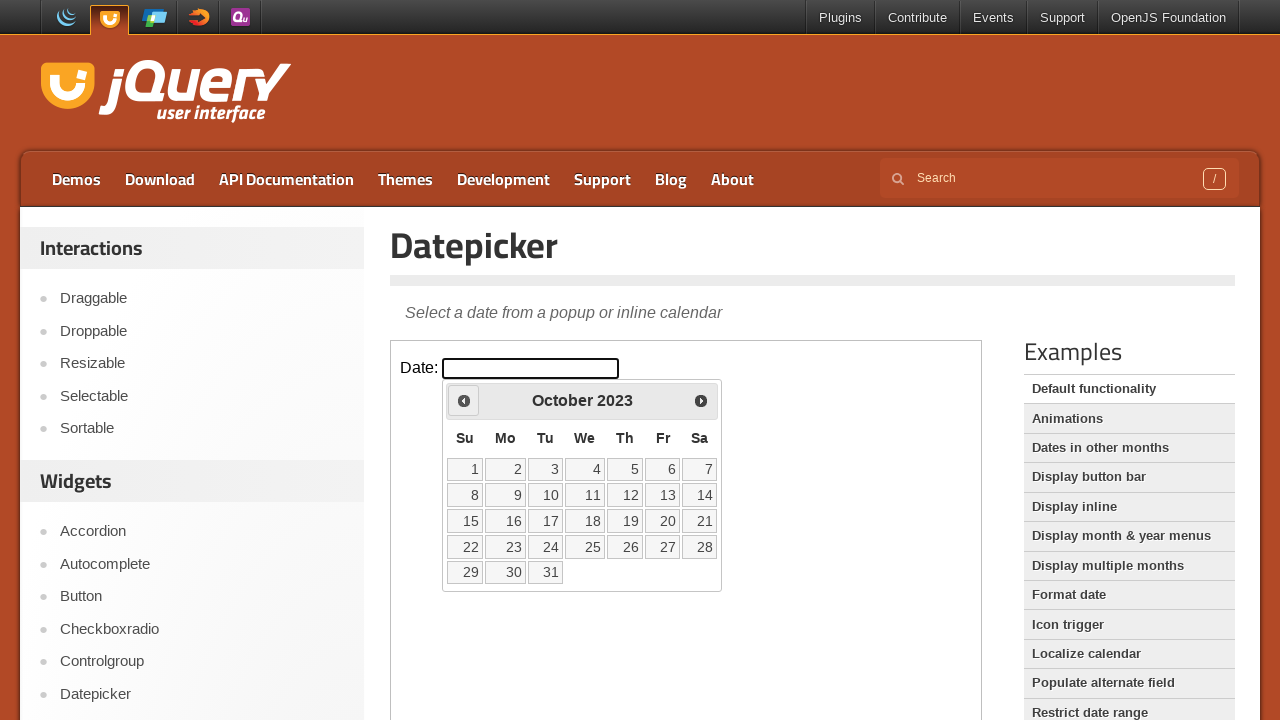

Retrieved current month 'October' and year '2023' from datepicker
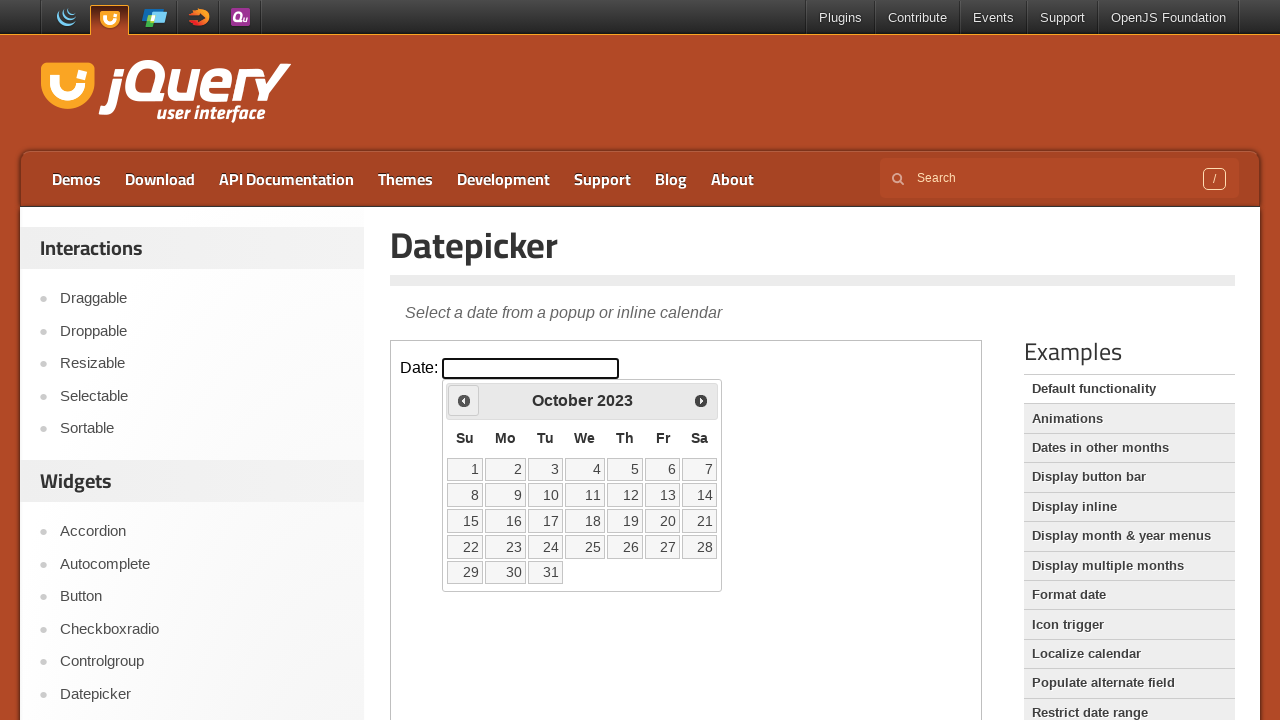

Clicked Previous button to navigate back from October 2023 at (464, 400) on iframe.demo-frame >> internal:control=enter-frame >> span:text('Prev')
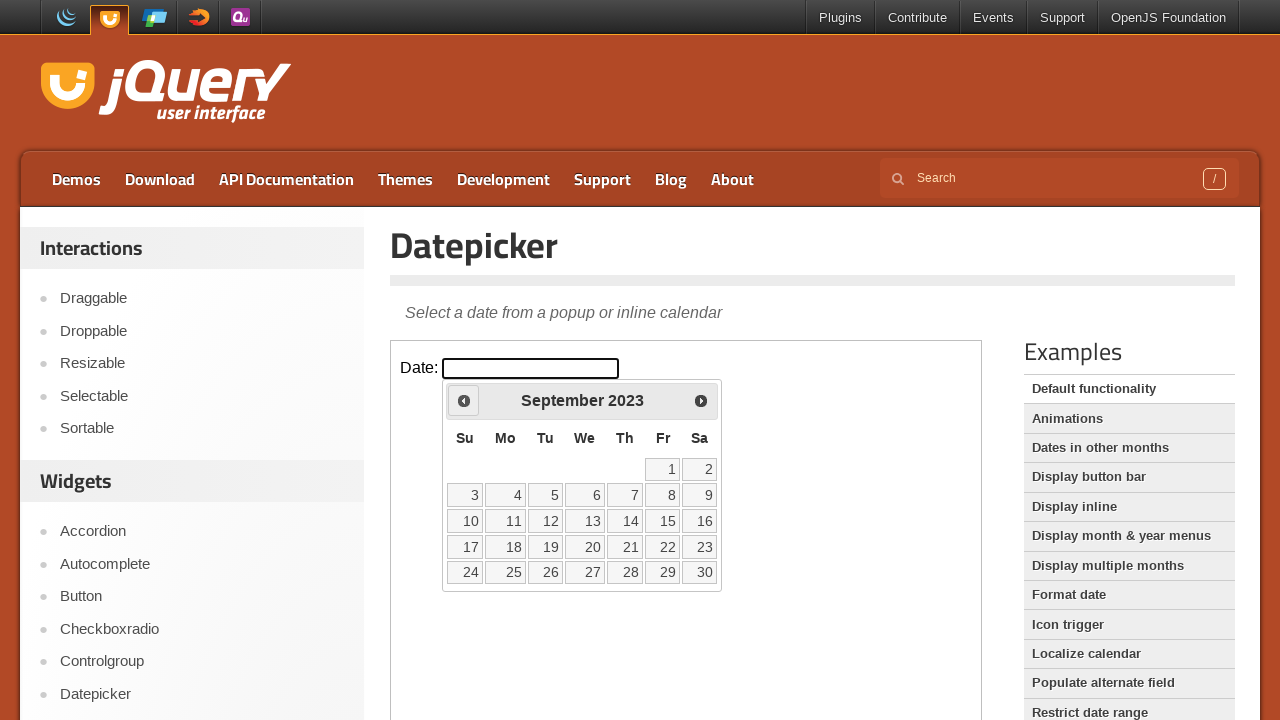

Waited 200ms for calendar to update
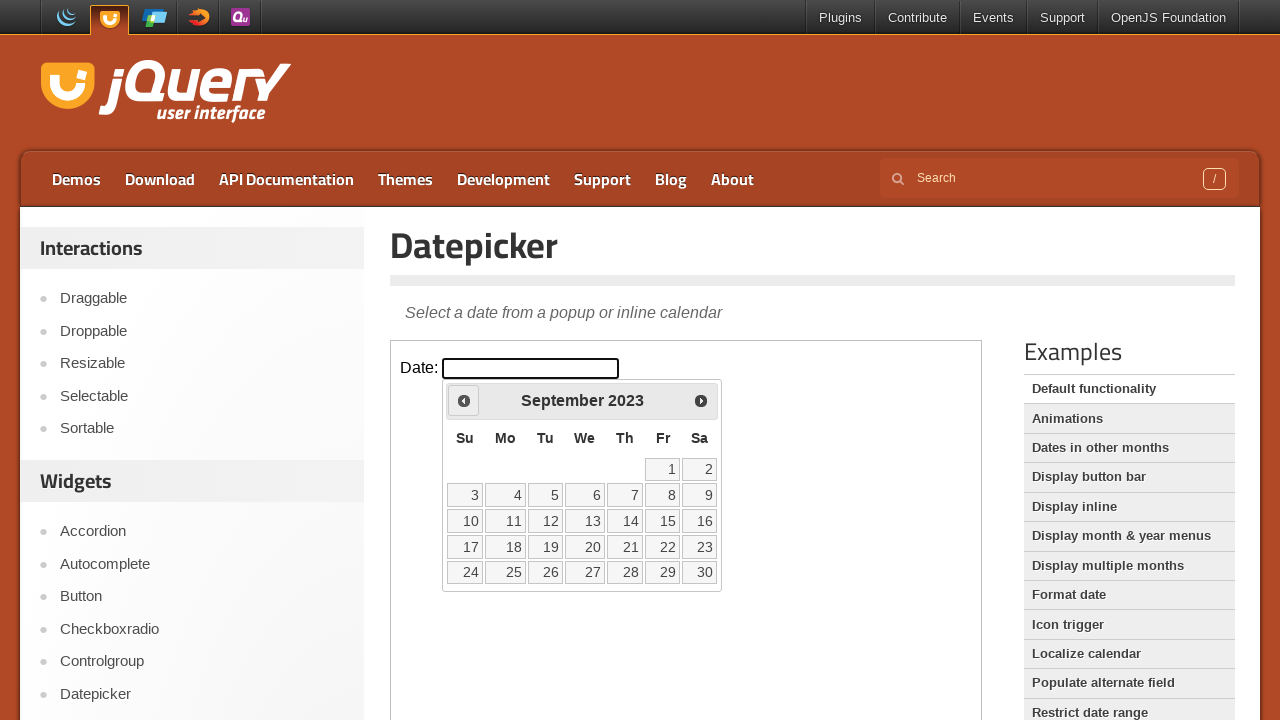

Retrieved current month 'September' and year '2023' from datepicker
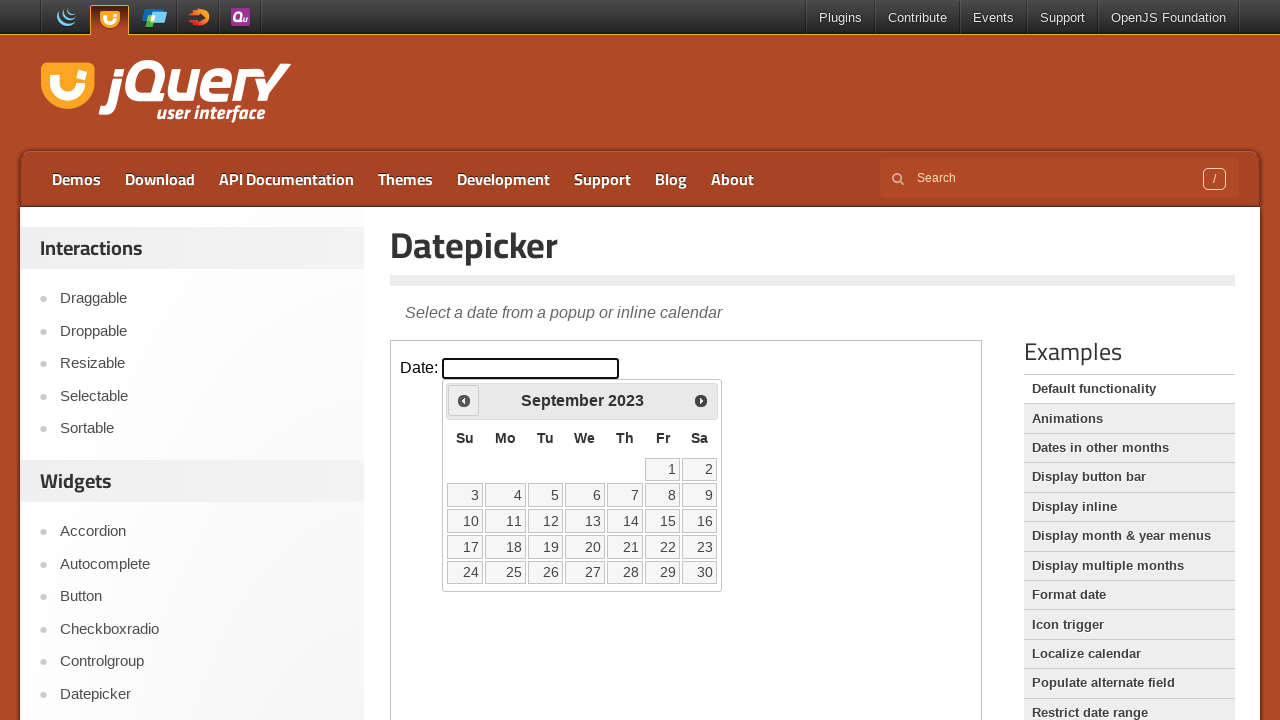

Clicked Previous button to navigate back from September 2023 at (464, 400) on iframe.demo-frame >> internal:control=enter-frame >> span:text('Prev')
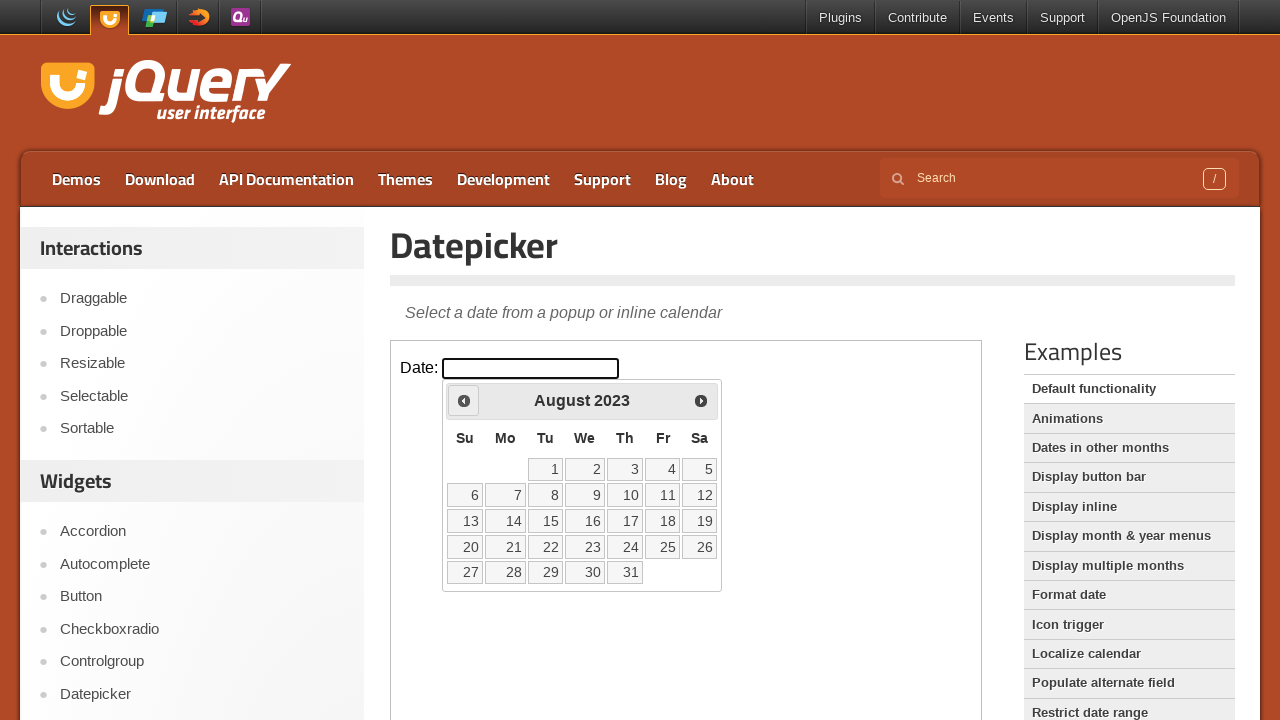

Waited 200ms for calendar to update
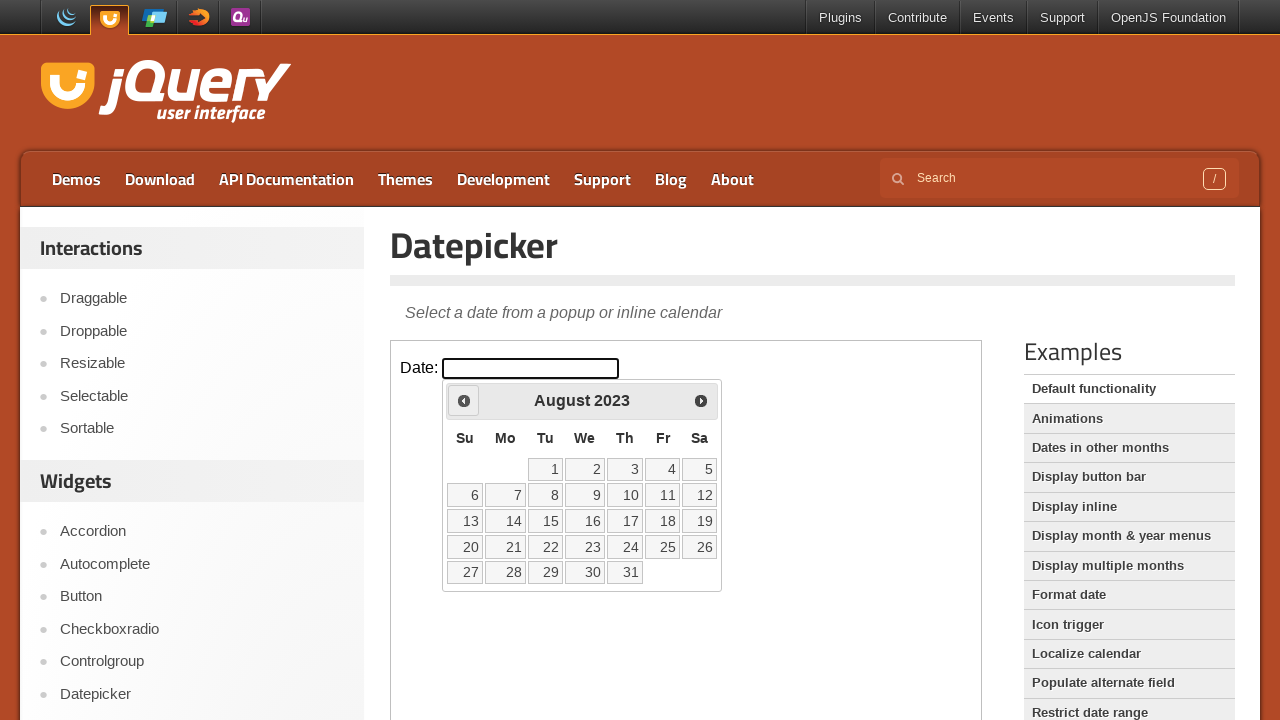

Retrieved current month 'August' and year '2023' from datepicker
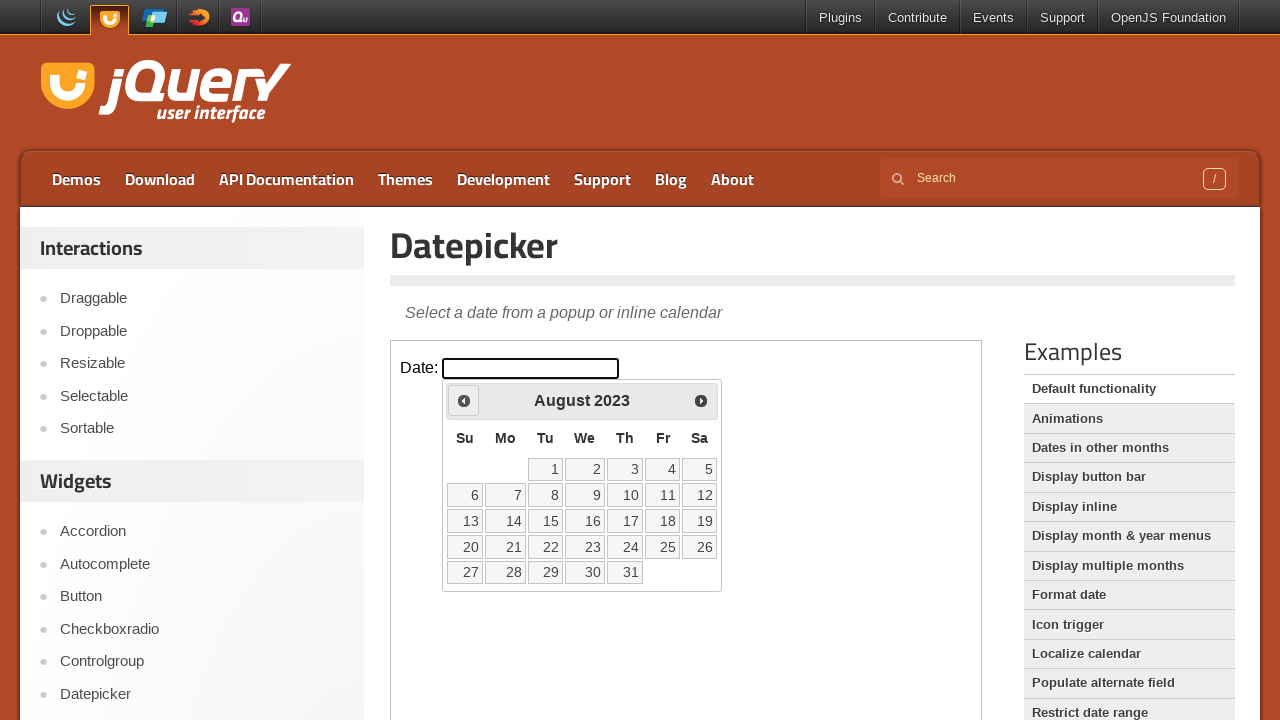

Clicked Previous button to navigate back from August 2023 at (464, 400) on iframe.demo-frame >> internal:control=enter-frame >> span:text('Prev')
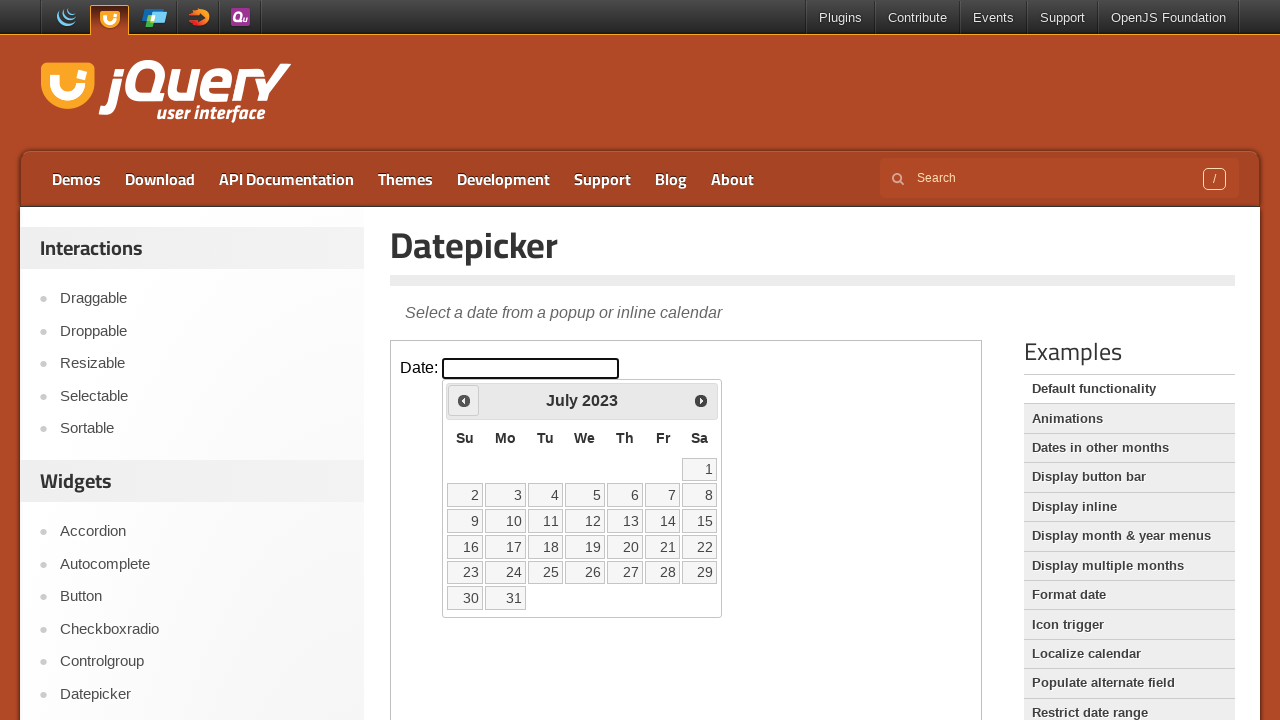

Waited 200ms for calendar to update
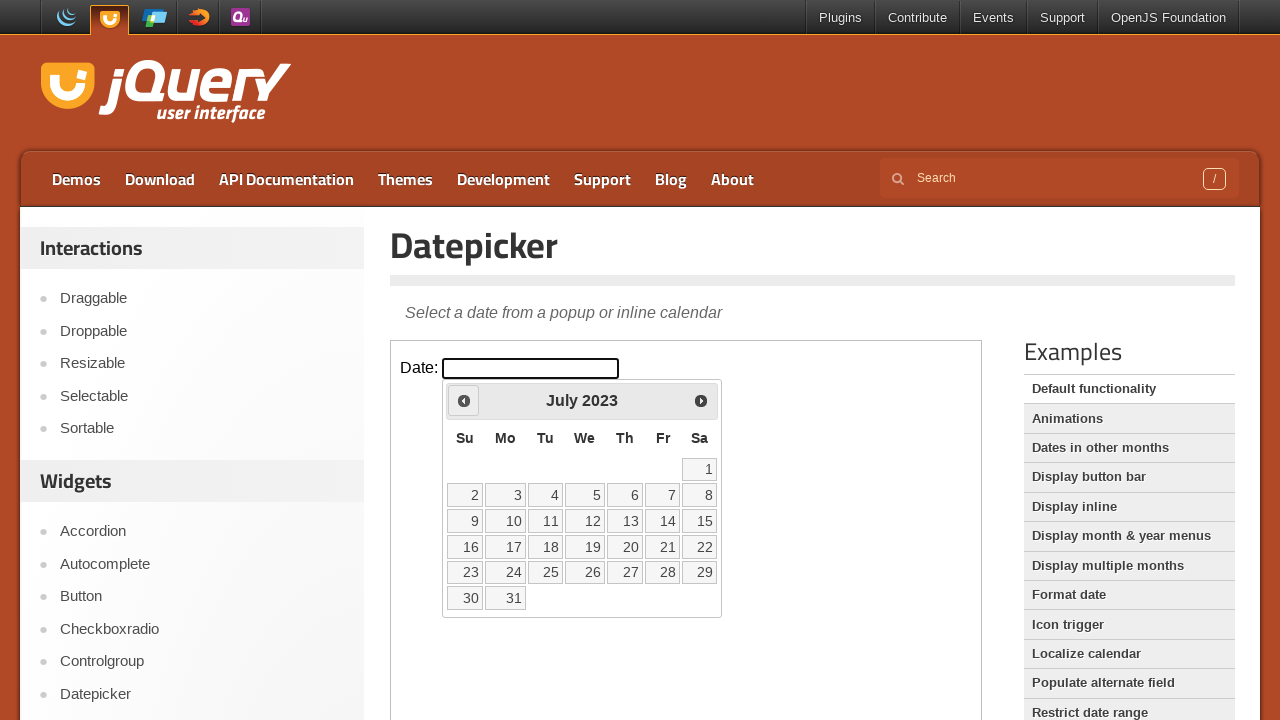

Retrieved current month 'July' and year '2023' from datepicker
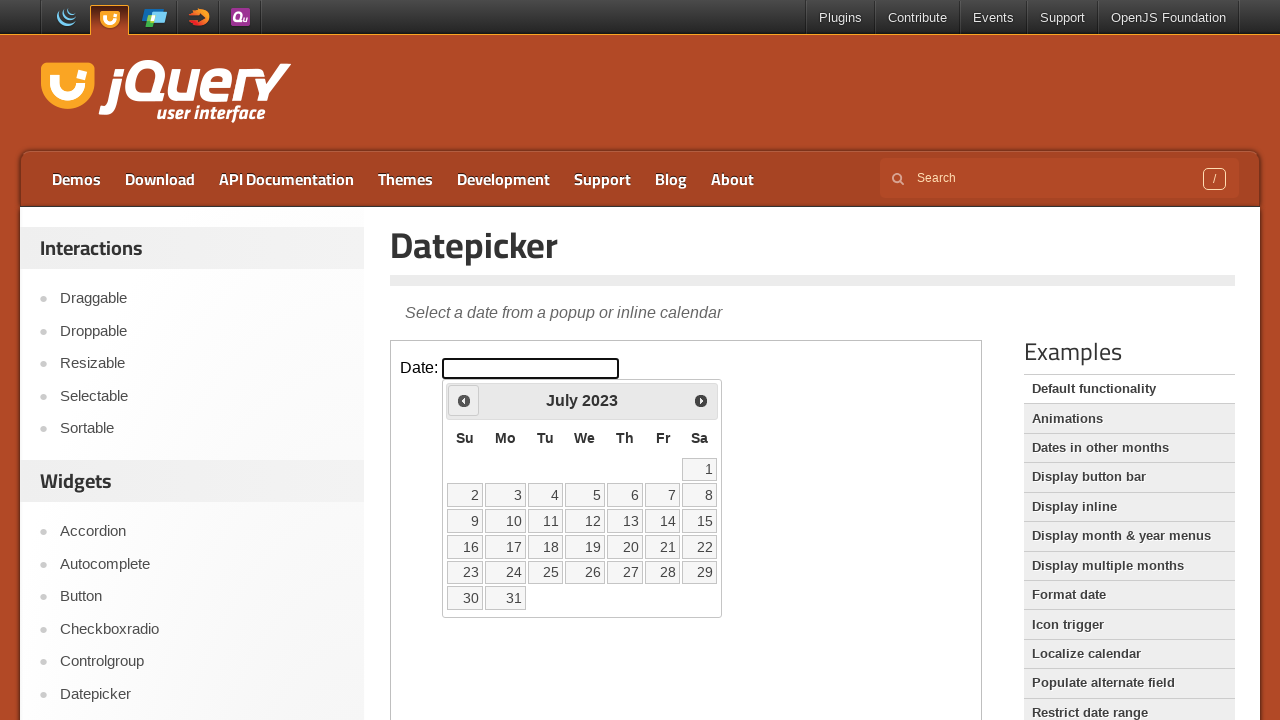

Clicked Previous button to navigate back from July 2023 at (464, 400) on iframe.demo-frame >> internal:control=enter-frame >> span:text('Prev')
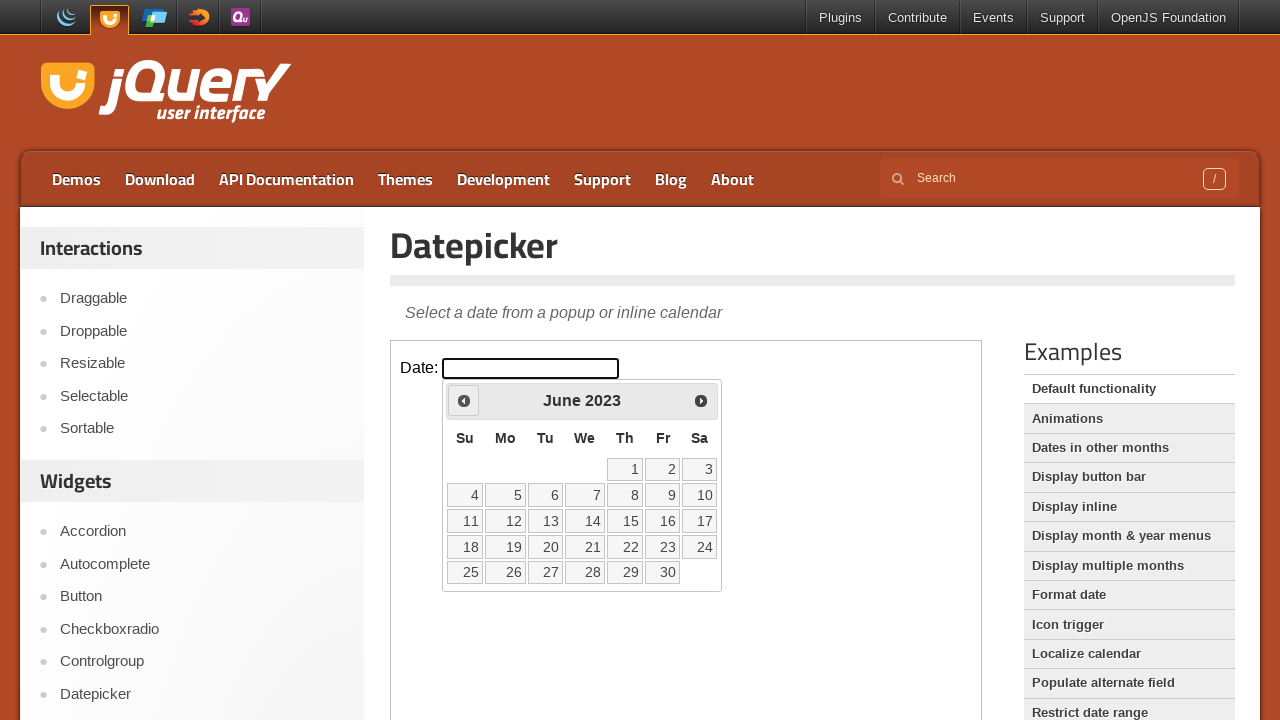

Waited 200ms for calendar to update
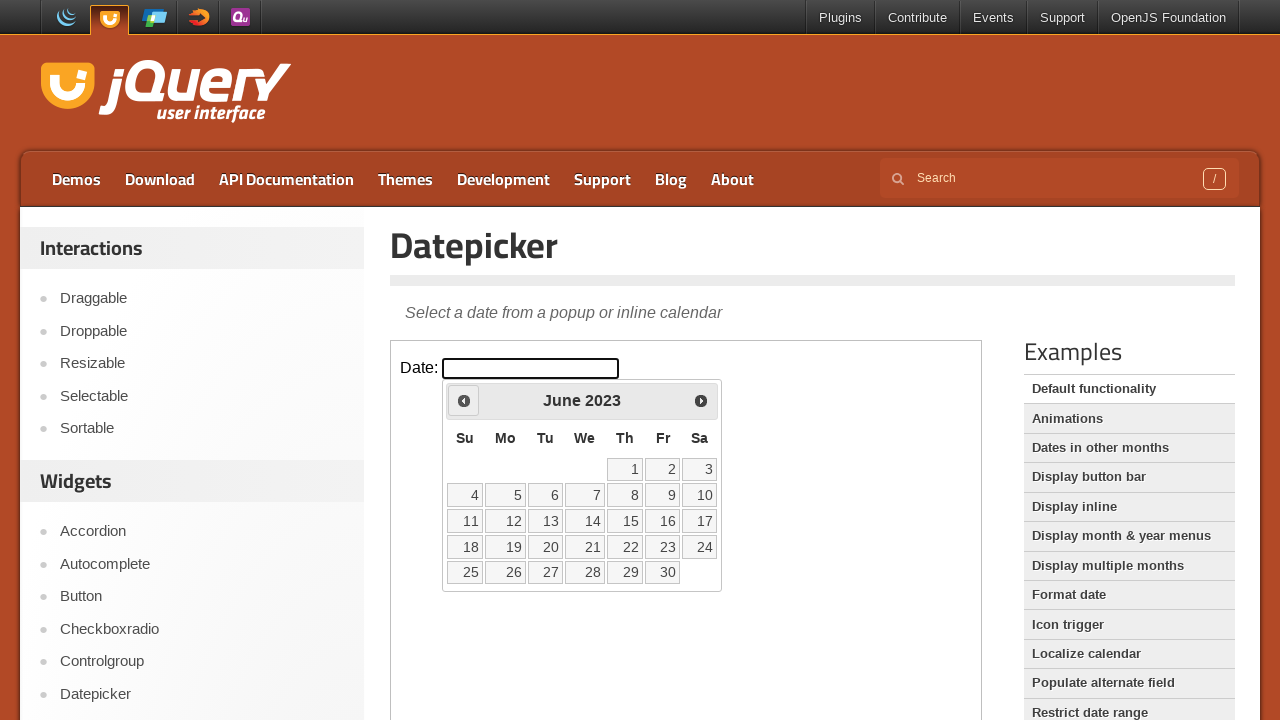

Retrieved current month 'June' and year '2023' from datepicker
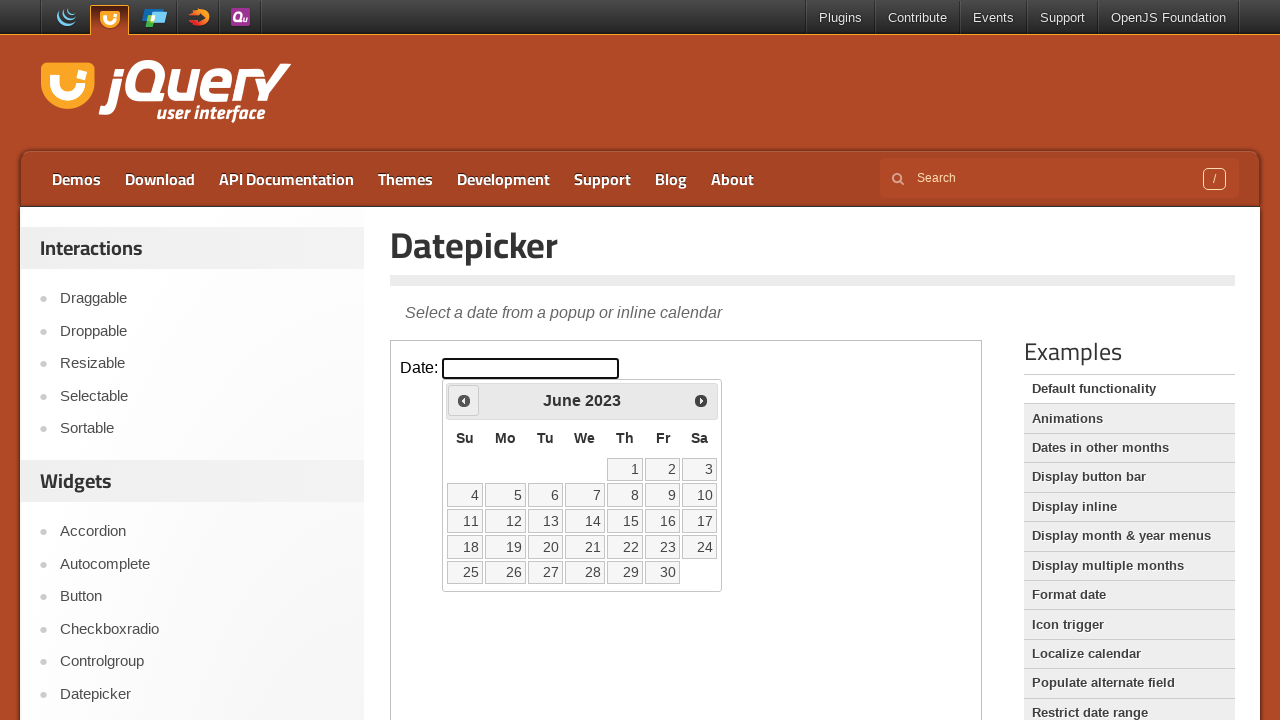

Clicked Previous button to navigate back from June 2023 at (464, 400) on iframe.demo-frame >> internal:control=enter-frame >> span:text('Prev')
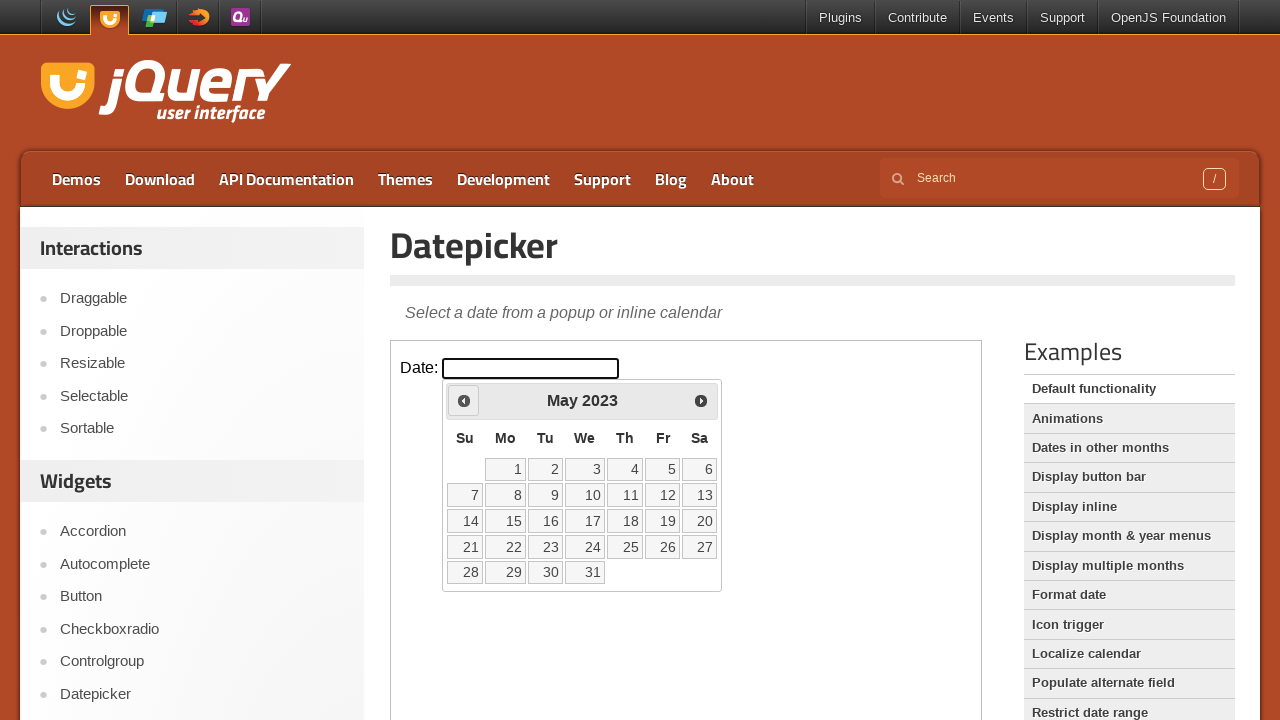

Waited 200ms for calendar to update
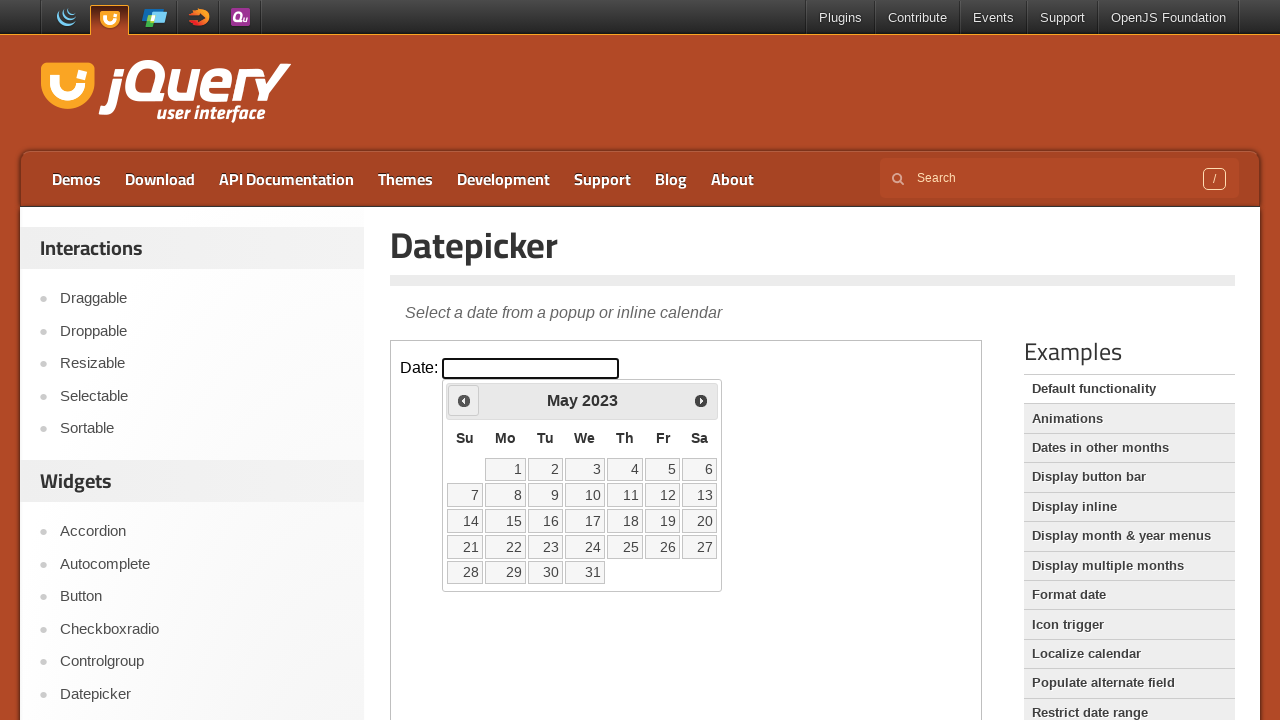

Retrieved current month 'May' and year '2023' from datepicker
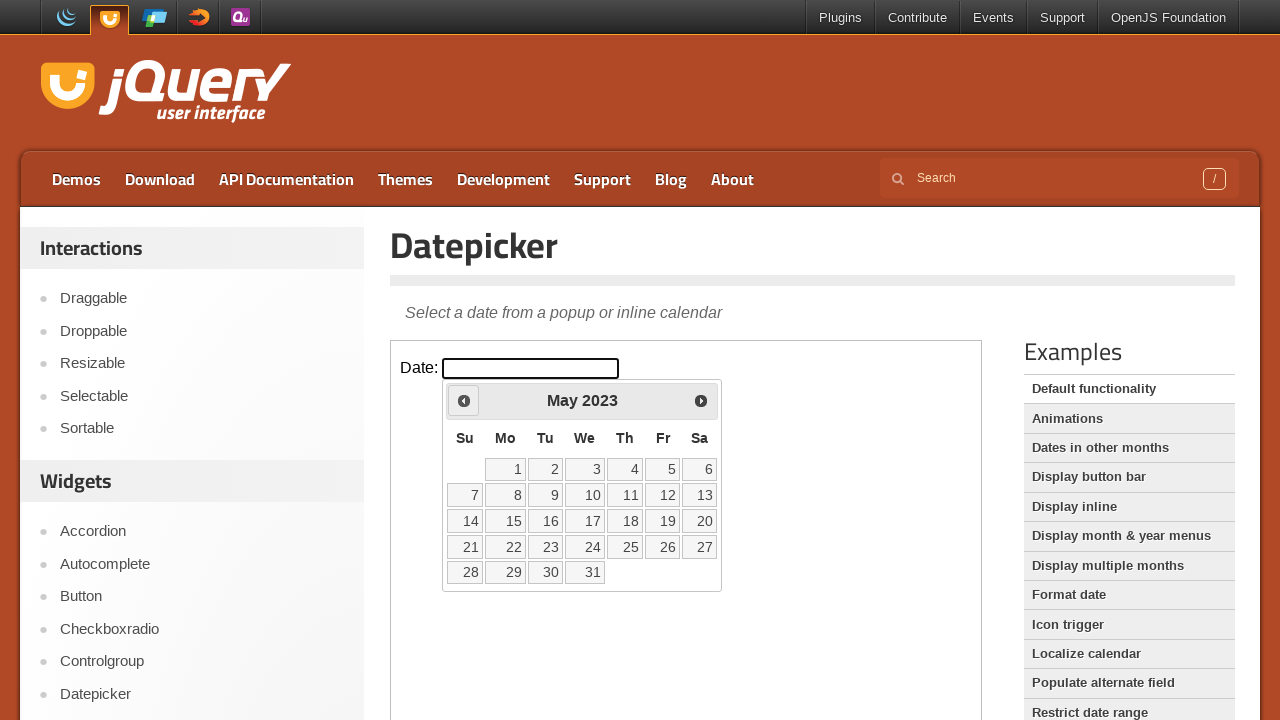

Clicked Previous button to navigate back from May 2023 at (464, 400) on iframe.demo-frame >> internal:control=enter-frame >> span:text('Prev')
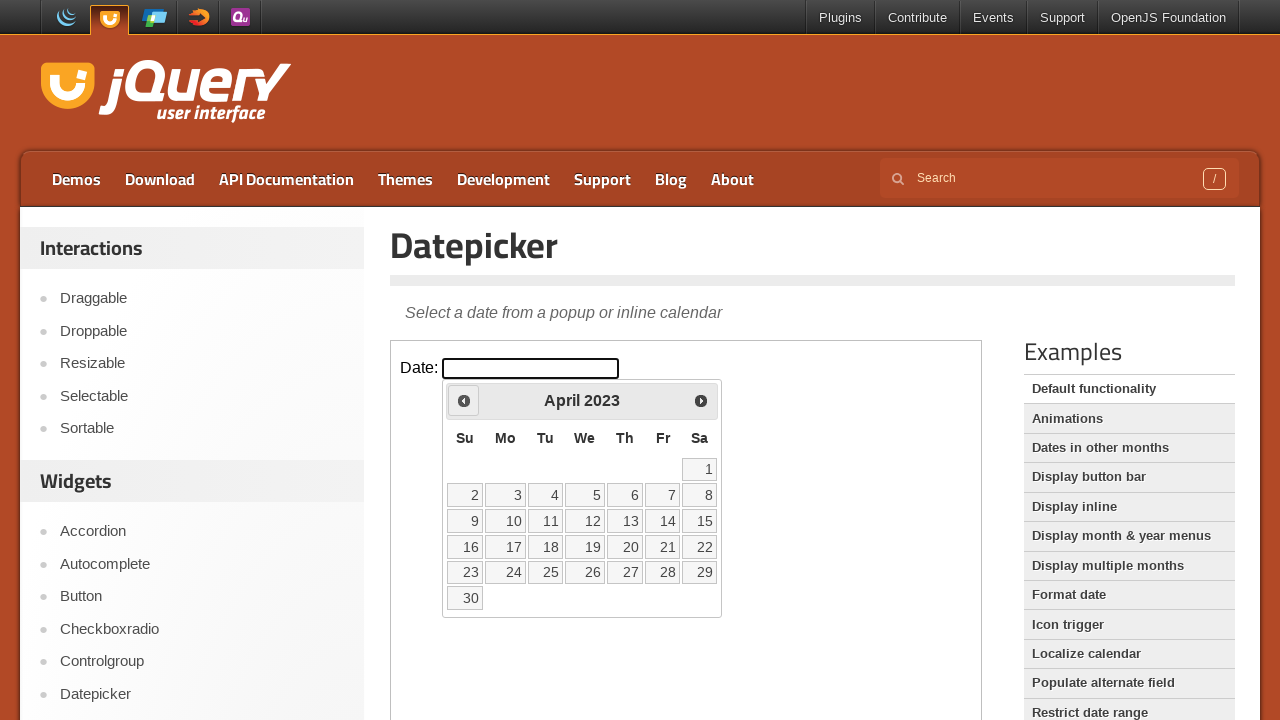

Waited 200ms for calendar to update
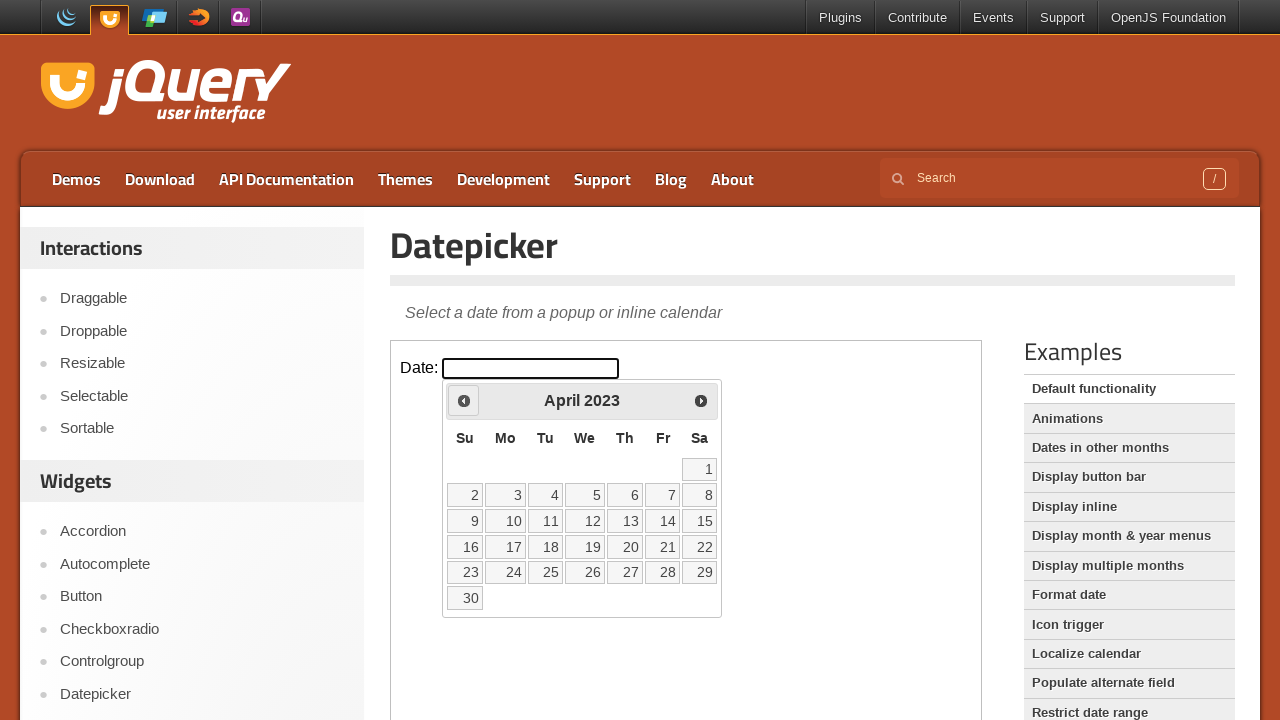

Retrieved current month 'April' and year '2023' from datepicker
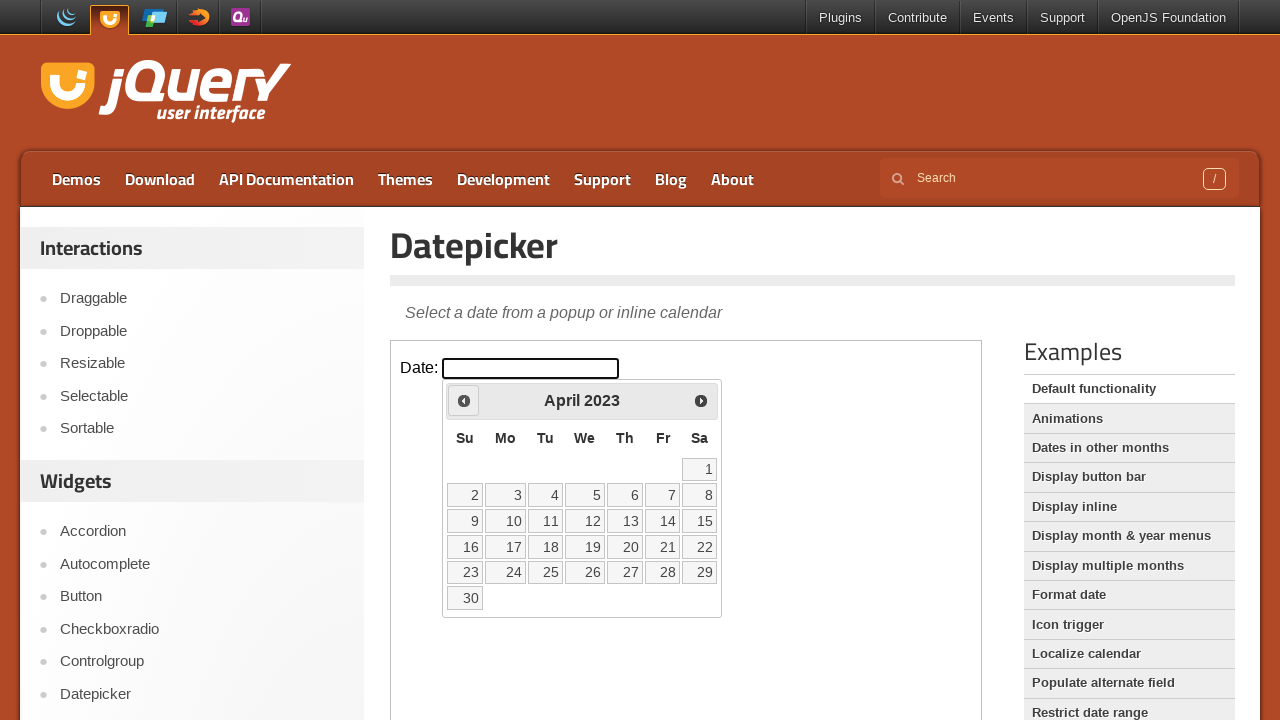

Clicked Previous button to navigate back from April 2023 at (464, 400) on iframe.demo-frame >> internal:control=enter-frame >> span:text('Prev')
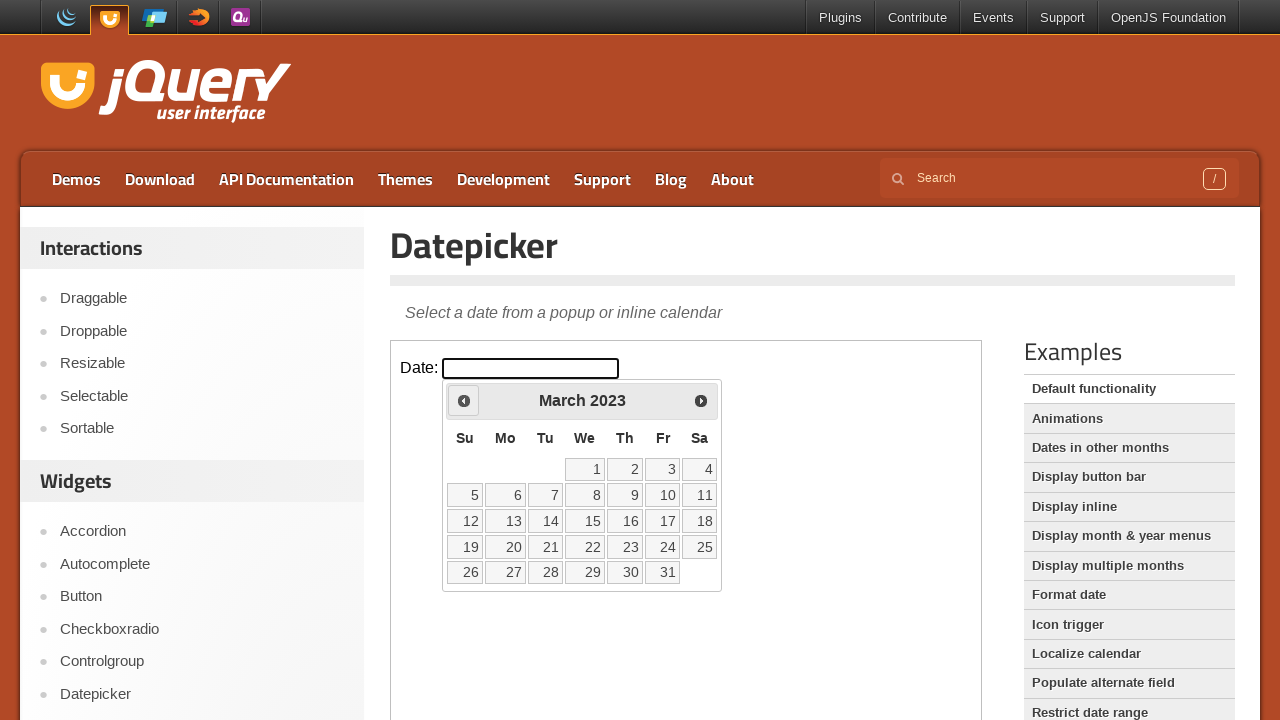

Waited 200ms for calendar to update
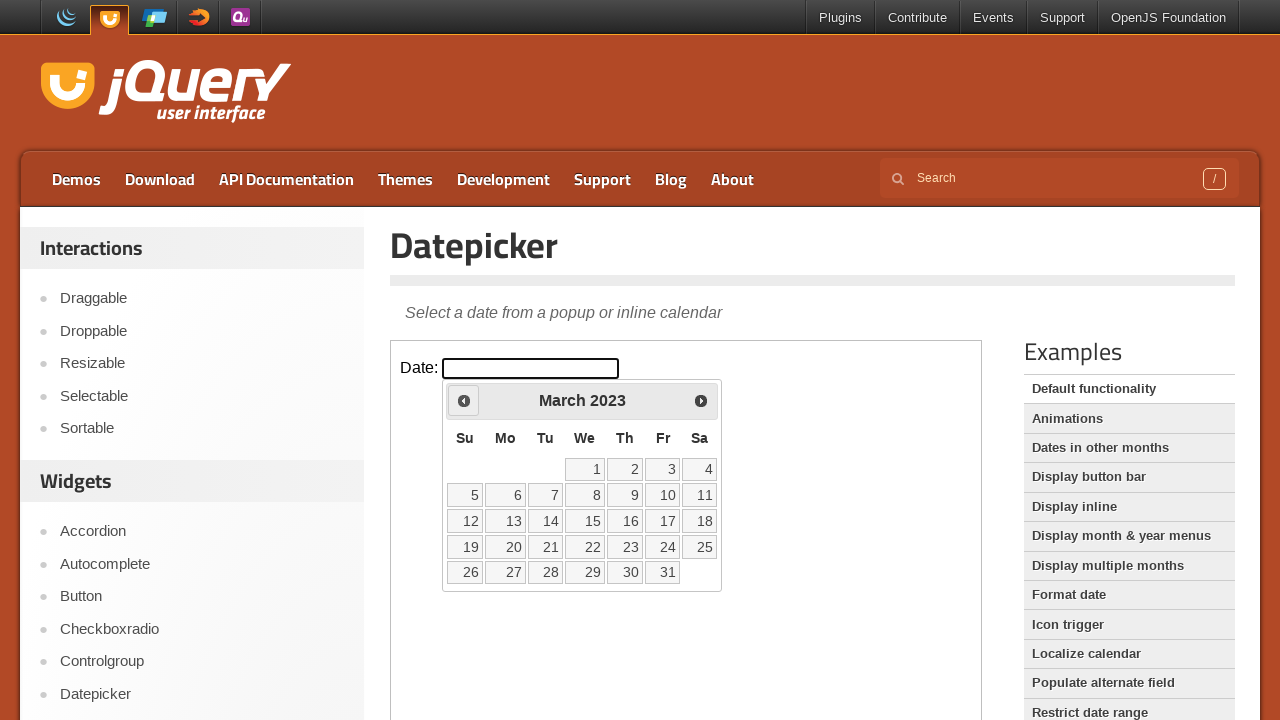

Retrieved current month 'March' and year '2023' from datepicker
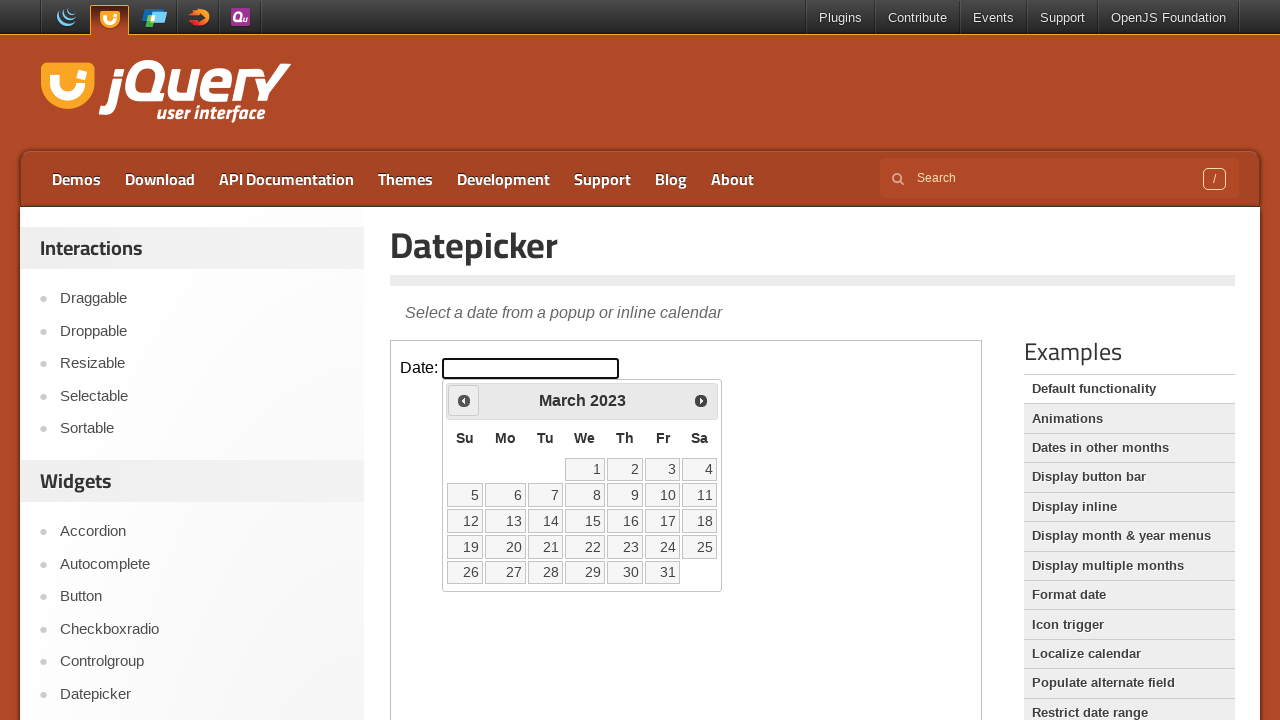

Clicked Previous button to navigate back from March 2023 at (464, 400) on iframe.demo-frame >> internal:control=enter-frame >> span:text('Prev')
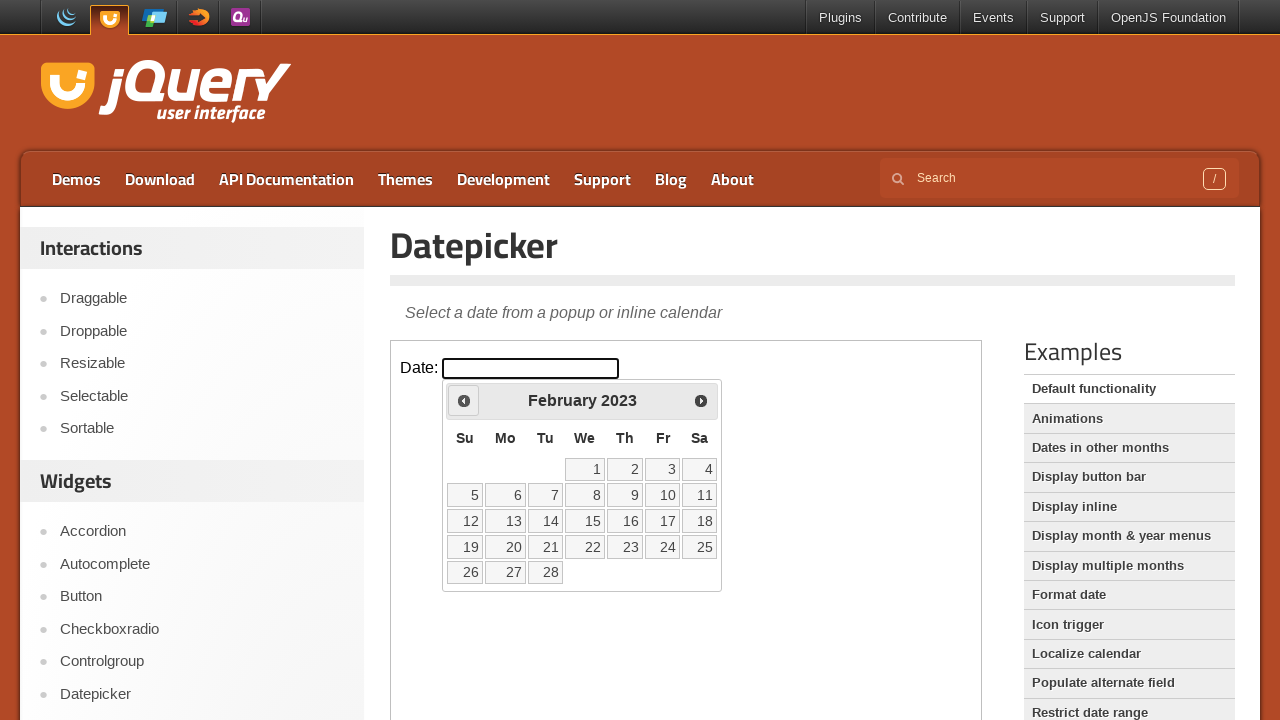

Waited 200ms for calendar to update
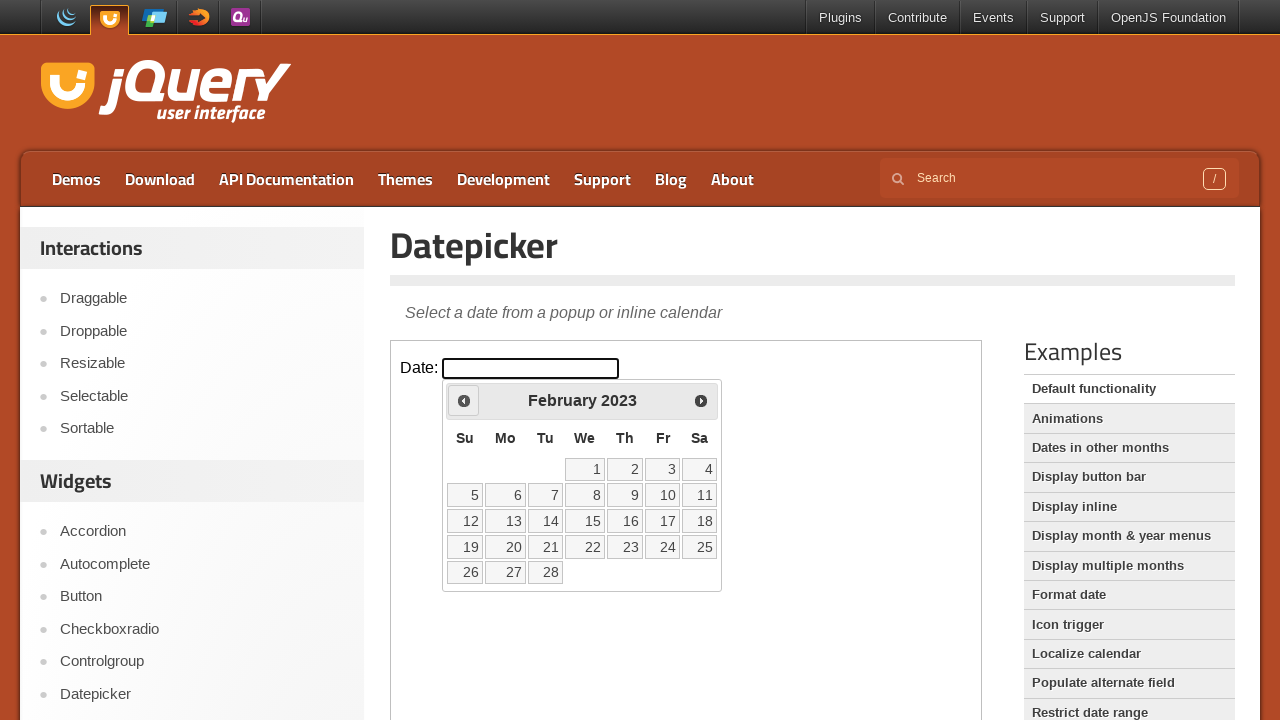

Retrieved current month 'February' and year '2023' from datepicker
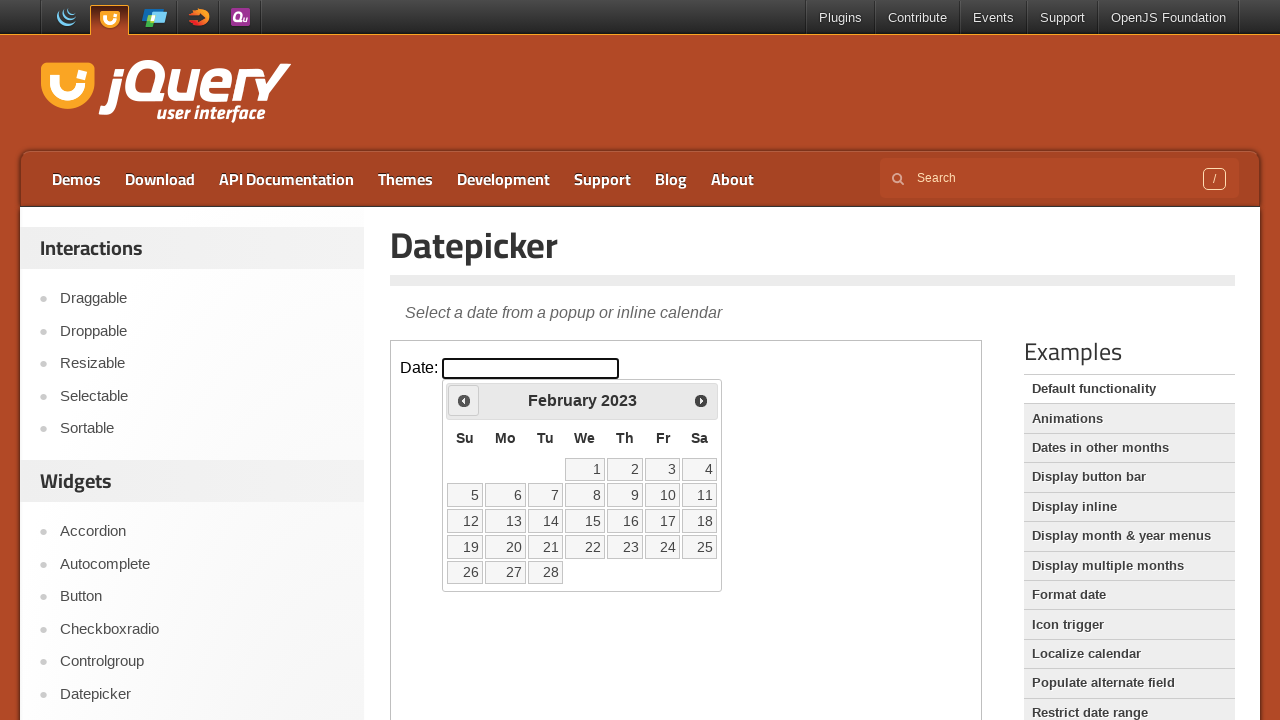

Clicked Previous button to navigate back from February 2023 at (464, 400) on iframe.demo-frame >> internal:control=enter-frame >> span:text('Prev')
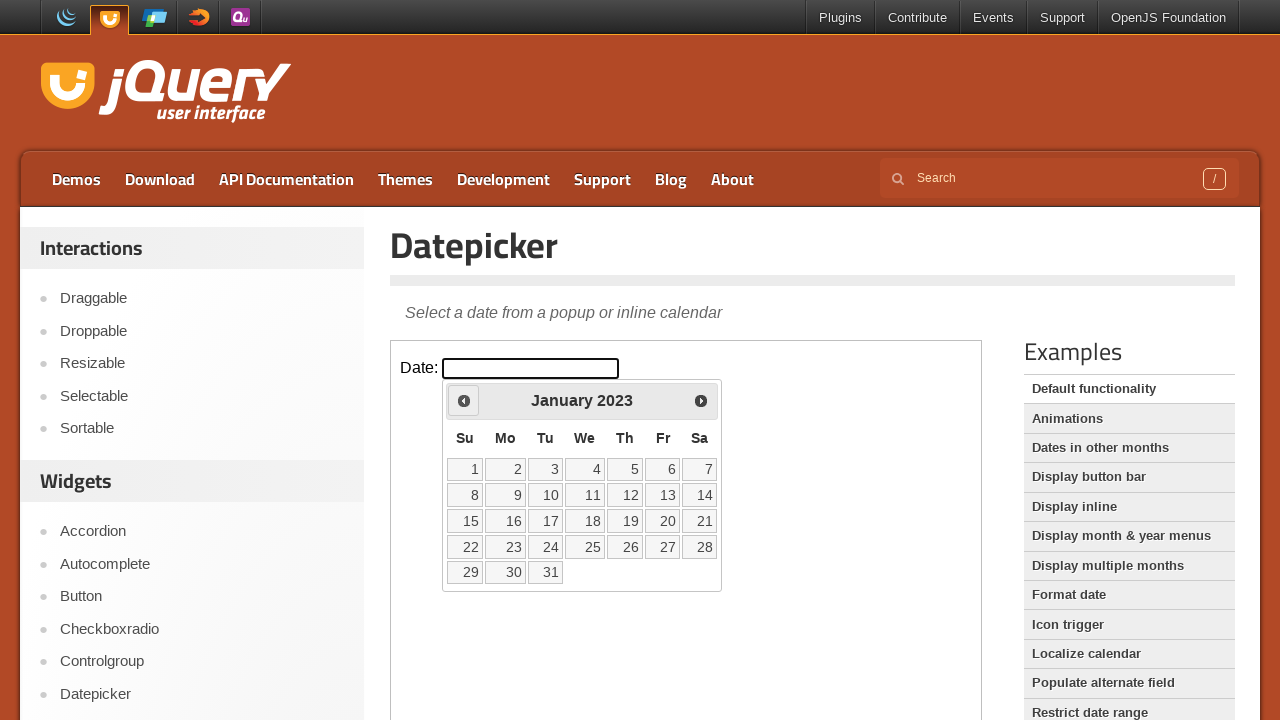

Waited 200ms for calendar to update
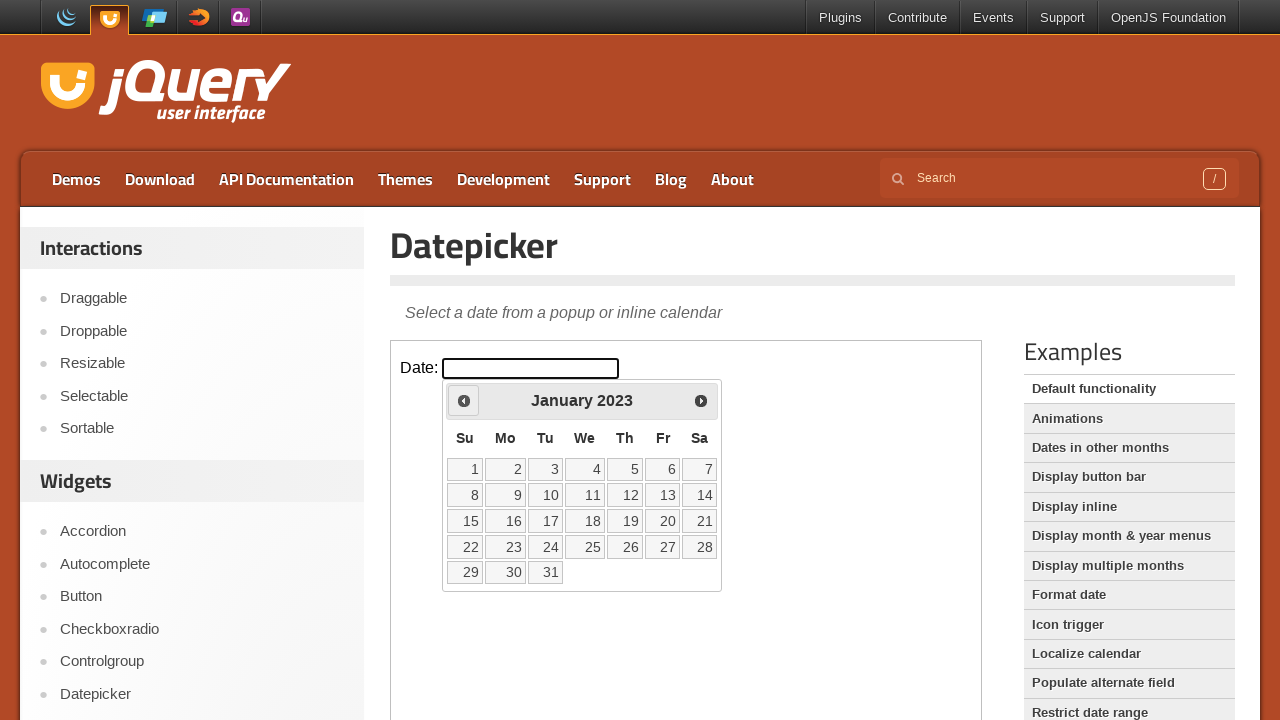

Retrieved current month 'January' and year '2023' from datepicker
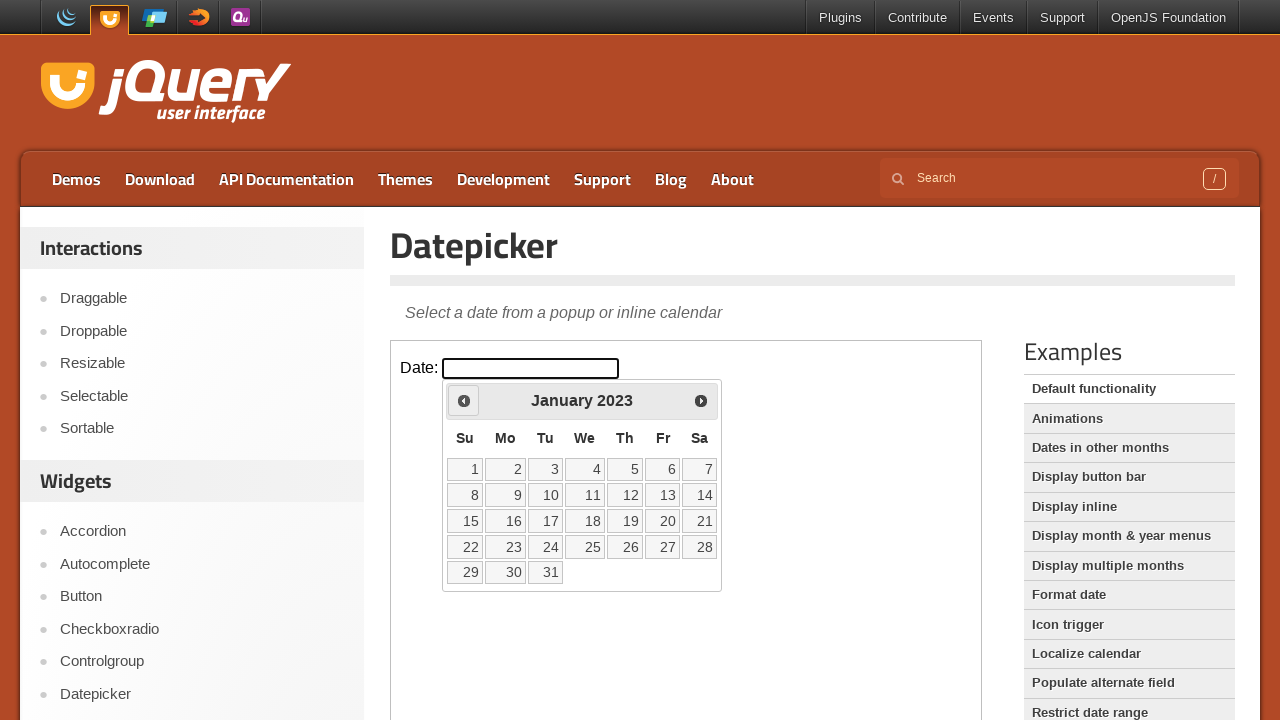

Clicked Previous button to navigate back from January 2023 at (464, 400) on iframe.demo-frame >> internal:control=enter-frame >> span:text('Prev')
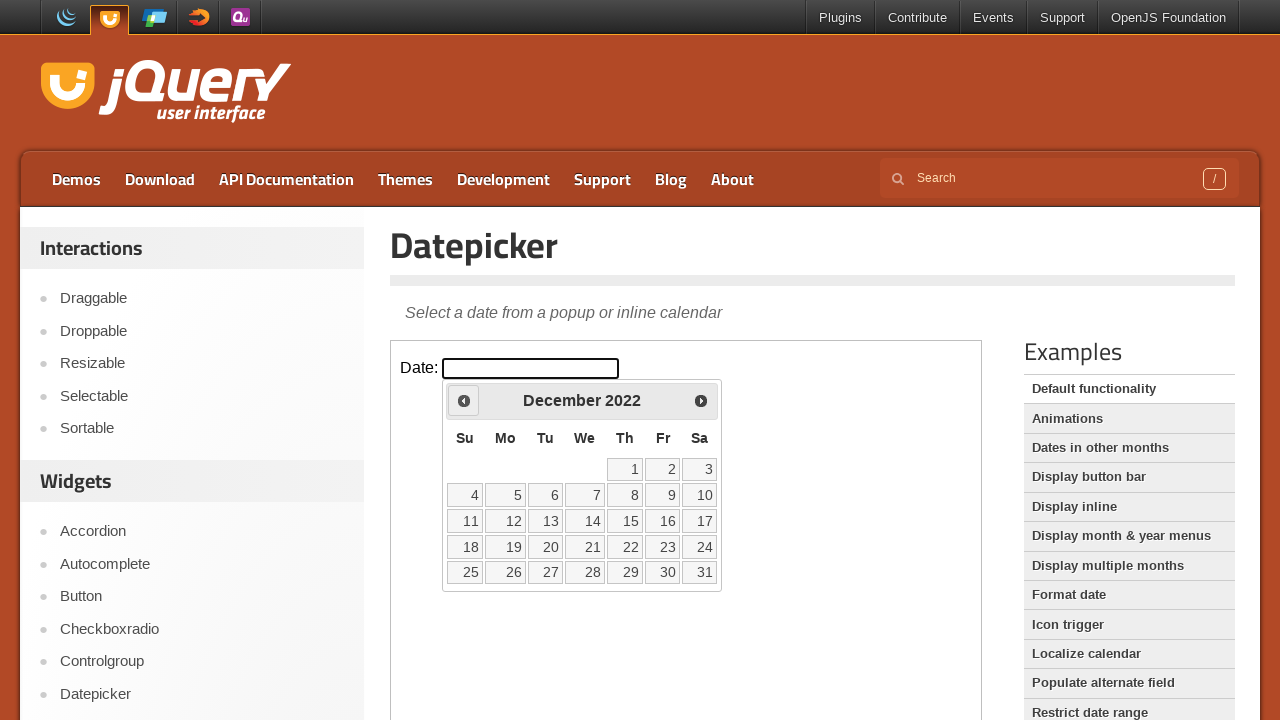

Waited 200ms for calendar to update
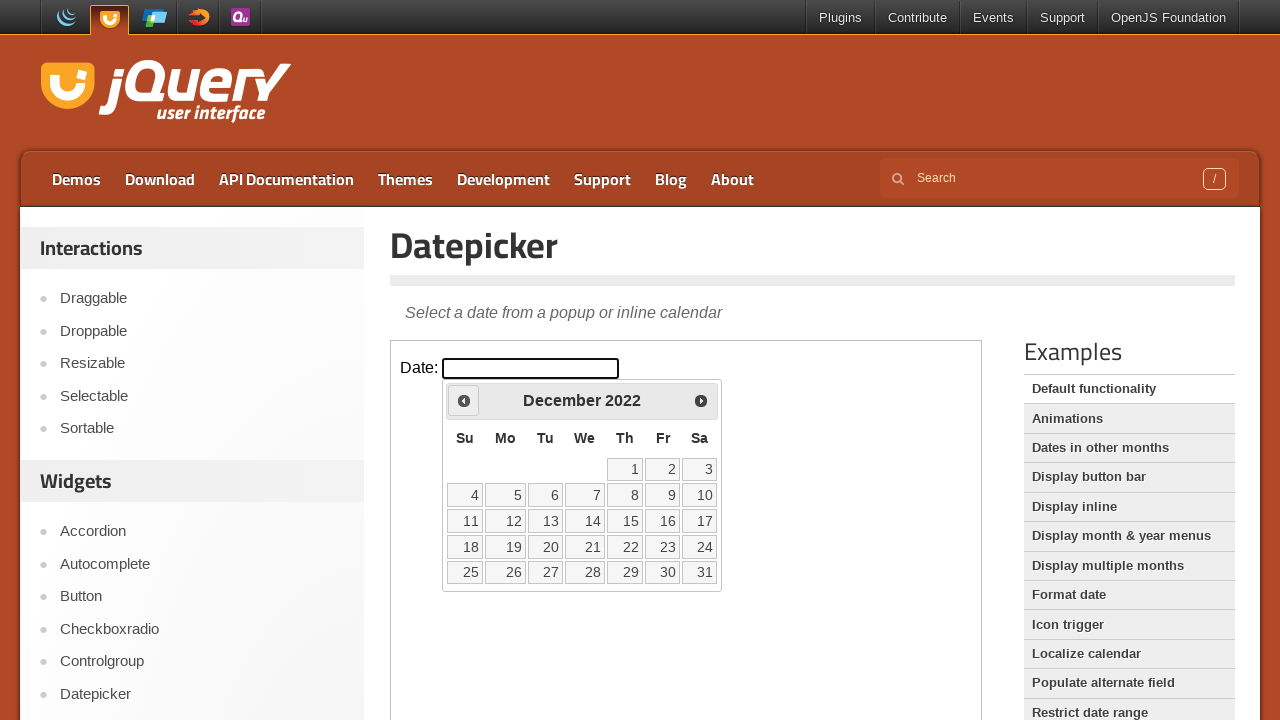

Retrieved current month 'December' and year '2022' from datepicker
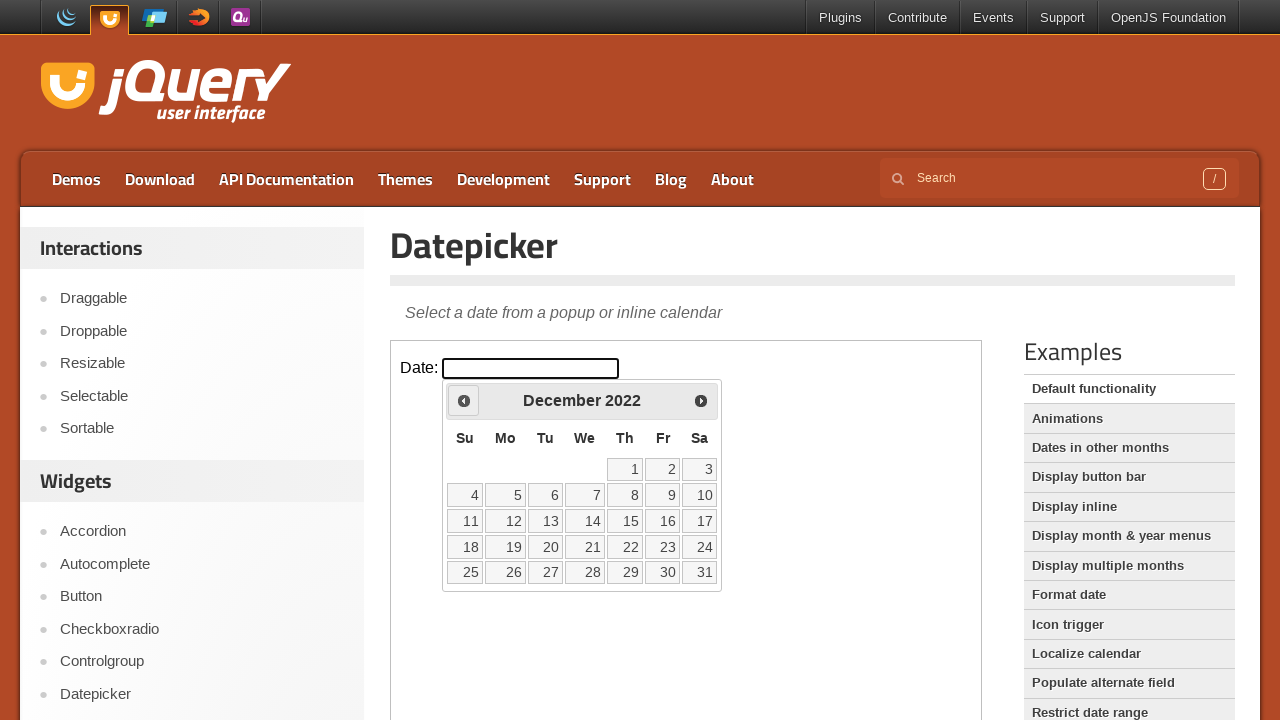

Clicked Previous button to navigate back from December 2022 at (464, 400) on iframe.demo-frame >> internal:control=enter-frame >> span:text('Prev')
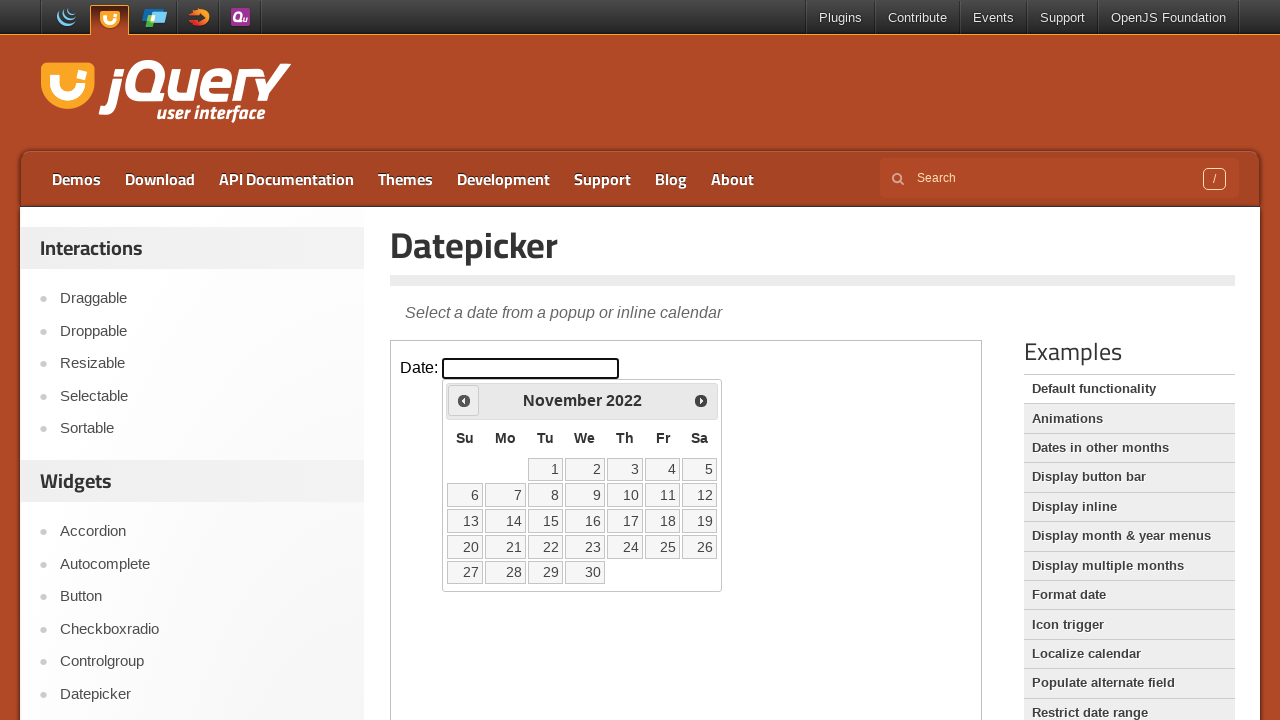

Waited 200ms for calendar to update
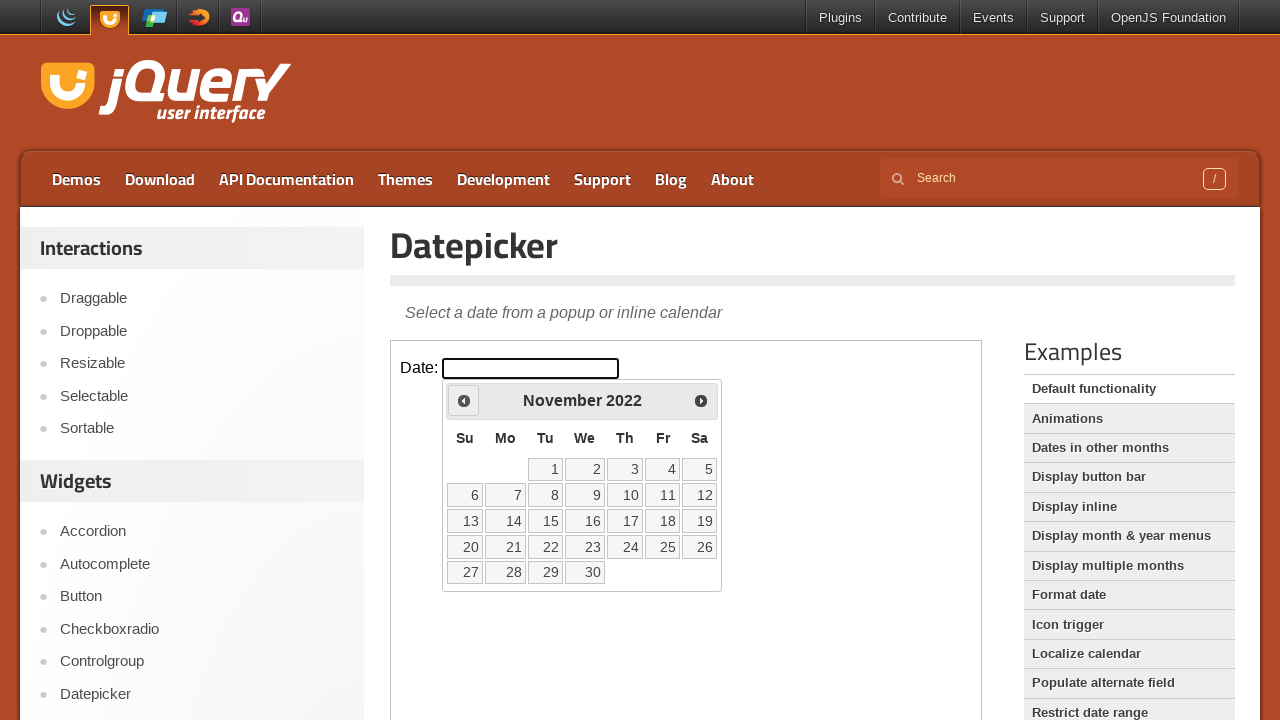

Retrieved current month 'November' and year '2022' from datepicker
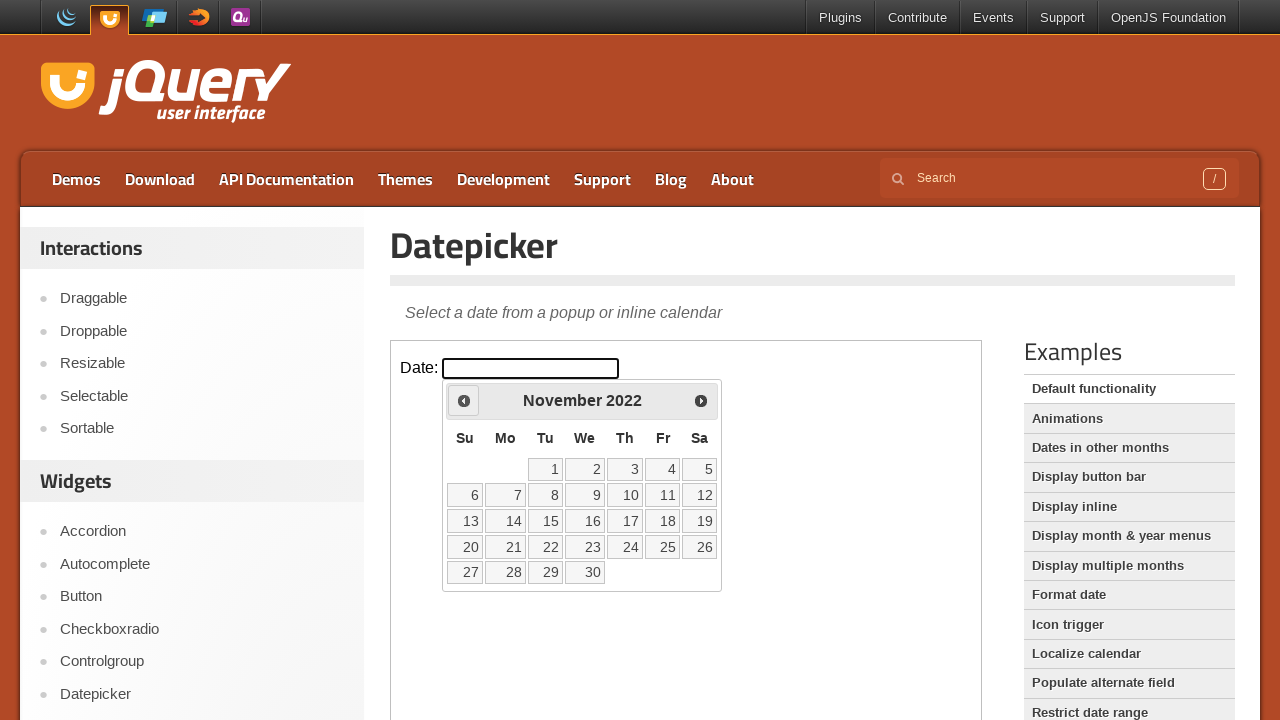

Clicked Previous button to navigate back from November 2022 at (464, 400) on iframe.demo-frame >> internal:control=enter-frame >> span:text('Prev')
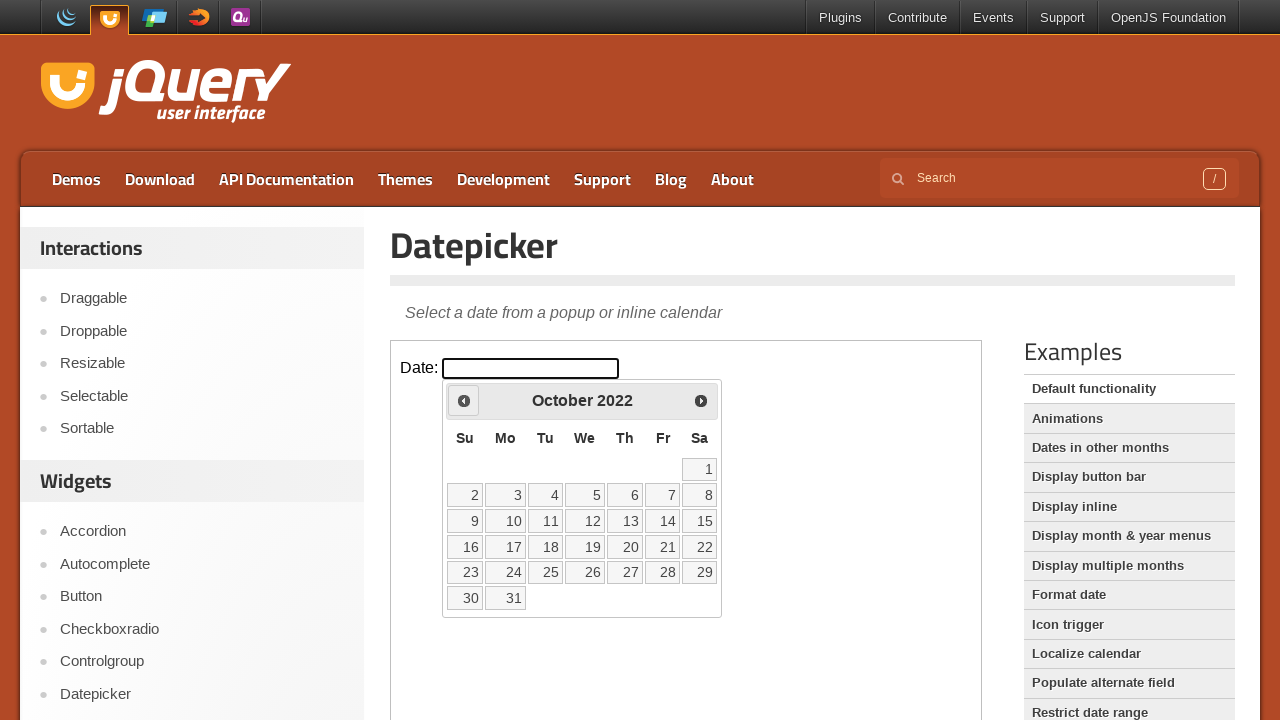

Waited 200ms for calendar to update
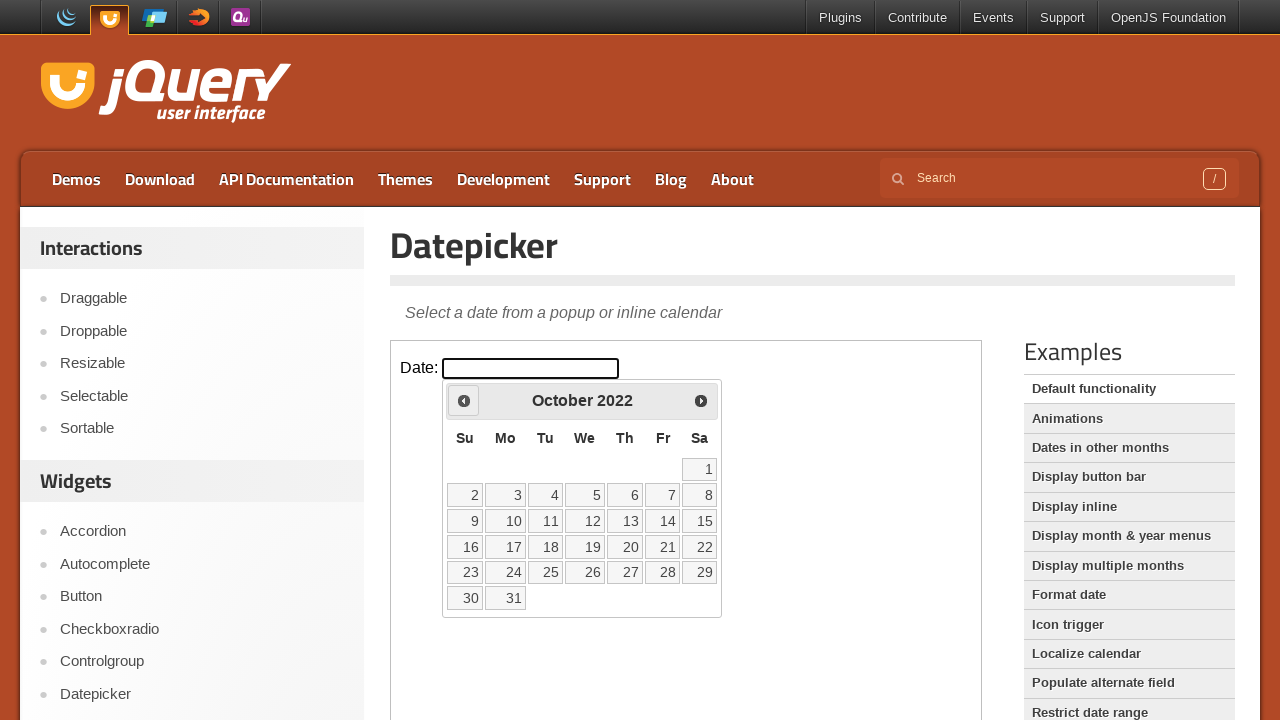

Retrieved current month 'October' and year '2022' from datepicker
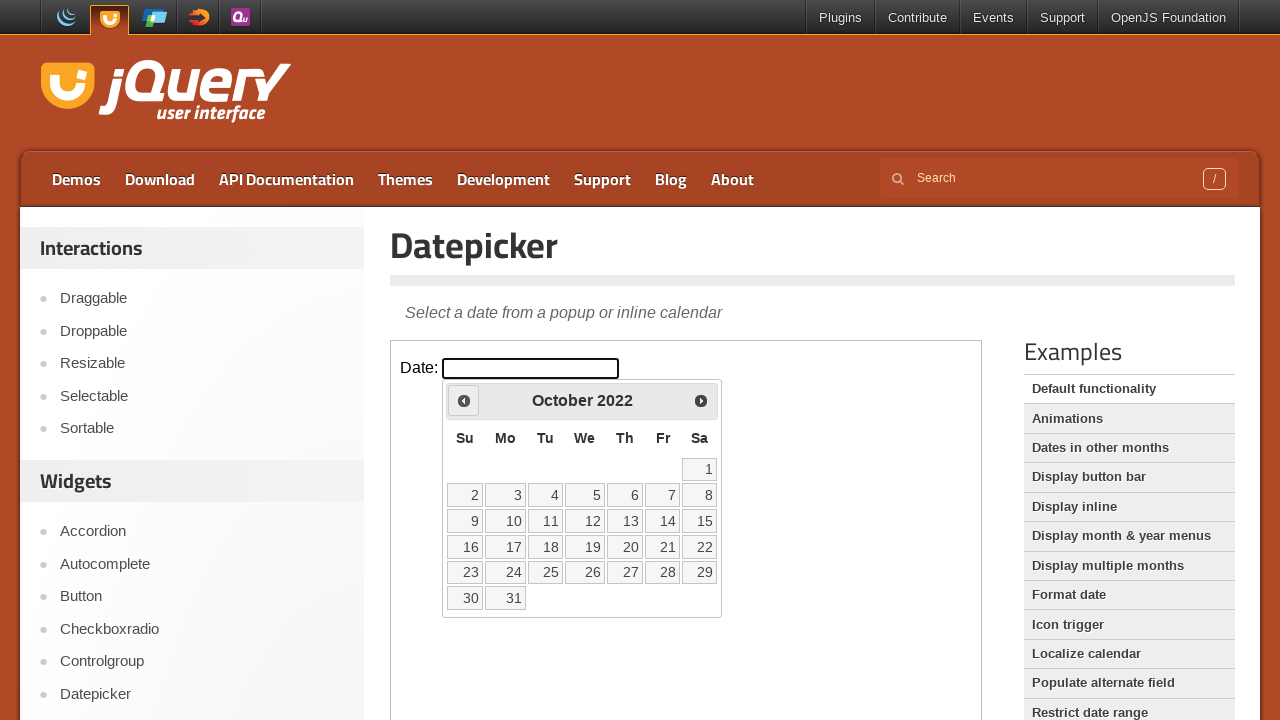

Clicked Previous button to navigate back from October 2022 at (464, 400) on iframe.demo-frame >> internal:control=enter-frame >> span:text('Prev')
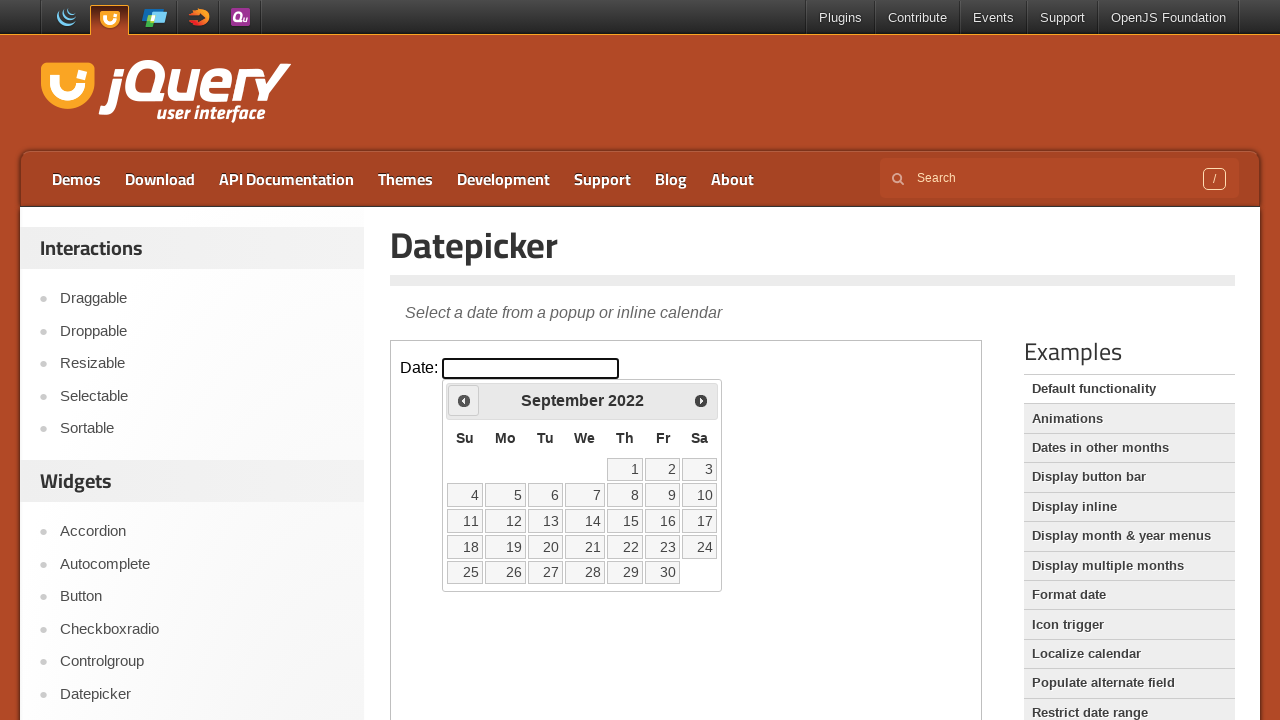

Waited 200ms for calendar to update
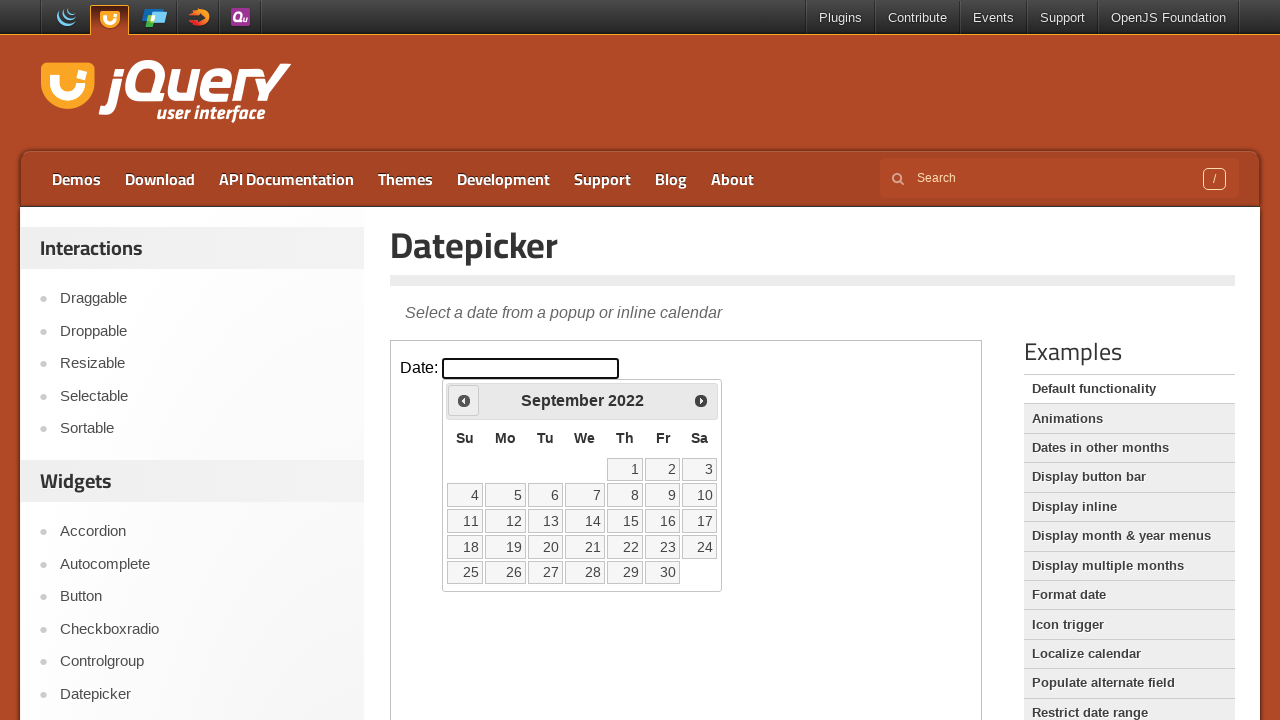

Retrieved current month 'September' and year '2022' from datepicker
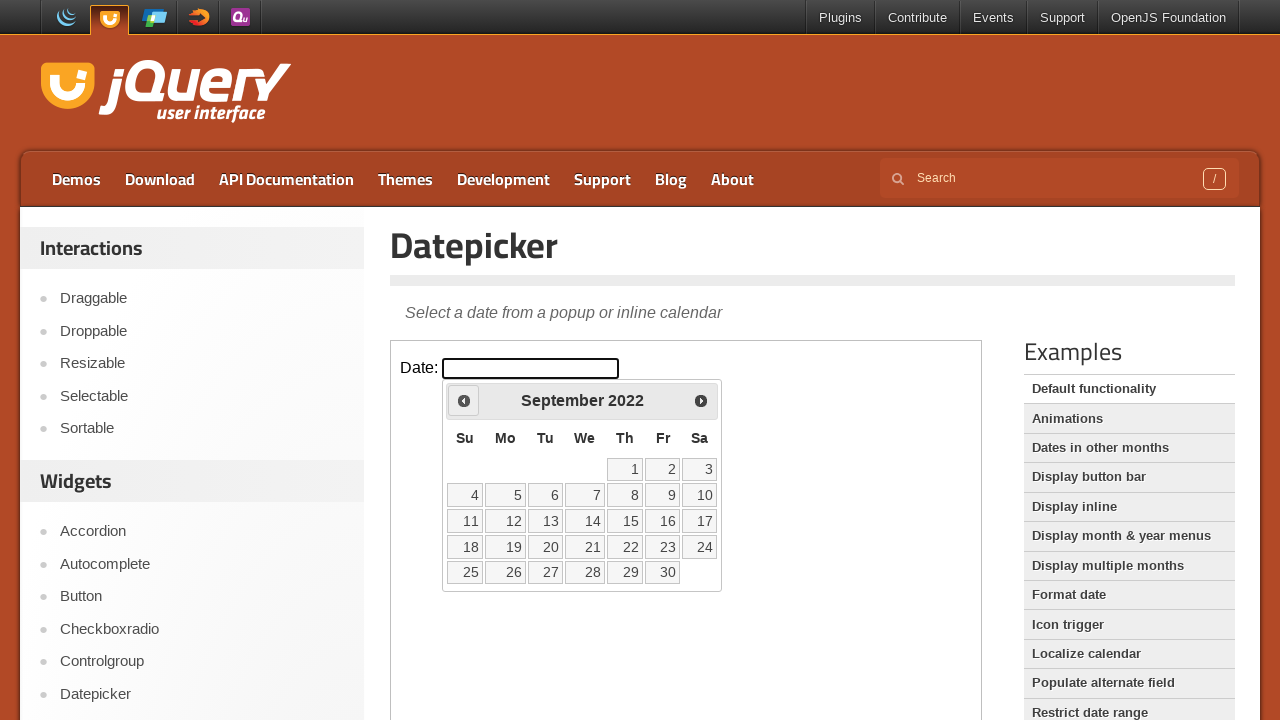

Clicked Previous button to navigate back from September 2022 at (464, 400) on iframe.demo-frame >> internal:control=enter-frame >> span:text('Prev')
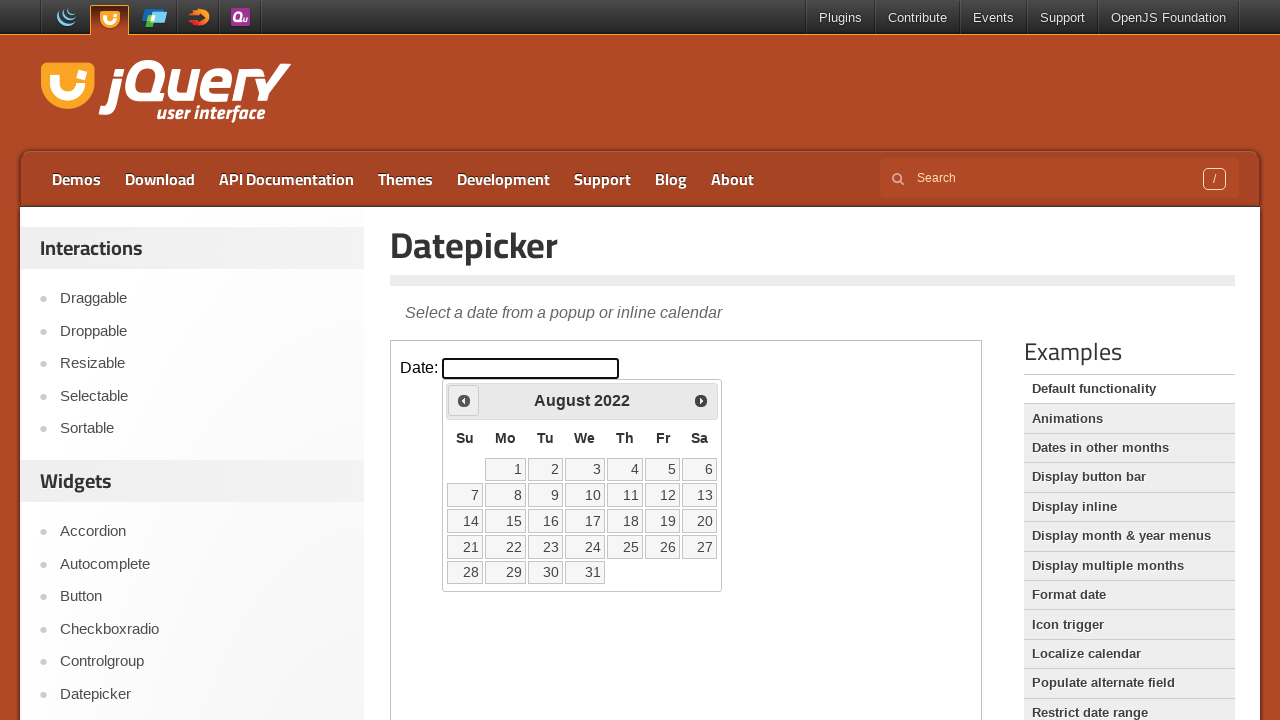

Waited 200ms for calendar to update
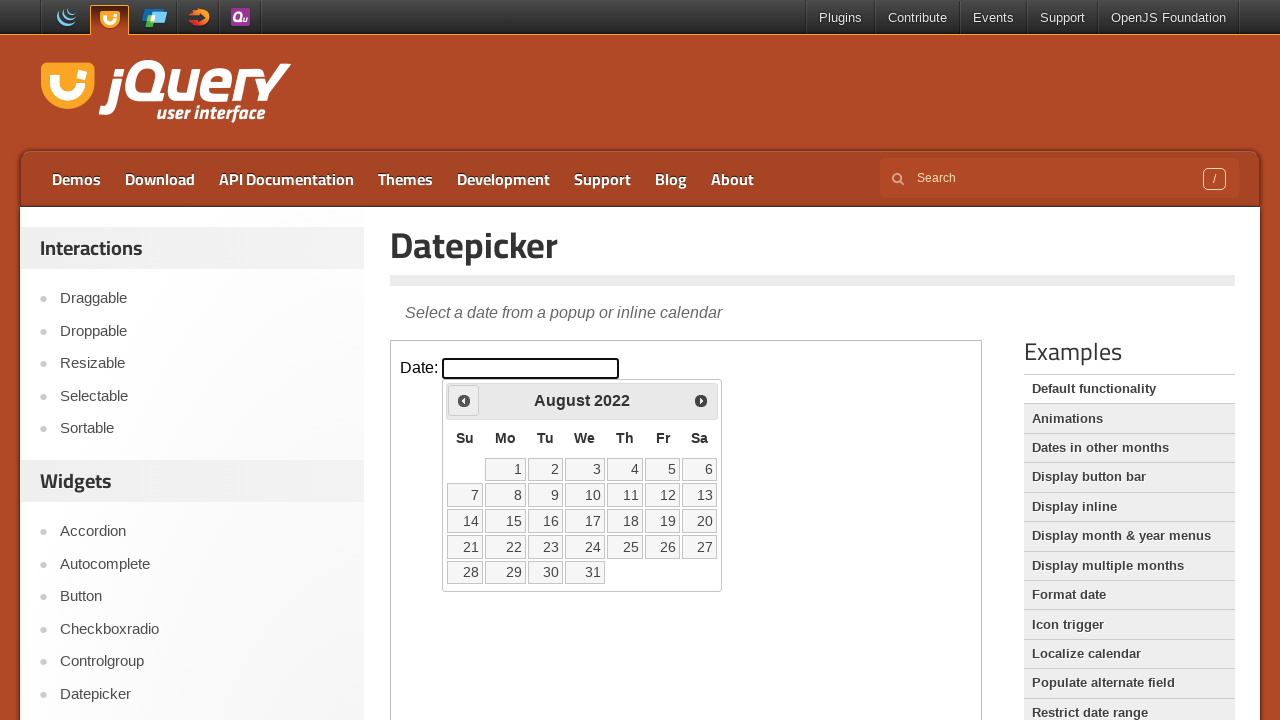

Retrieved current month 'August' and year '2022' from datepicker
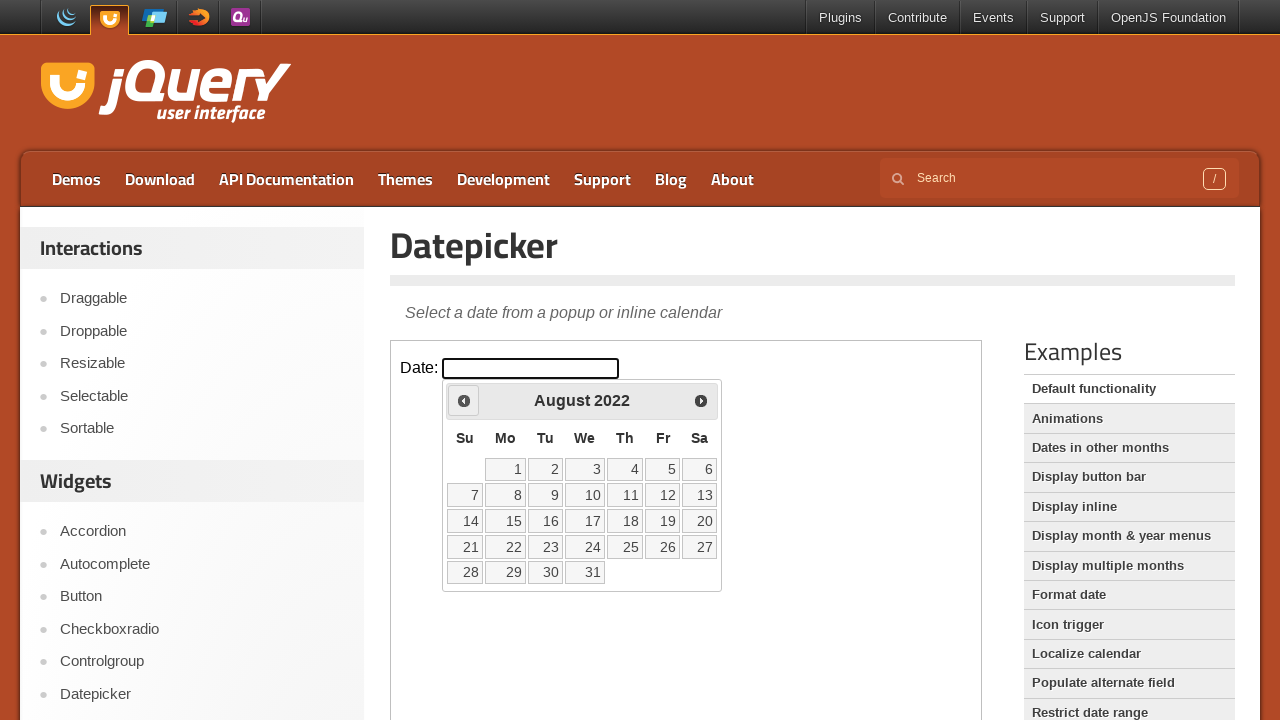

Clicked Previous button to navigate back from August 2022 at (464, 400) on iframe.demo-frame >> internal:control=enter-frame >> span:text('Prev')
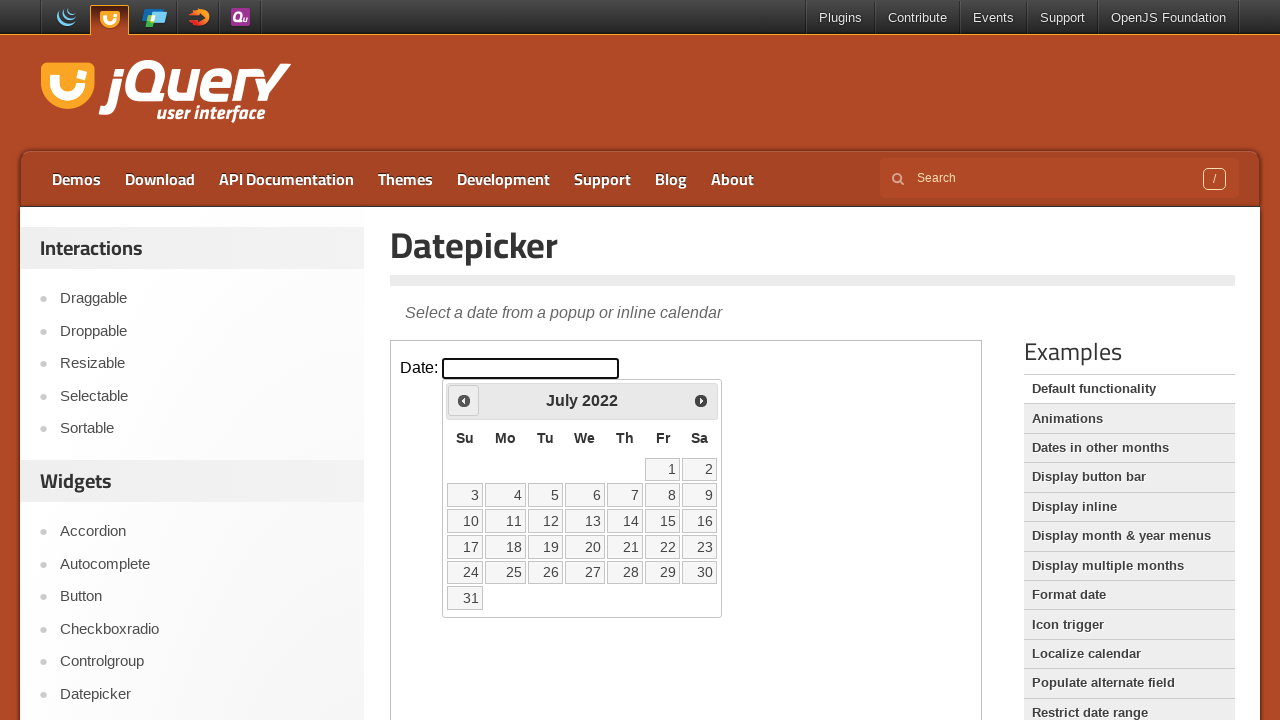

Waited 200ms for calendar to update
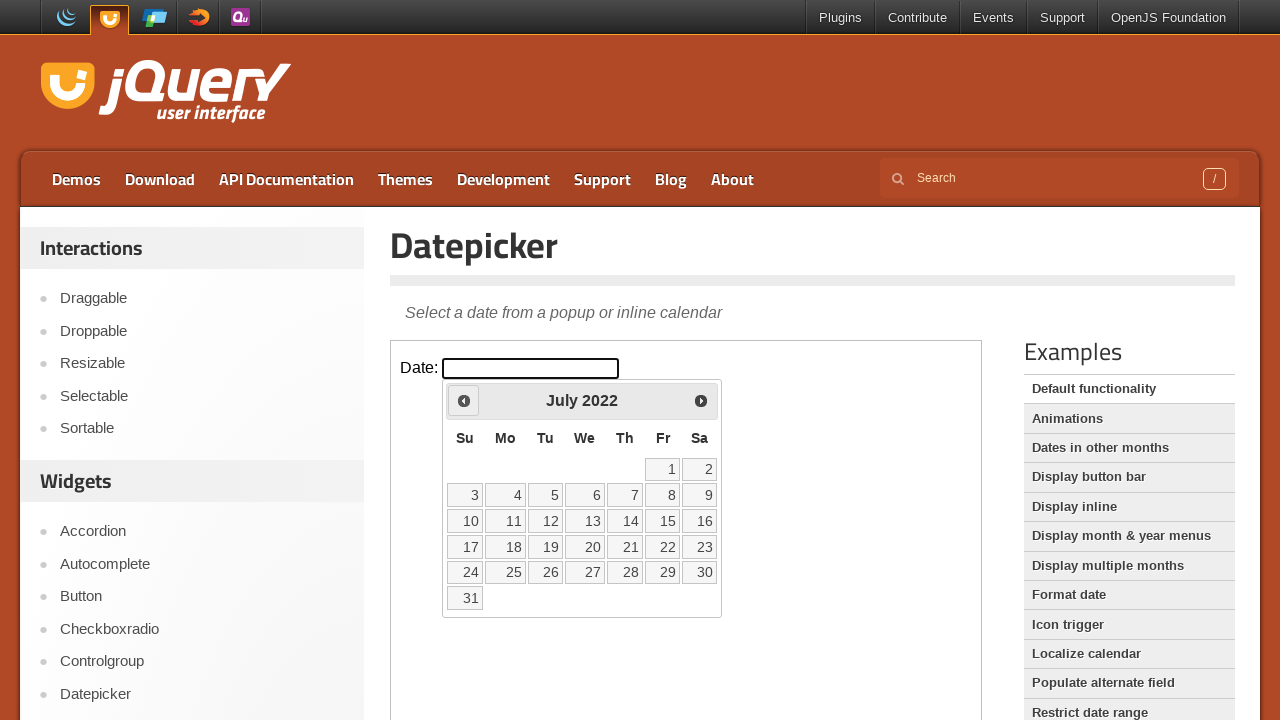

Retrieved current month 'July' and year '2022' from datepicker
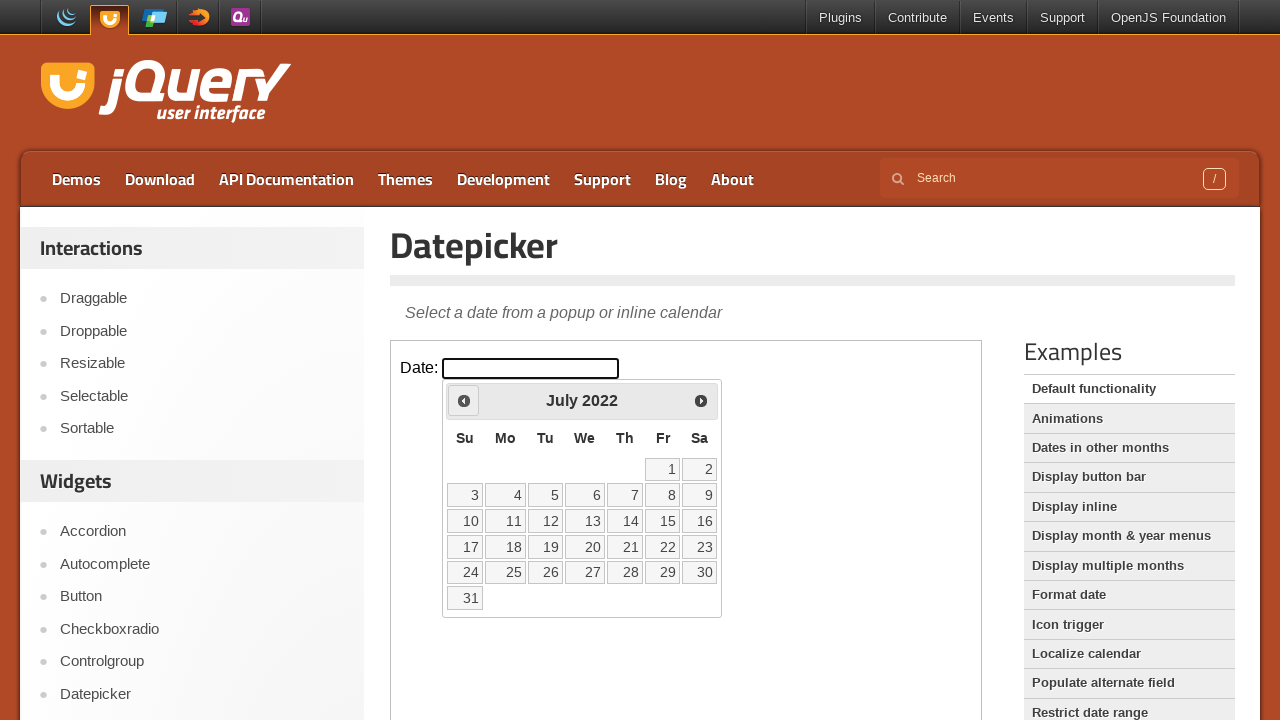

Clicked Previous button to navigate back from July 2022 at (464, 400) on iframe.demo-frame >> internal:control=enter-frame >> span:text('Prev')
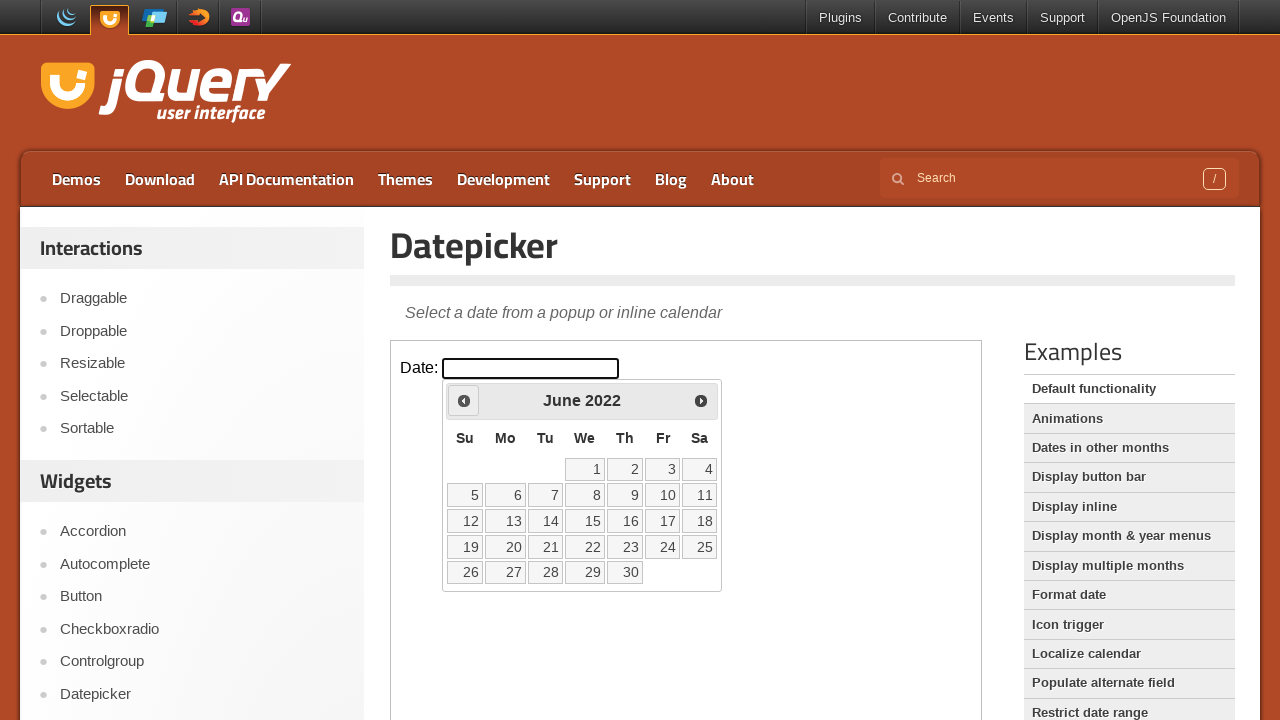

Waited 200ms for calendar to update
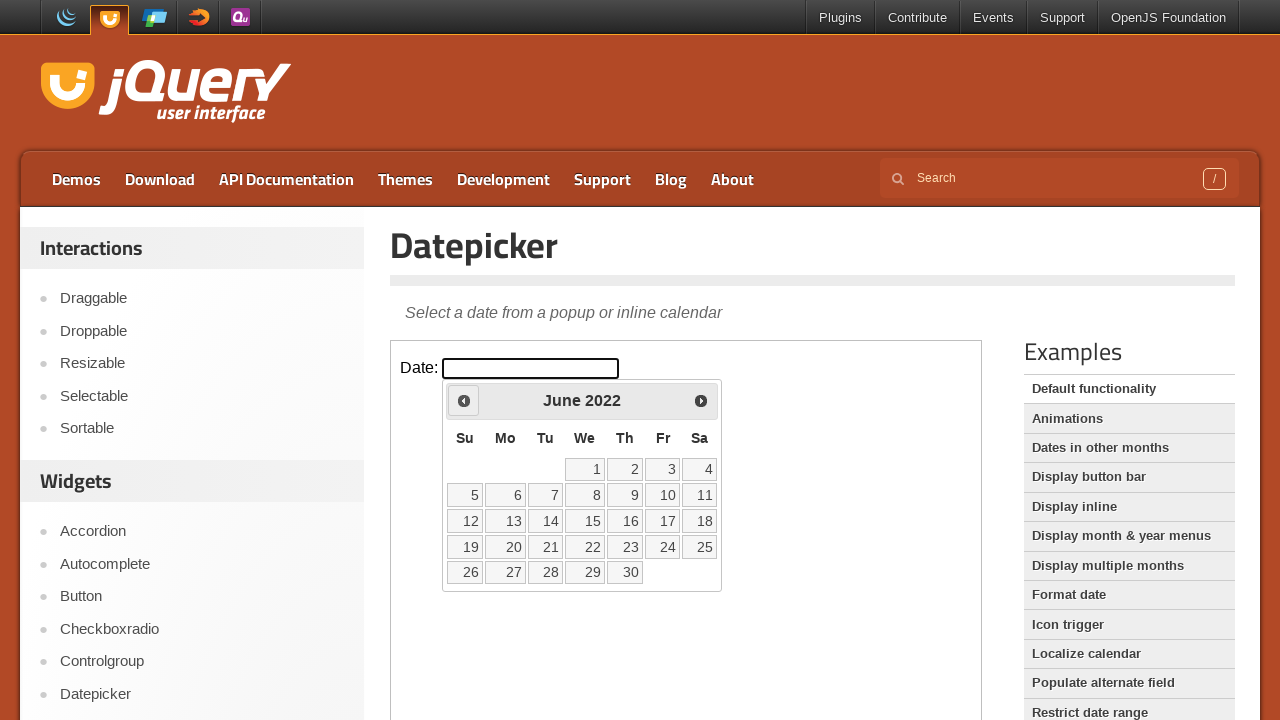

Retrieved current month 'June' and year '2022' from datepicker
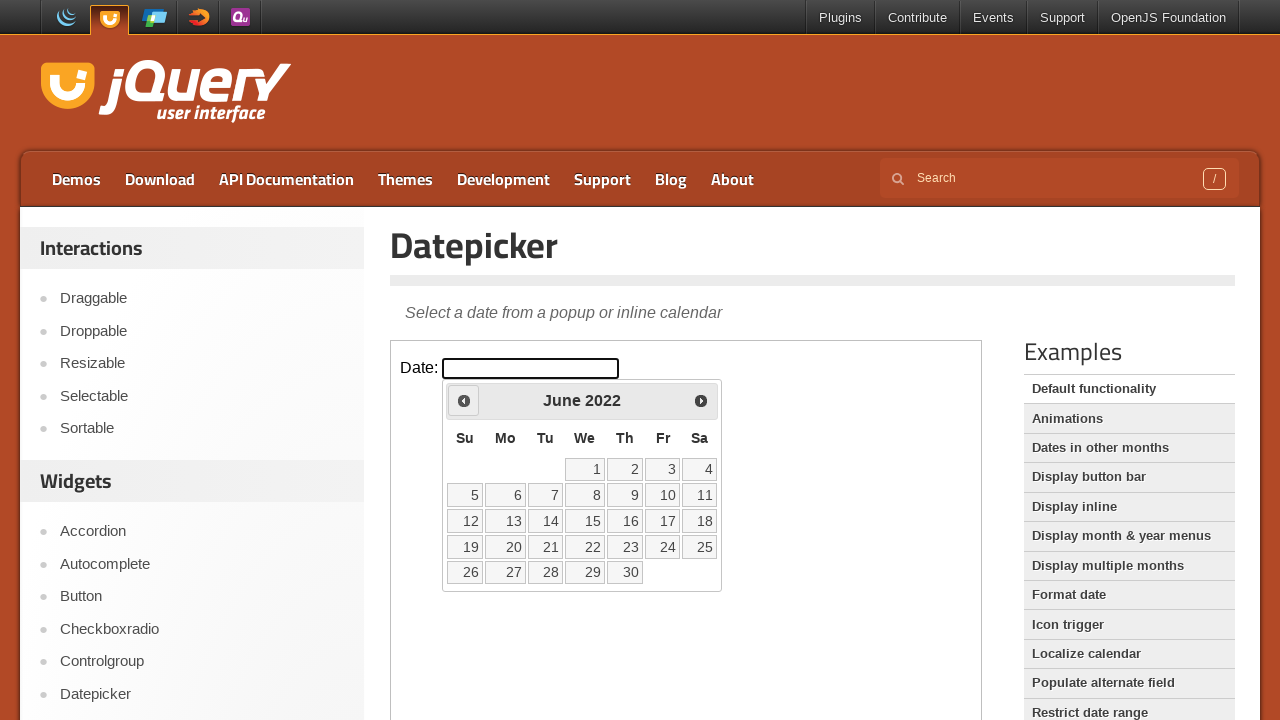

Clicked Previous button to navigate back from June 2022 at (464, 400) on iframe.demo-frame >> internal:control=enter-frame >> span:text('Prev')
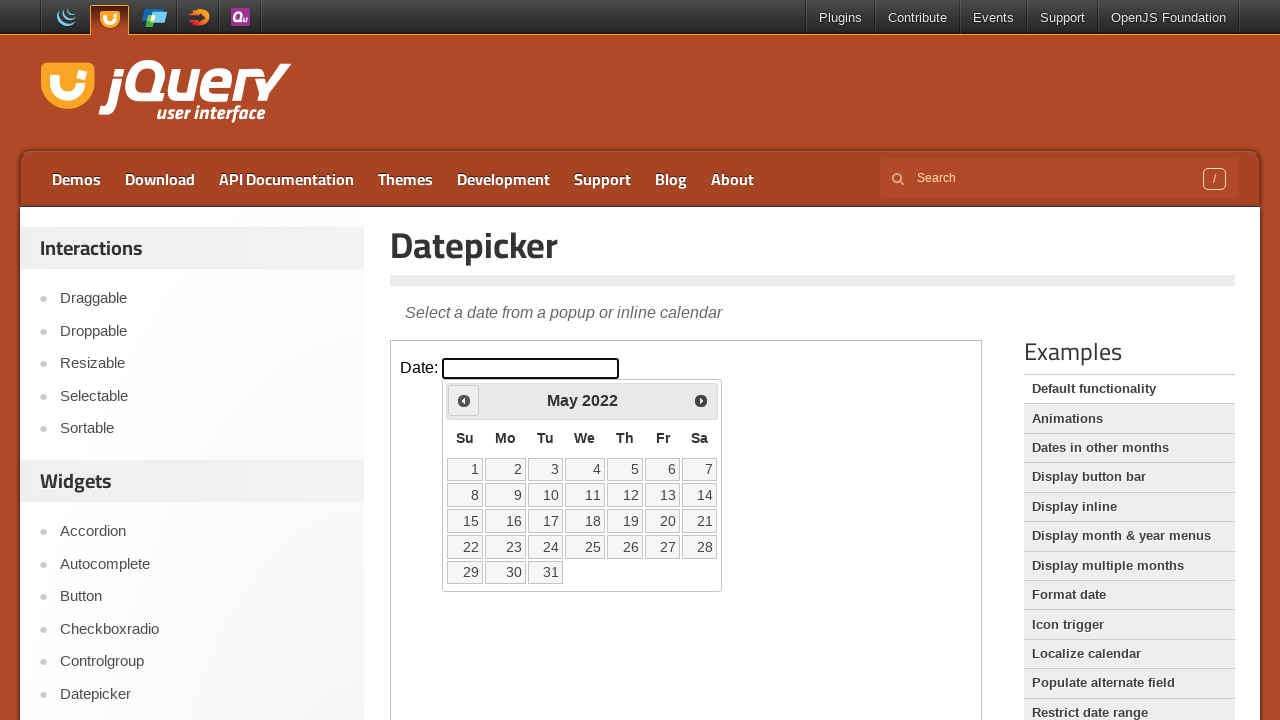

Waited 200ms for calendar to update
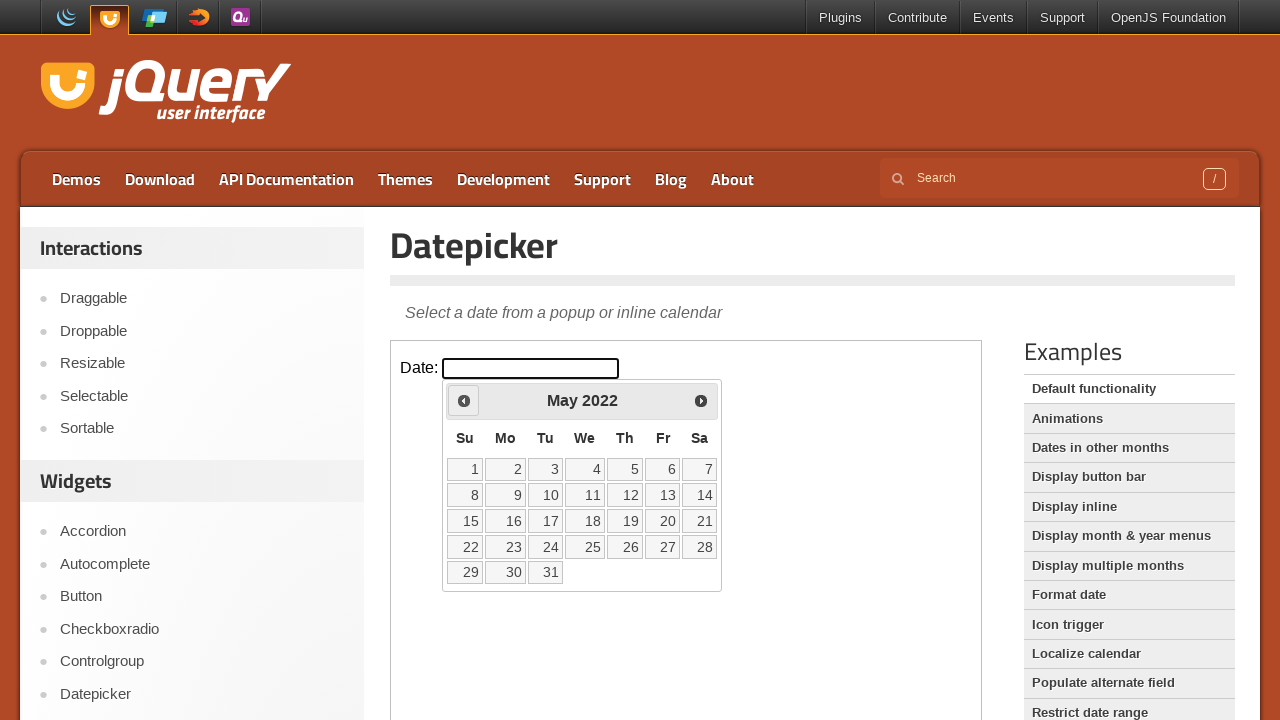

Retrieved current month 'May' and year '2022' from datepicker
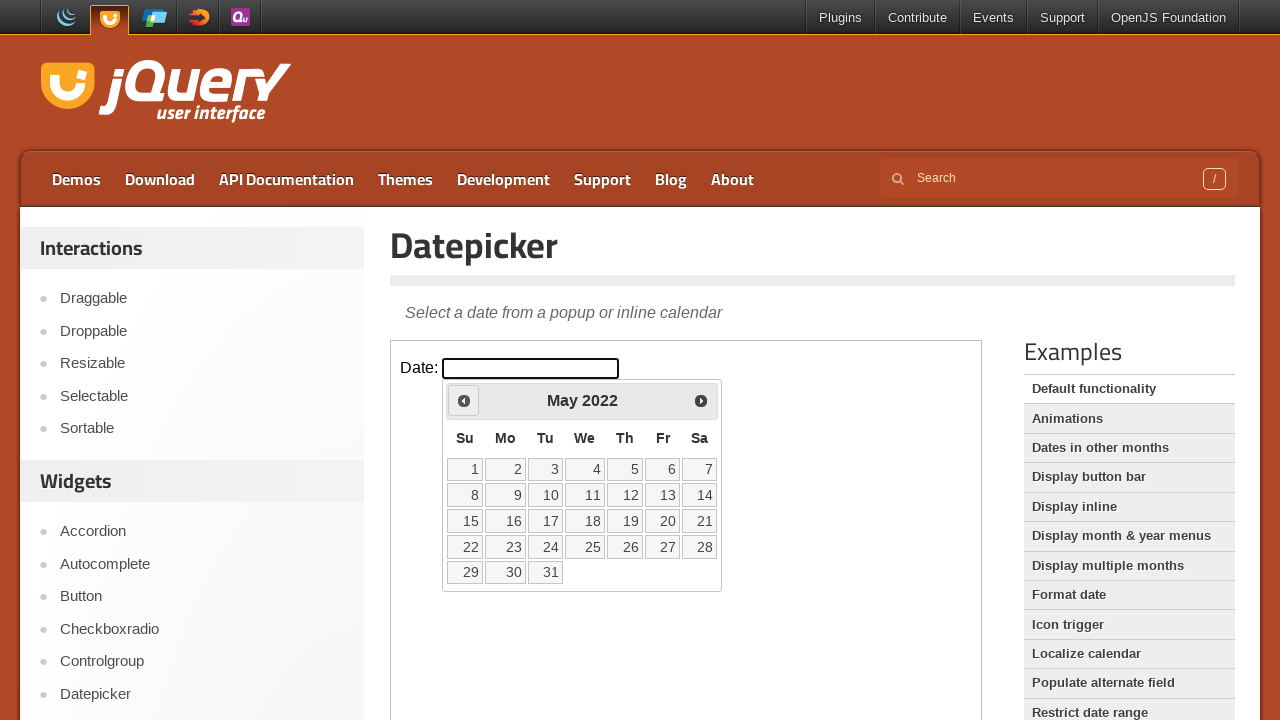

Clicked Previous button to navigate back from May 2022 at (464, 400) on iframe.demo-frame >> internal:control=enter-frame >> span:text('Prev')
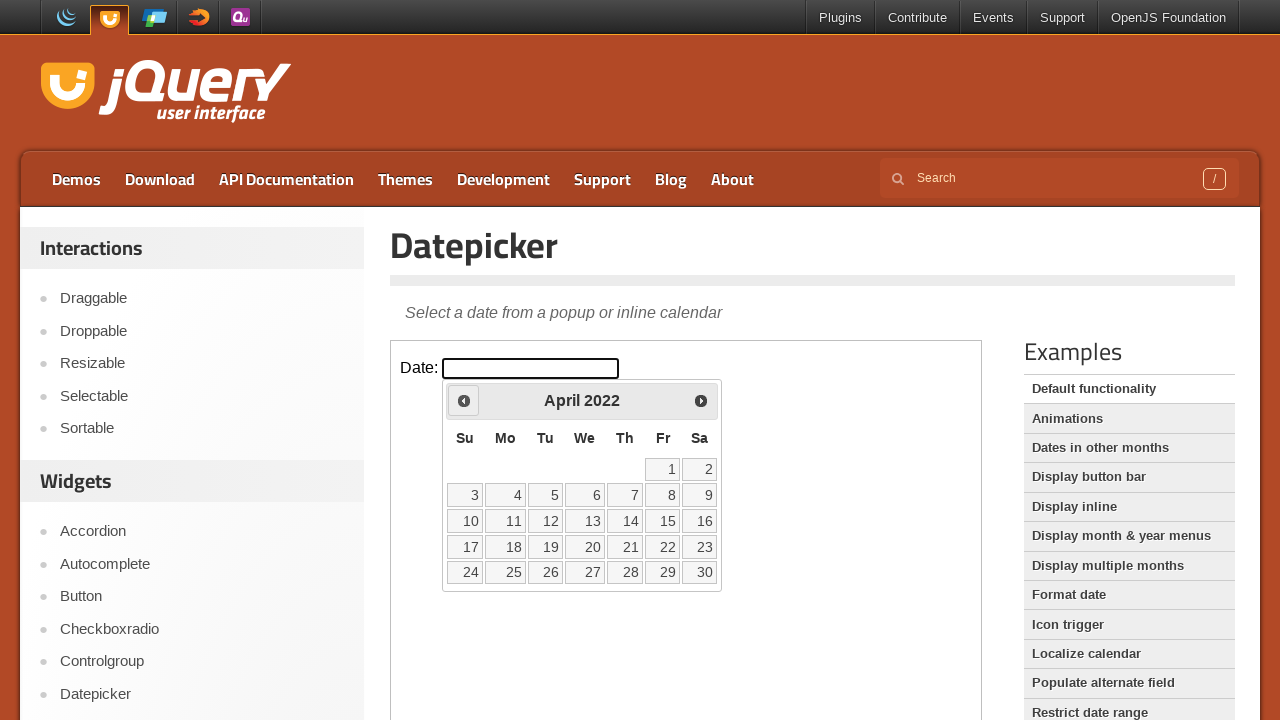

Waited 200ms for calendar to update
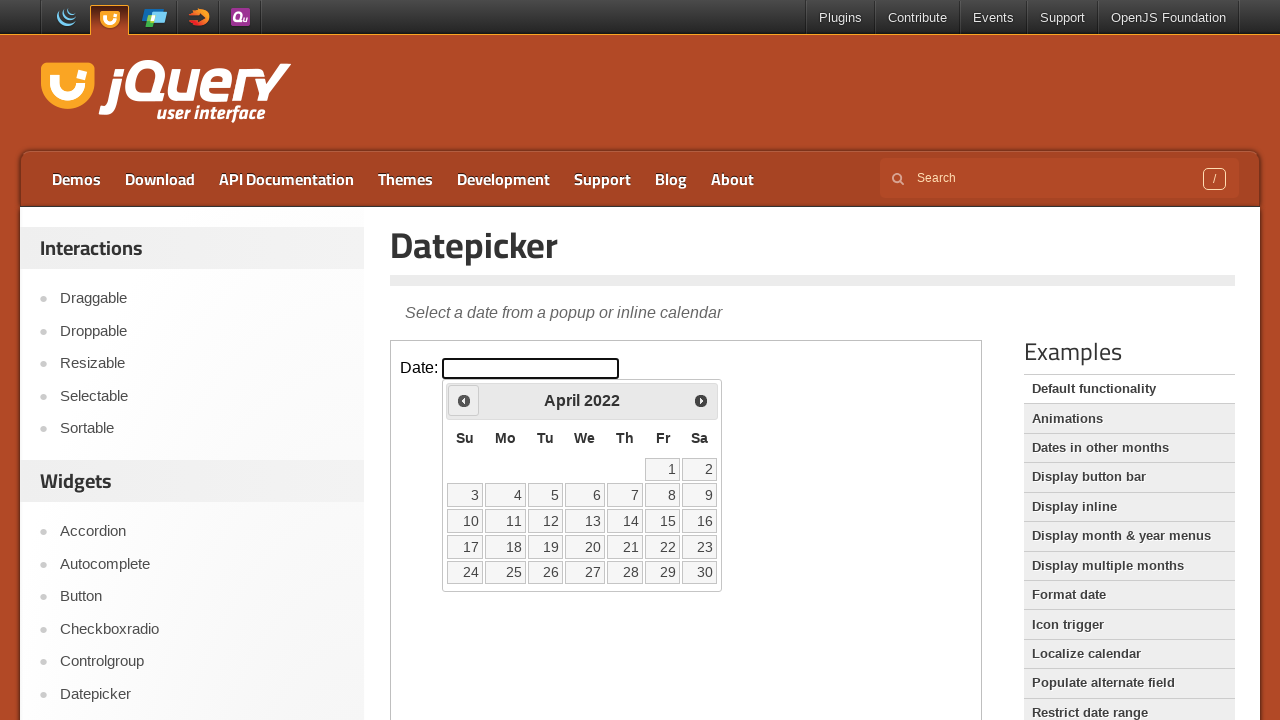

Retrieved current month 'April' and year '2022' from datepicker
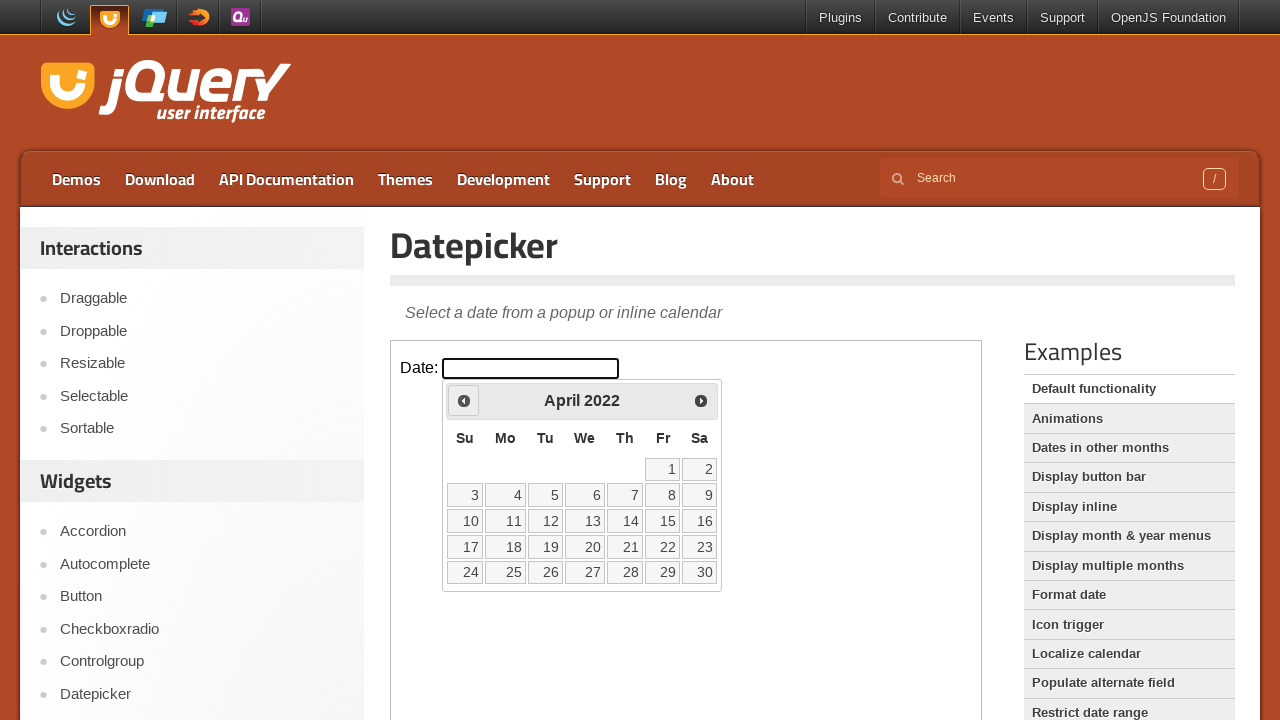

Clicked Previous button to navigate back from April 2022 at (464, 400) on iframe.demo-frame >> internal:control=enter-frame >> span:text('Prev')
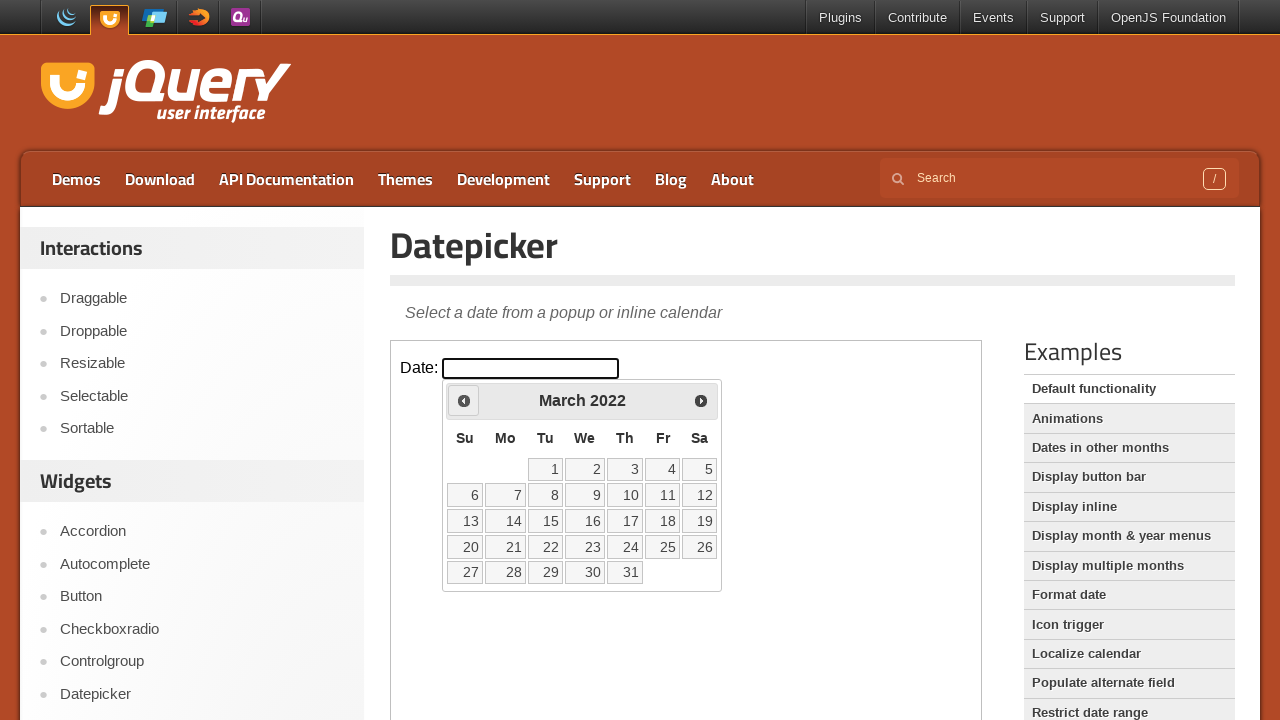

Waited 200ms for calendar to update
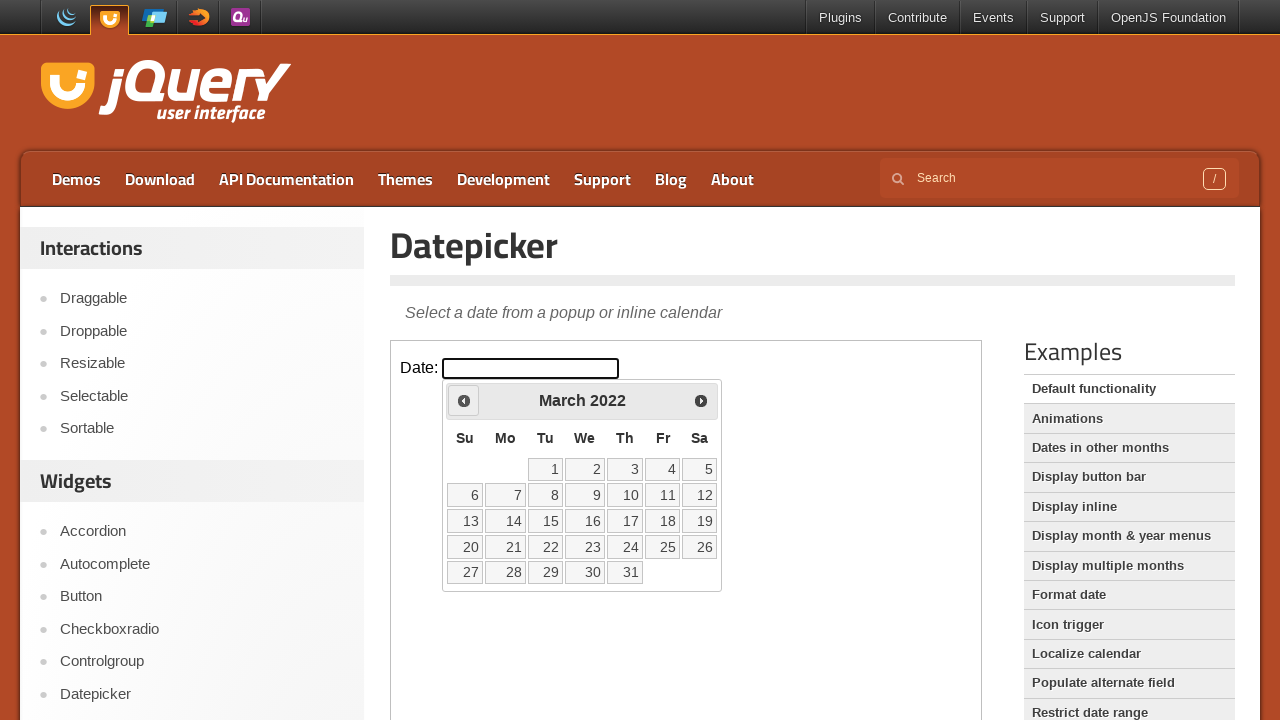

Retrieved current month 'March' and year '2022' from datepicker
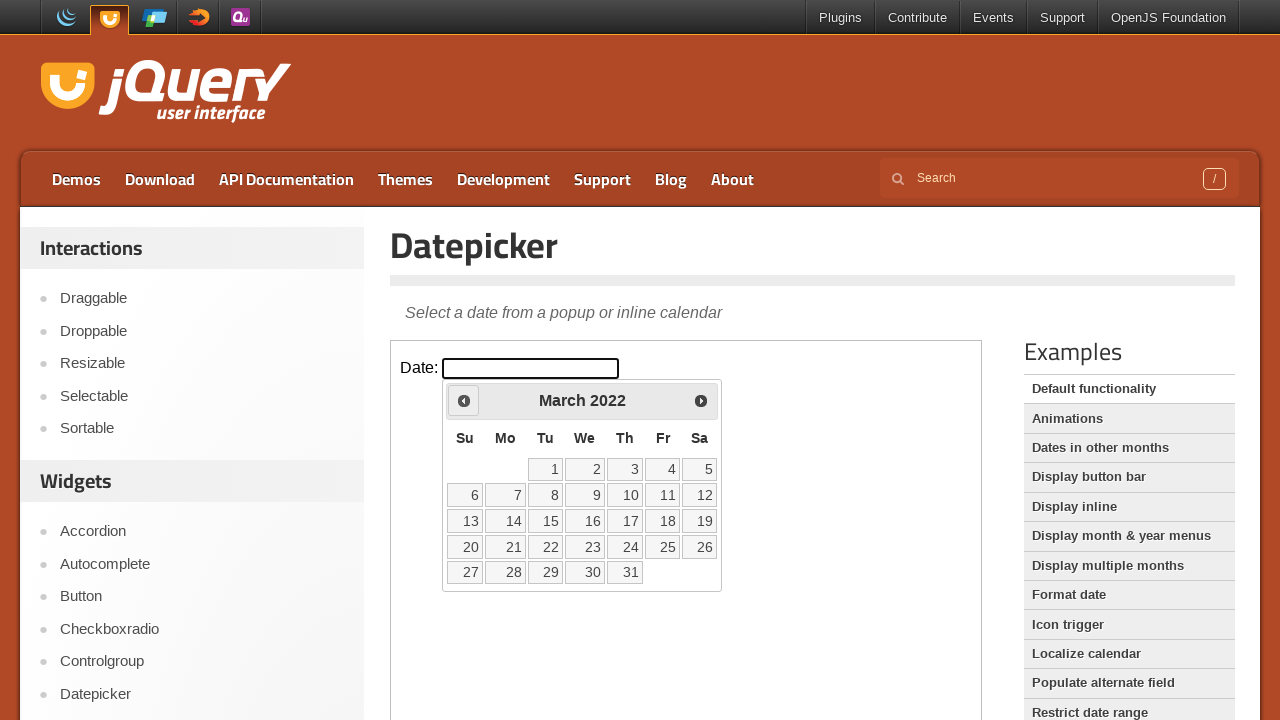

Clicked Previous button to navigate back from March 2022 at (464, 400) on iframe.demo-frame >> internal:control=enter-frame >> span:text('Prev')
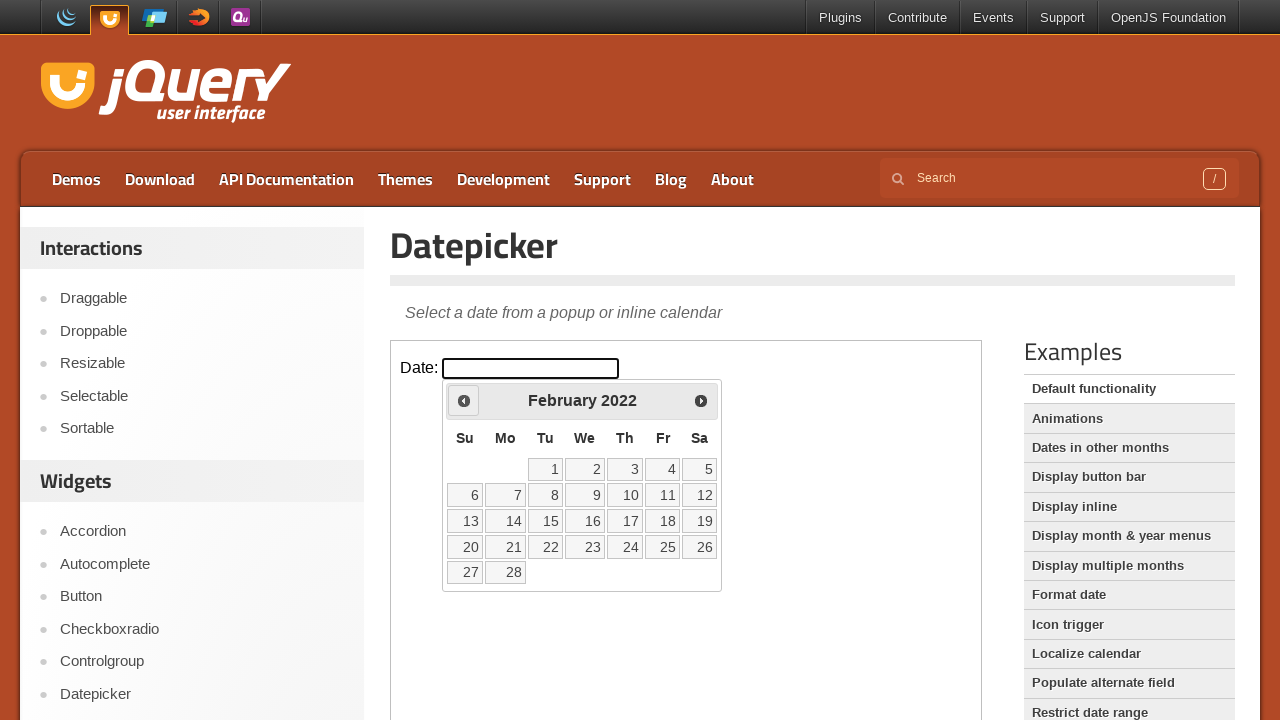

Waited 200ms for calendar to update
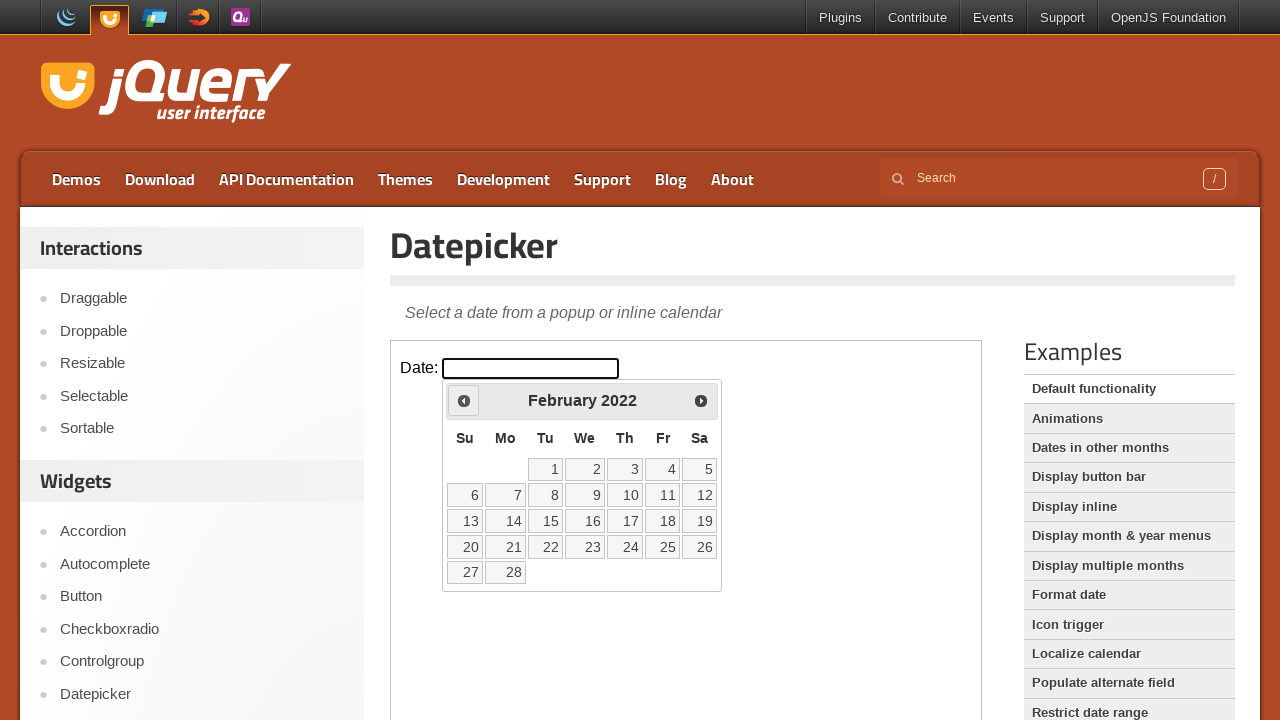

Retrieved current month 'February' and year '2022' from datepicker
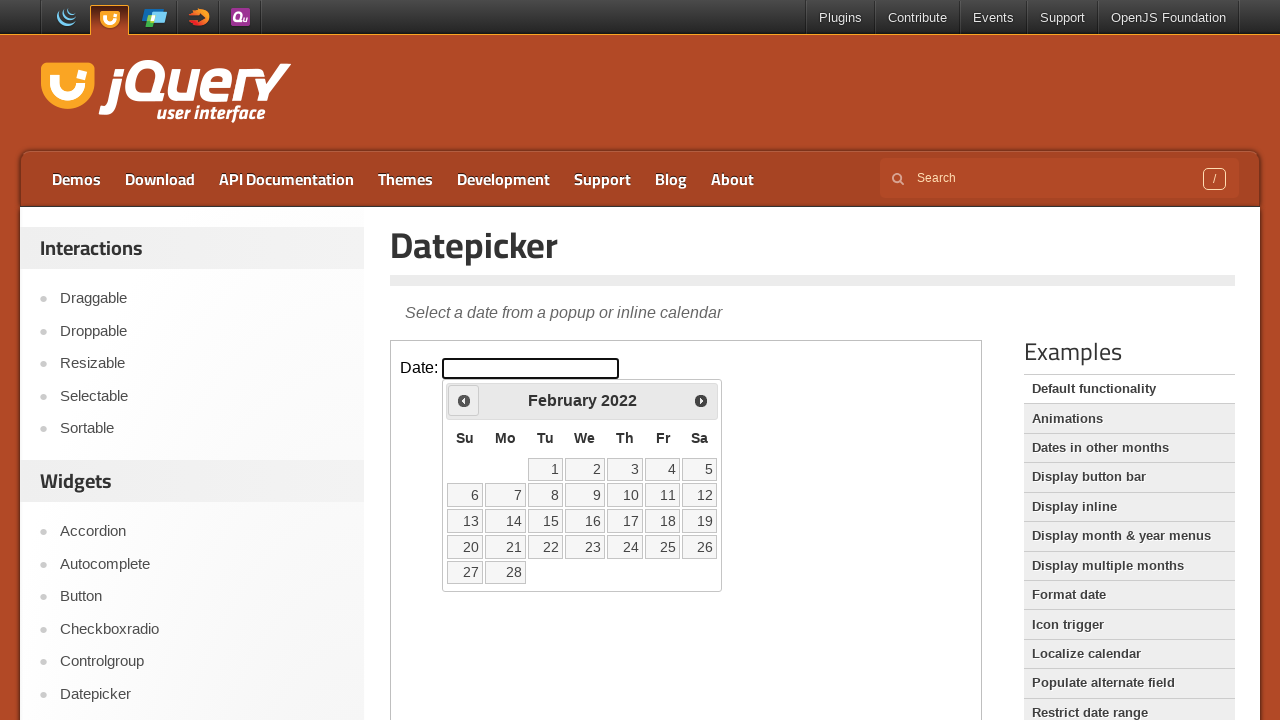

Clicked Previous button to navigate back from February 2022 at (464, 400) on iframe.demo-frame >> internal:control=enter-frame >> span:text('Prev')
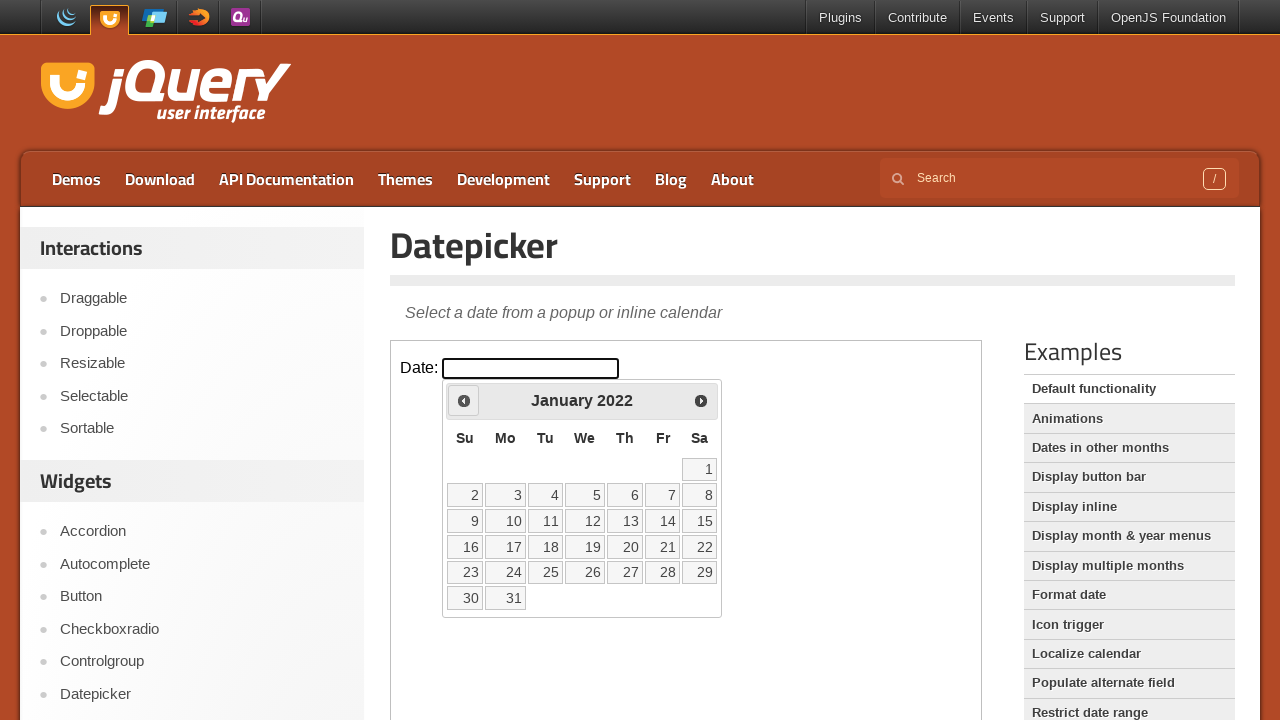

Waited 200ms for calendar to update
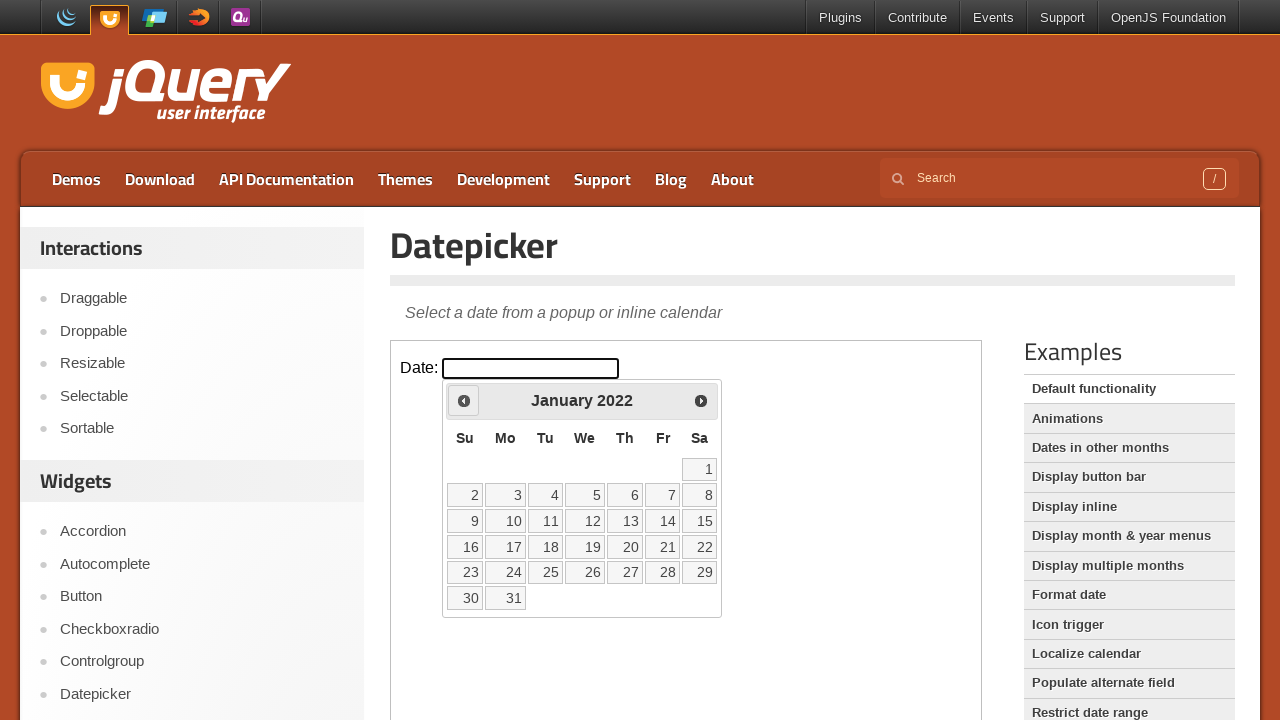

Retrieved current month 'January' and year '2022' from datepicker
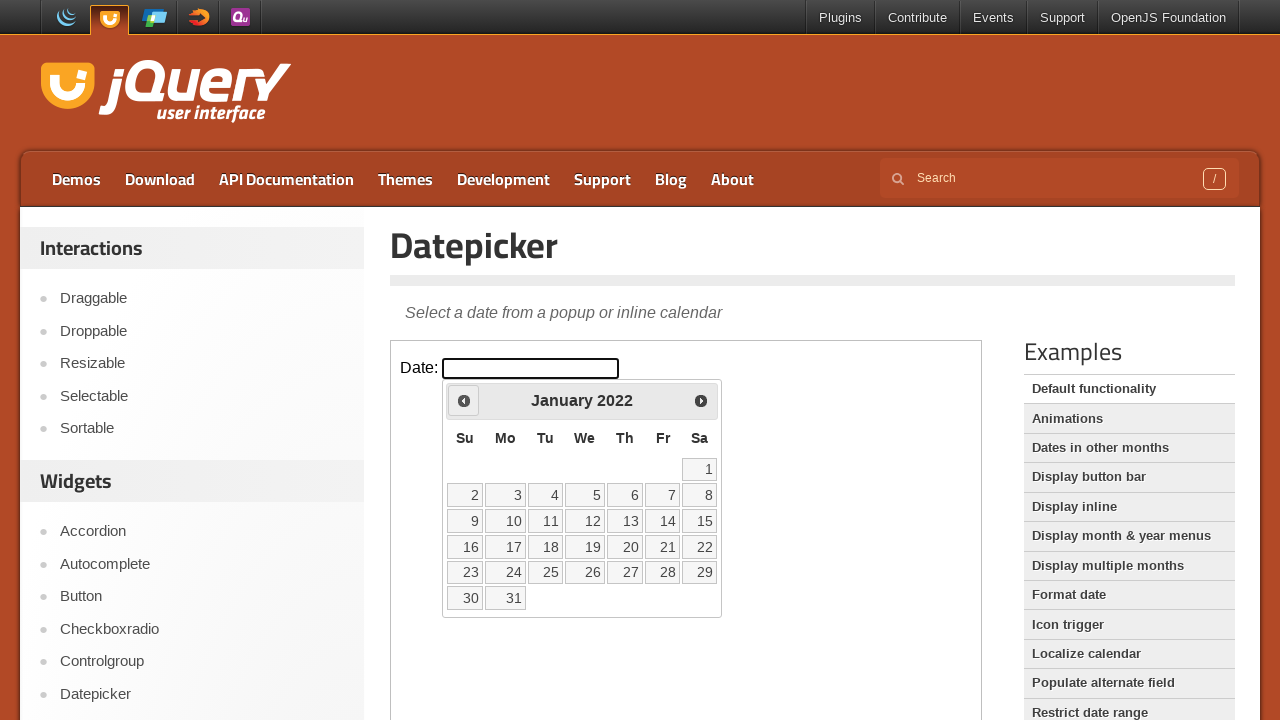

Clicked Previous button to navigate back from January 2022 at (464, 400) on iframe.demo-frame >> internal:control=enter-frame >> span:text('Prev')
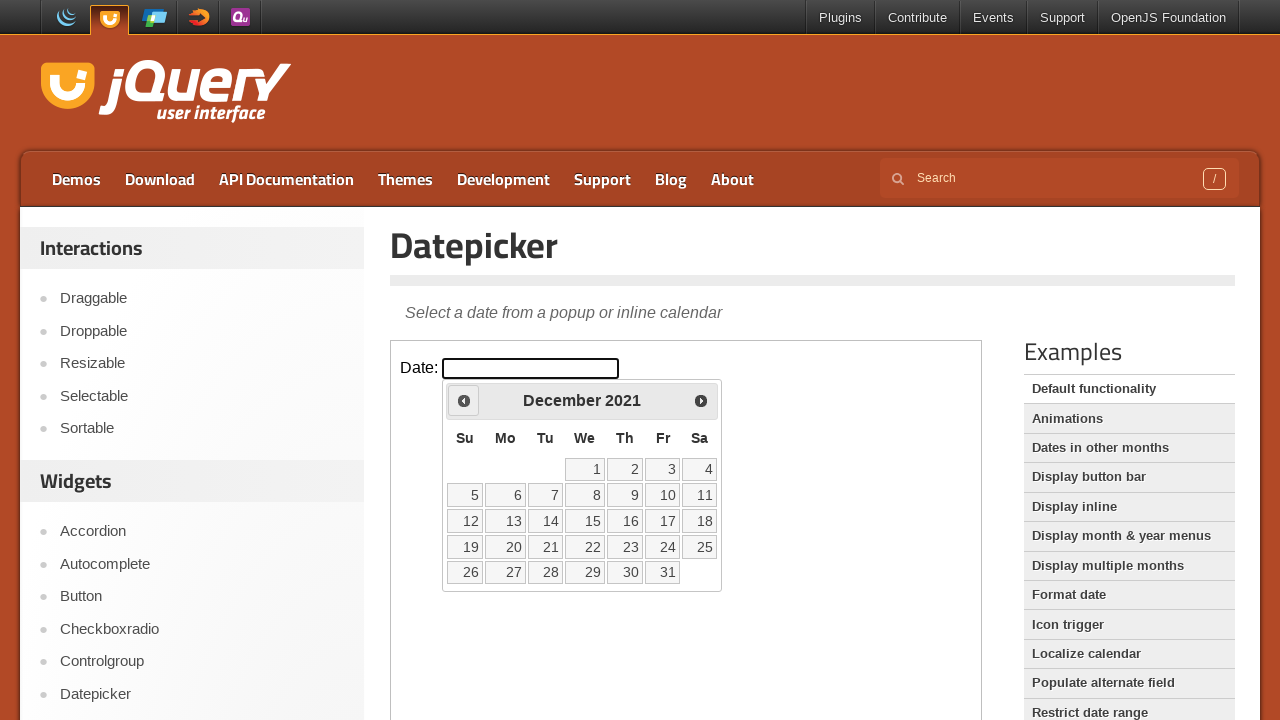

Waited 200ms for calendar to update
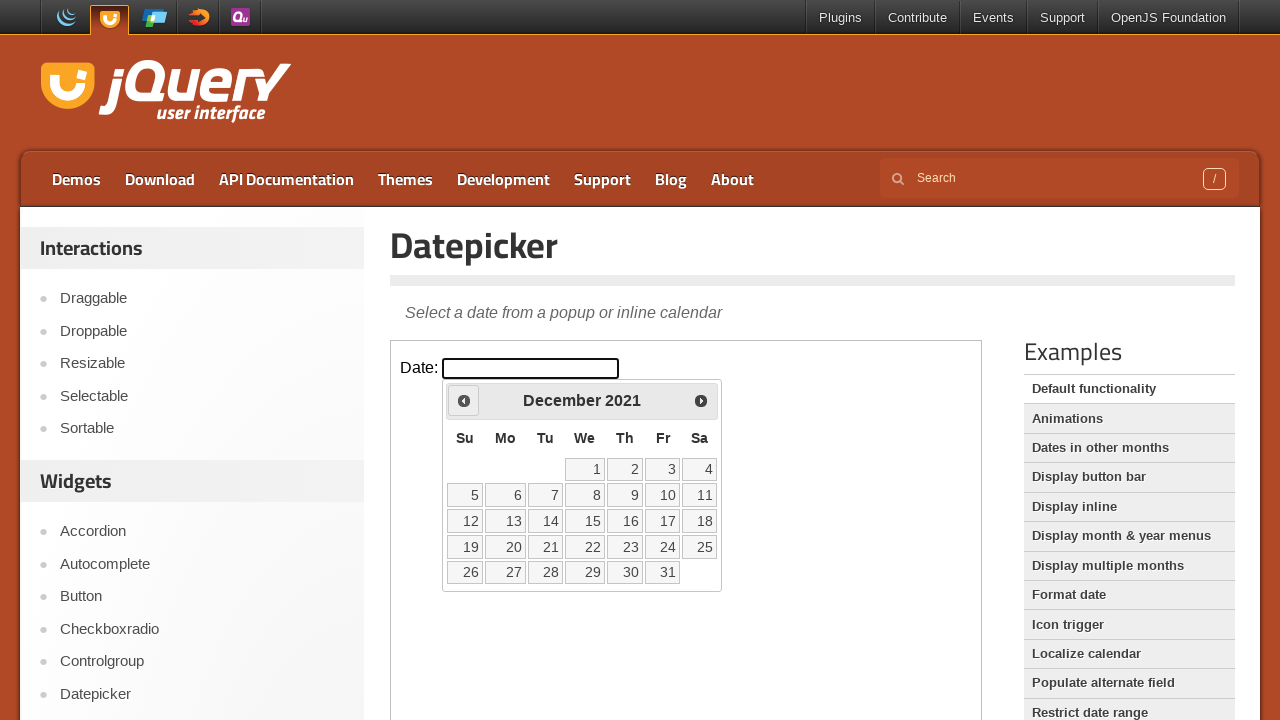

Retrieved current month 'December' and year '2021' from datepicker
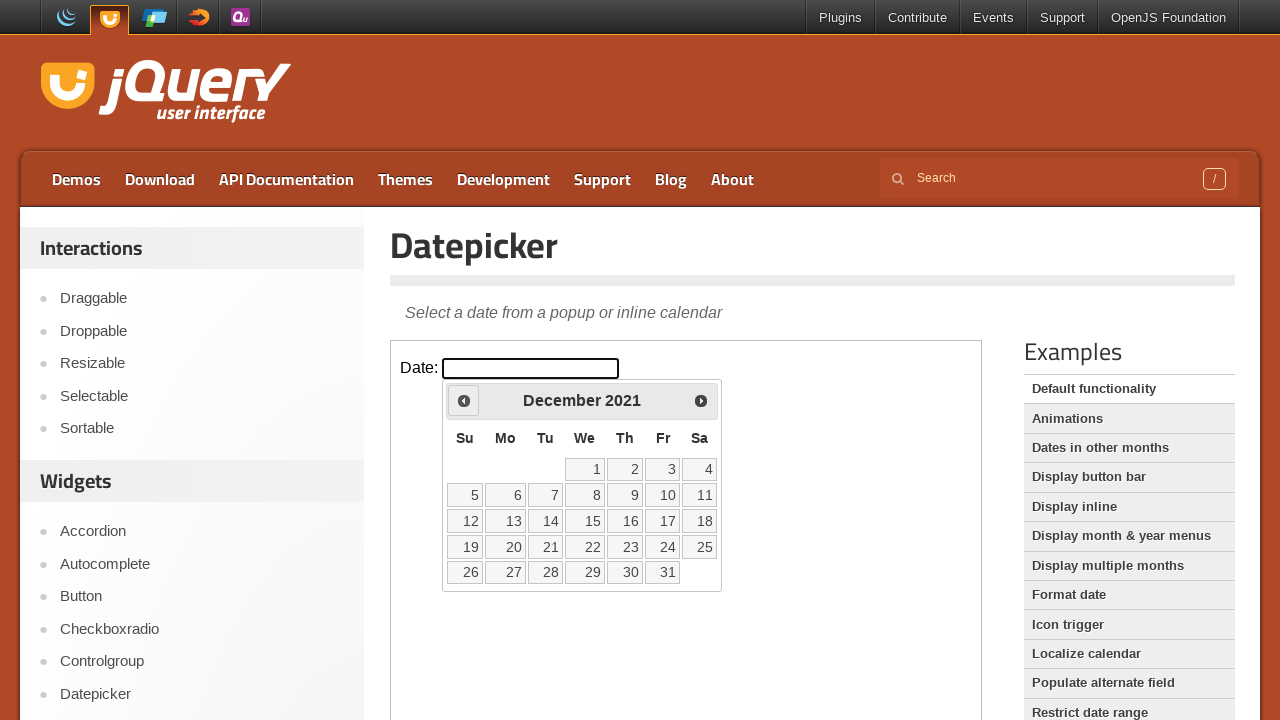

Clicked Previous button to navigate back from December 2021 at (464, 400) on iframe.demo-frame >> internal:control=enter-frame >> span:text('Prev')
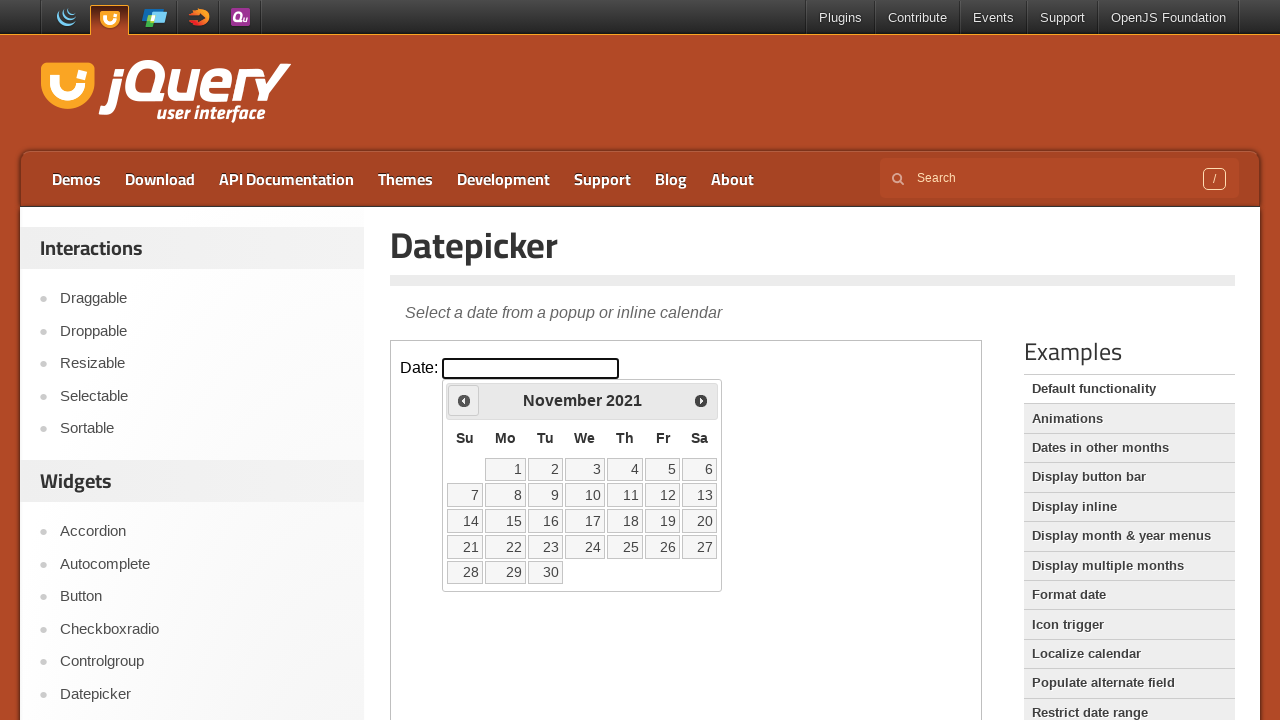

Waited 200ms for calendar to update
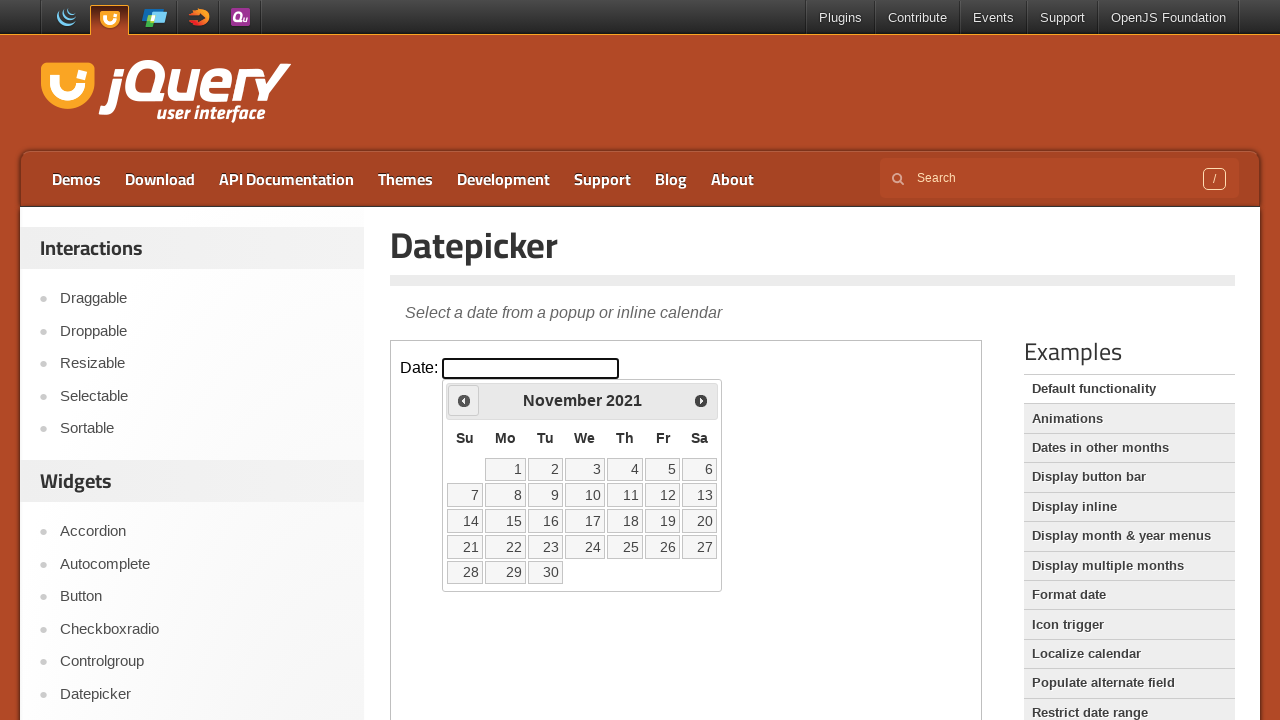

Retrieved current month 'November' and year '2021' from datepicker
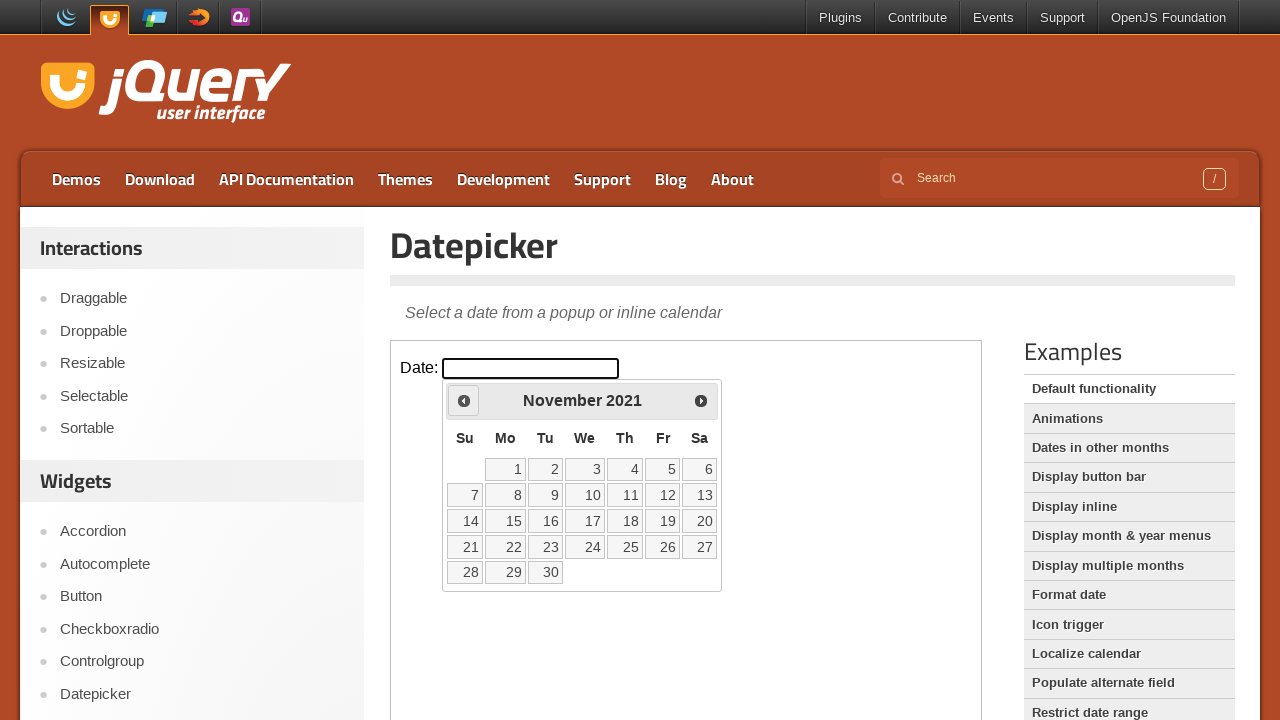

Clicked Previous button to navigate back from November 2021 at (464, 400) on iframe.demo-frame >> internal:control=enter-frame >> span:text('Prev')
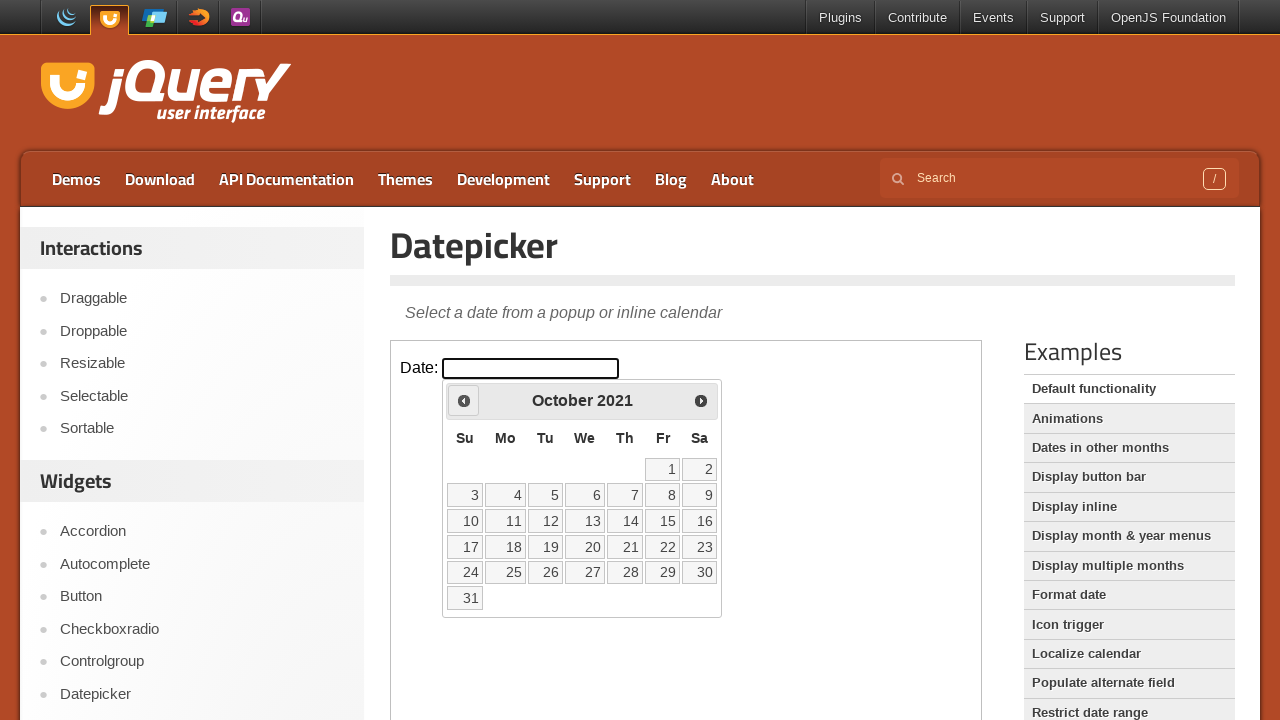

Waited 200ms for calendar to update
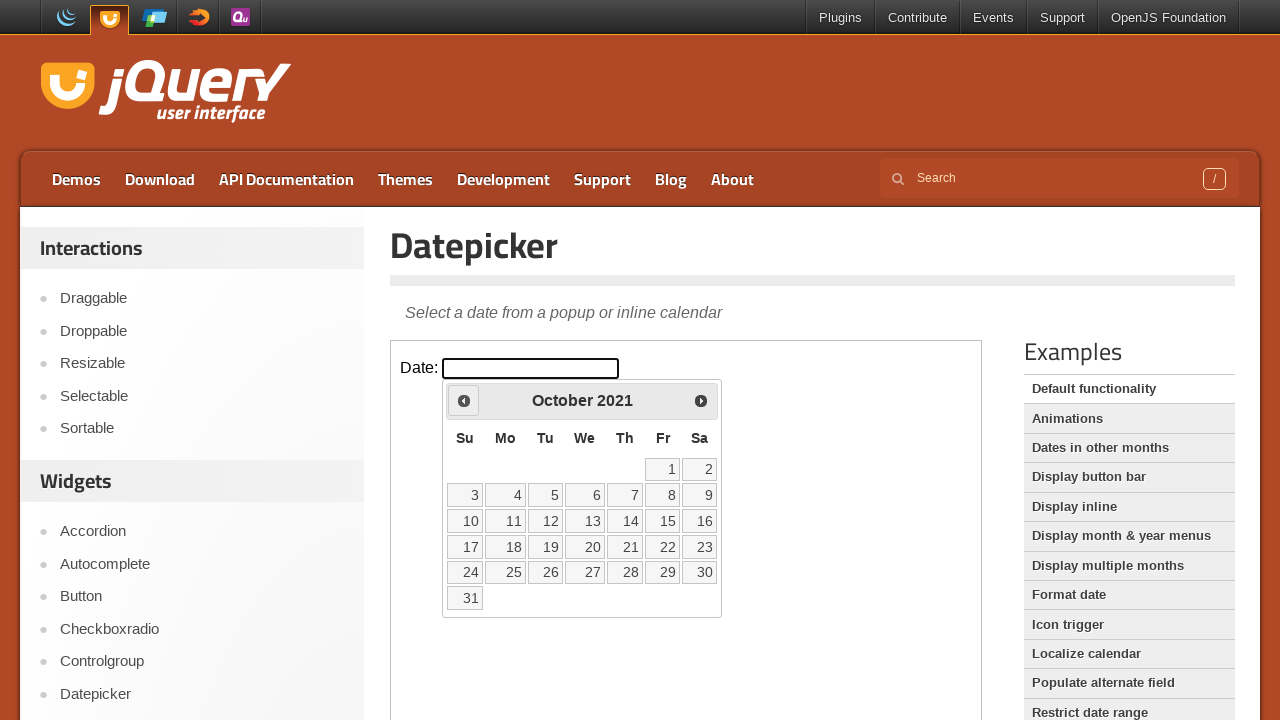

Retrieved current month 'October' and year '2021' from datepicker
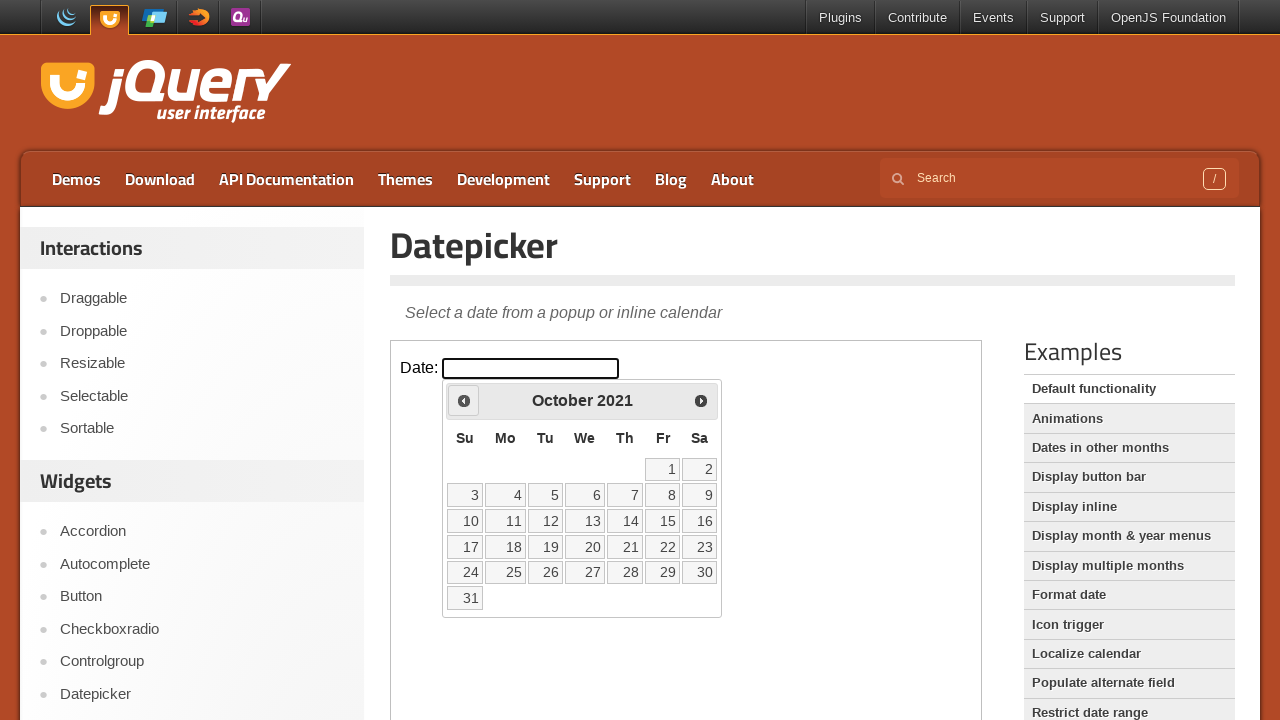

Clicked Previous button to navigate back from October 2021 at (464, 400) on iframe.demo-frame >> internal:control=enter-frame >> span:text('Prev')
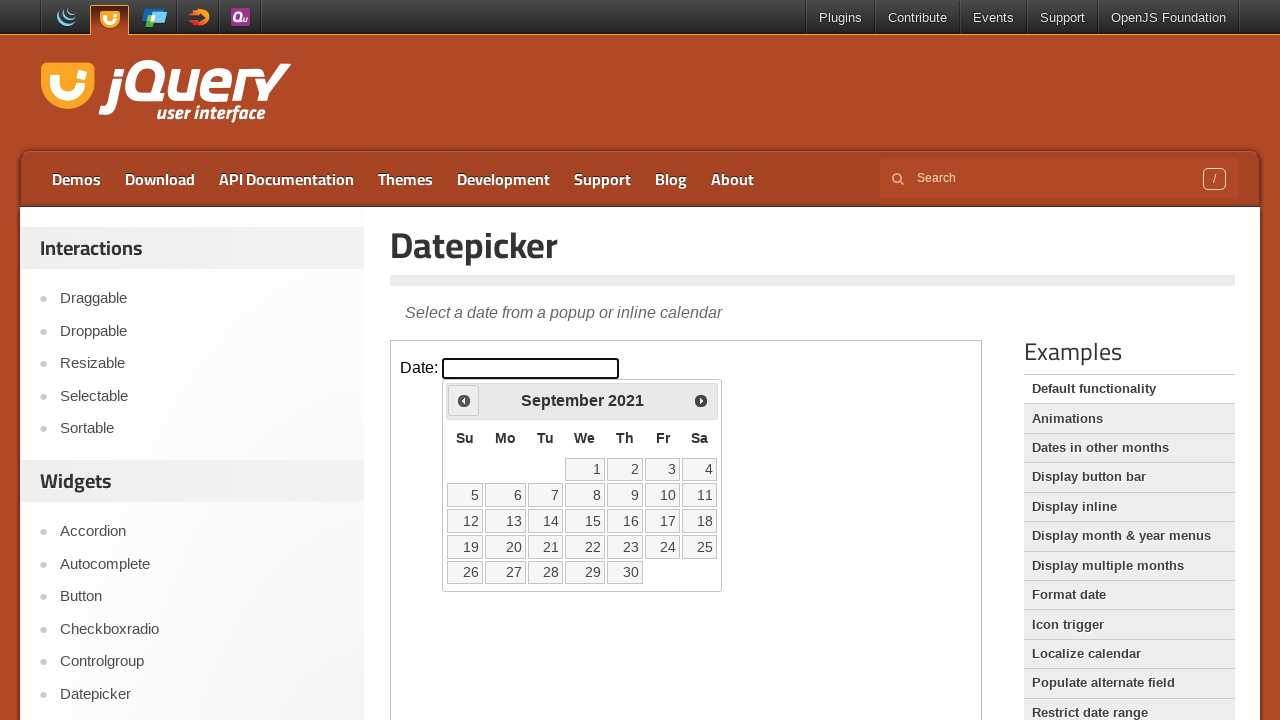

Waited 200ms for calendar to update
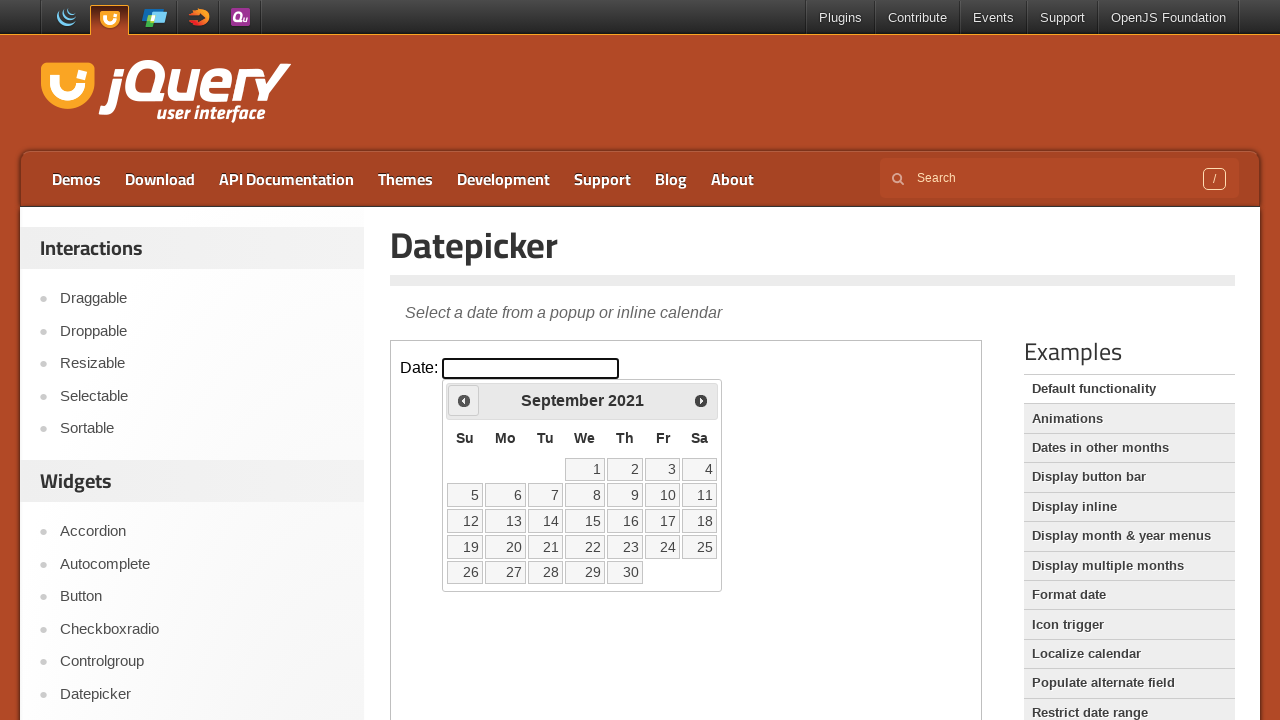

Retrieved current month 'September' and year '2021' from datepicker
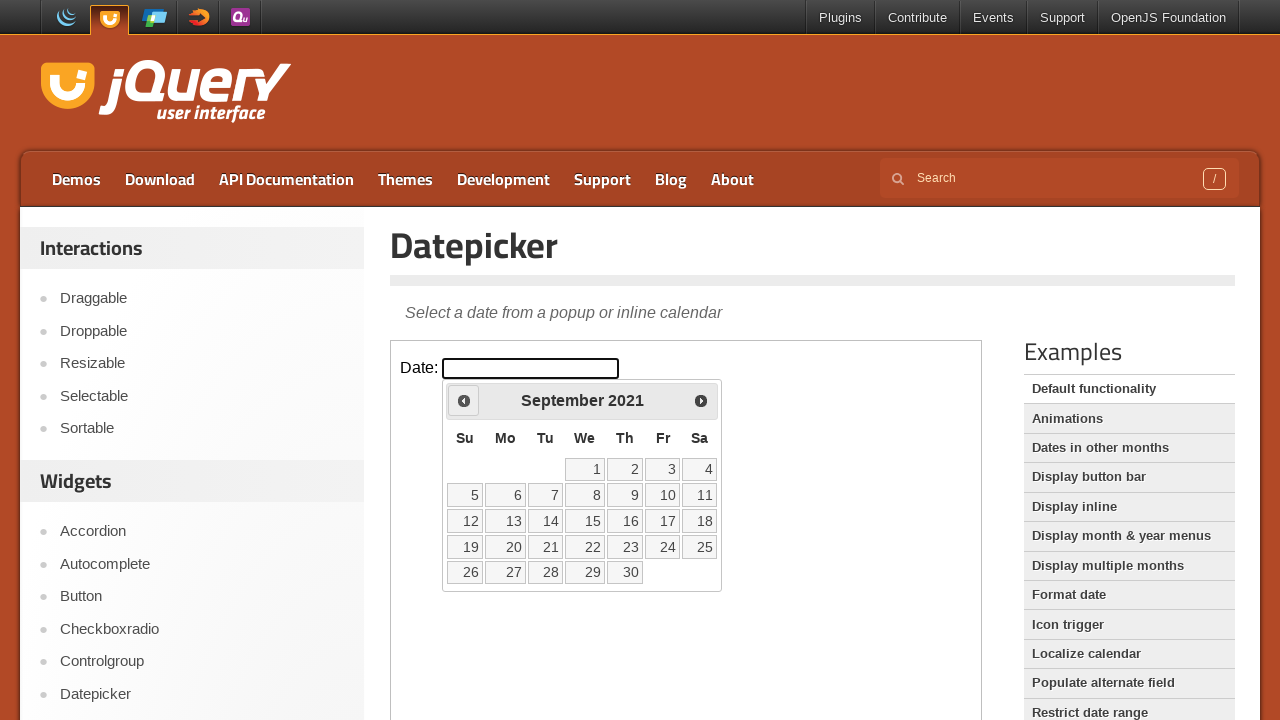

Clicked Previous button to navigate back from September 2021 at (464, 400) on iframe.demo-frame >> internal:control=enter-frame >> span:text('Prev')
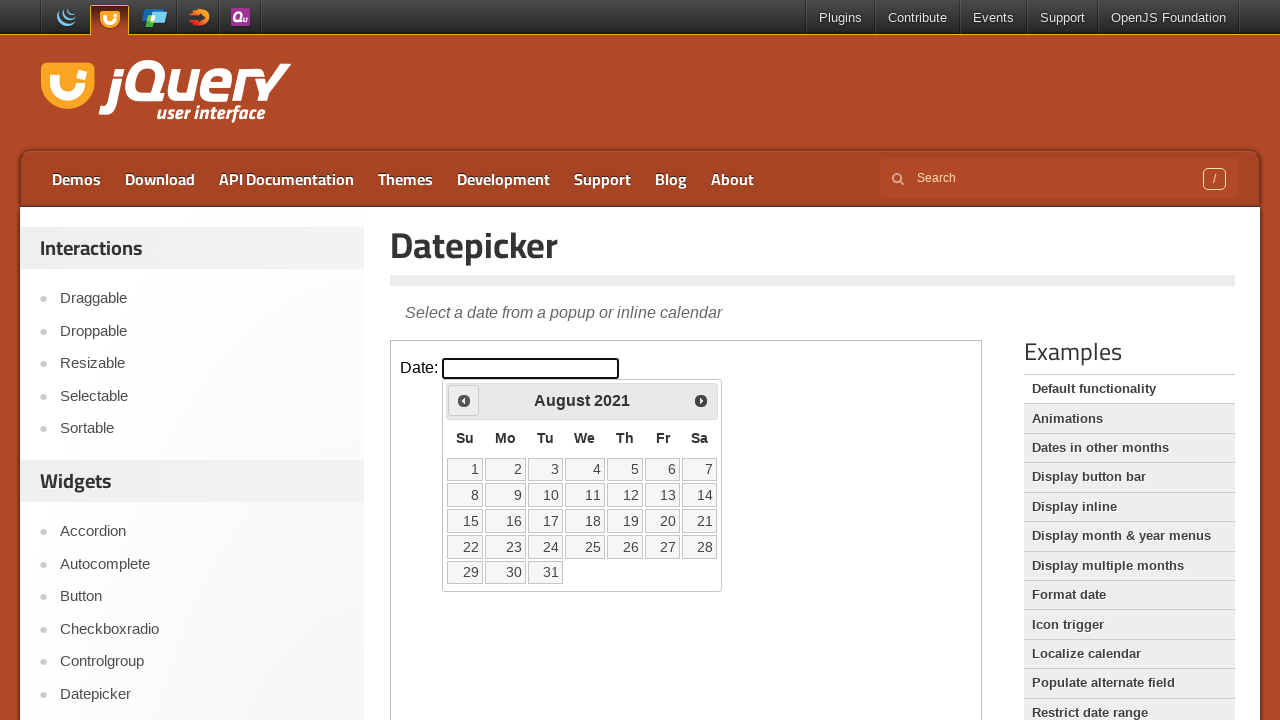

Waited 200ms for calendar to update
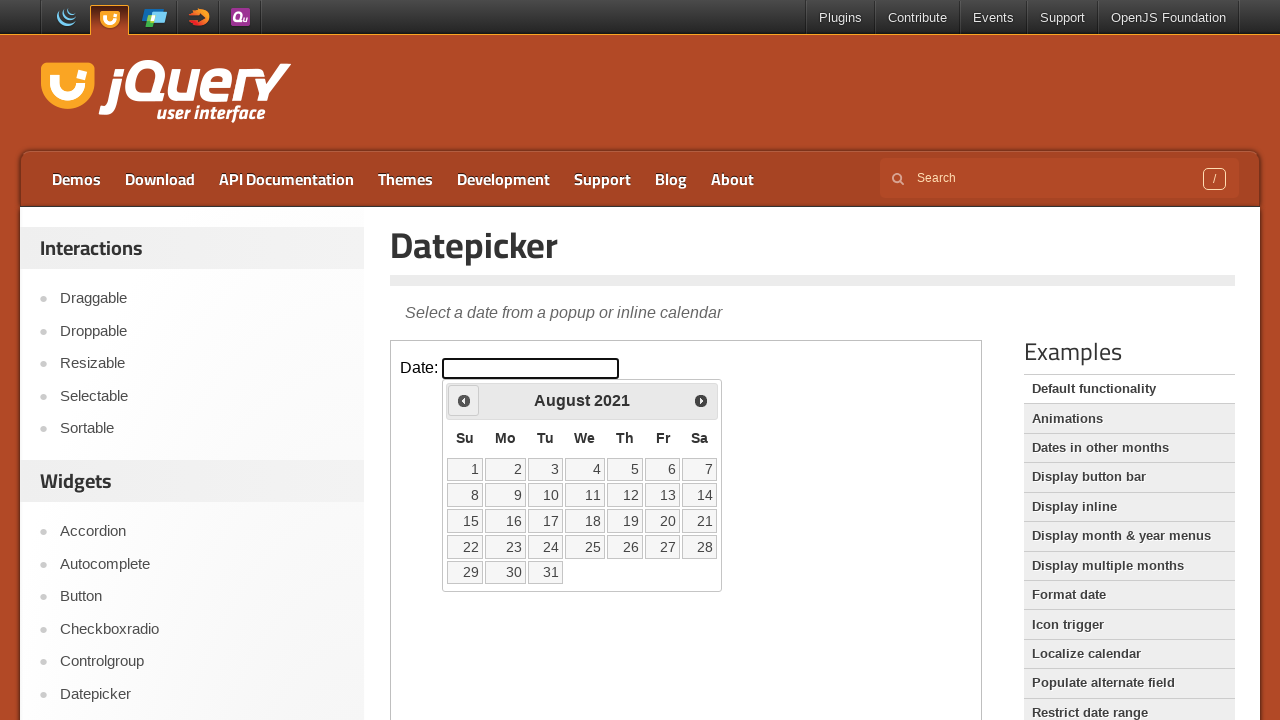

Retrieved current month 'August' and year '2021' from datepicker
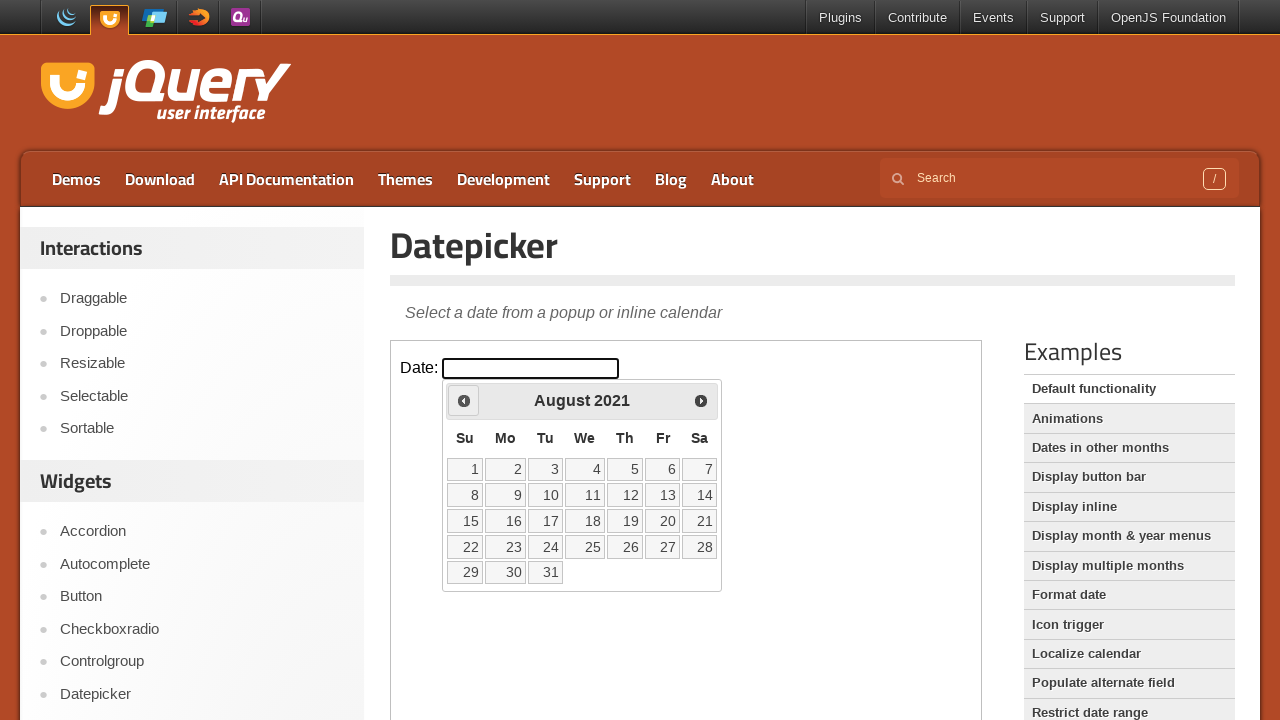

Clicked Previous button to navigate back from August 2021 at (464, 400) on iframe.demo-frame >> internal:control=enter-frame >> span:text('Prev')
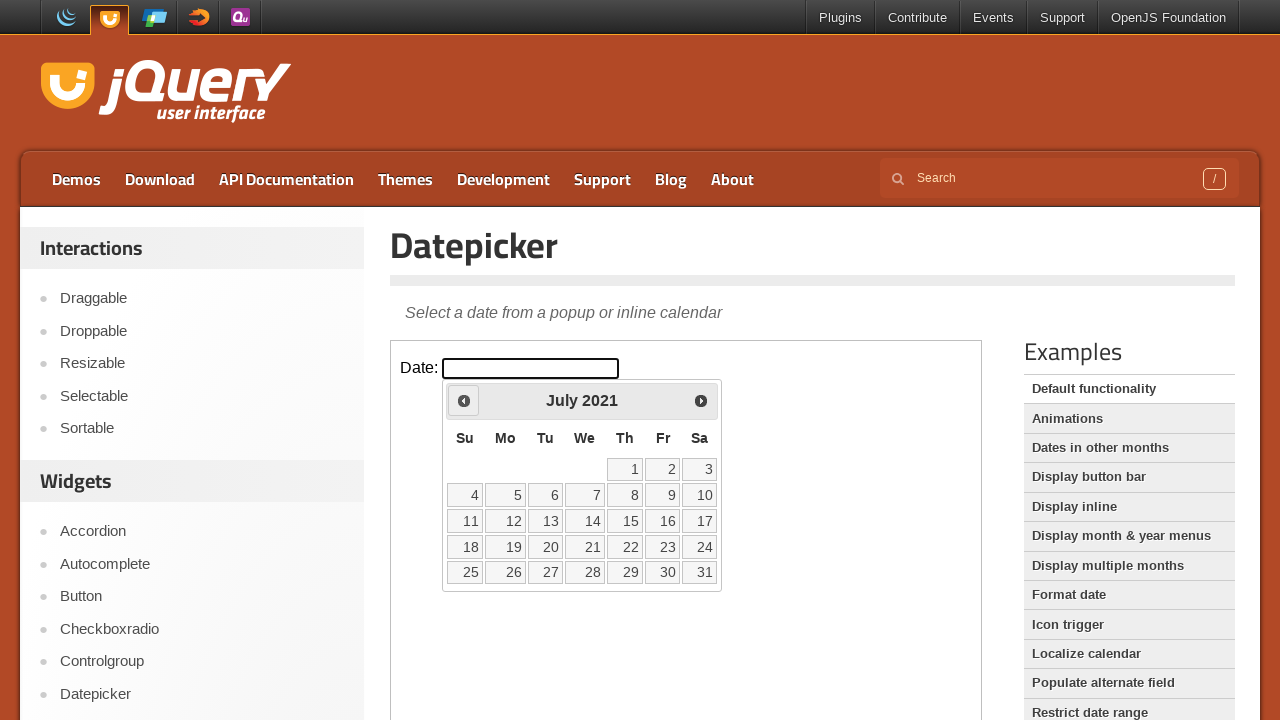

Waited 200ms for calendar to update
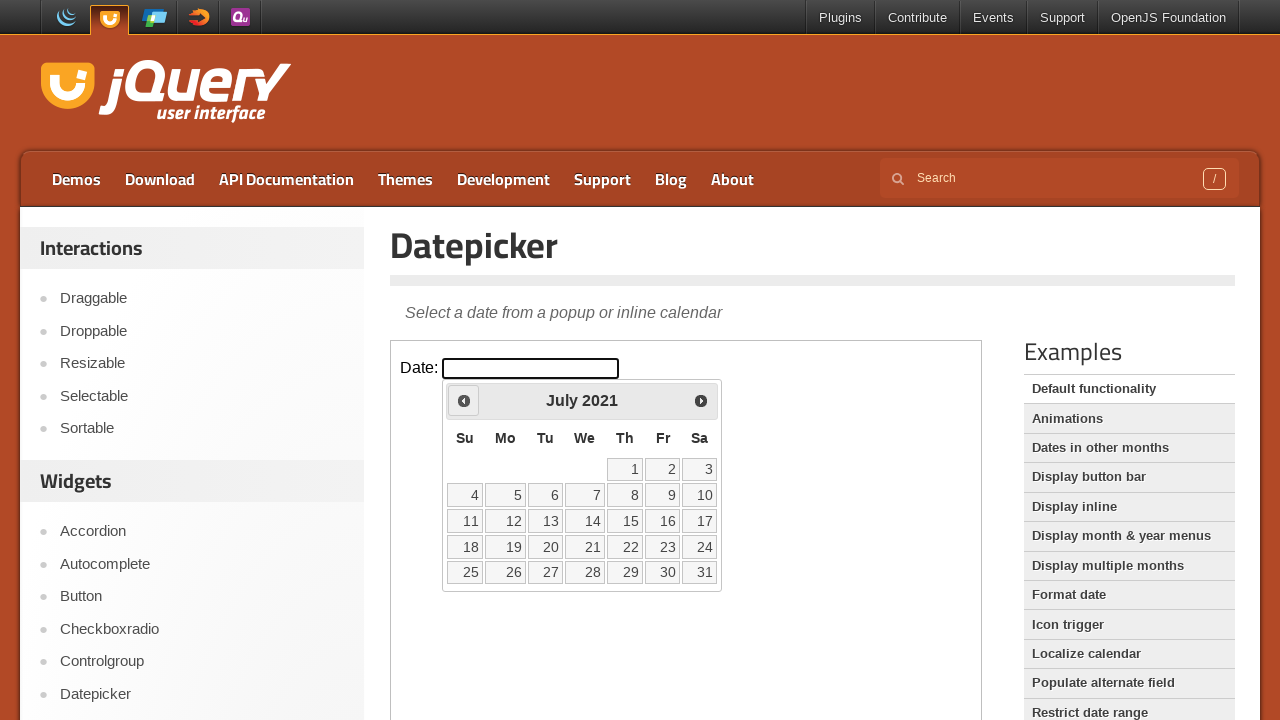

Retrieved current month 'July' and year '2021' from datepicker
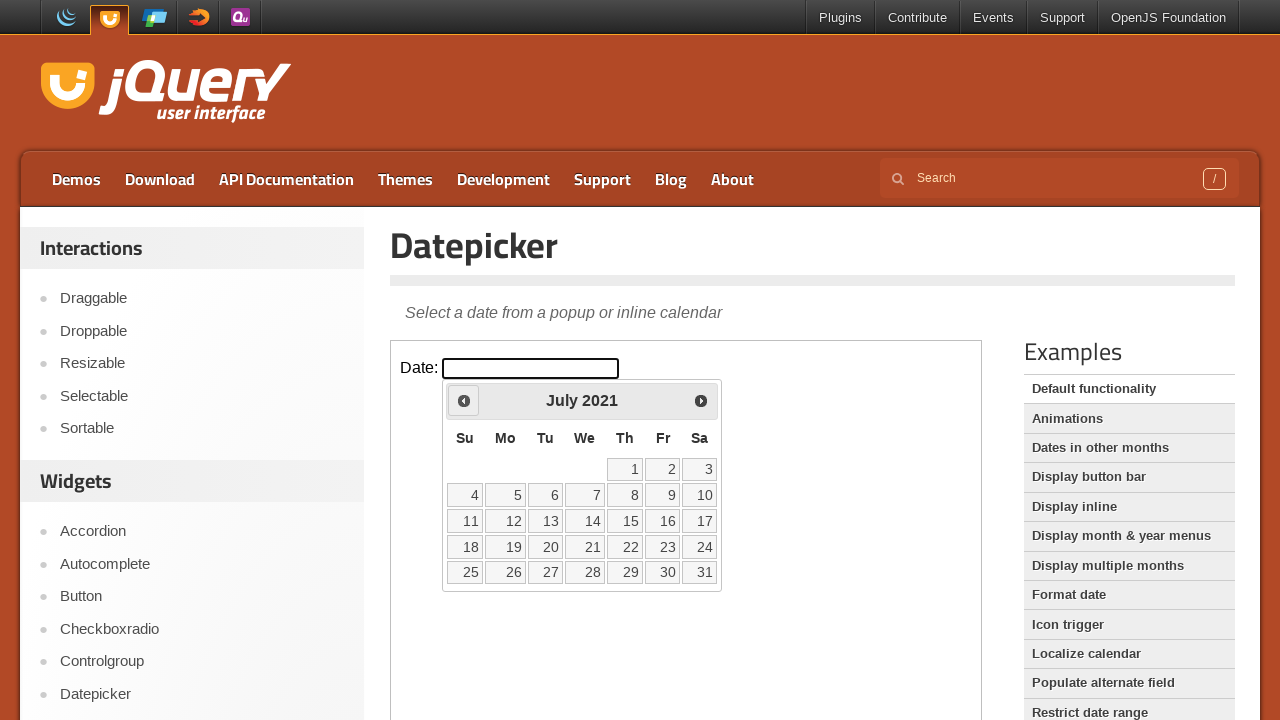

Clicked Previous button to navigate back from July 2021 at (464, 400) on iframe.demo-frame >> internal:control=enter-frame >> span:text('Prev')
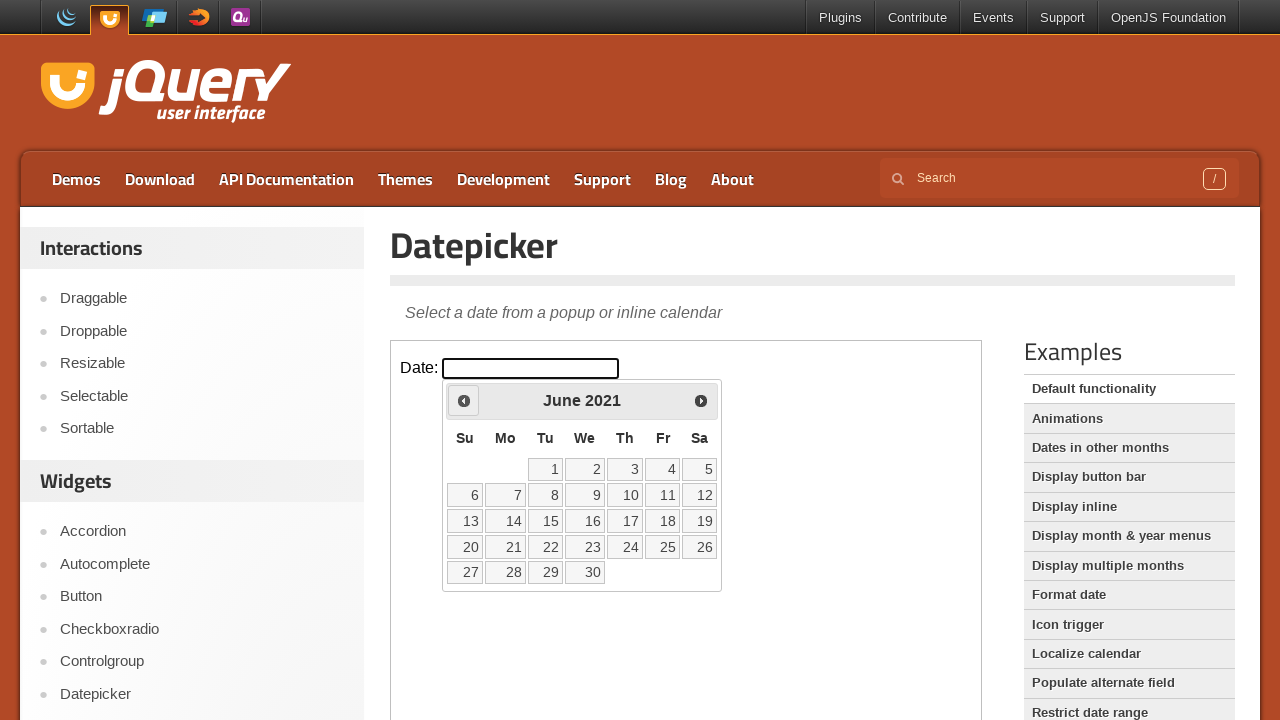

Waited 200ms for calendar to update
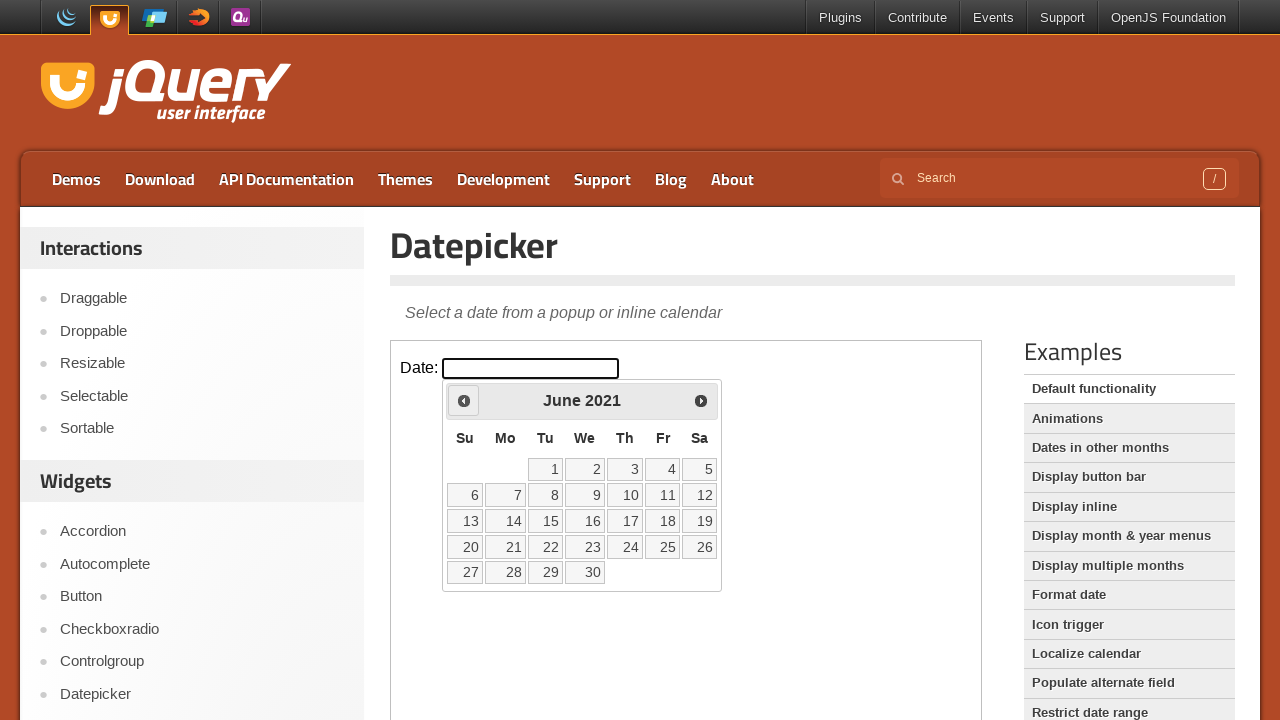

Retrieved current month 'June' and year '2021' from datepicker
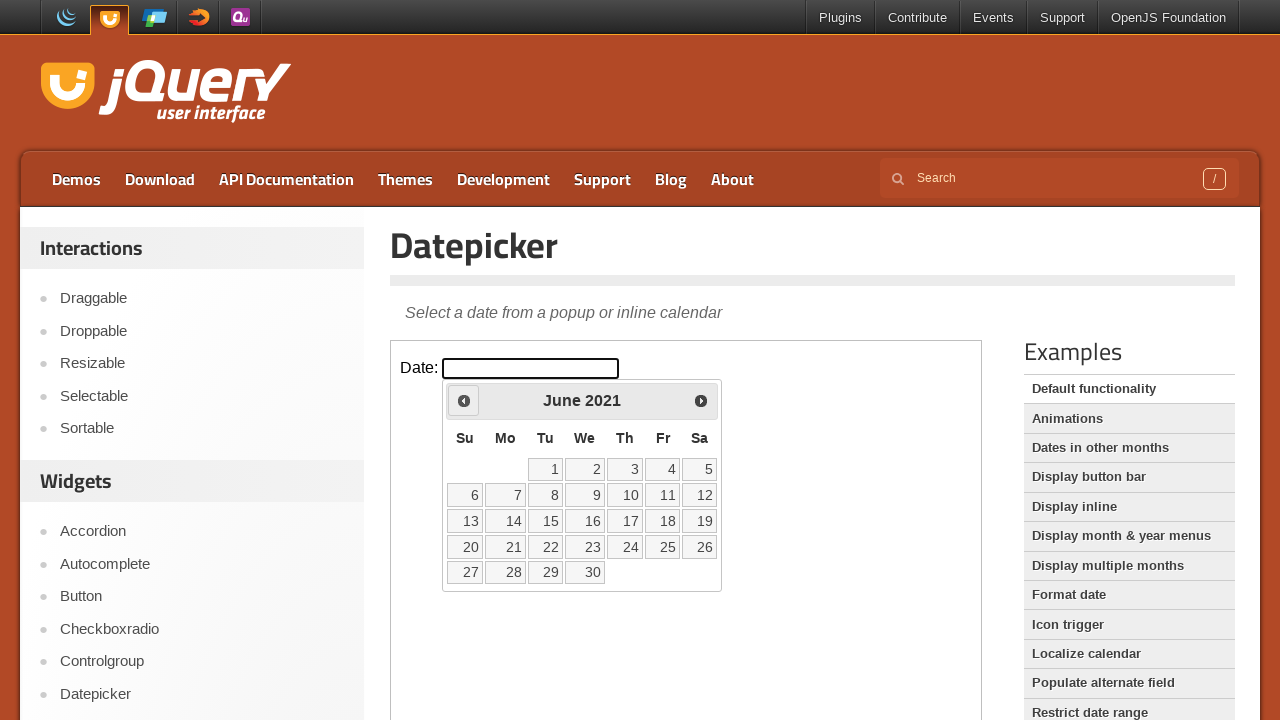

Clicked Previous button to navigate back from June 2021 at (464, 400) on iframe.demo-frame >> internal:control=enter-frame >> span:text('Prev')
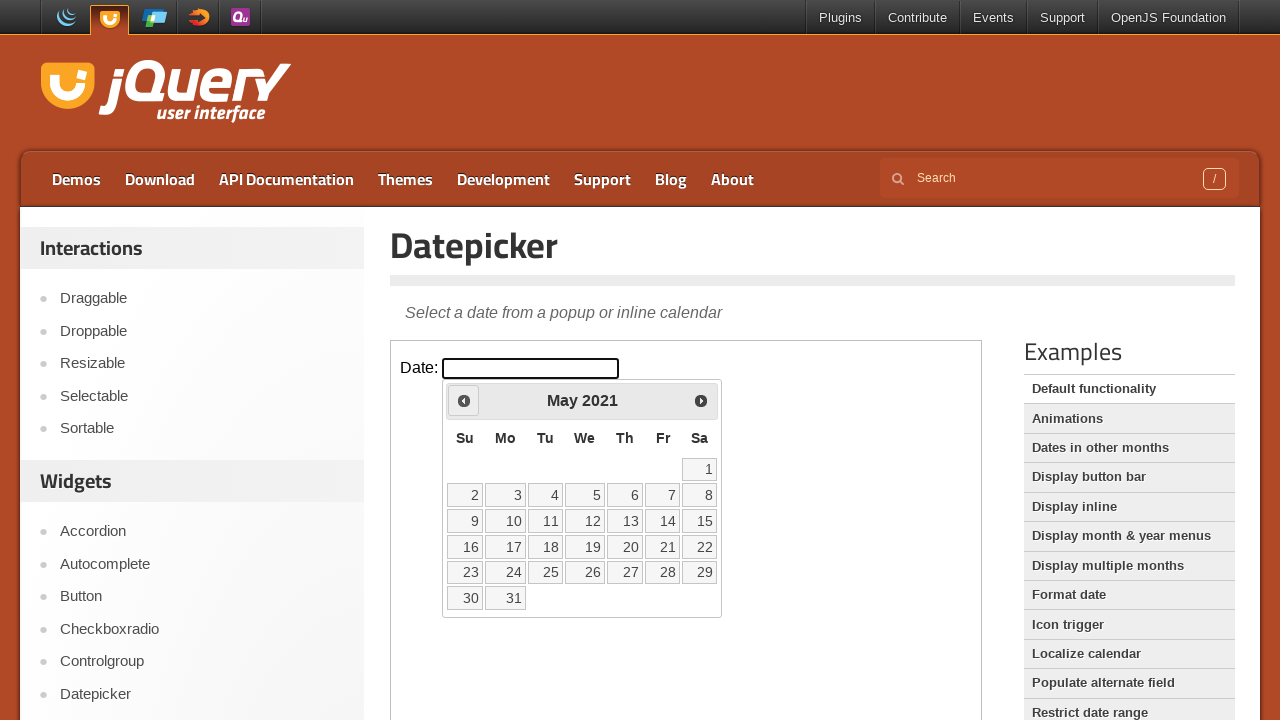

Waited 200ms for calendar to update
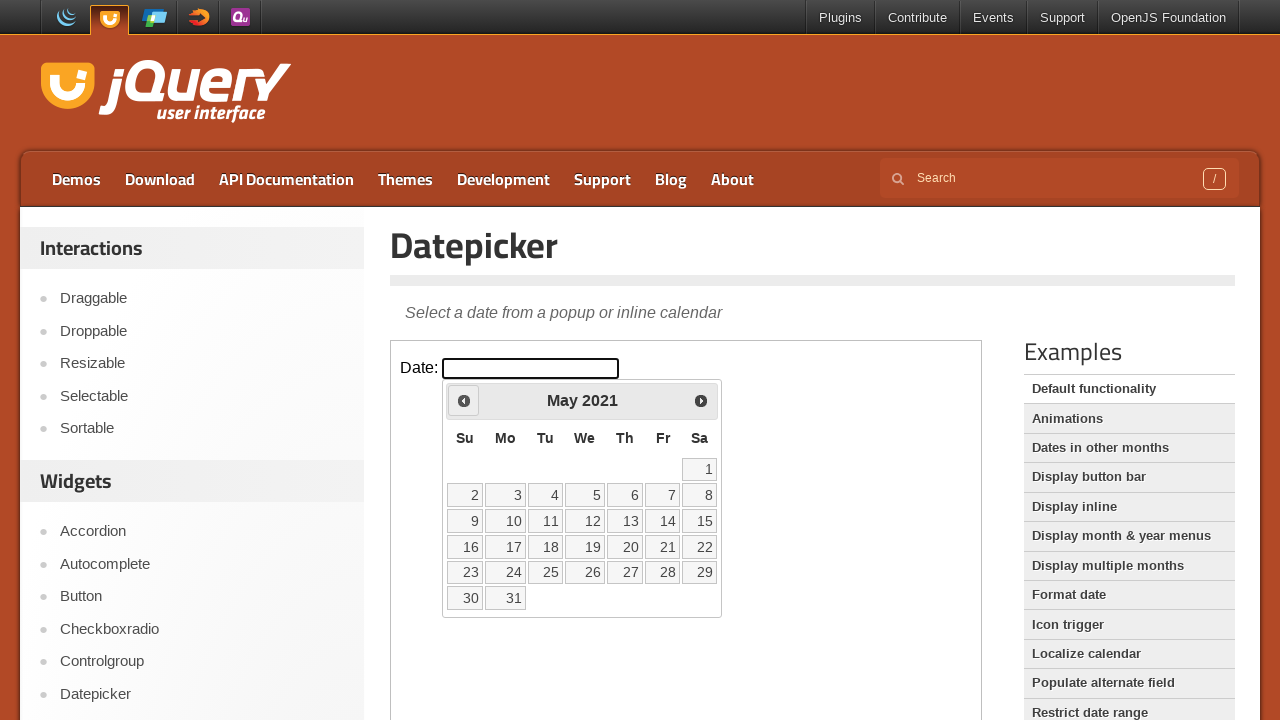

Retrieved current month 'May' and year '2021' from datepicker
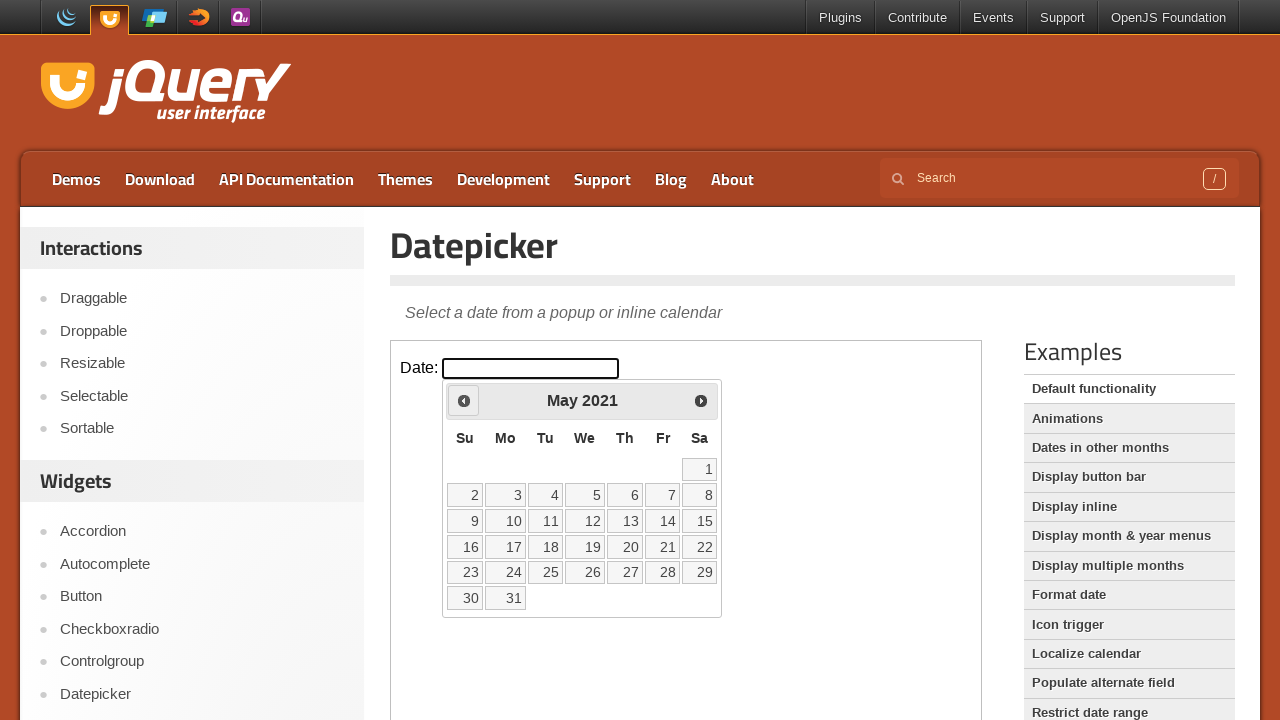

Clicked Previous button to navigate back from May 2021 at (464, 400) on iframe.demo-frame >> internal:control=enter-frame >> span:text('Prev')
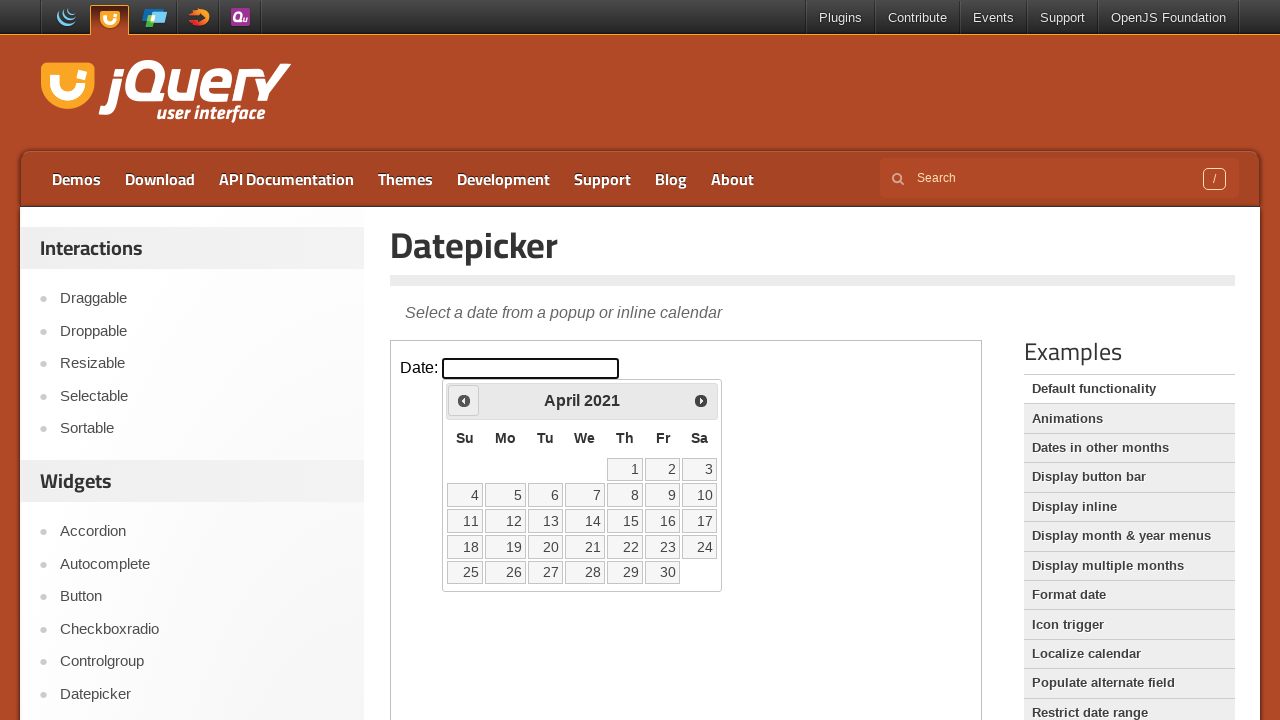

Waited 200ms for calendar to update
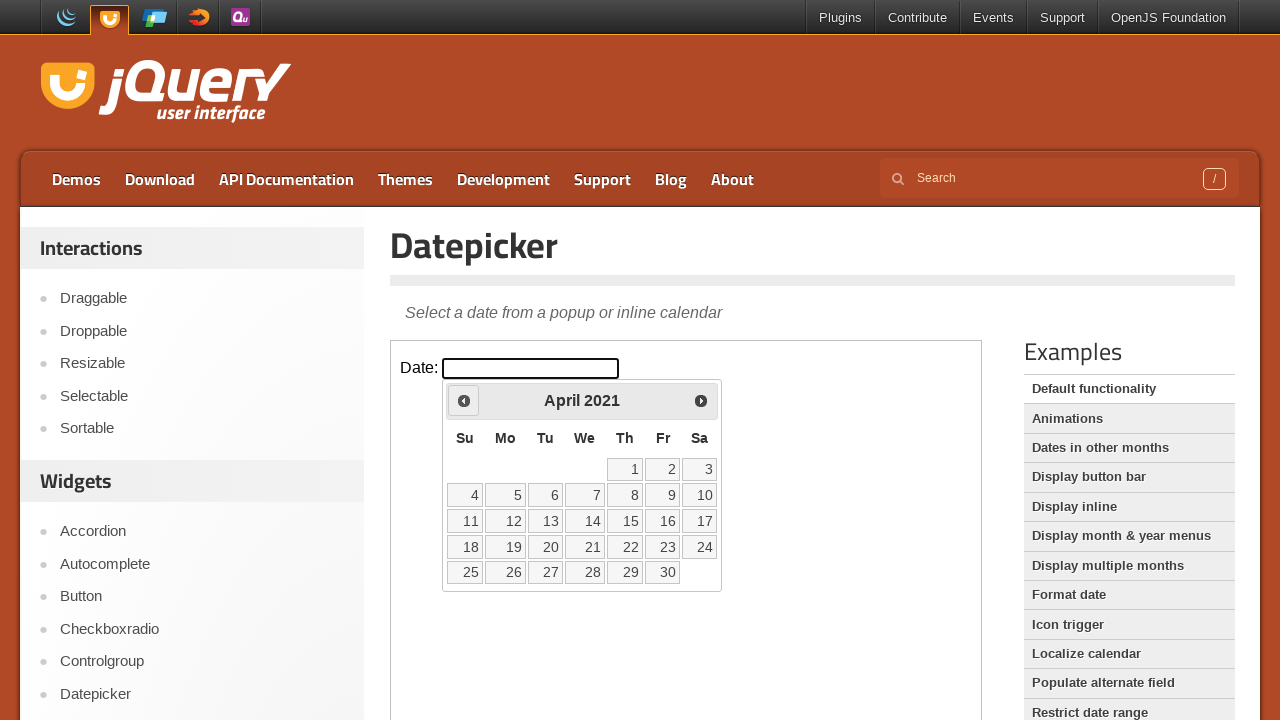

Retrieved current month 'April' and year '2021' from datepicker
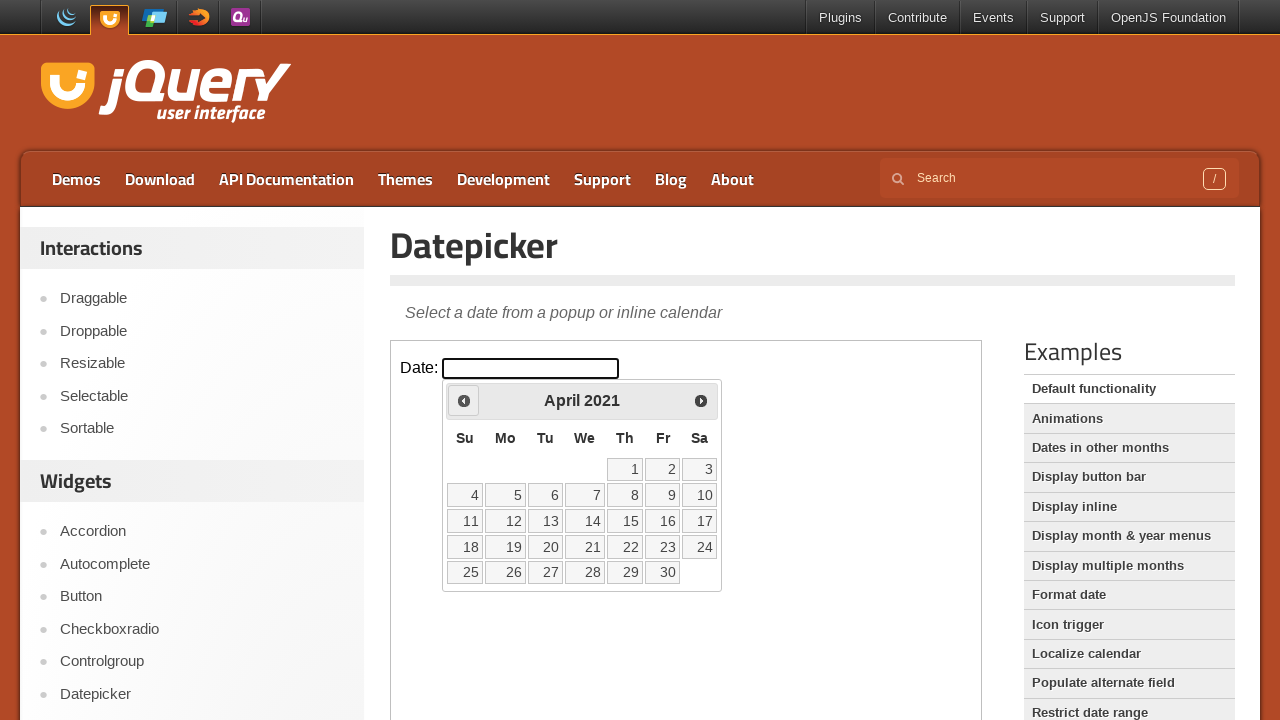

Clicked Previous button to navigate back from April 2021 at (464, 400) on iframe.demo-frame >> internal:control=enter-frame >> span:text('Prev')
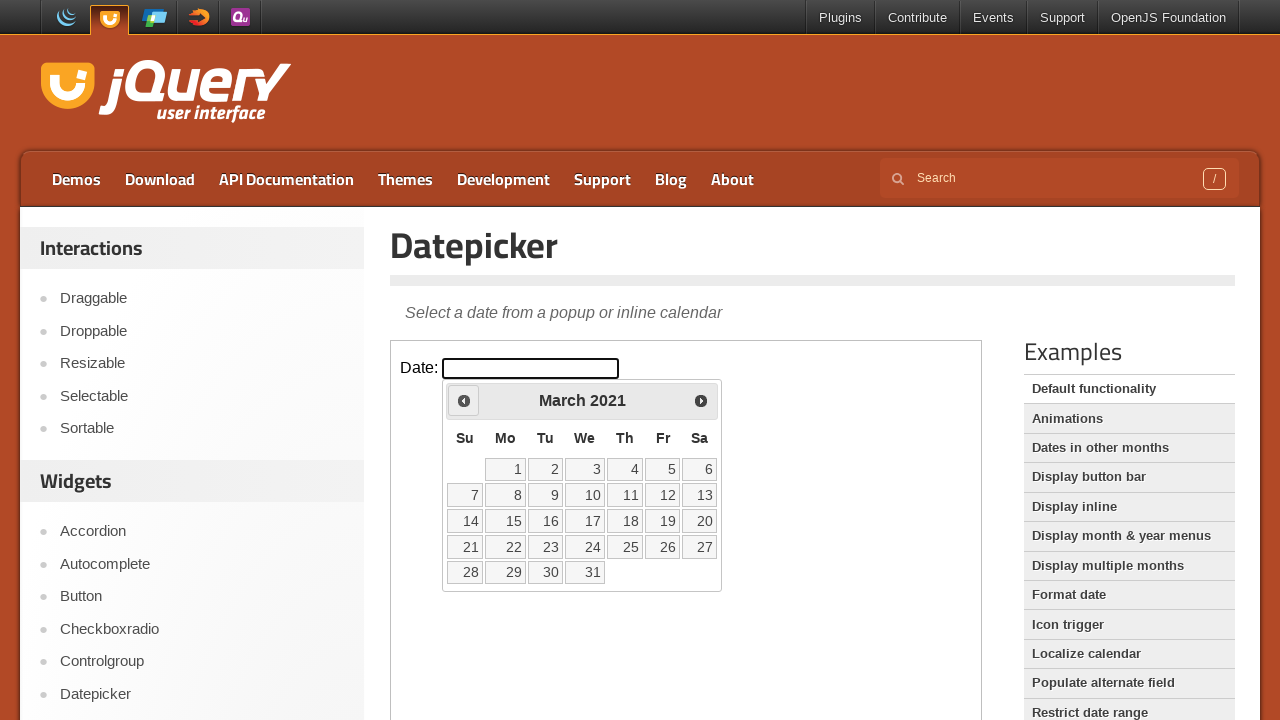

Waited 200ms for calendar to update
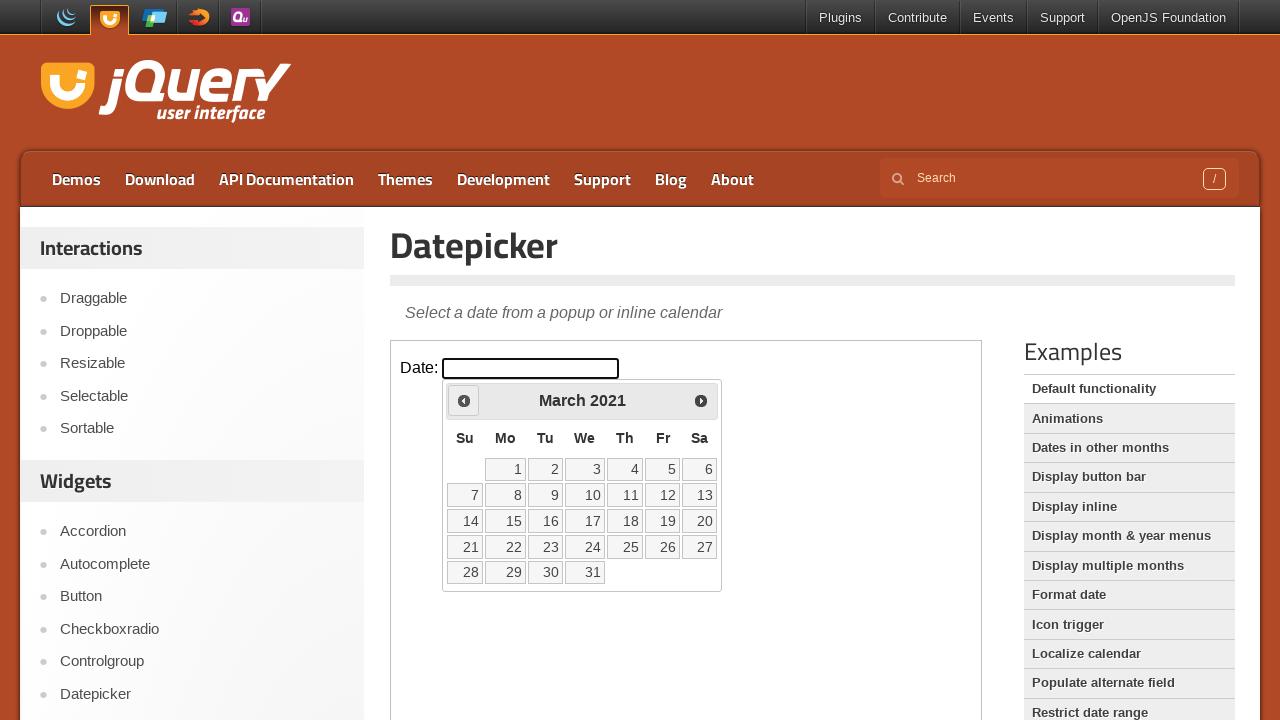

Retrieved current month 'March' and year '2021' from datepicker
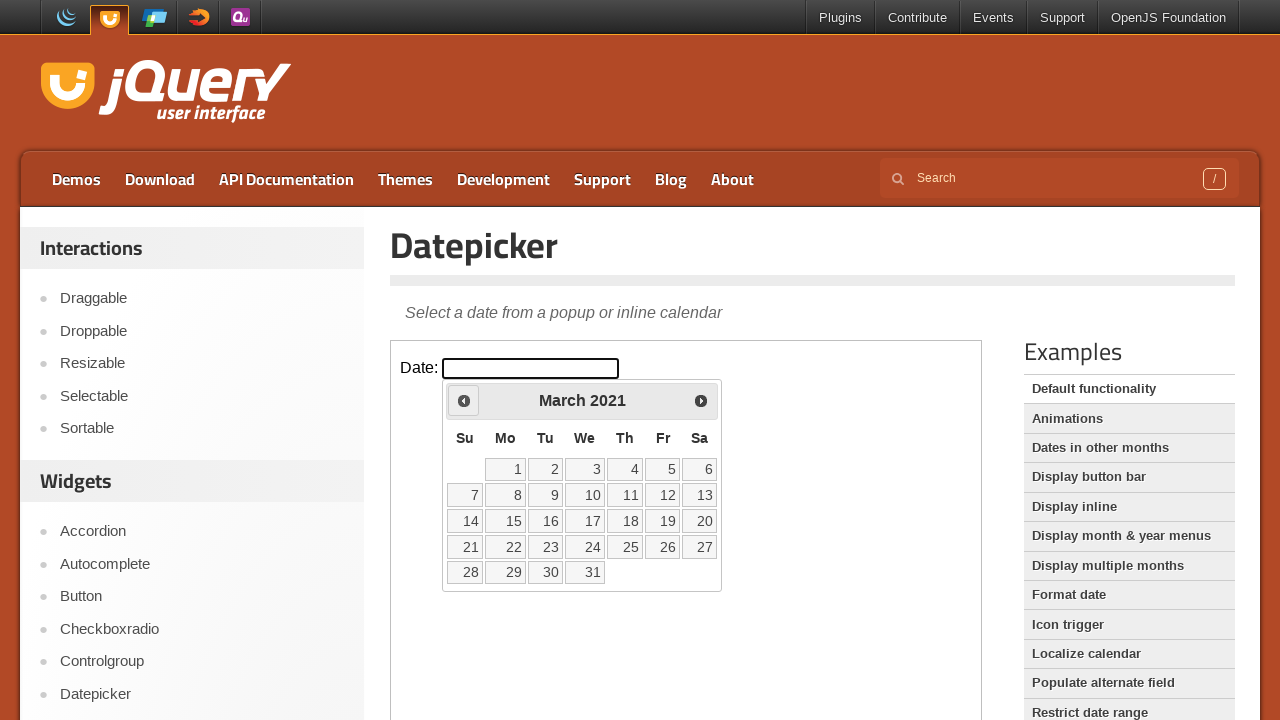

Clicked Previous button to navigate back from March 2021 at (464, 400) on iframe.demo-frame >> internal:control=enter-frame >> span:text('Prev')
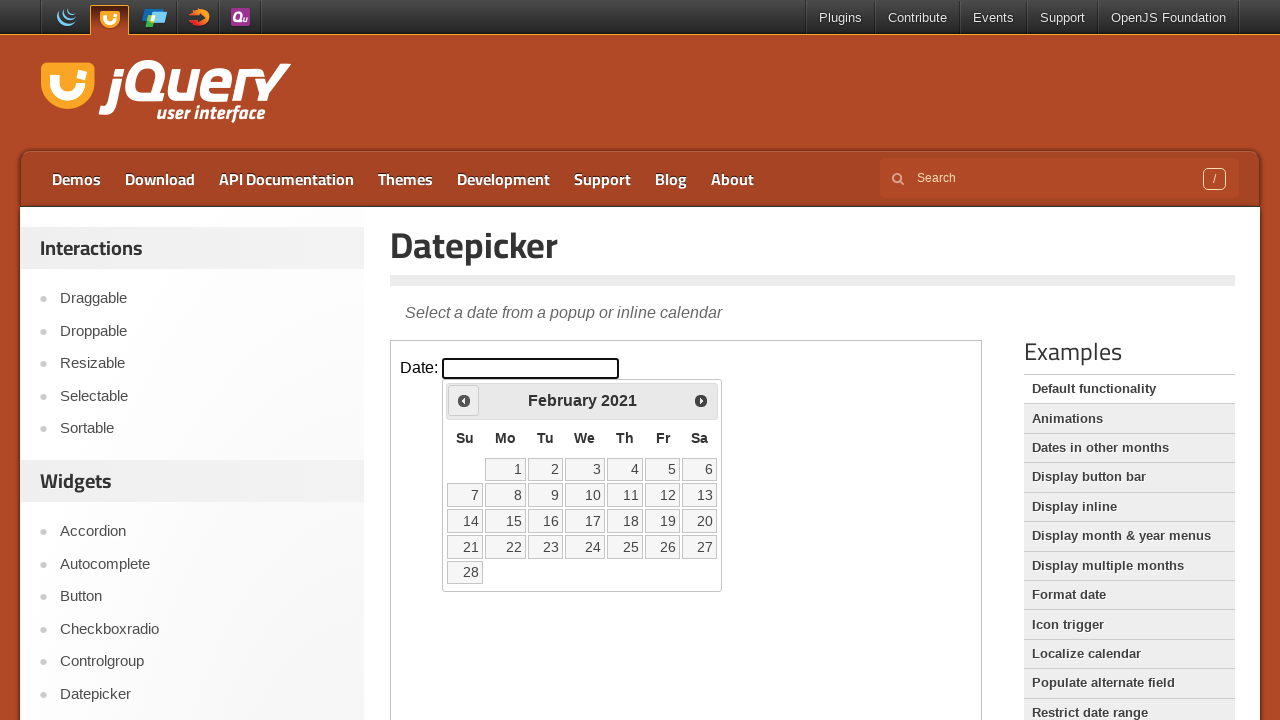

Waited 200ms for calendar to update
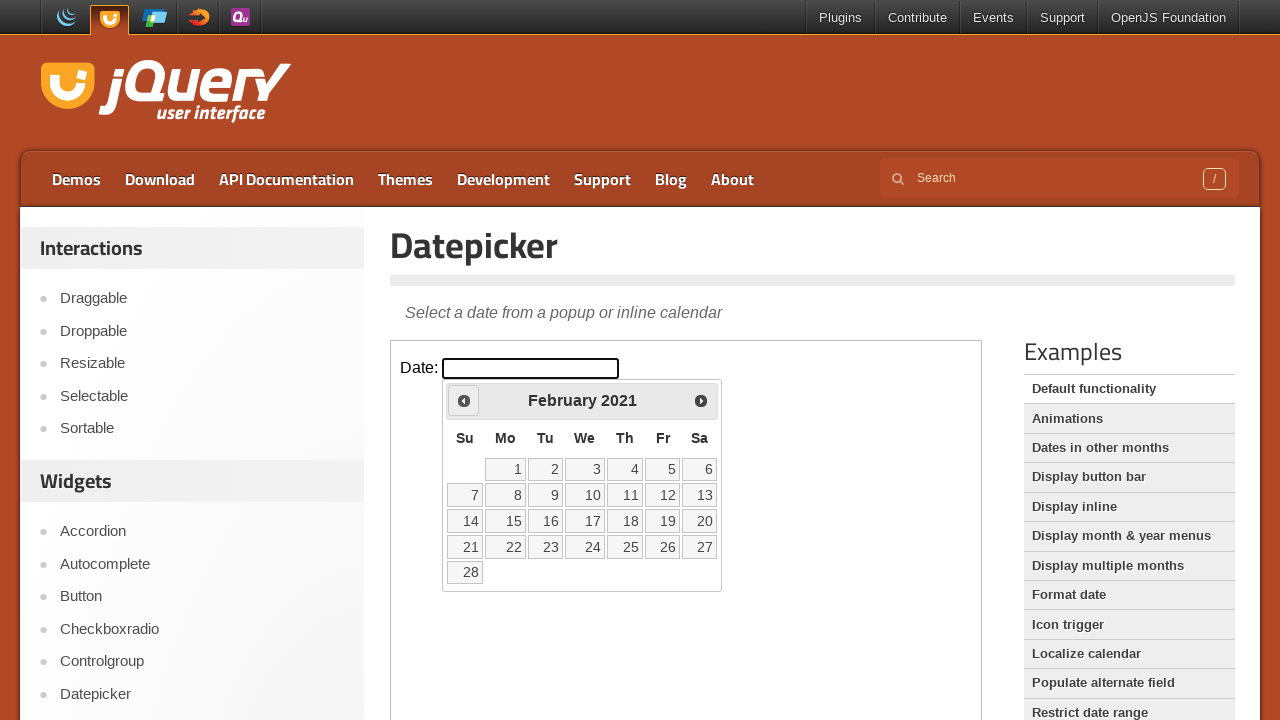

Retrieved current month 'February' and year '2021' from datepicker
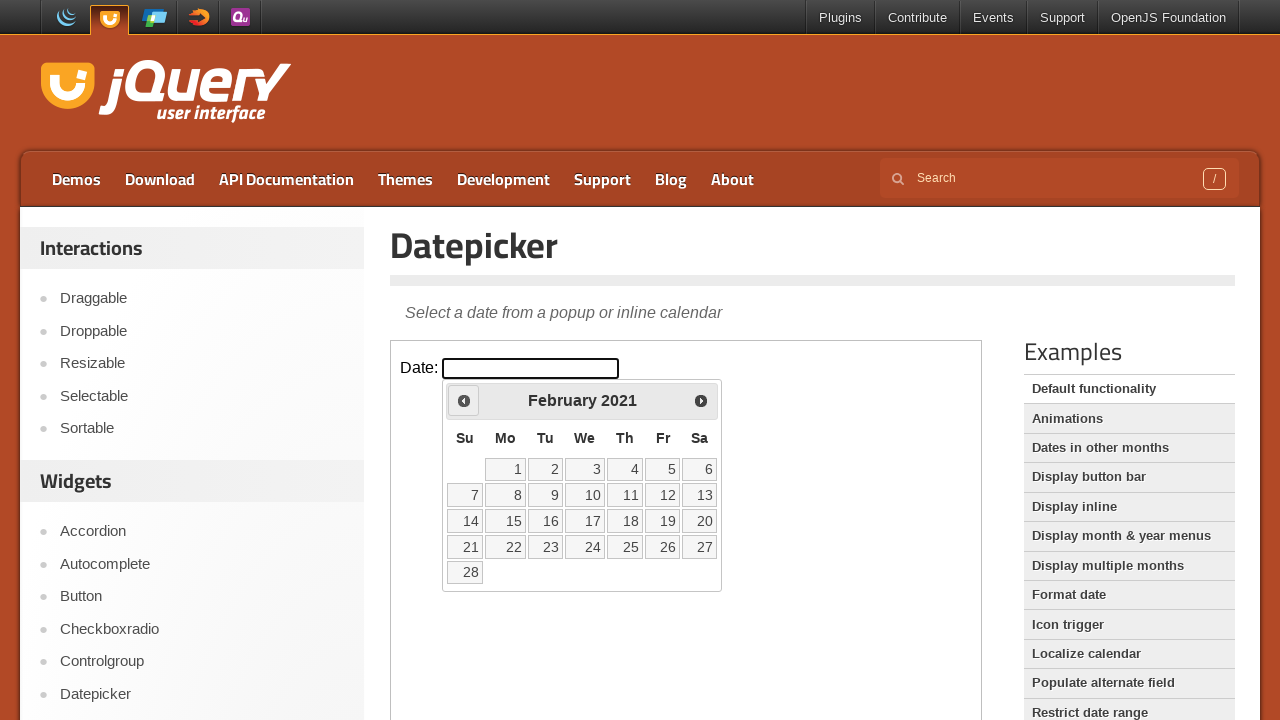

Clicked Previous button to navigate back from February 2021 at (464, 400) on iframe.demo-frame >> internal:control=enter-frame >> span:text('Prev')
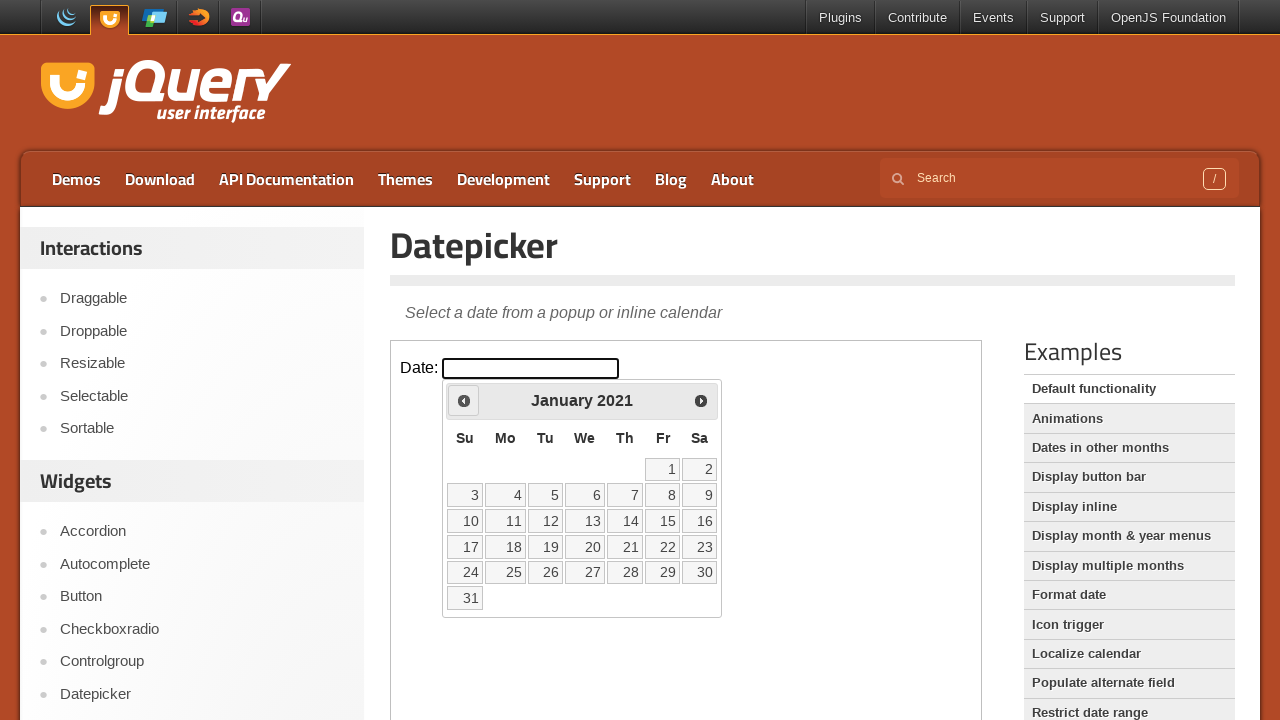

Waited 200ms for calendar to update
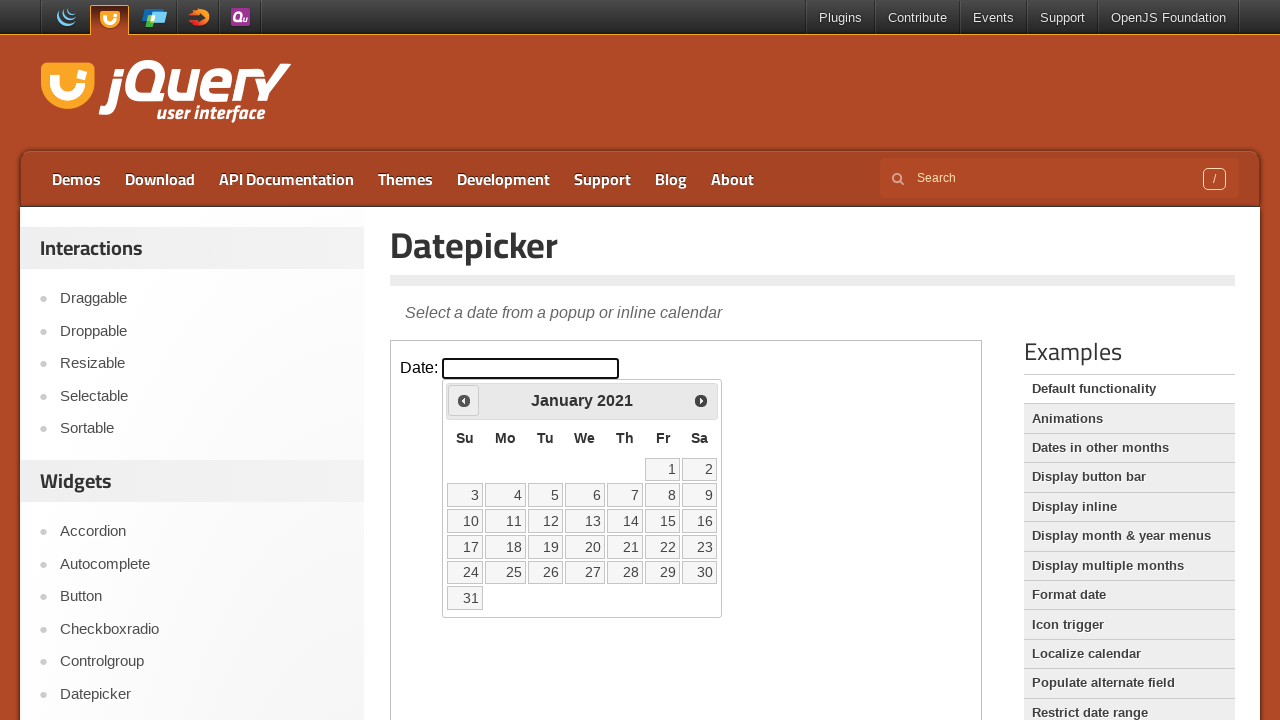

Retrieved current month 'January' and year '2021' from datepicker
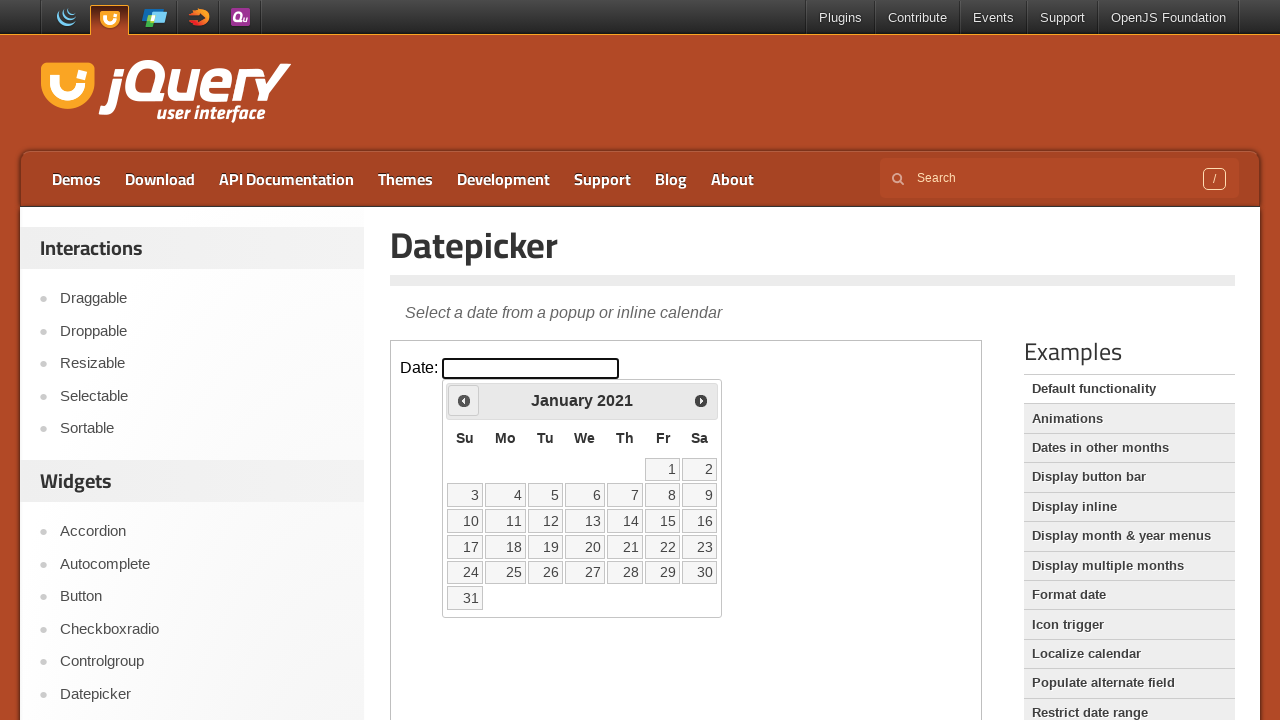

Clicked Previous button to navigate back from January 2021 at (464, 400) on iframe.demo-frame >> internal:control=enter-frame >> span:text('Prev')
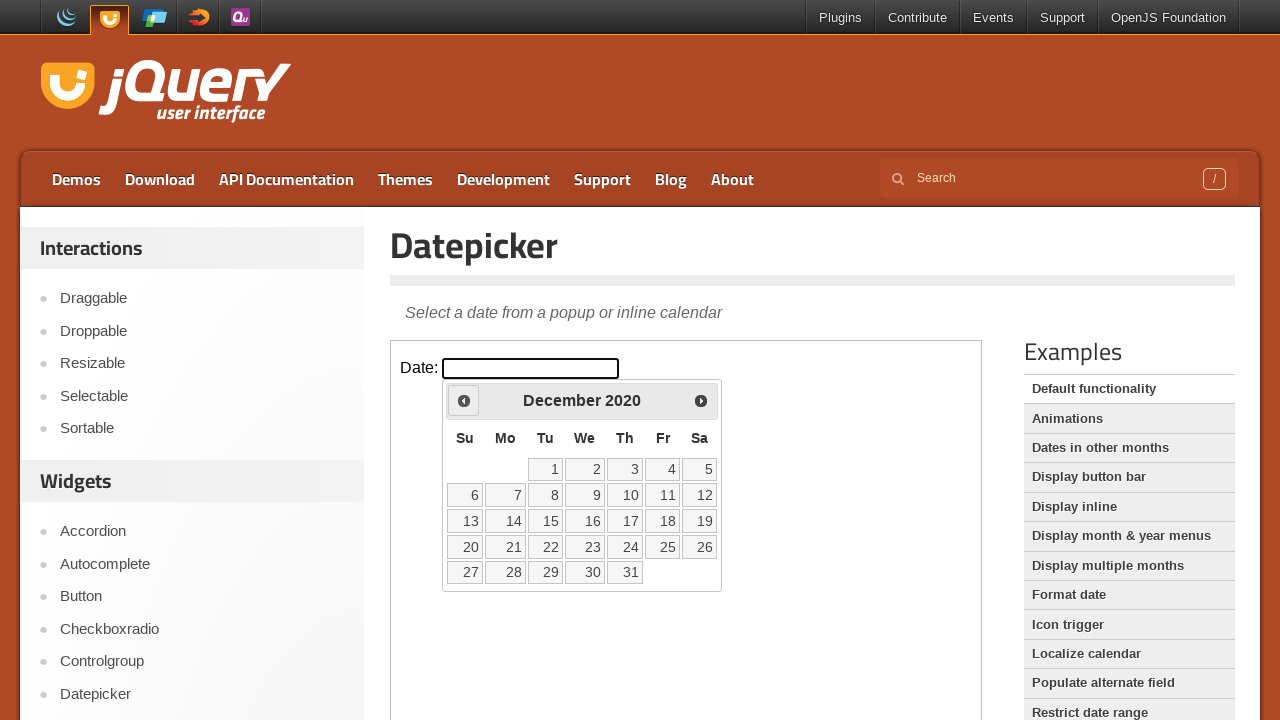

Waited 200ms for calendar to update
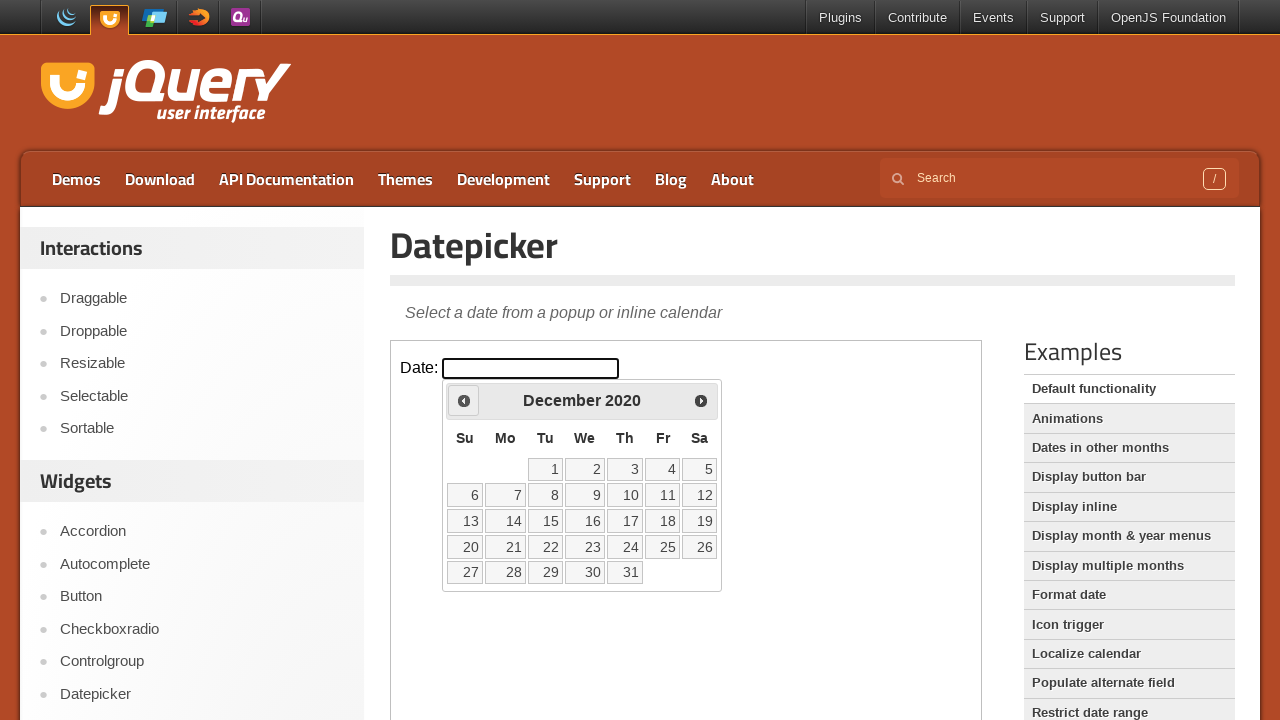

Retrieved current month 'December' and year '2020' from datepicker
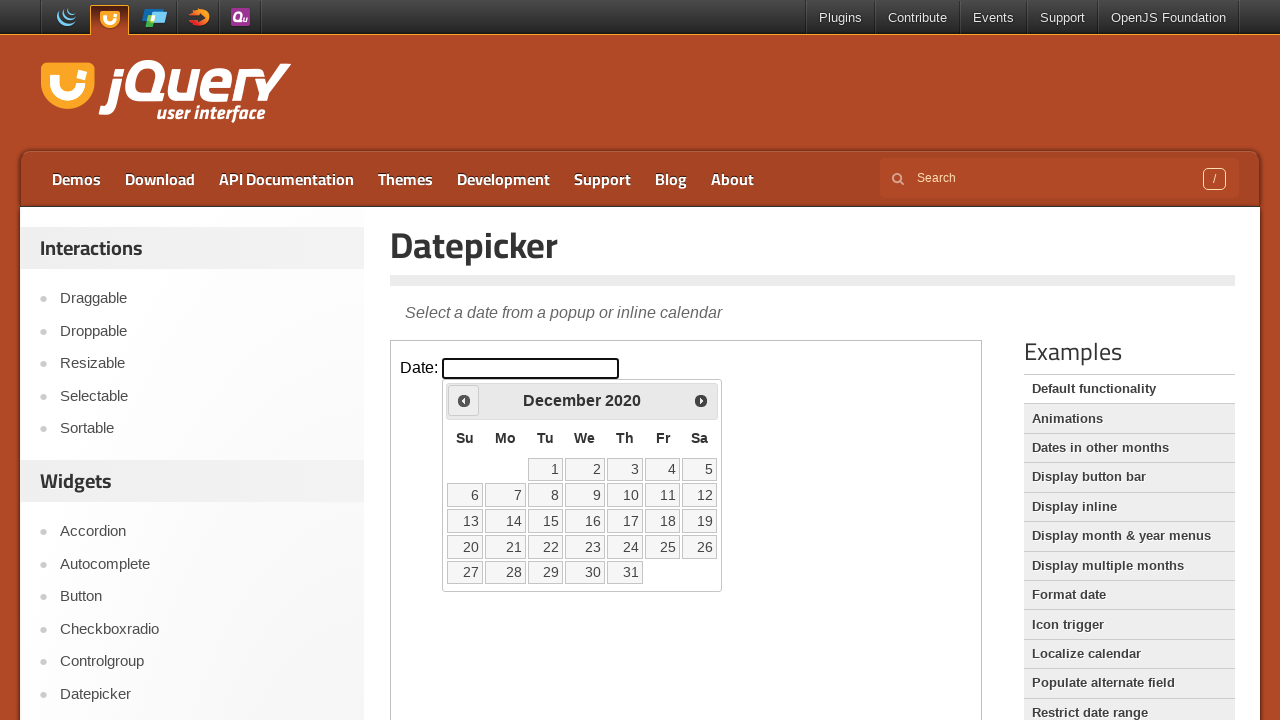

Clicked Previous button to navigate back from December 2020 at (464, 400) on iframe.demo-frame >> internal:control=enter-frame >> span:text('Prev')
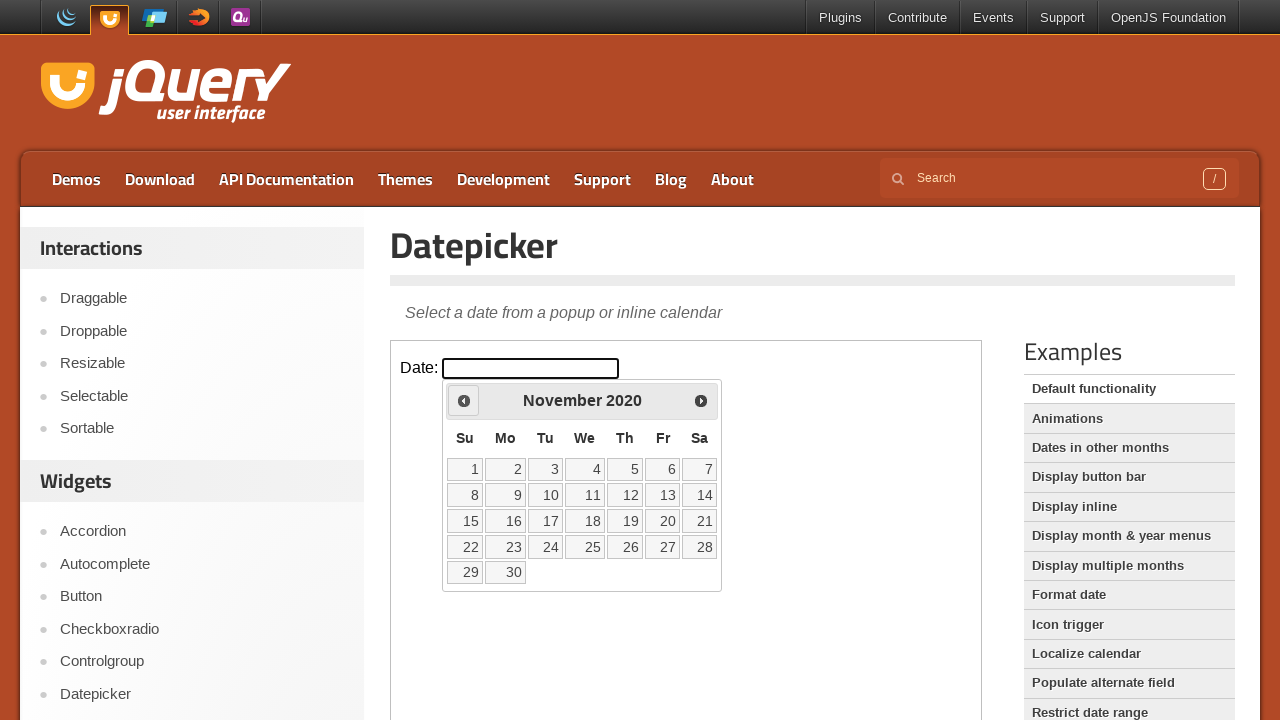

Waited 200ms for calendar to update
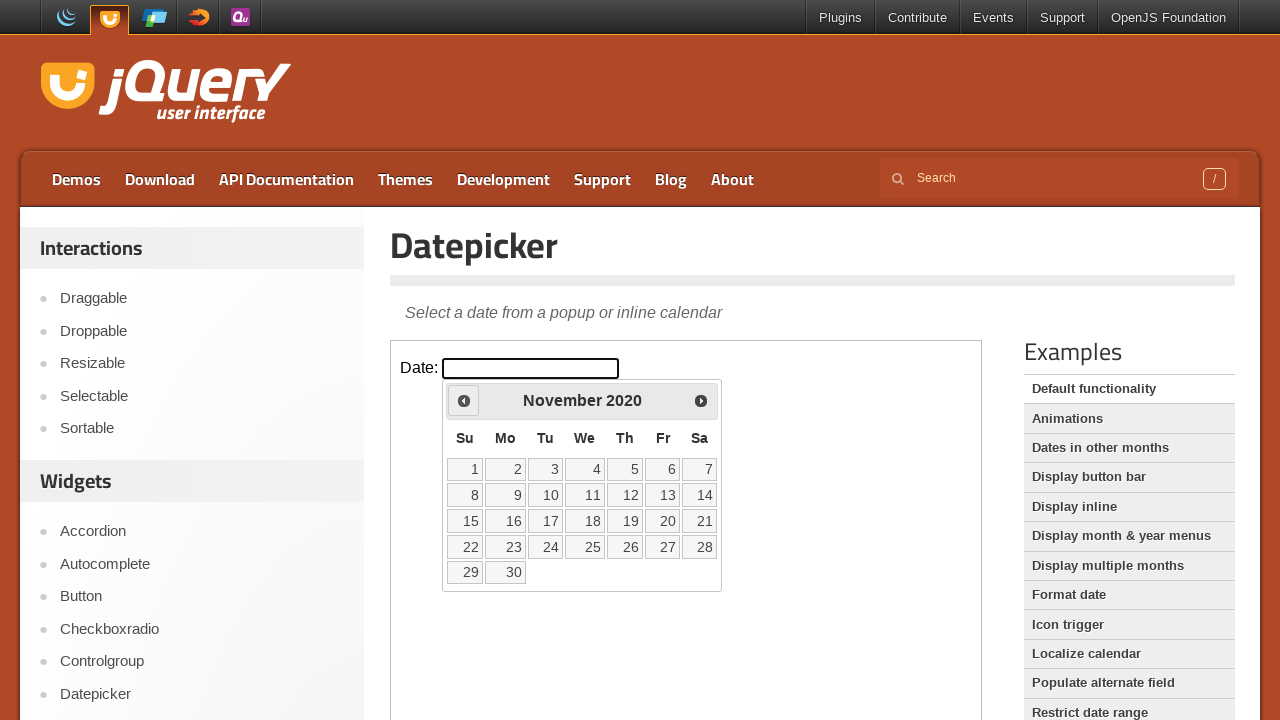

Retrieved current month 'November' and year '2020' from datepicker
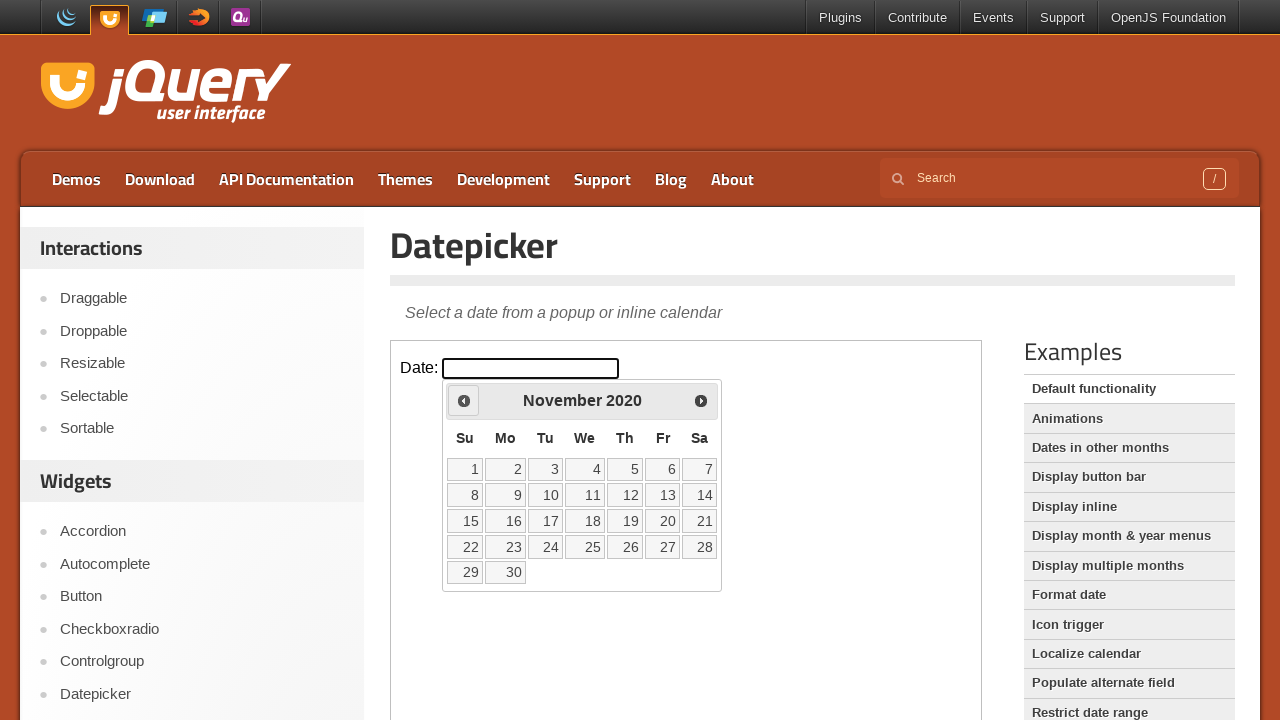

Clicked Previous button to navigate back from November 2020 at (464, 400) on iframe.demo-frame >> internal:control=enter-frame >> span:text('Prev')
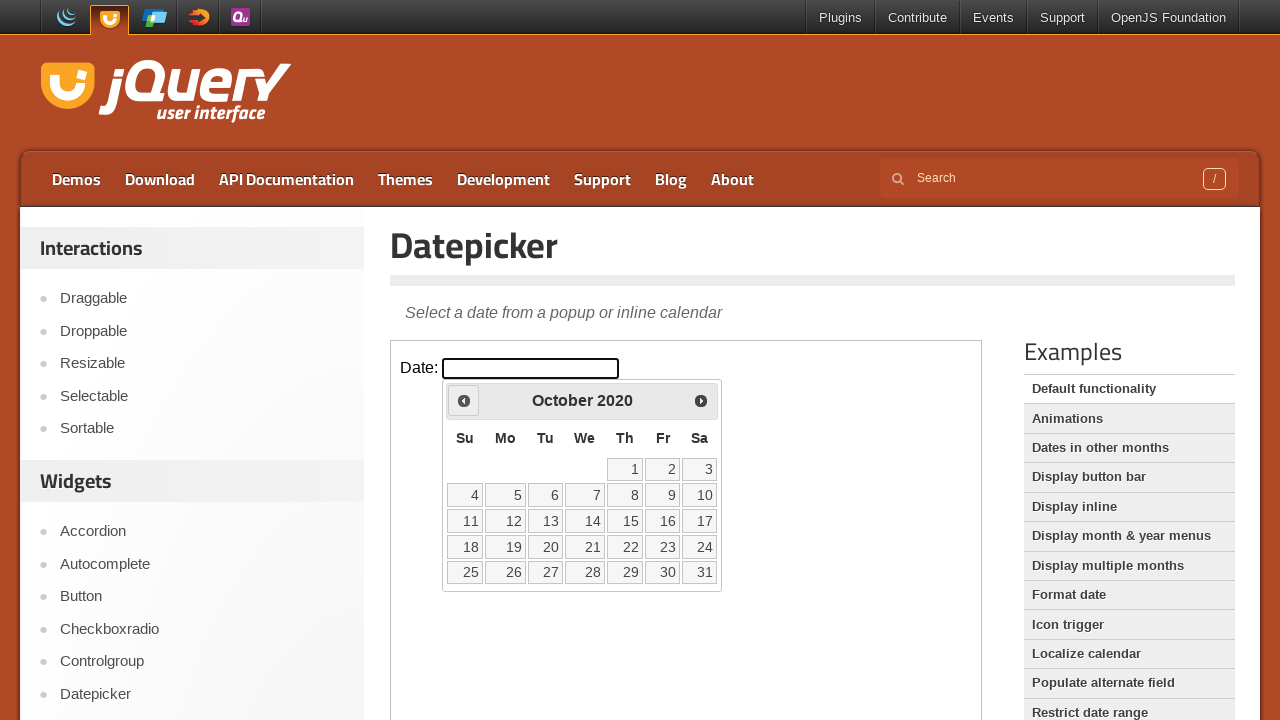

Waited 200ms for calendar to update
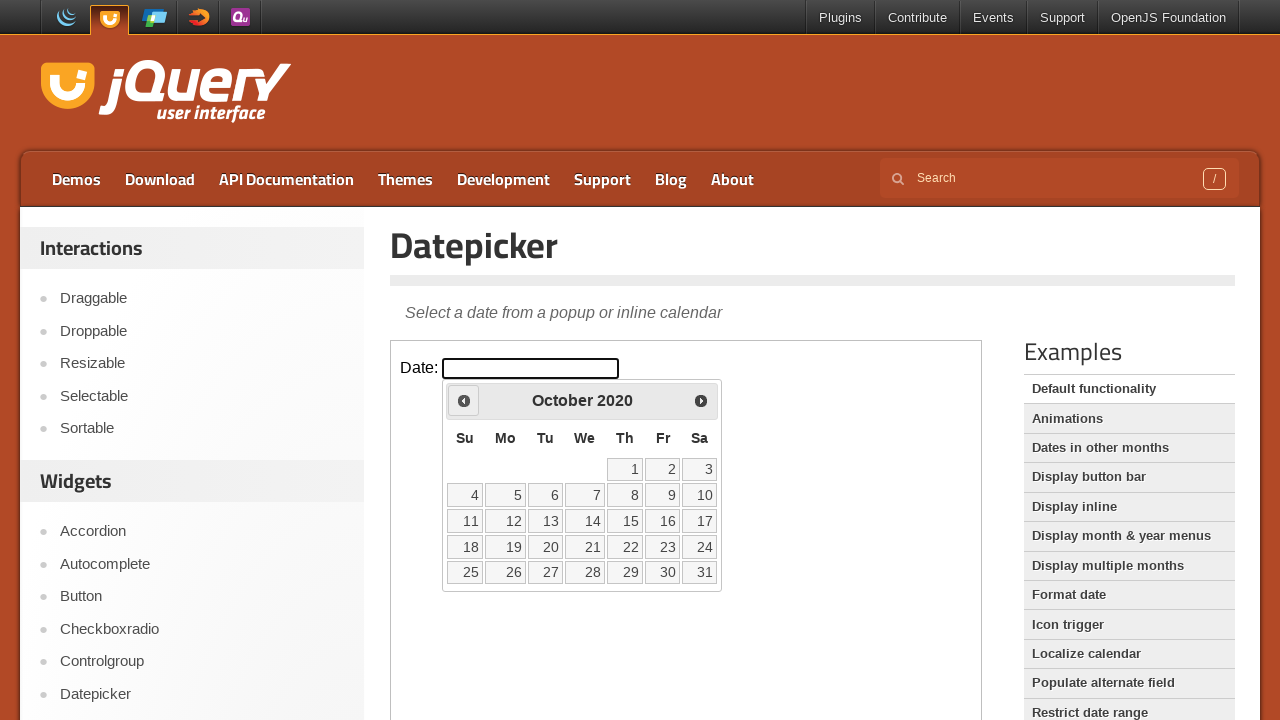

Retrieved current month 'October' and year '2020' from datepicker
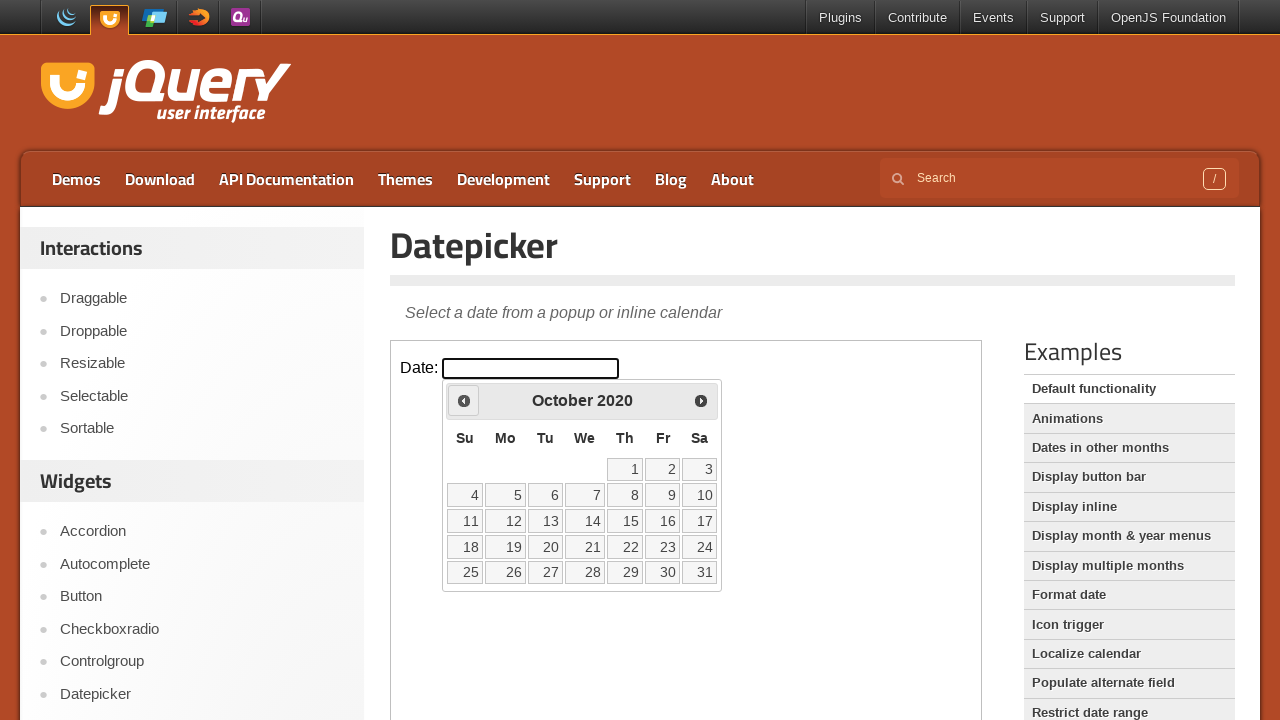

Clicked Previous button to navigate back from October 2020 at (464, 400) on iframe.demo-frame >> internal:control=enter-frame >> span:text('Prev')
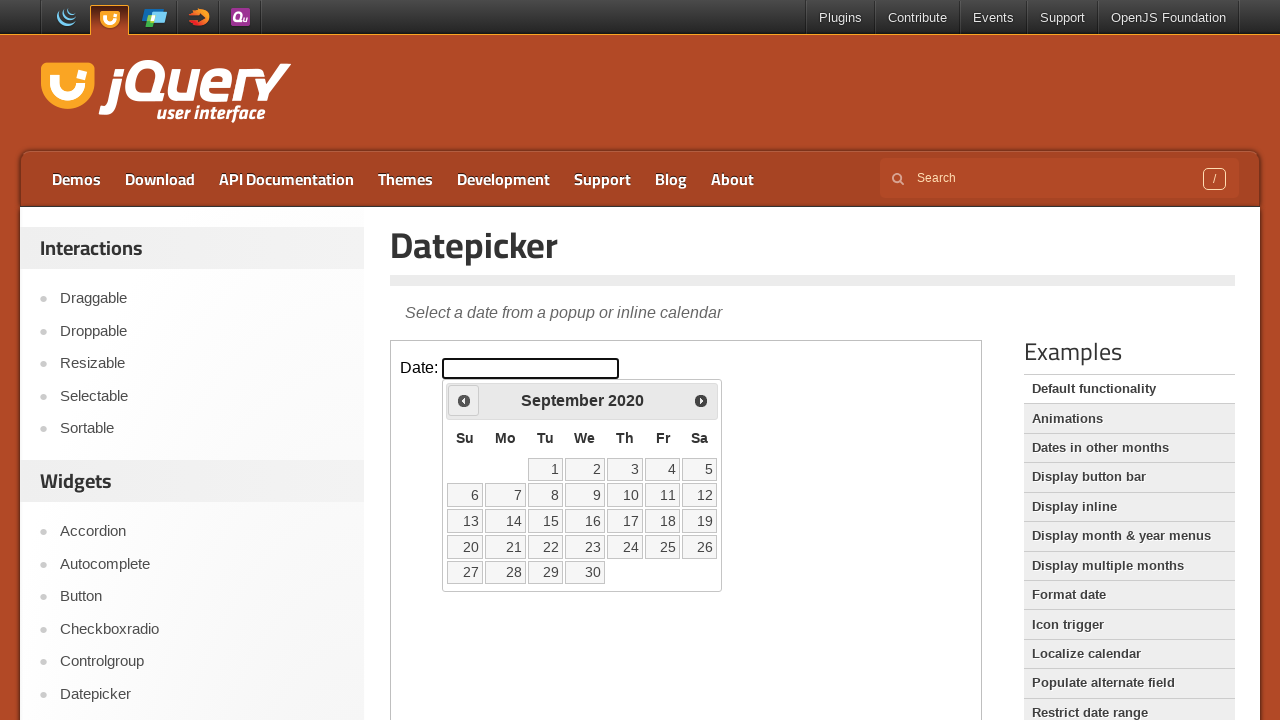

Waited 200ms for calendar to update
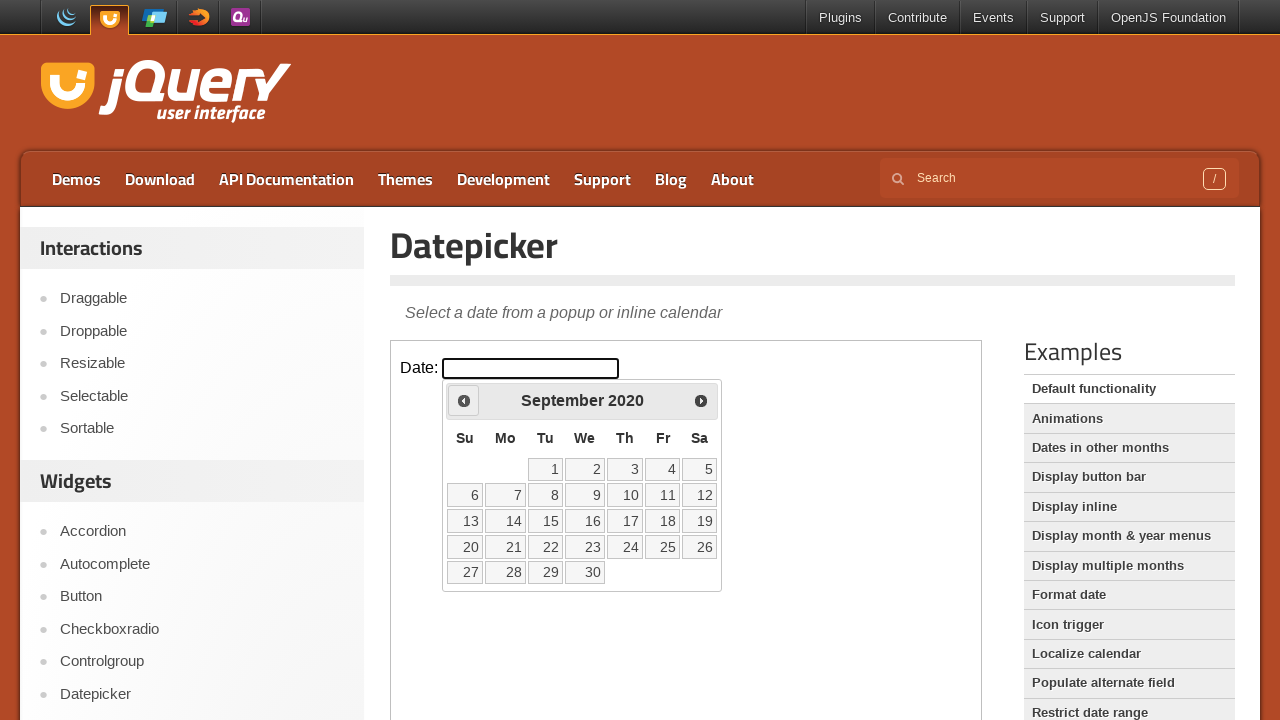

Retrieved current month 'September' and year '2020' from datepicker
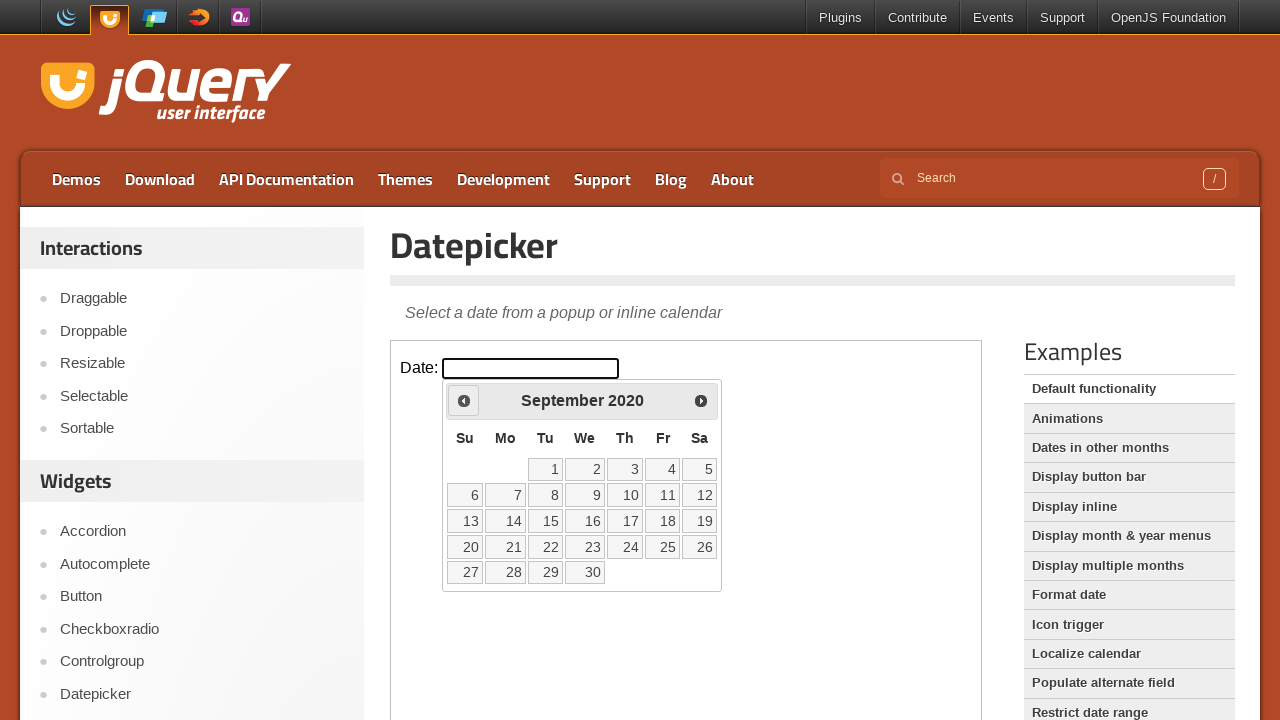

Clicked Previous button to navigate back from September 2020 at (464, 400) on iframe.demo-frame >> internal:control=enter-frame >> span:text('Prev')
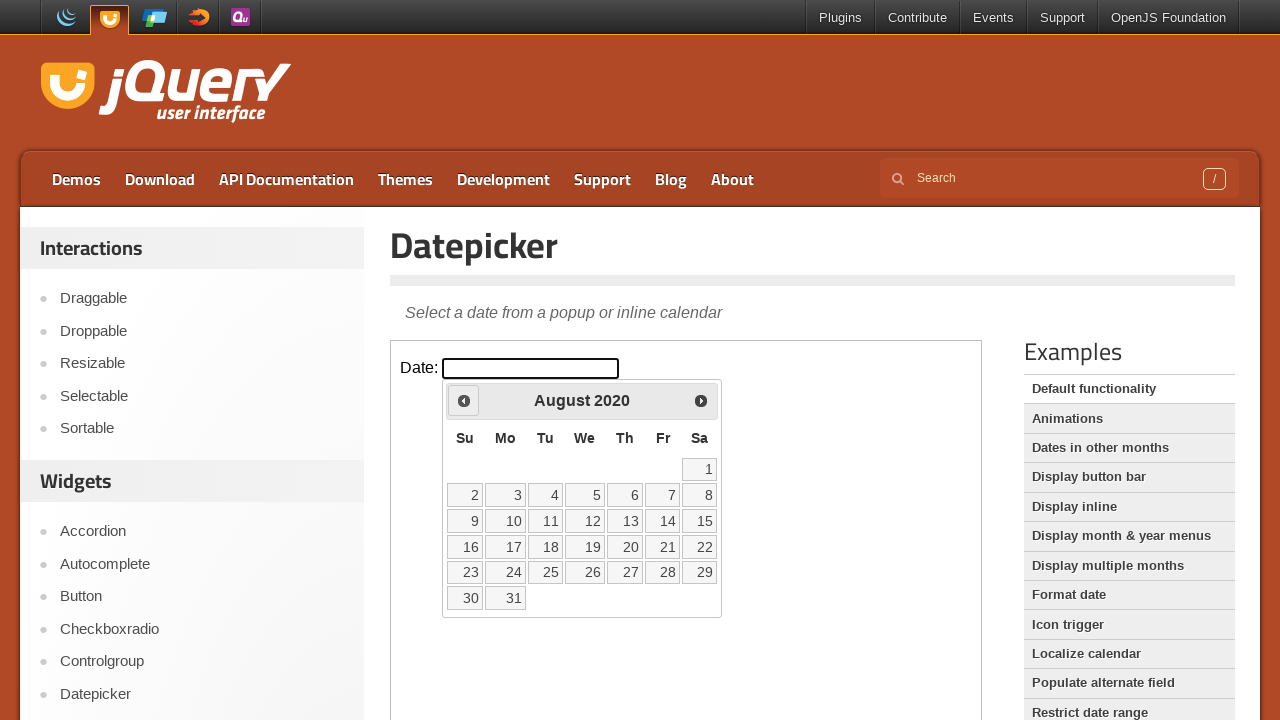

Waited 200ms for calendar to update
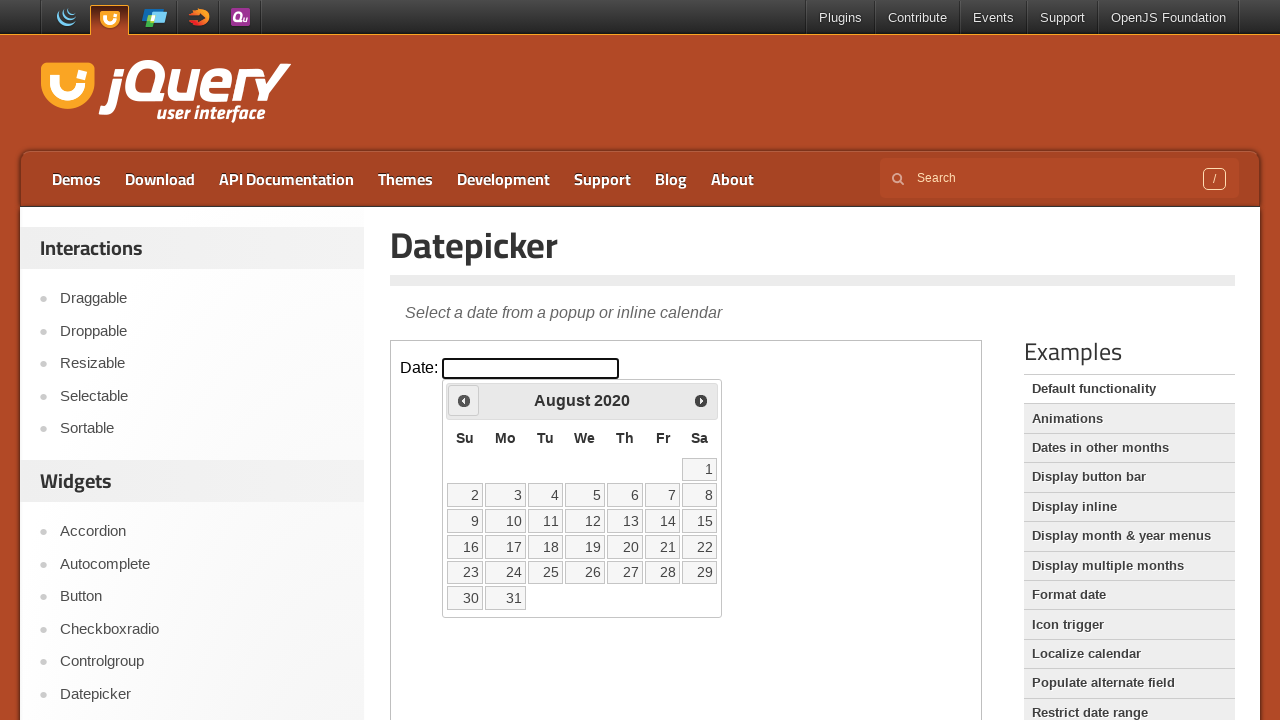

Retrieved current month 'August' and year '2020' from datepicker
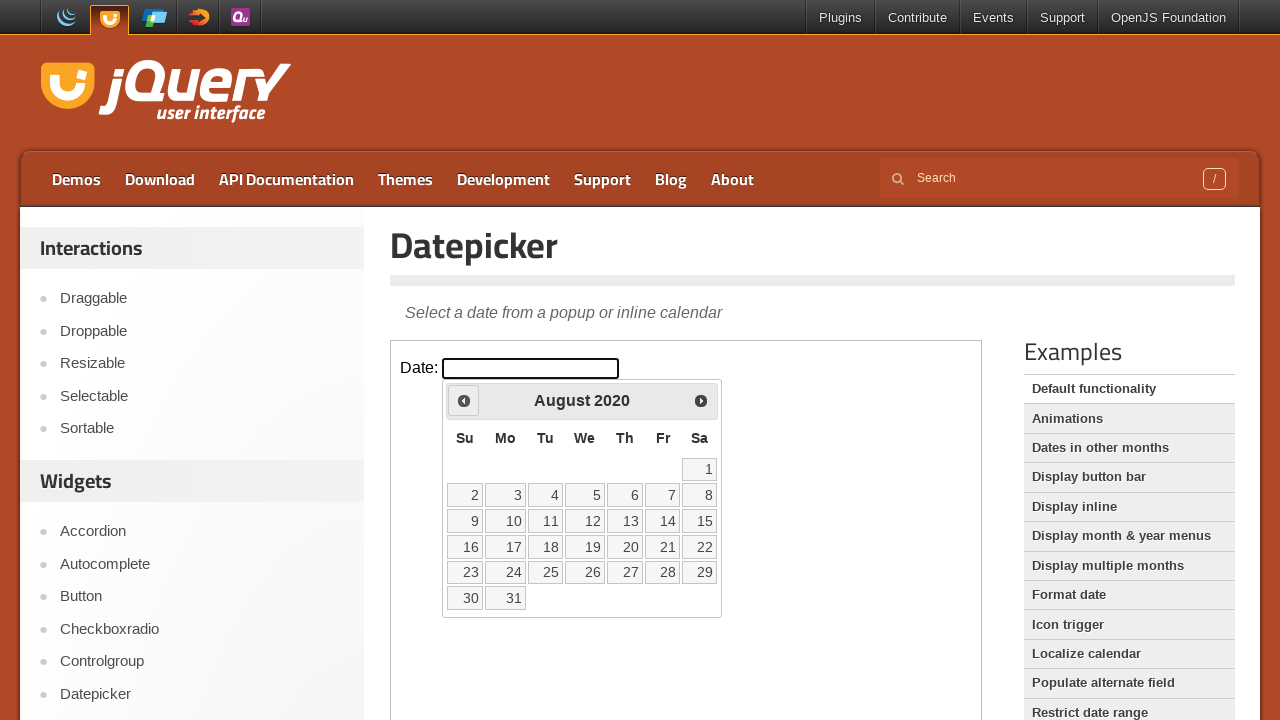

Clicked Previous button to navigate back from August 2020 at (464, 400) on iframe.demo-frame >> internal:control=enter-frame >> span:text('Prev')
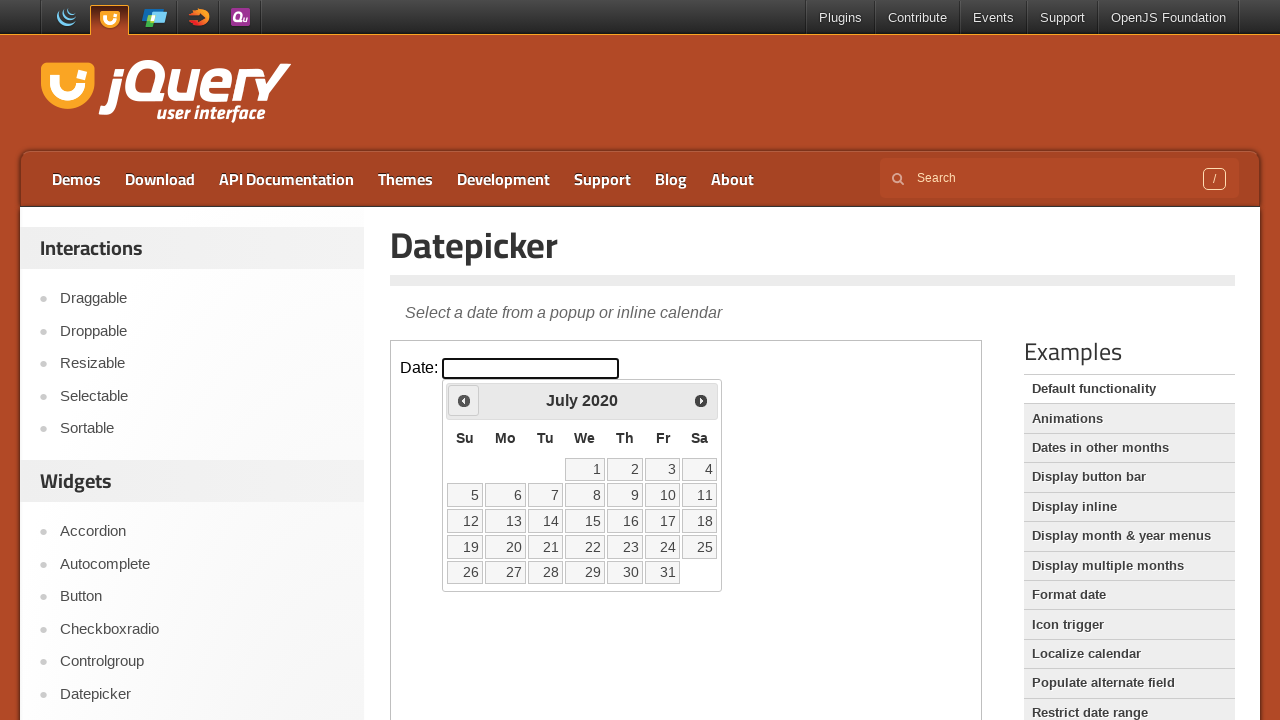

Waited 200ms for calendar to update
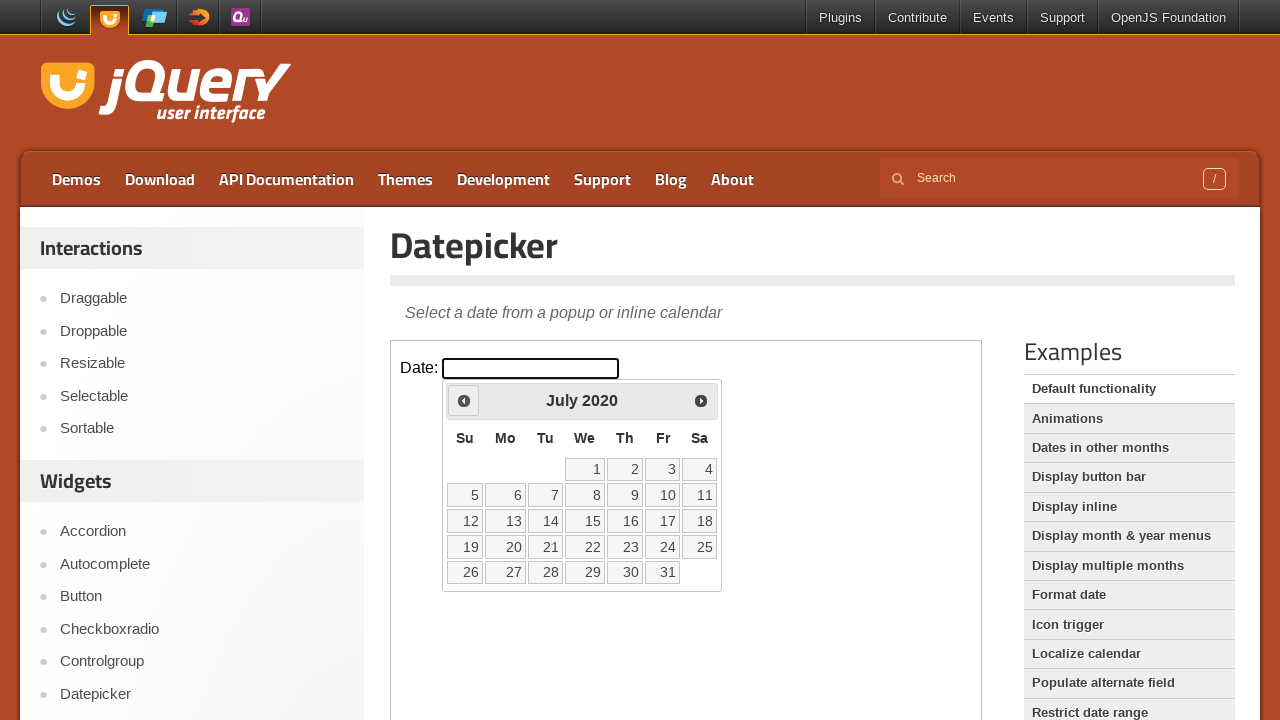

Retrieved current month 'July' and year '2020' from datepicker
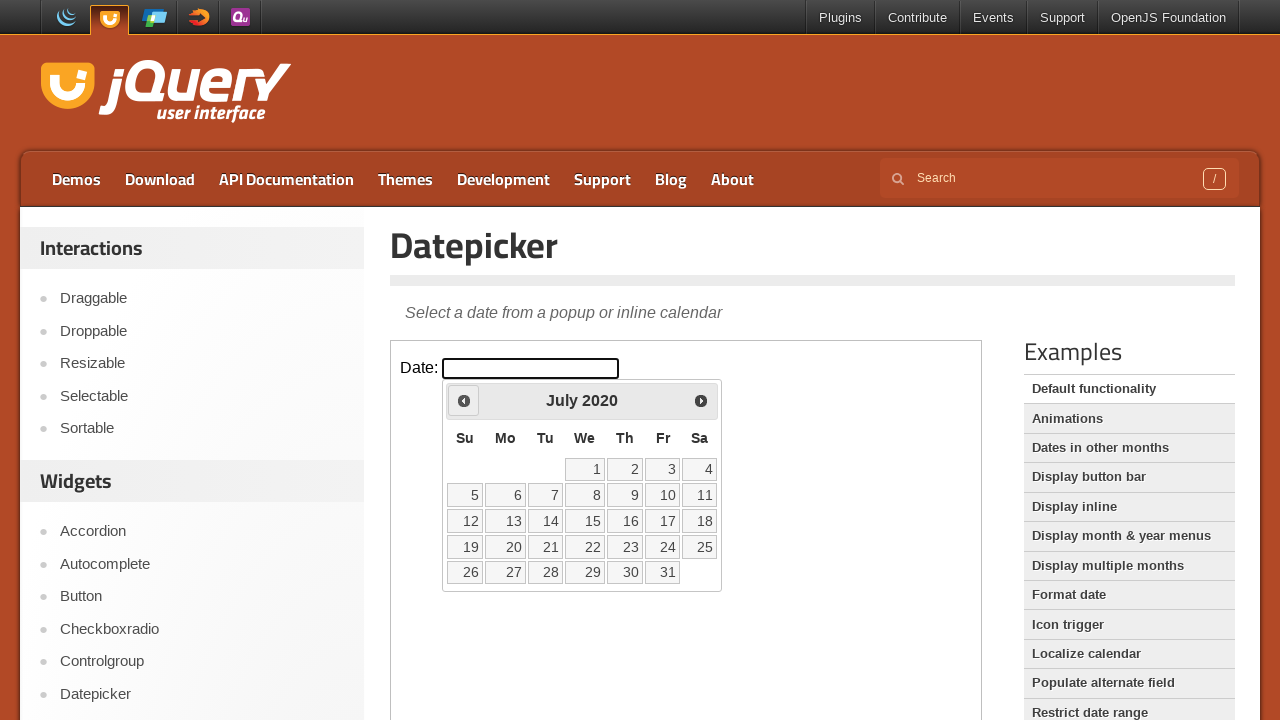

Clicked Previous button to navigate back from July 2020 at (464, 400) on iframe.demo-frame >> internal:control=enter-frame >> span:text('Prev')
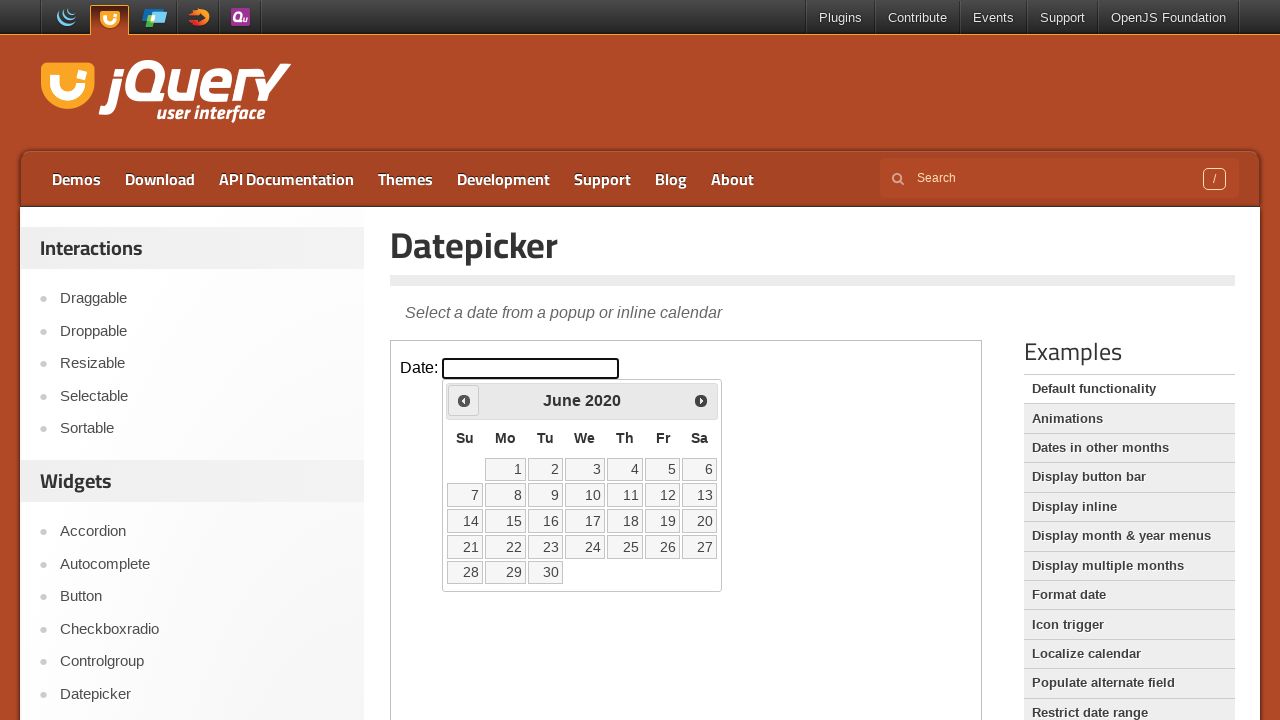

Waited 200ms for calendar to update
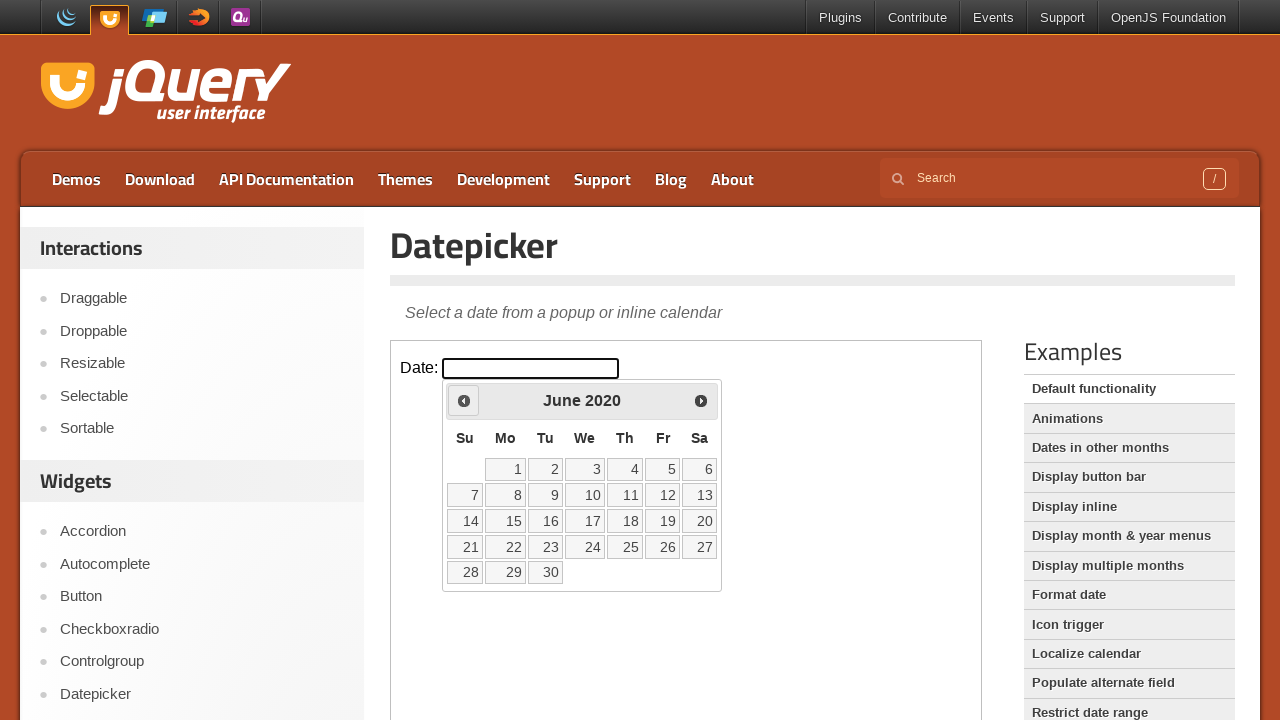

Retrieved current month 'June' and year '2020' from datepicker
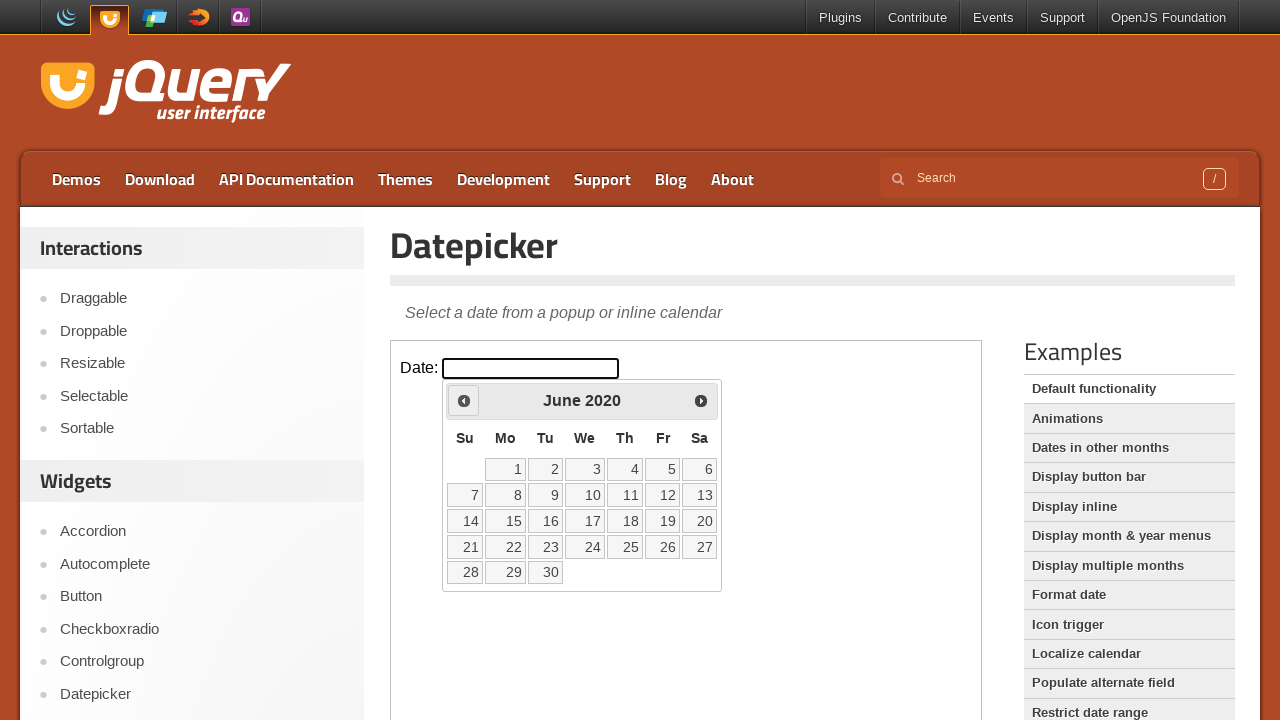

Clicked Previous button to navigate back from June 2020 at (464, 400) on iframe.demo-frame >> internal:control=enter-frame >> span:text('Prev')
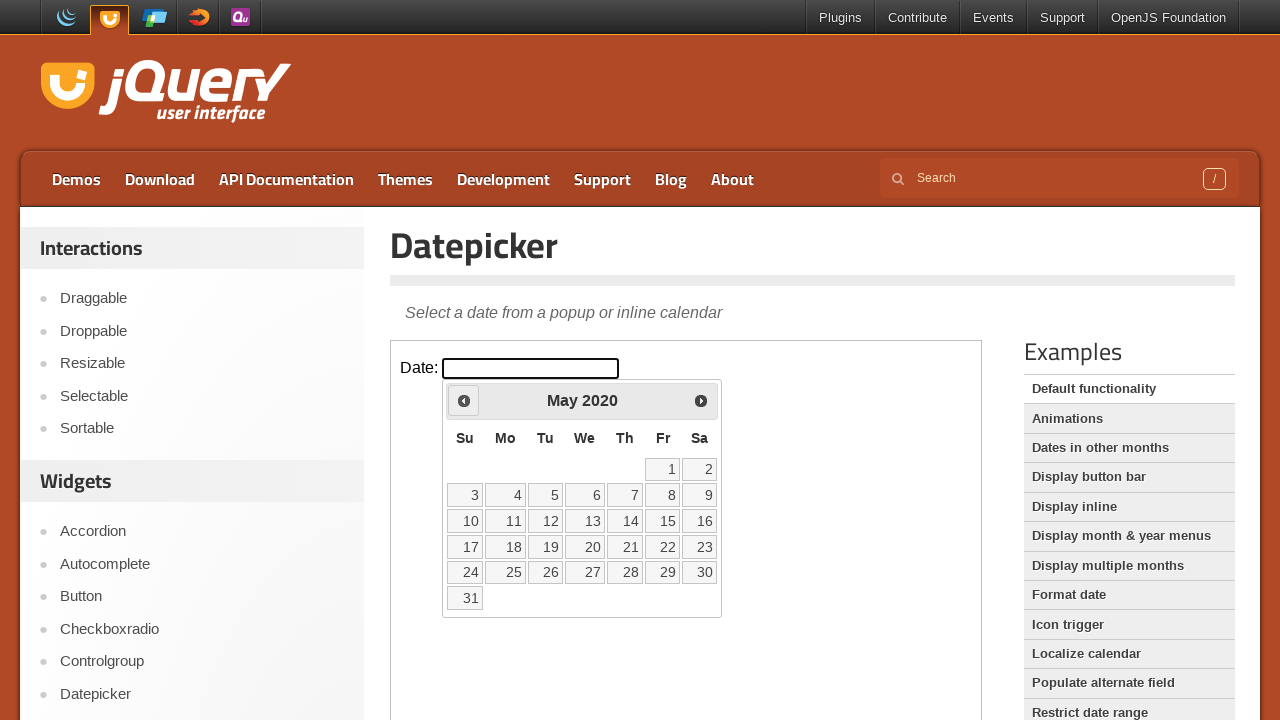

Waited 200ms for calendar to update
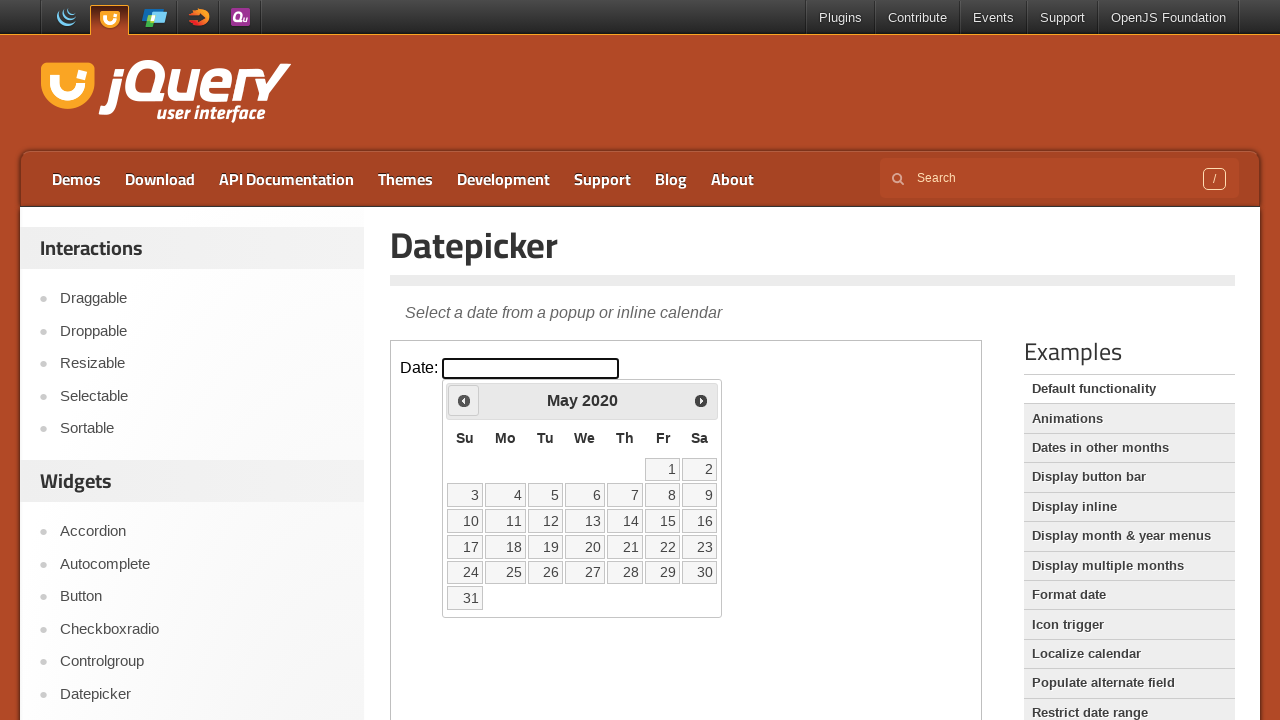

Retrieved current month 'May' and year '2020' from datepicker
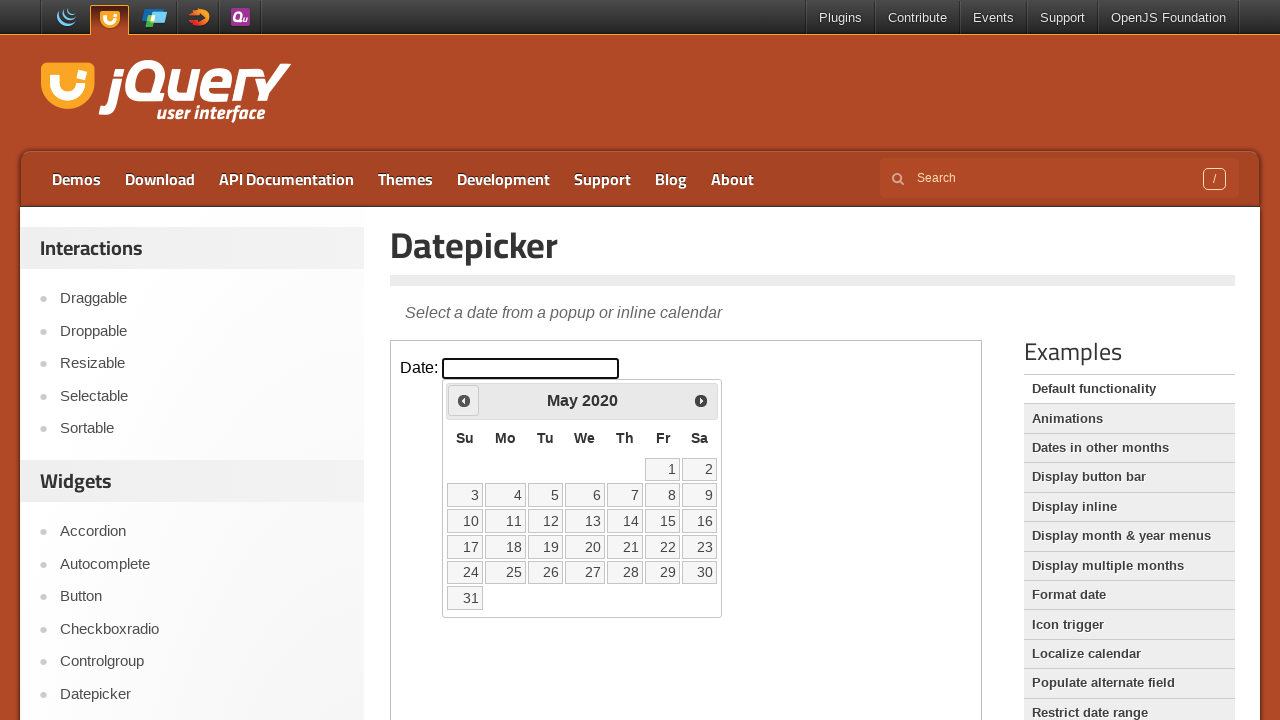

Clicked Previous button to navigate back from May 2020 at (464, 400) on iframe.demo-frame >> internal:control=enter-frame >> span:text('Prev')
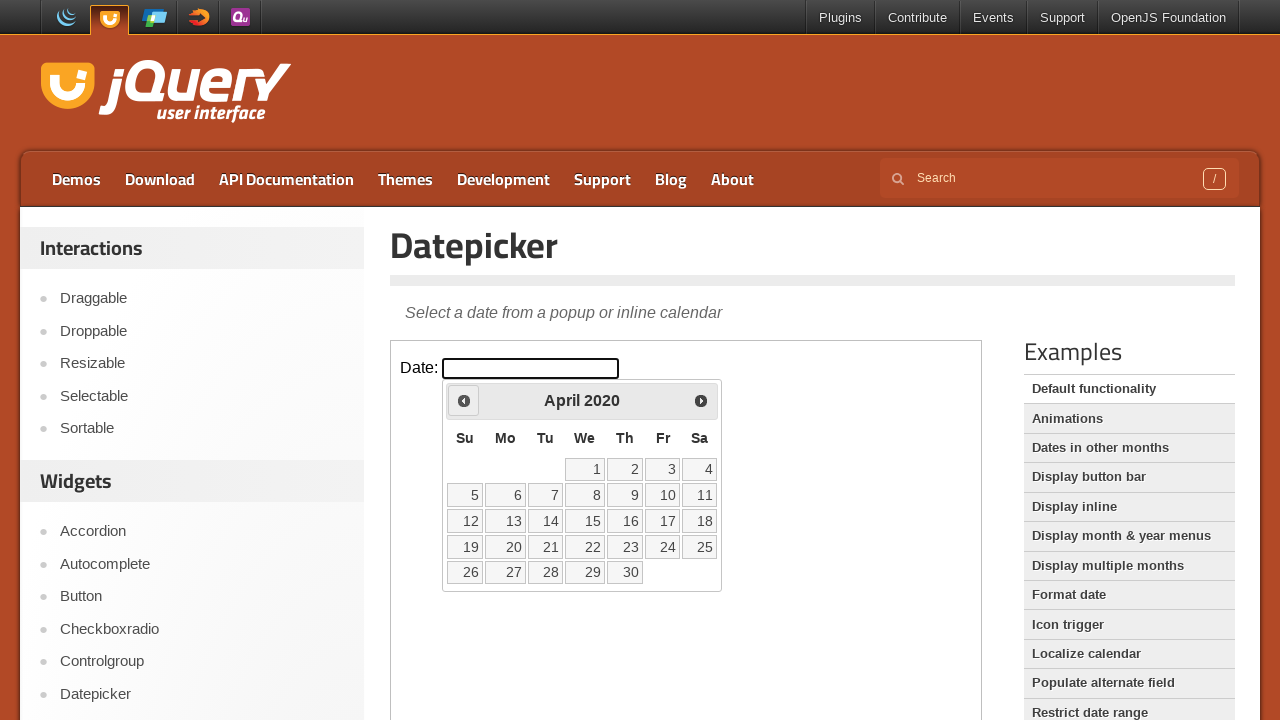

Waited 200ms for calendar to update
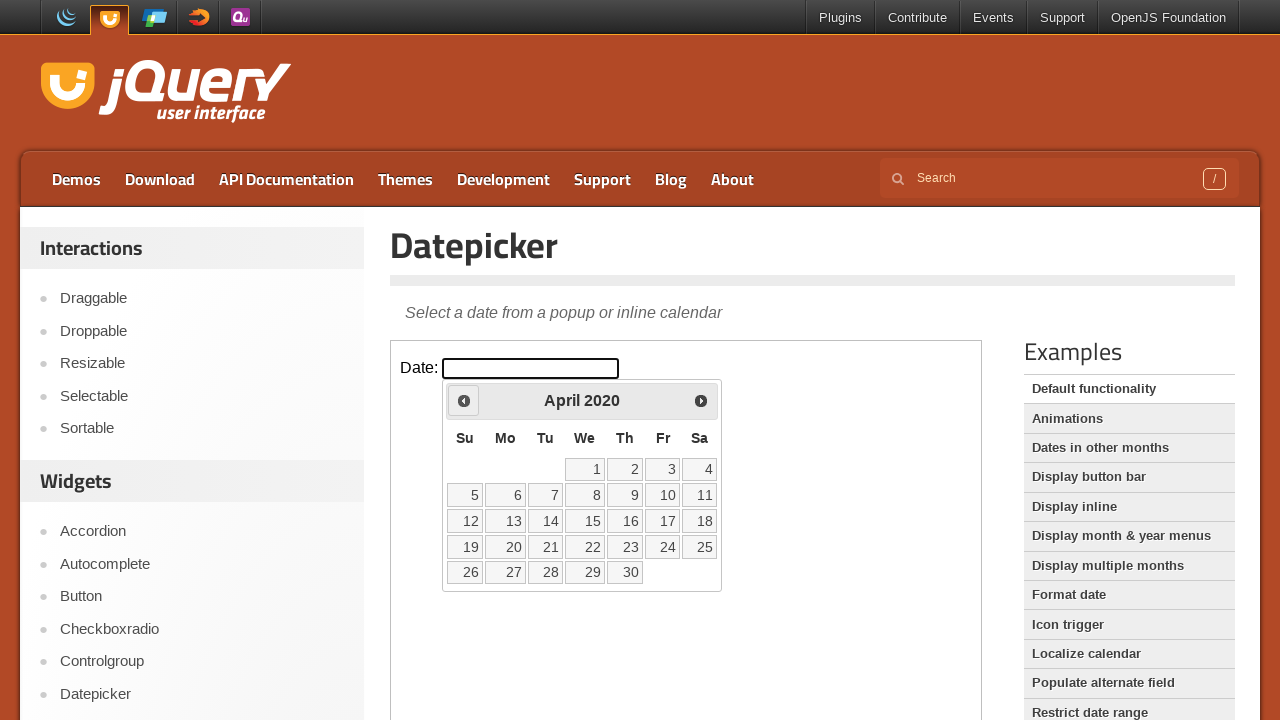

Retrieved current month 'April' and year '2020' from datepicker
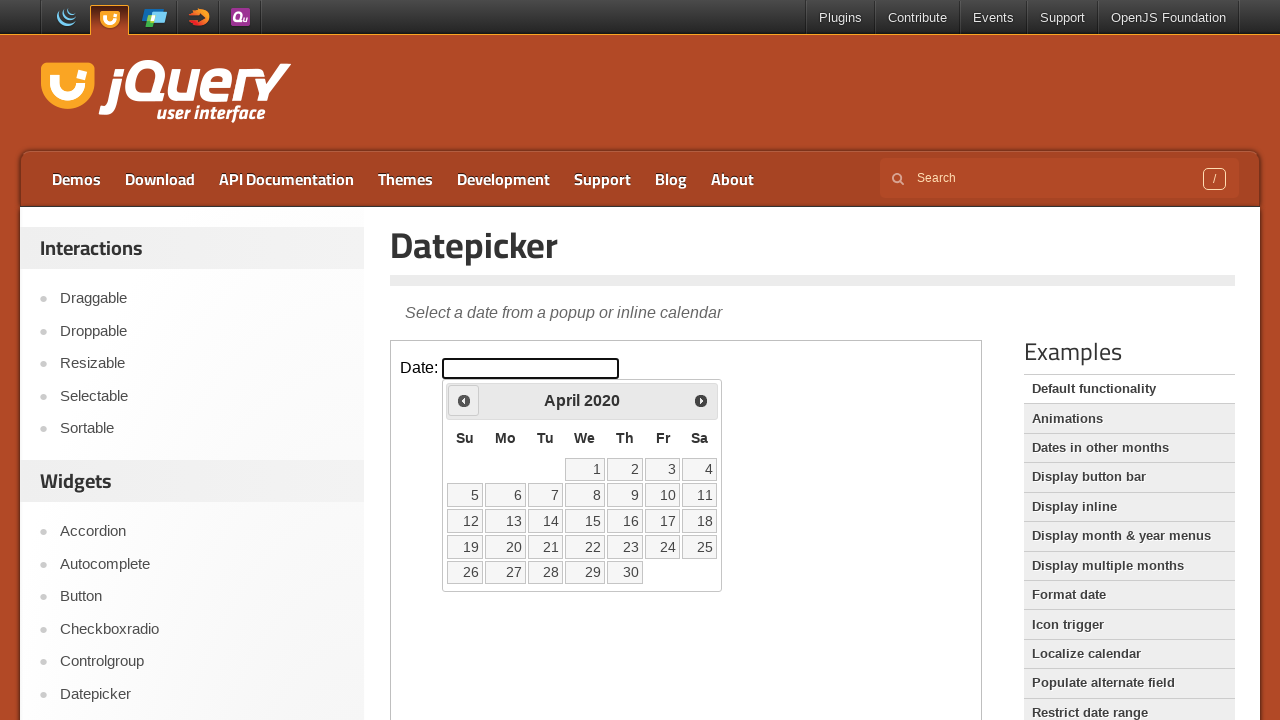

Clicked Previous button to navigate back from April 2020 at (464, 400) on iframe.demo-frame >> internal:control=enter-frame >> span:text('Prev')
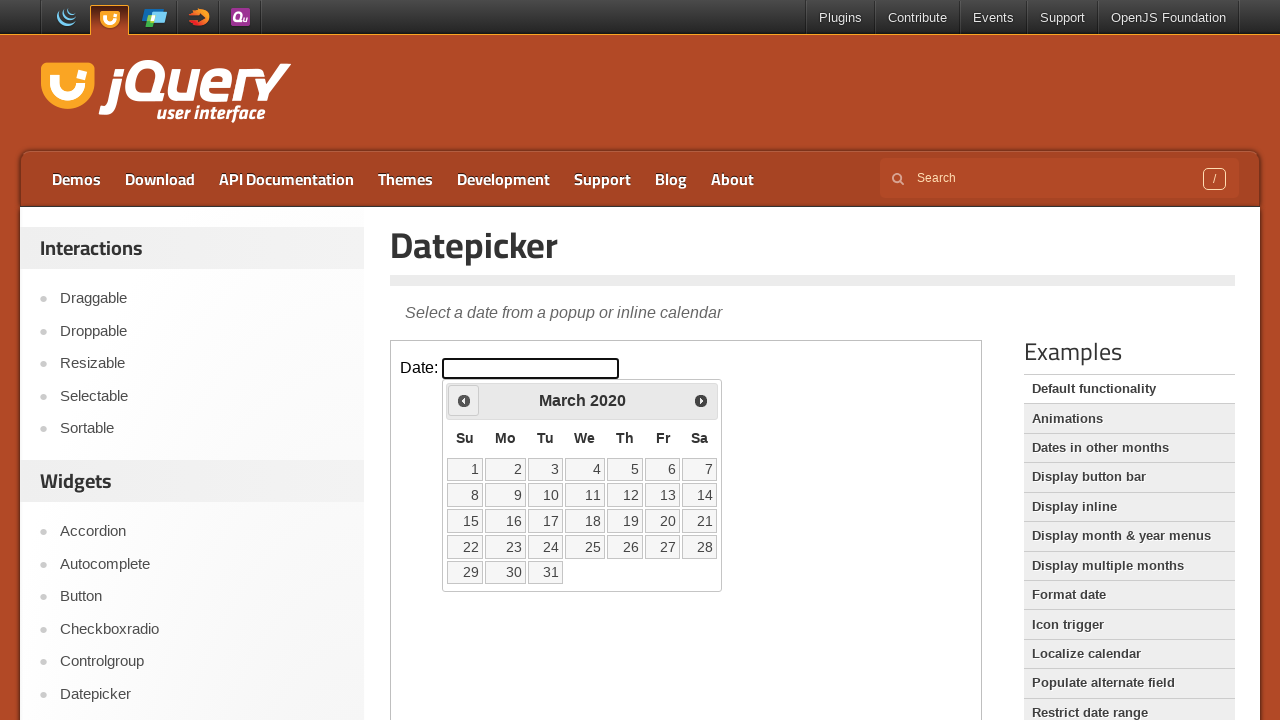

Waited 200ms for calendar to update
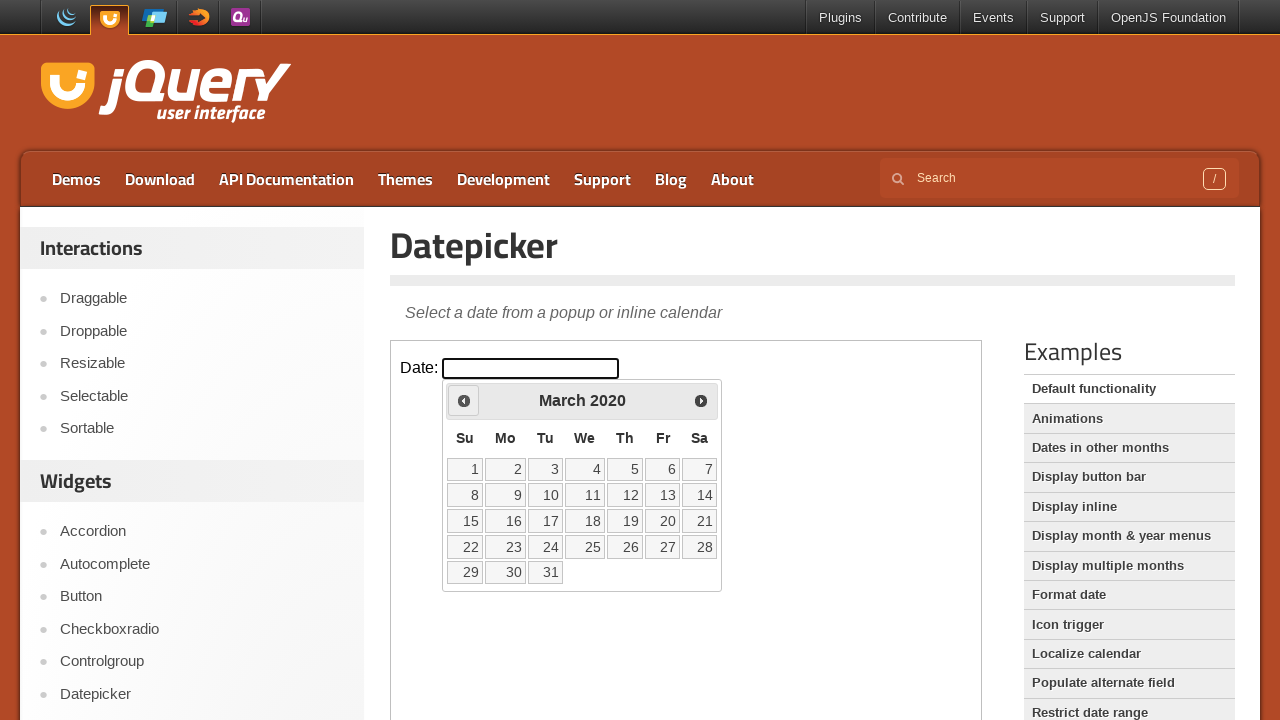

Retrieved current month 'March' and year '2020' from datepicker
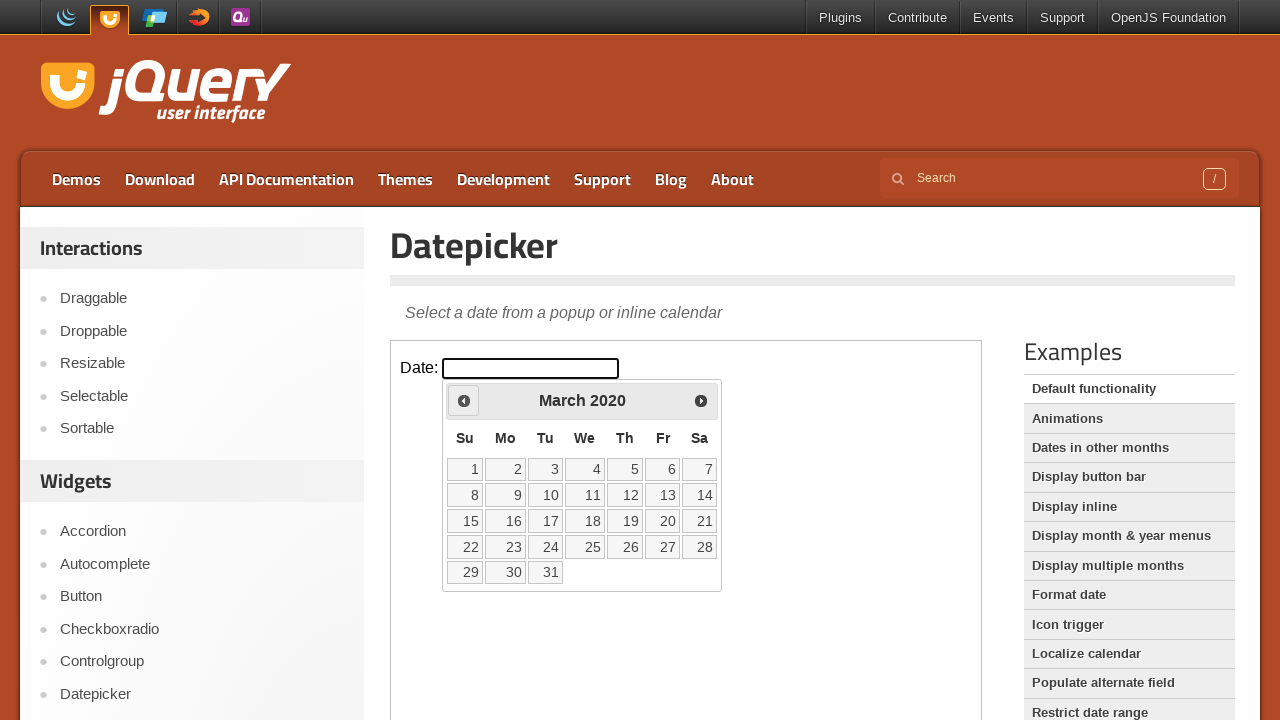

Clicked Previous button to navigate back from March 2020 at (464, 400) on iframe.demo-frame >> internal:control=enter-frame >> span:text('Prev')
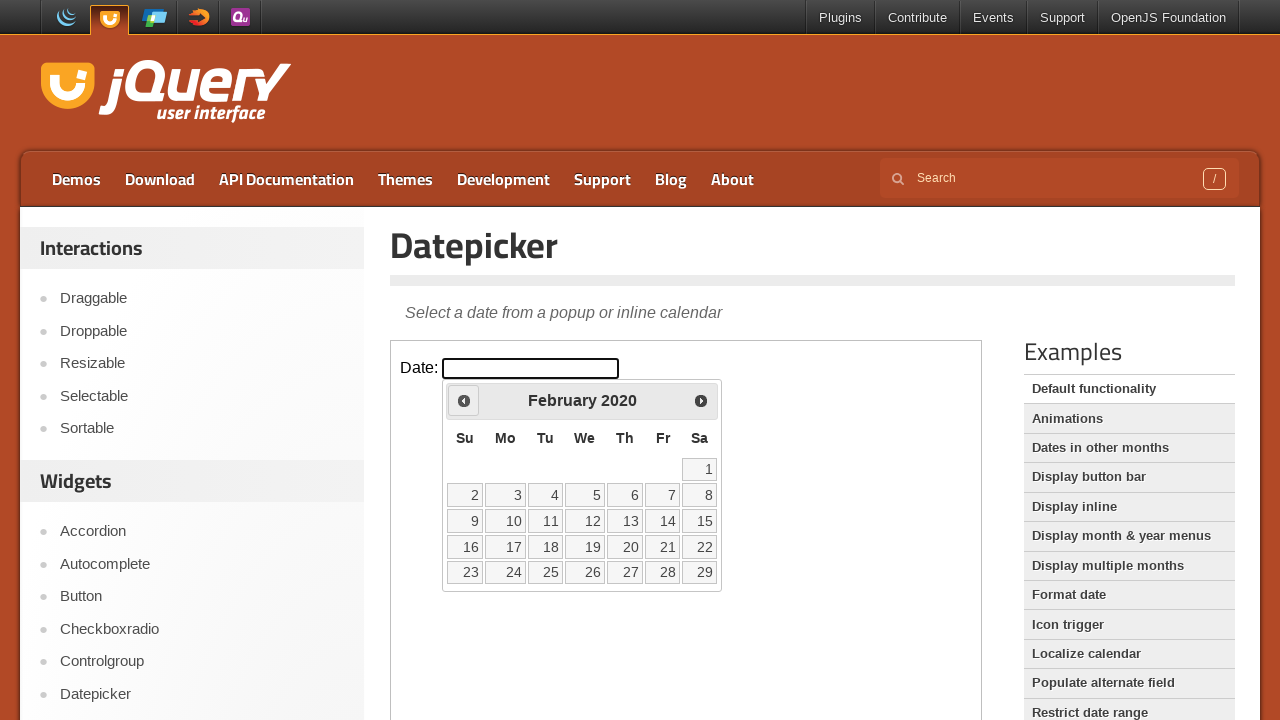

Waited 200ms for calendar to update
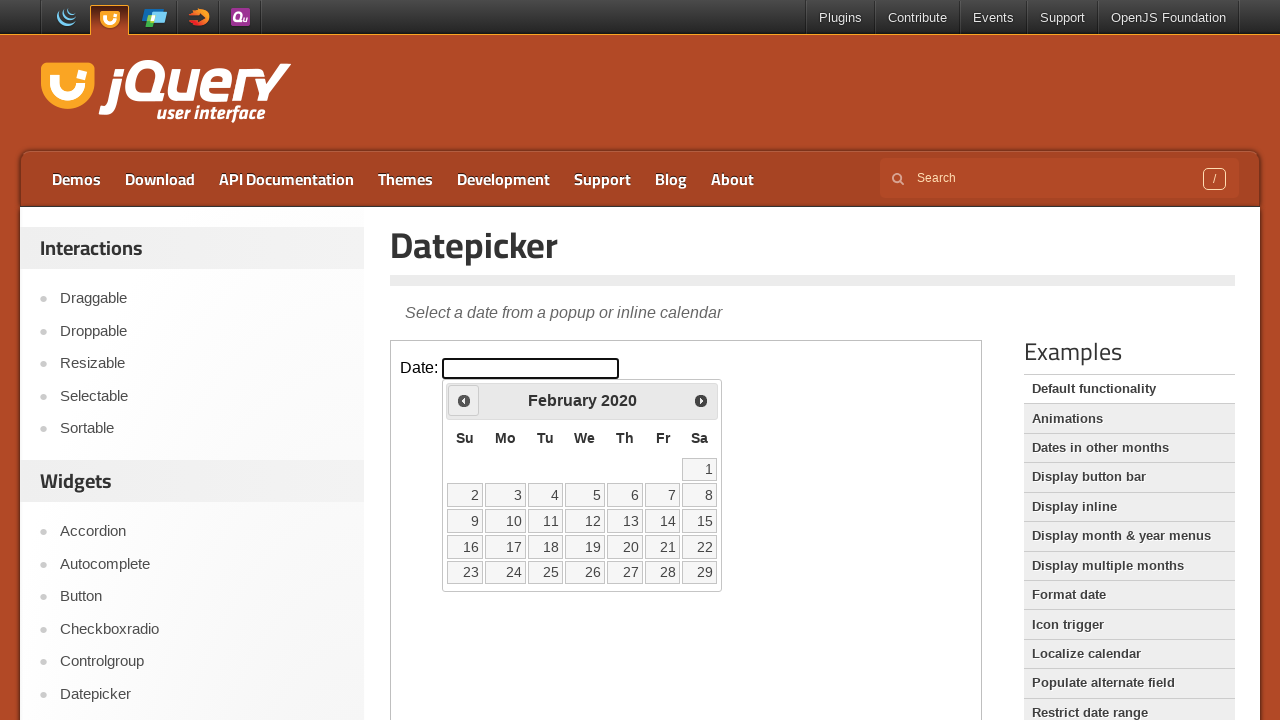

Retrieved current month 'February' and year '2020' from datepicker
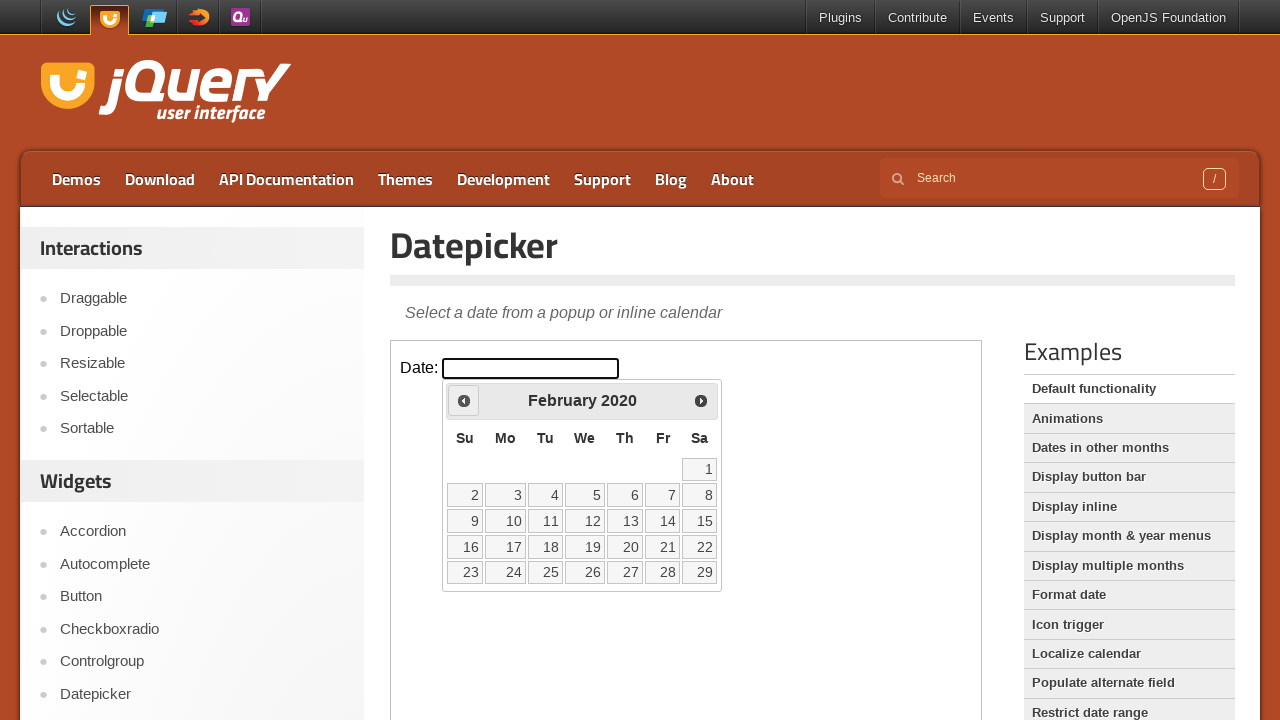

Clicked Previous button to navigate back from February 2020 at (464, 400) on iframe.demo-frame >> internal:control=enter-frame >> span:text('Prev')
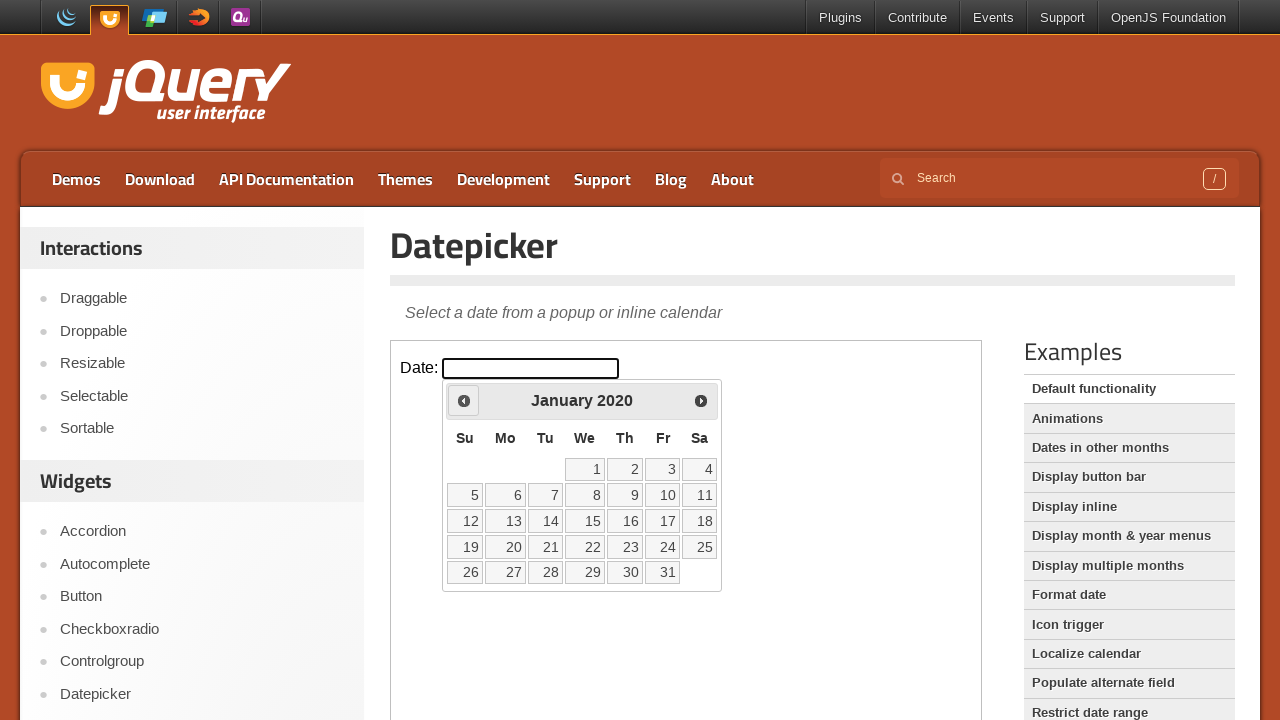

Waited 200ms for calendar to update
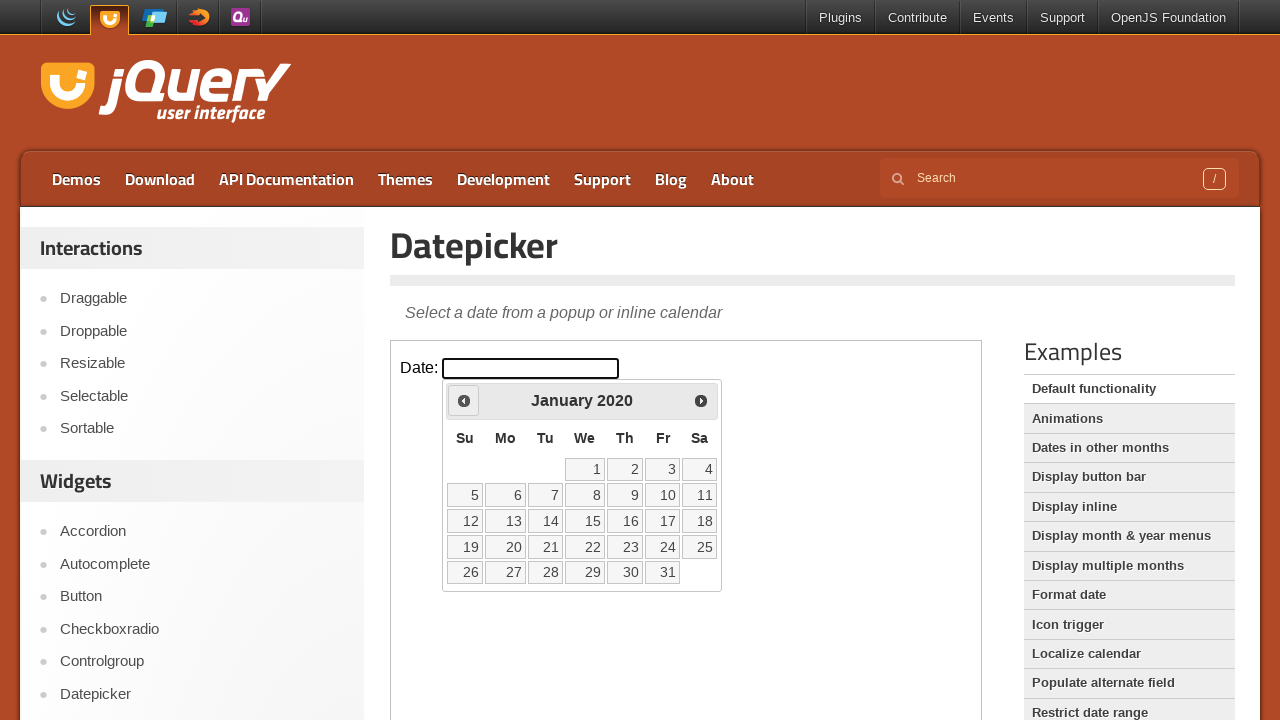

Retrieved current month 'January' and year '2020' from datepicker
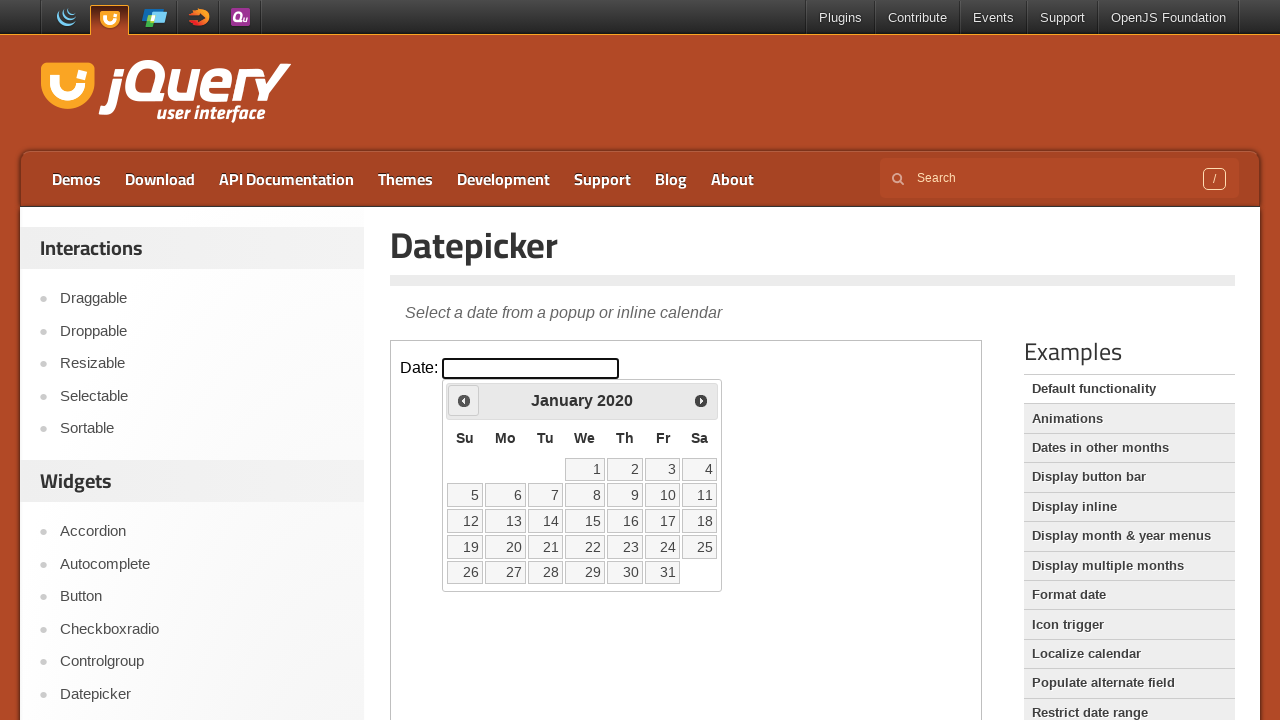

Selected the 2nd day of January 2020 at (625, 469) on iframe.demo-frame >> internal:control=enter-frame >> a[data-date='2']
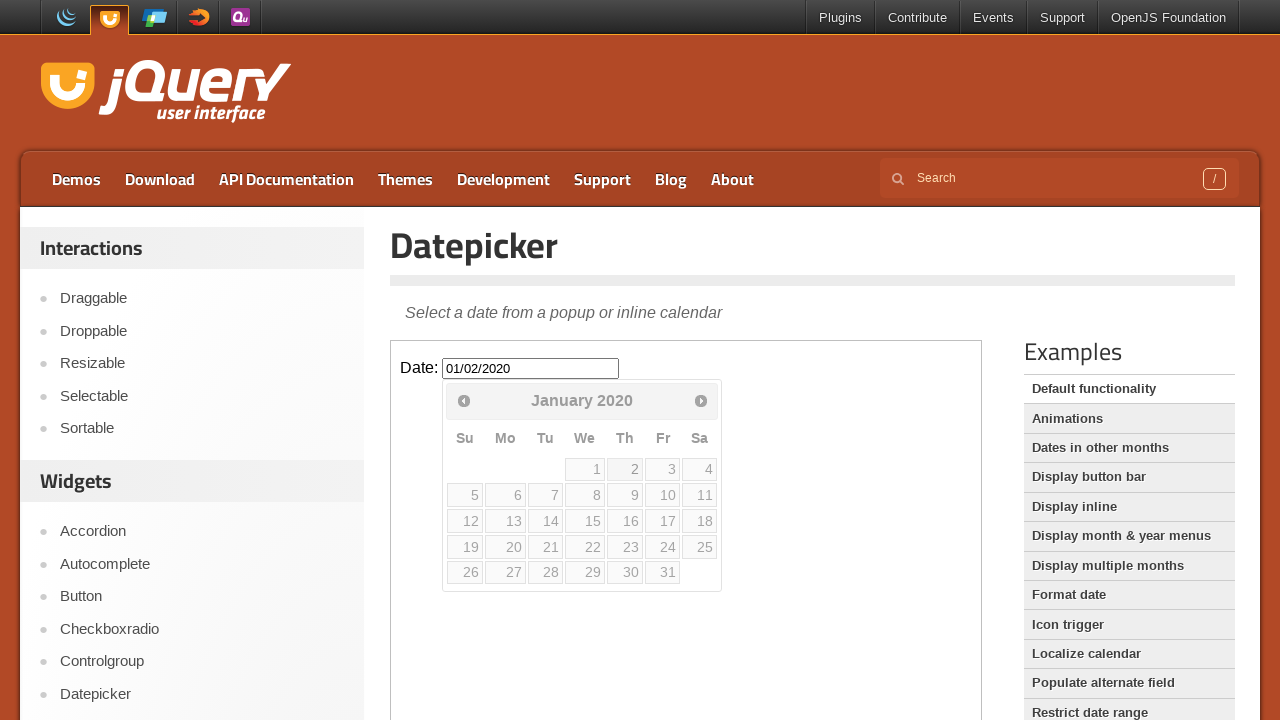

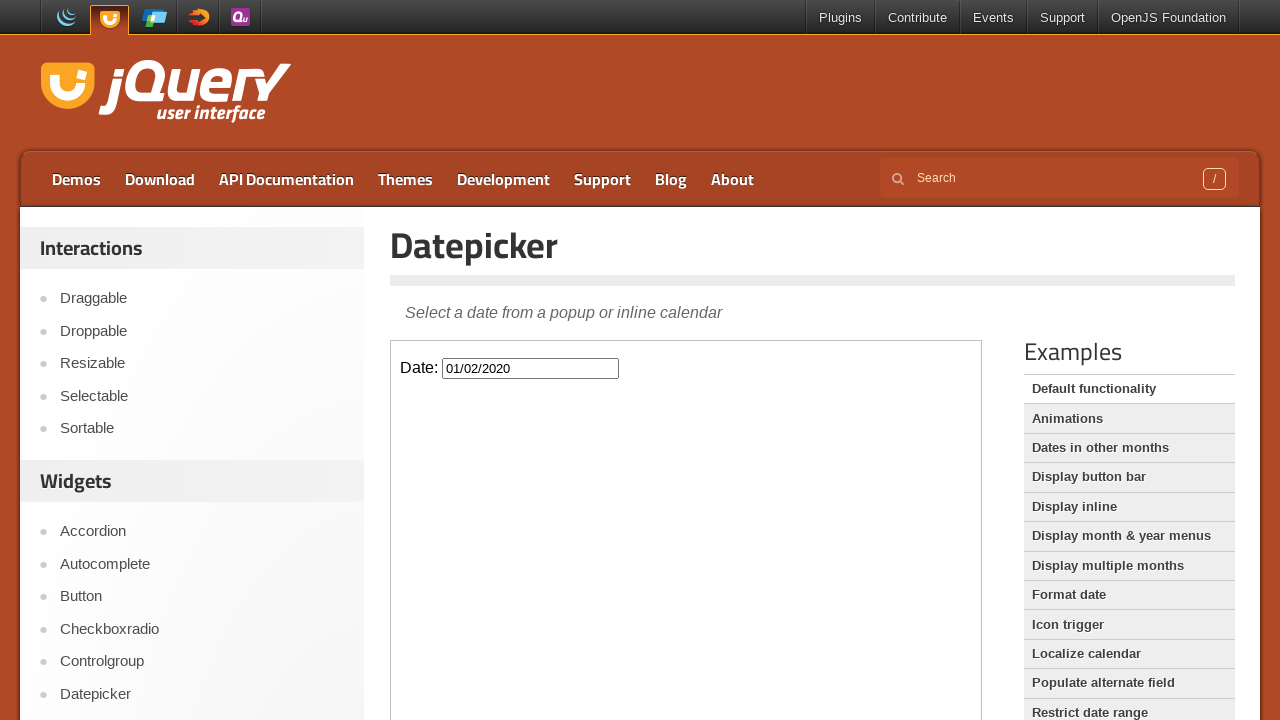